Tests a To-Do list application by navigating to the todo page, adding 100 items, and then deleting every other item (50 items total).

Starting URL: https://material.playwrightvn.com/

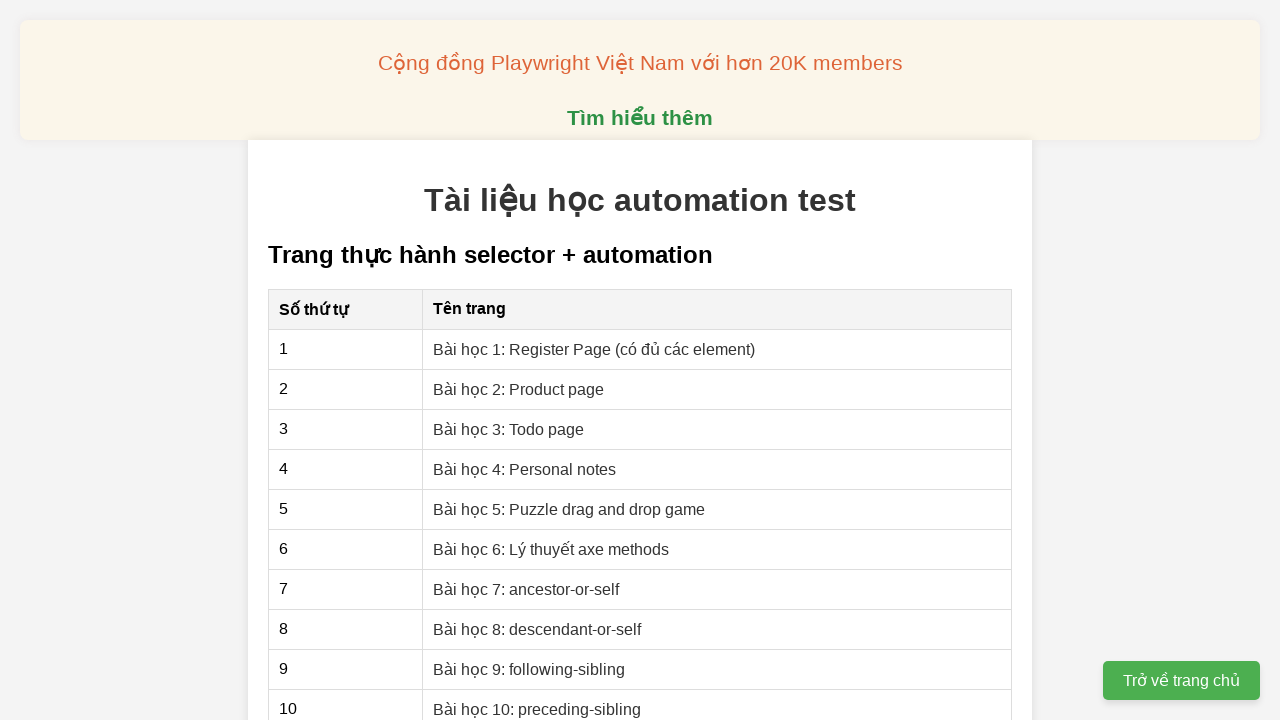

Clicked on the To-Do page link at (509, 429) on xpath=//a[text()='Bài học 3: Todo page']
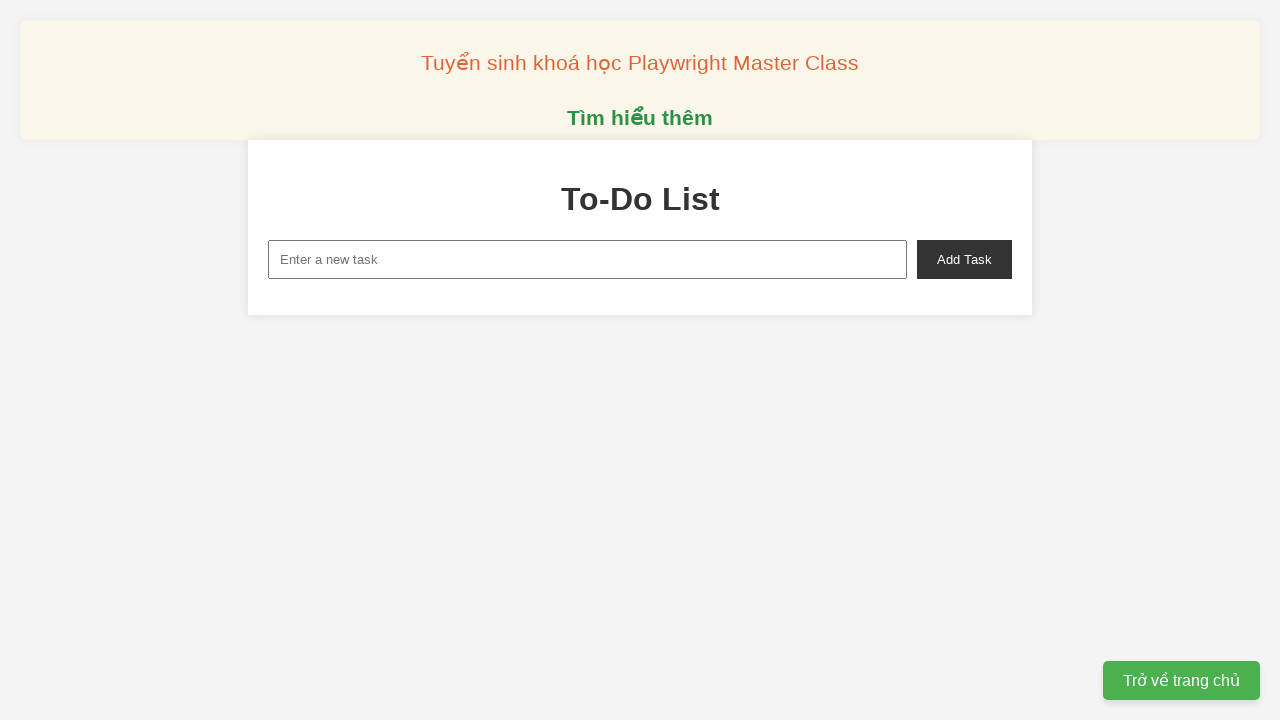

Filled new task input with 'Todo 1' on xpath=//input[@id='new-task']
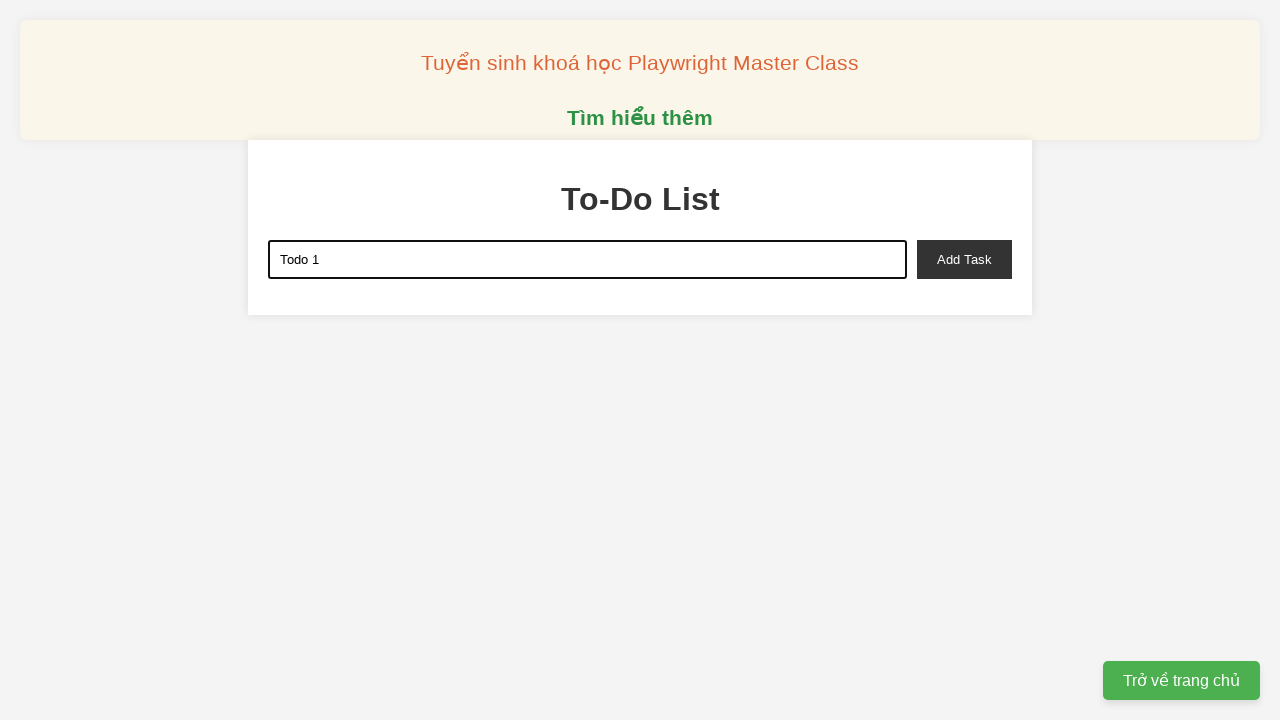

Clicked add task button for 'Todo 1' at (964, 259) on xpath=//button[@id='add-task']
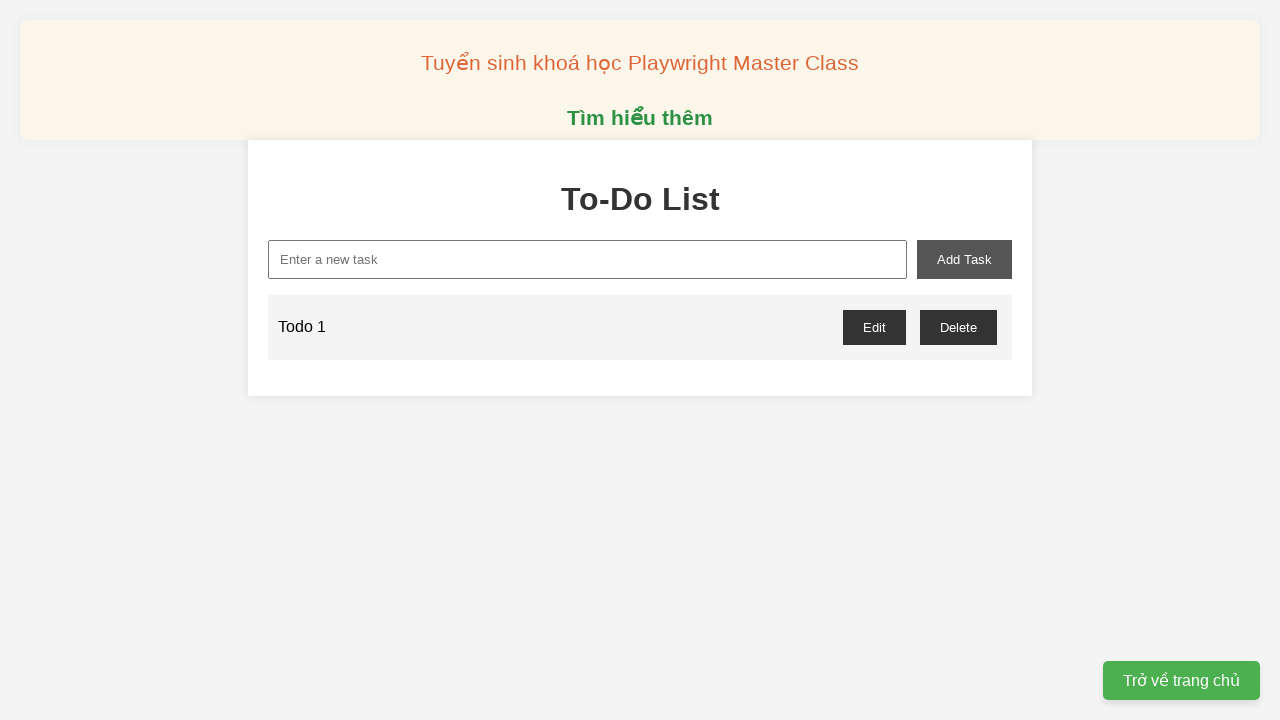

Filled new task input with 'Todo 2' on xpath=//input[@id='new-task']
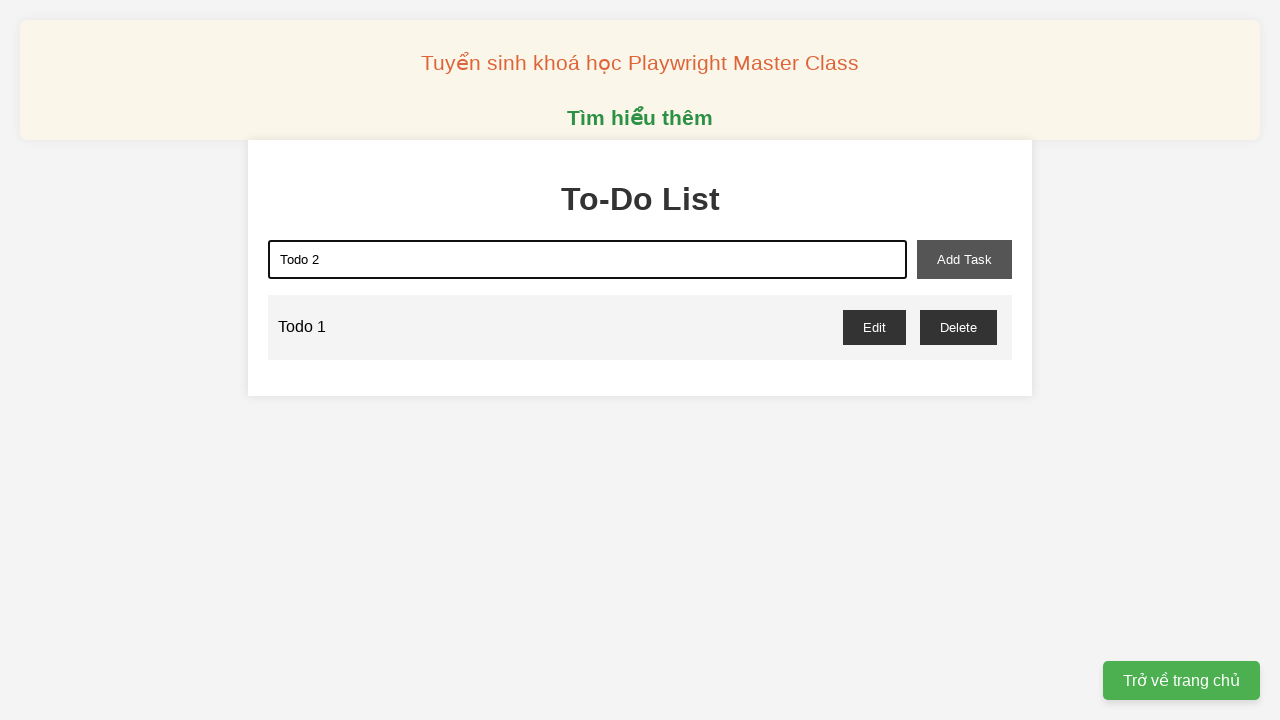

Clicked add task button for 'Todo 2' at (964, 259) on xpath=//button[@id='add-task']
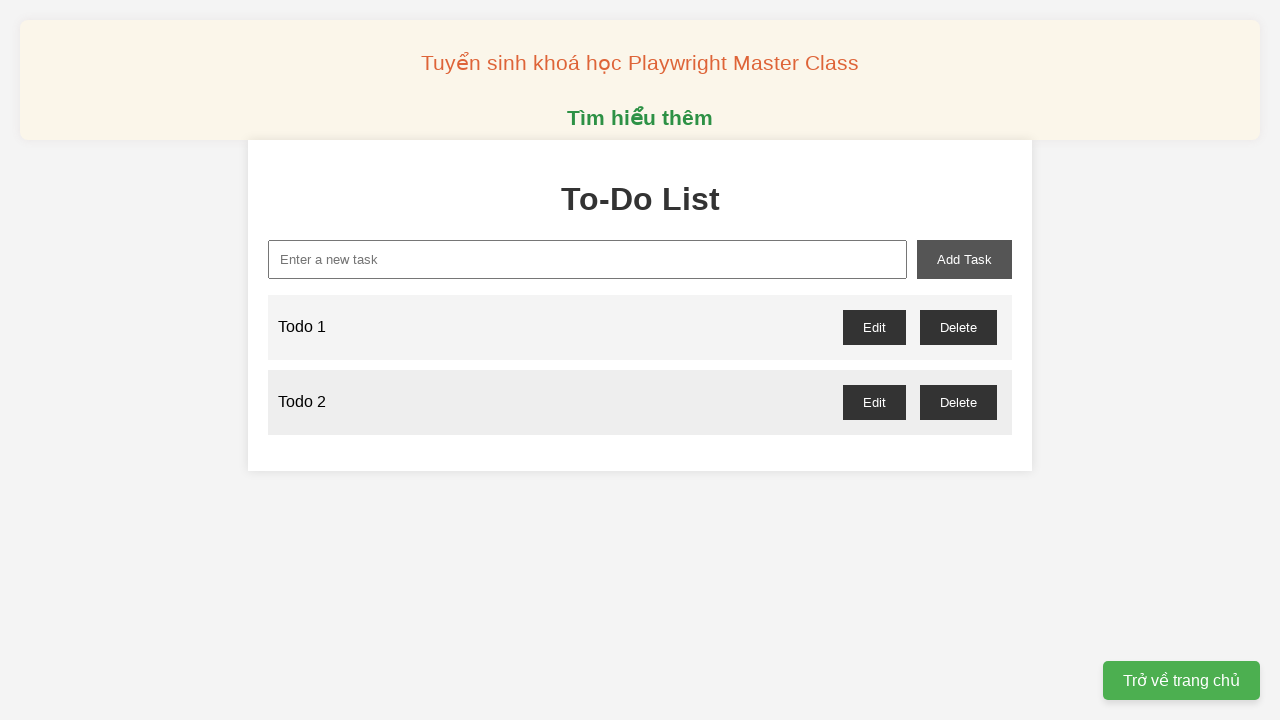

Filled new task input with 'Todo 3' on xpath=//input[@id='new-task']
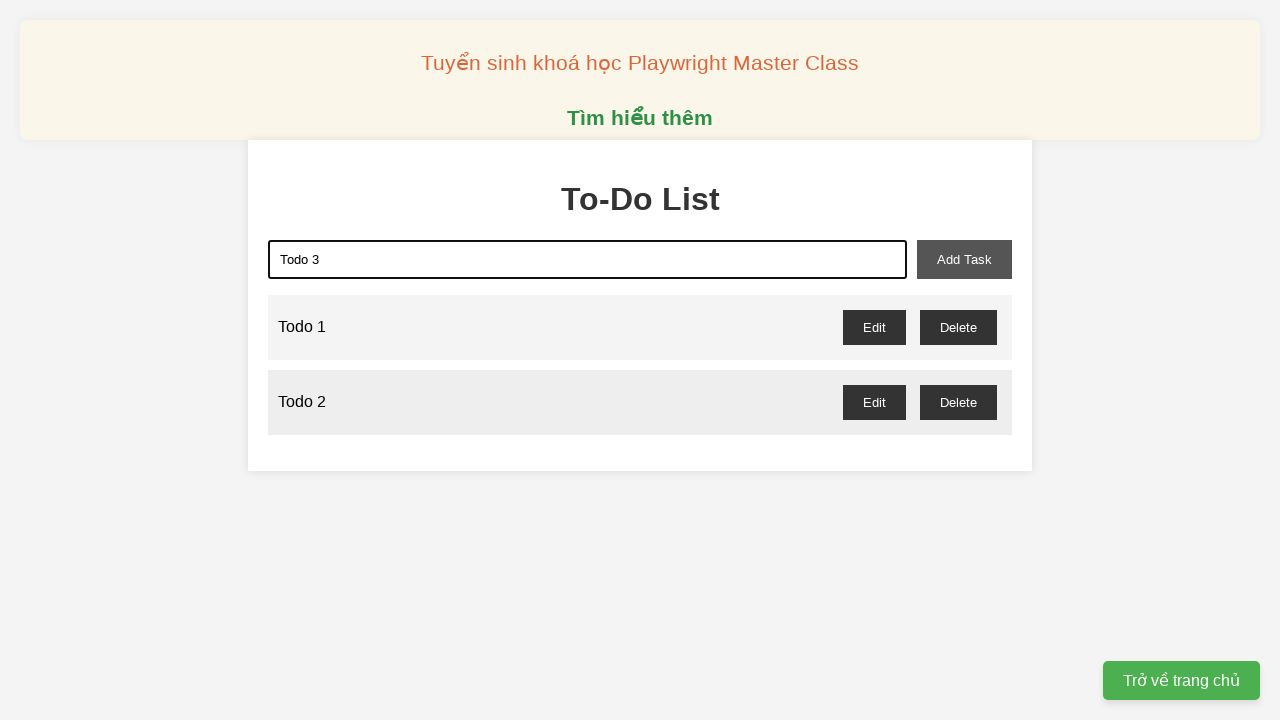

Clicked add task button for 'Todo 3' at (964, 259) on xpath=//button[@id='add-task']
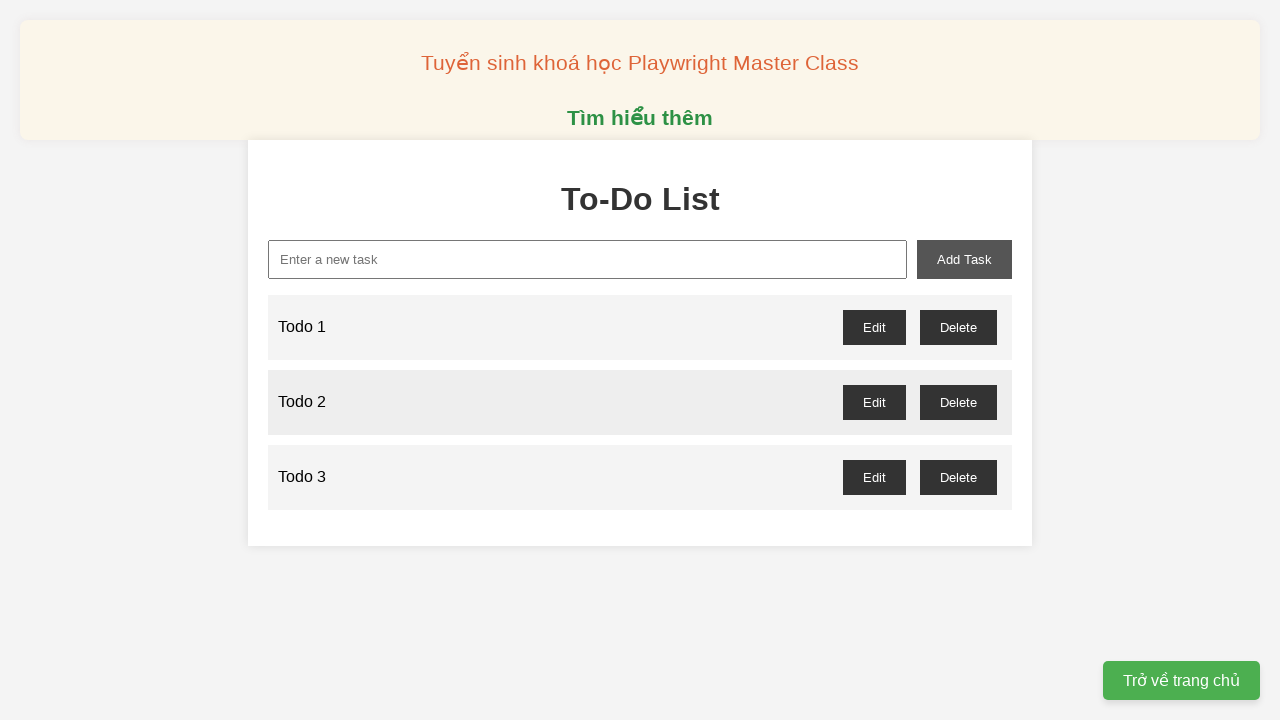

Filled new task input with 'Todo 4' on xpath=//input[@id='new-task']
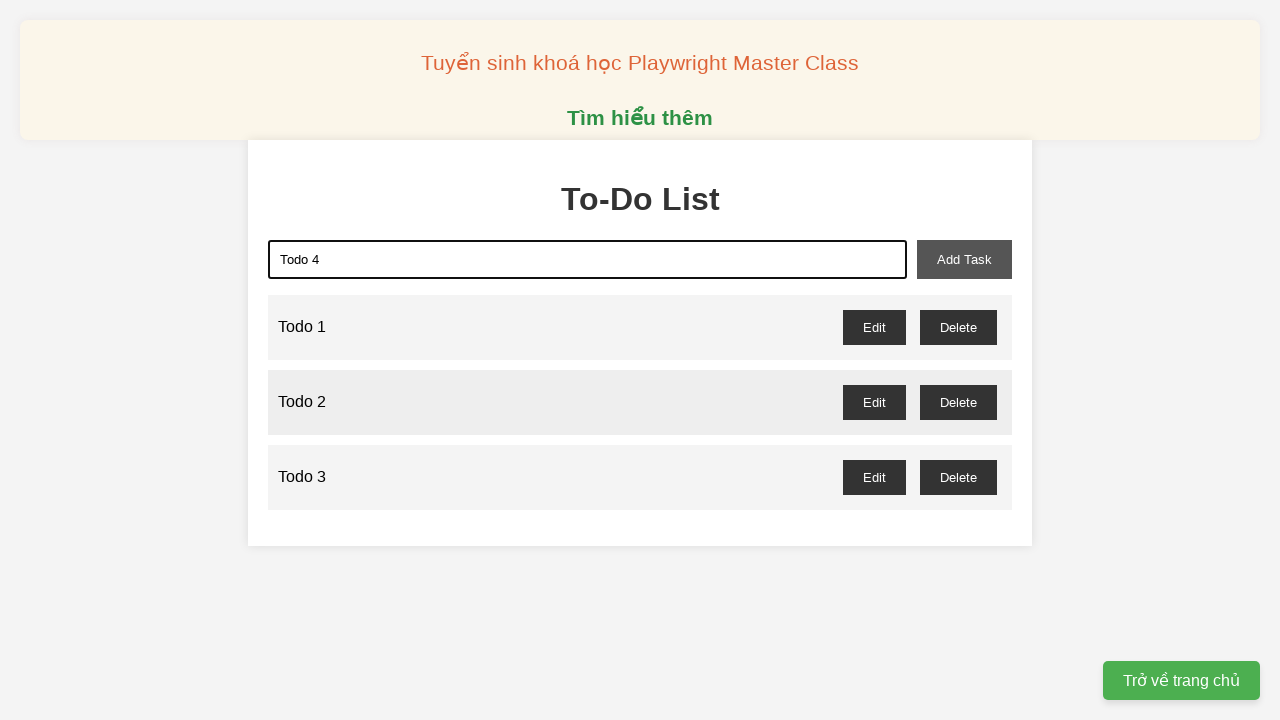

Clicked add task button for 'Todo 4' at (964, 259) on xpath=//button[@id='add-task']
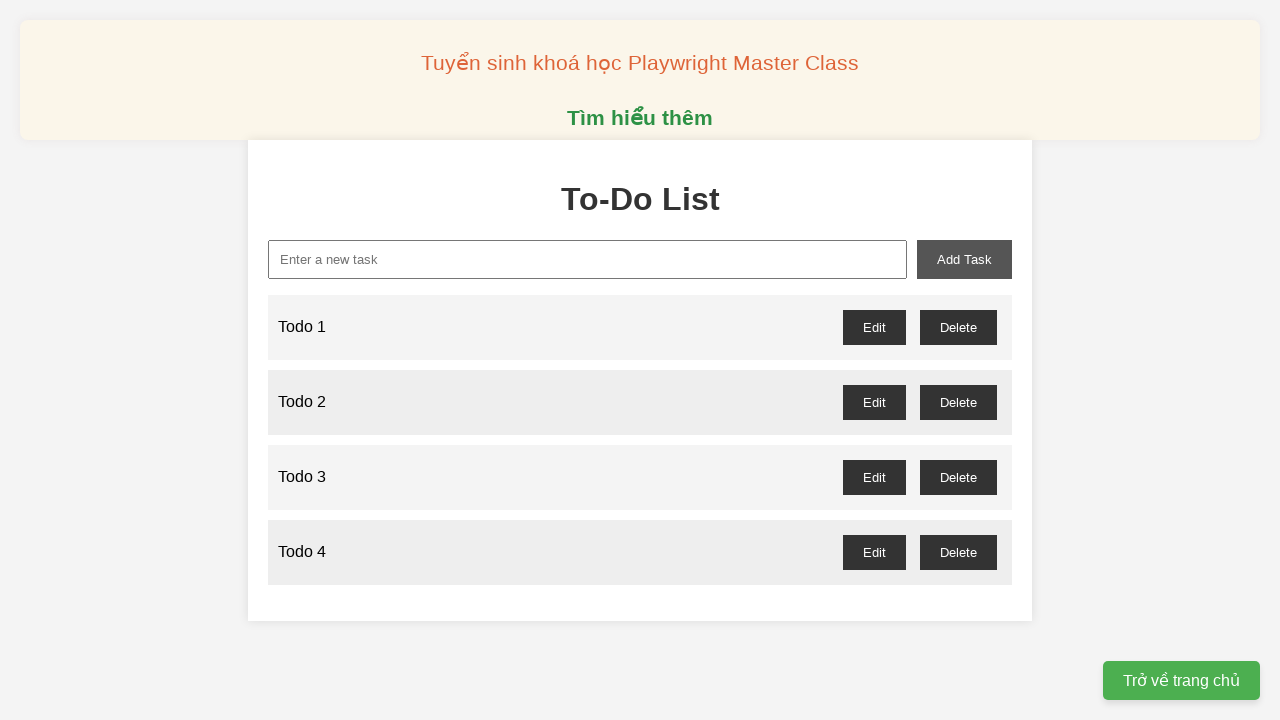

Filled new task input with 'Todo 5' on xpath=//input[@id='new-task']
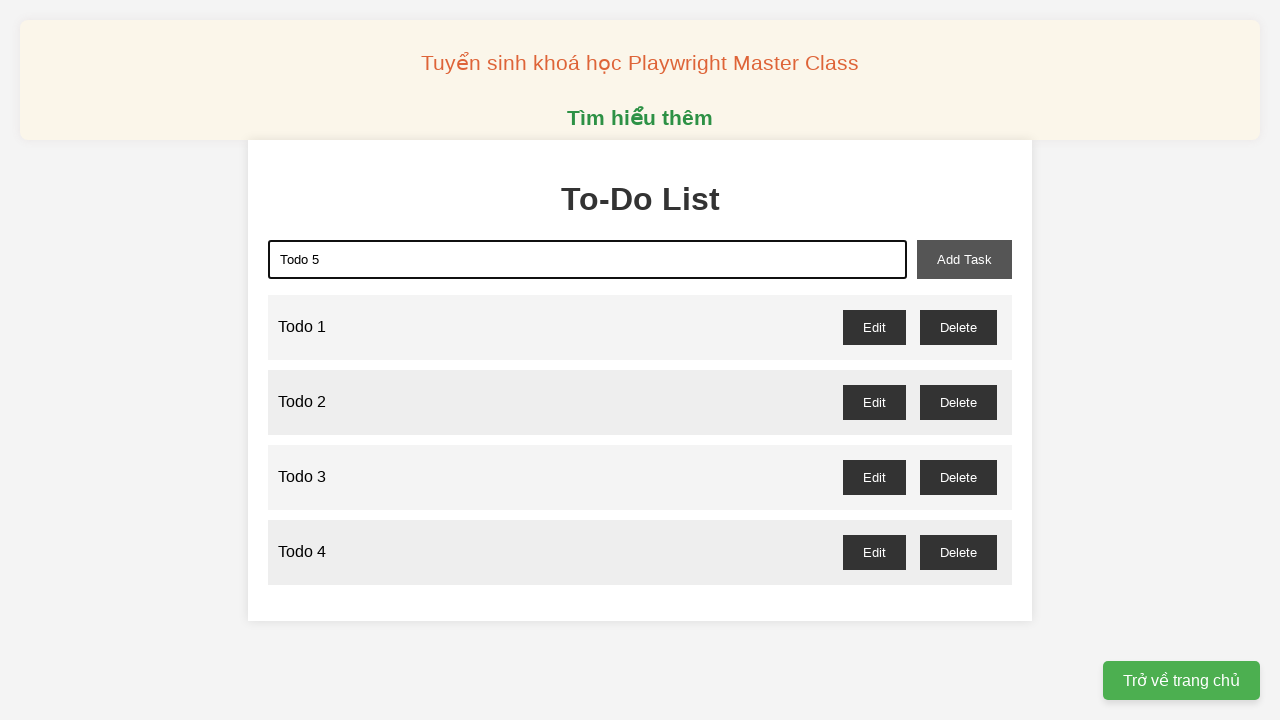

Clicked add task button for 'Todo 5' at (964, 259) on xpath=//button[@id='add-task']
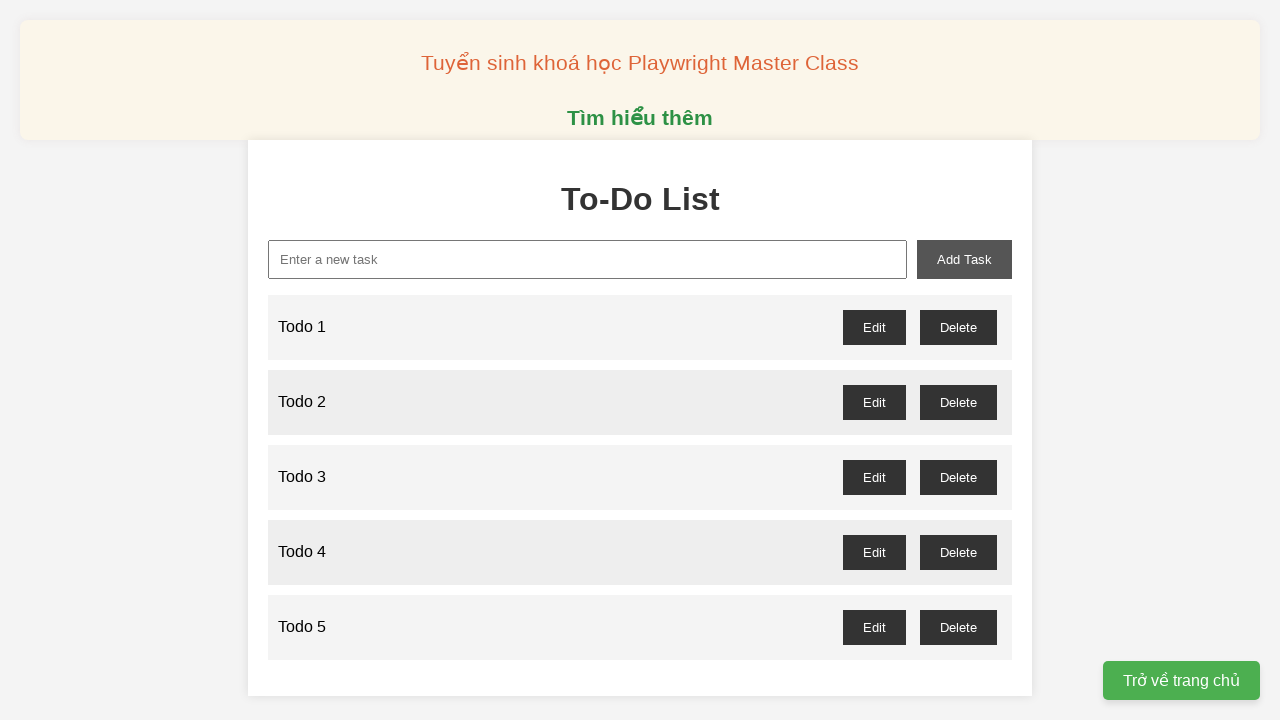

Filled new task input with 'Todo 6' on xpath=//input[@id='new-task']
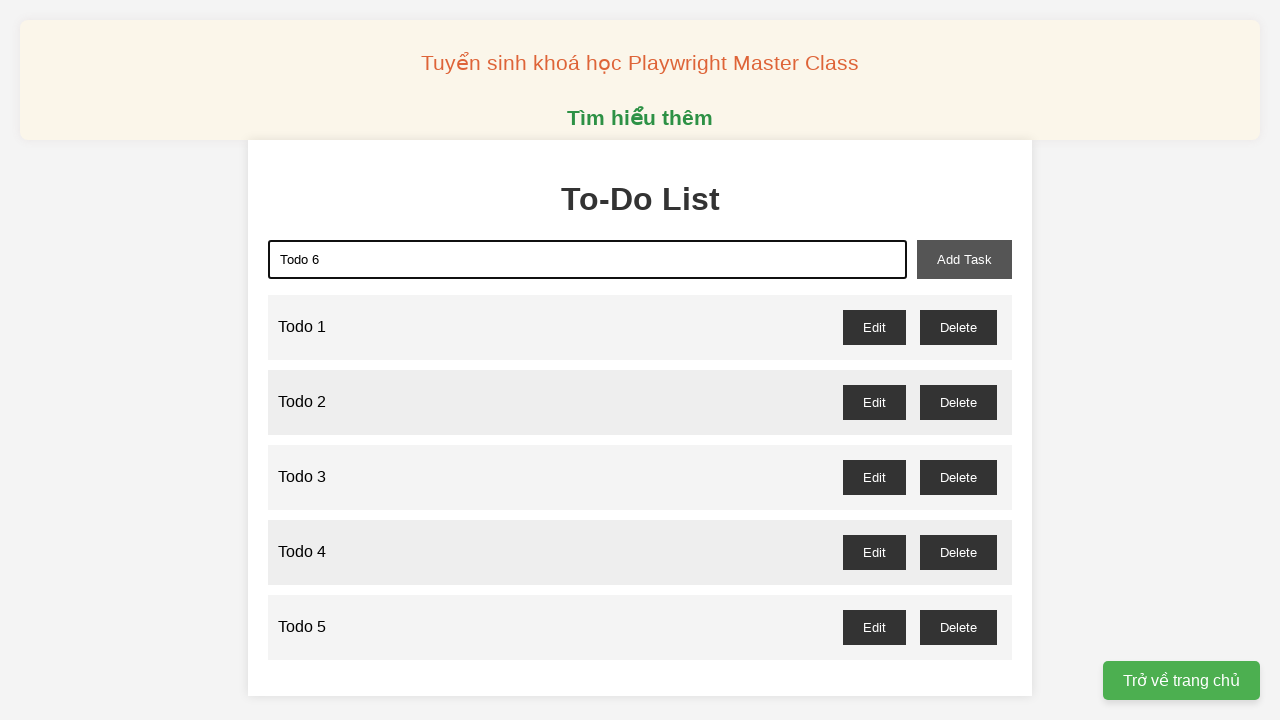

Clicked add task button for 'Todo 6' at (964, 259) on xpath=//button[@id='add-task']
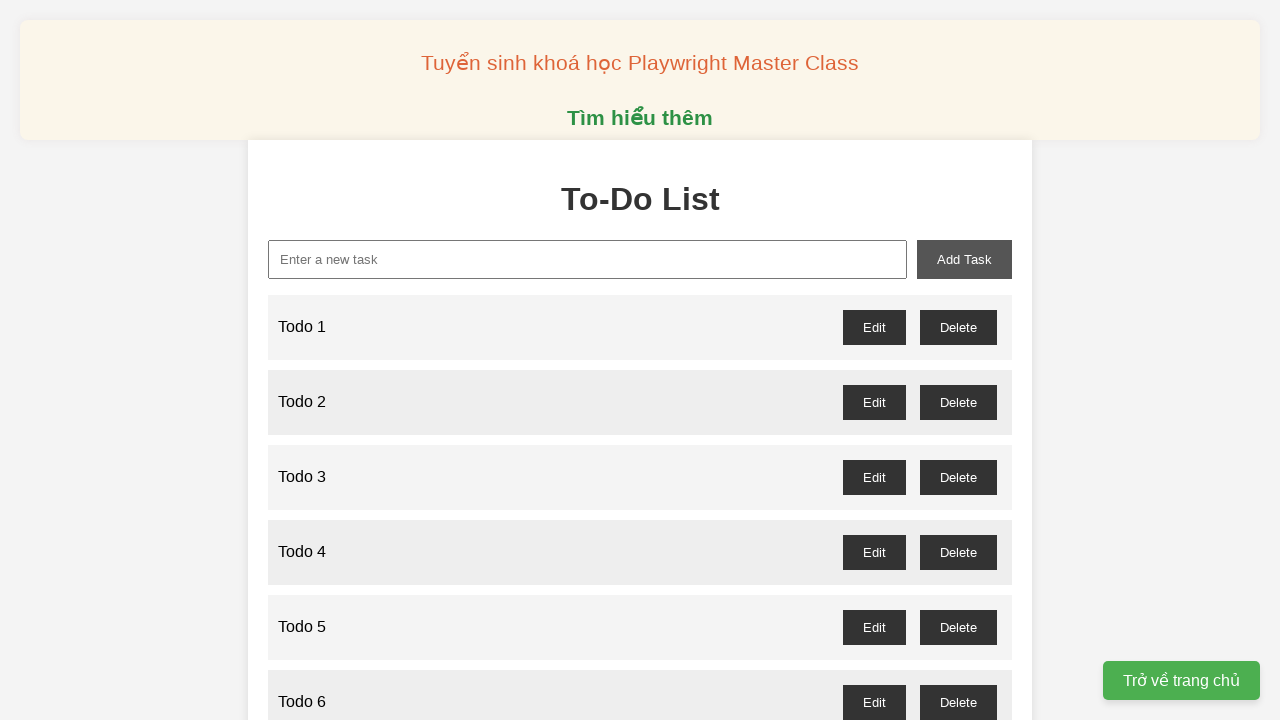

Filled new task input with 'Todo 7' on xpath=//input[@id='new-task']
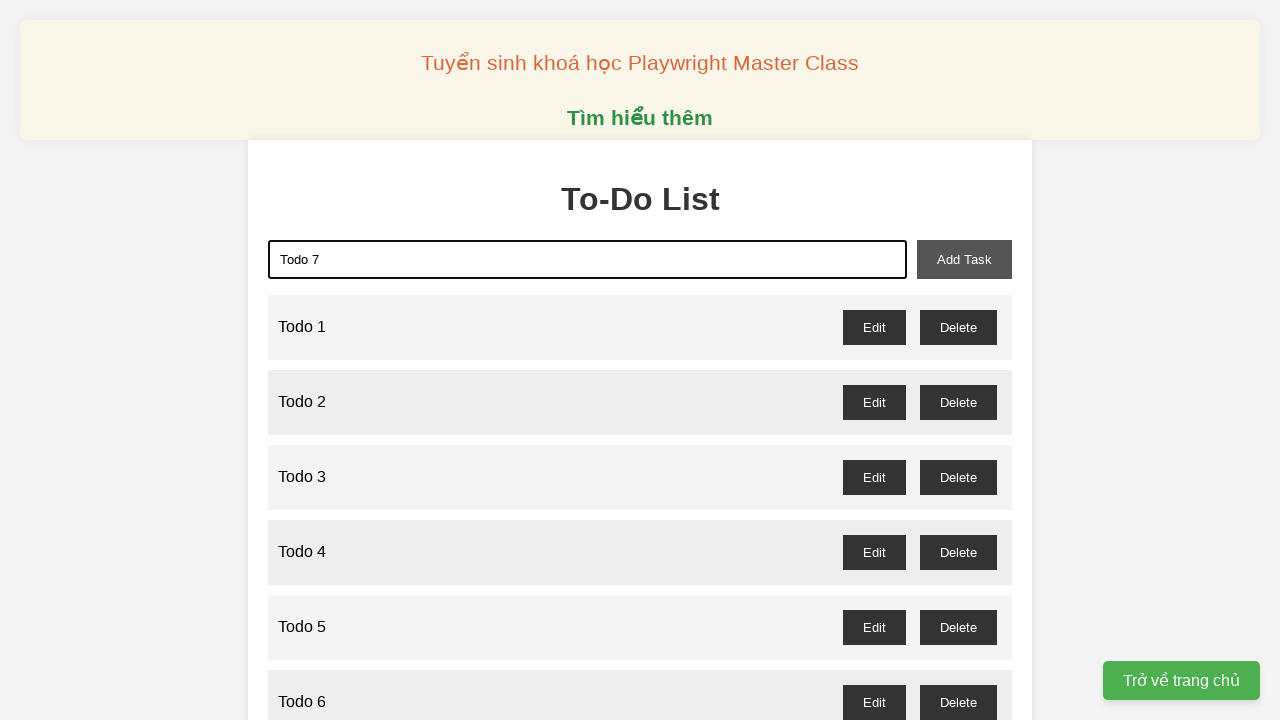

Clicked add task button for 'Todo 7' at (964, 259) on xpath=//button[@id='add-task']
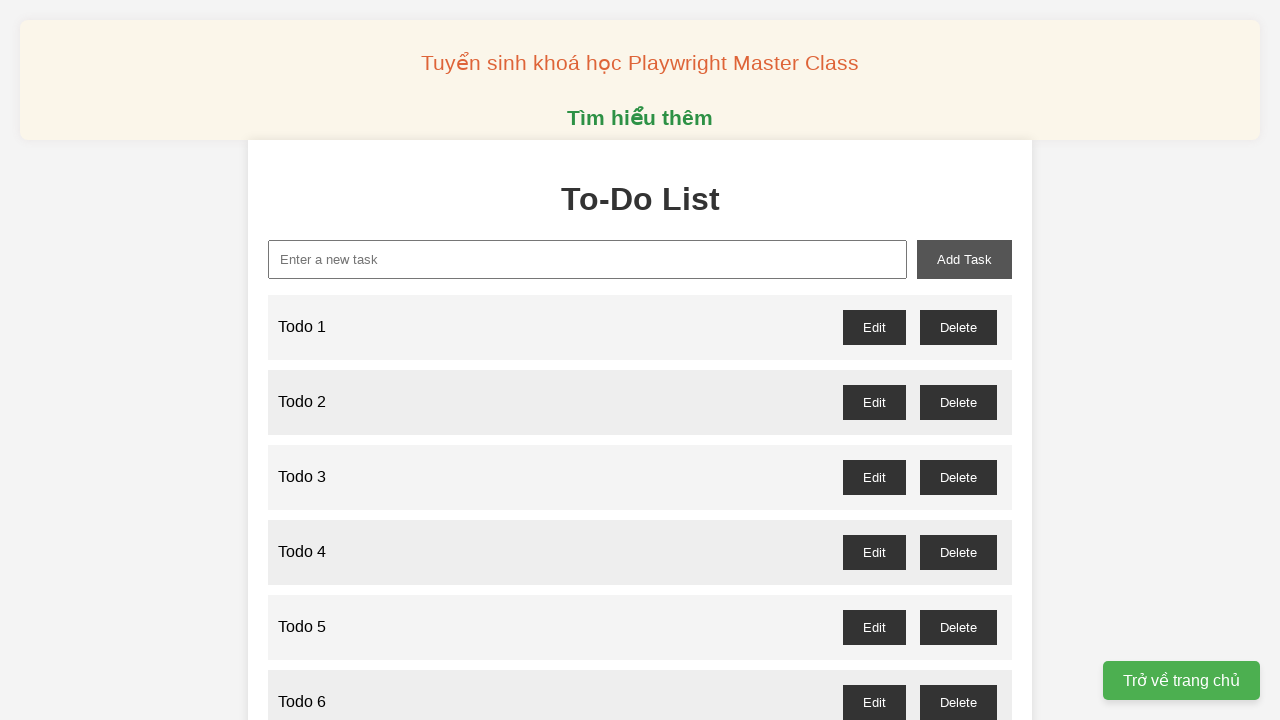

Filled new task input with 'Todo 8' on xpath=//input[@id='new-task']
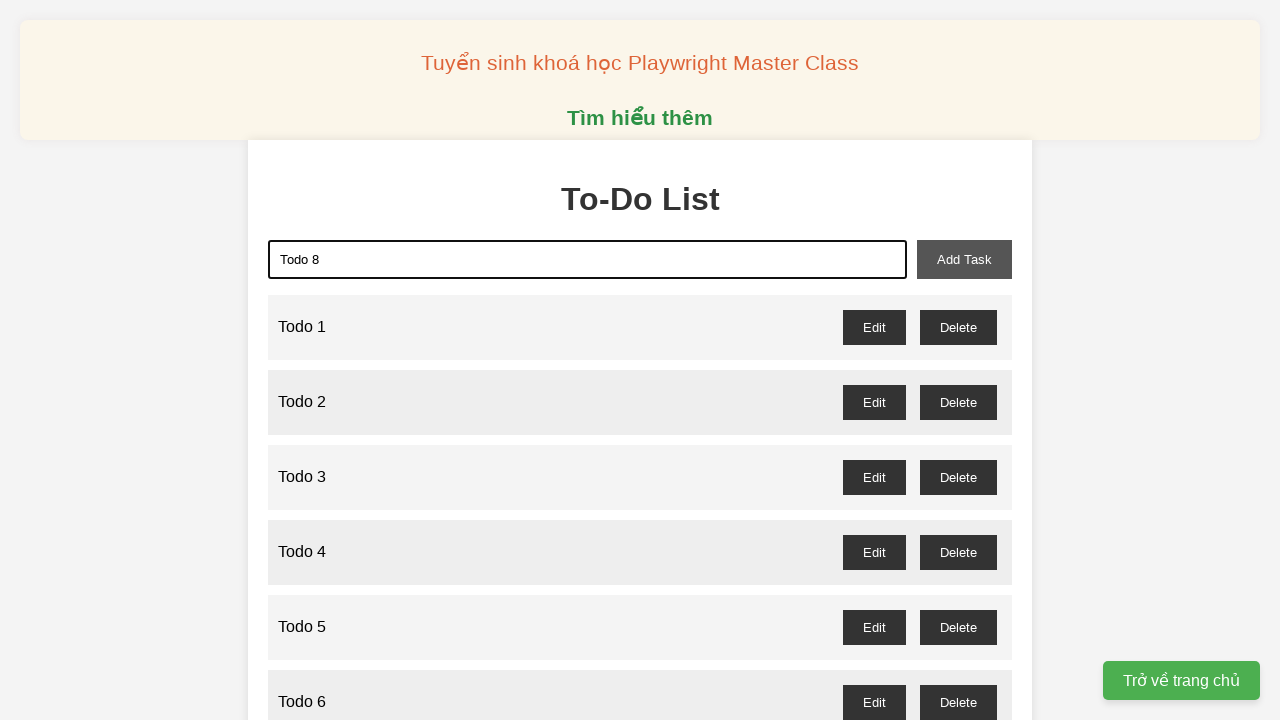

Clicked add task button for 'Todo 8' at (964, 259) on xpath=//button[@id='add-task']
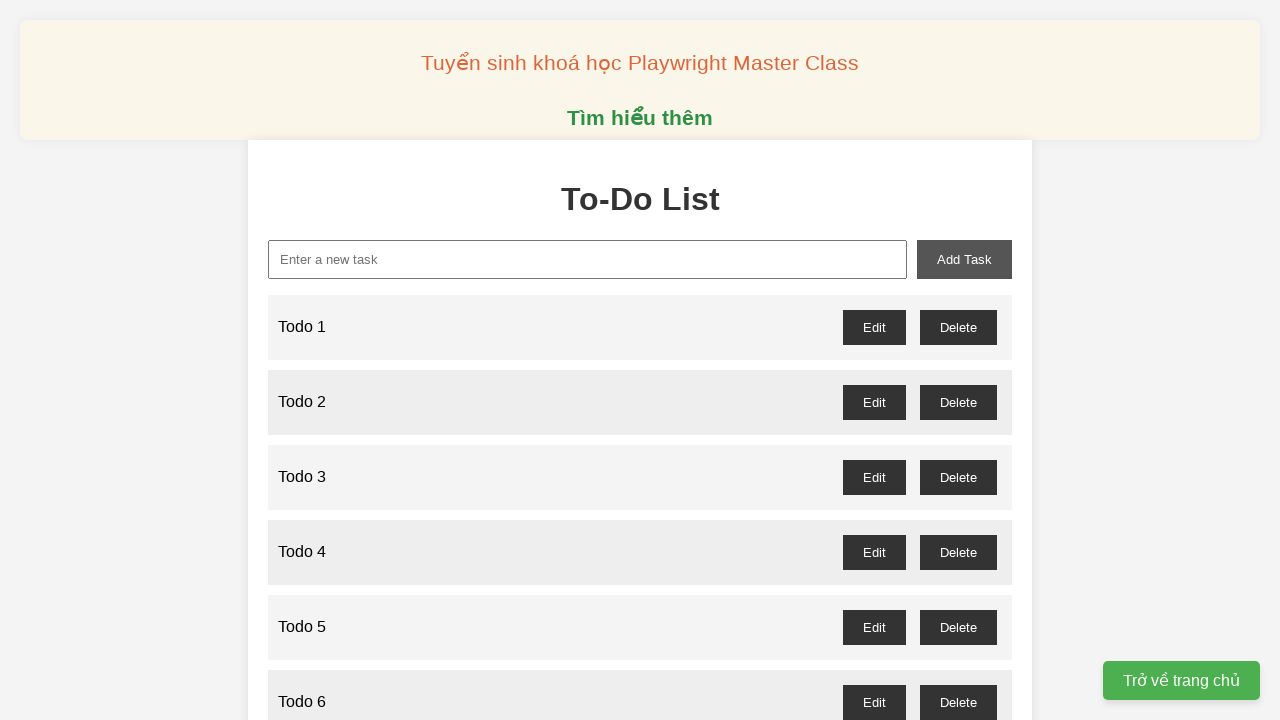

Filled new task input with 'Todo 9' on xpath=//input[@id='new-task']
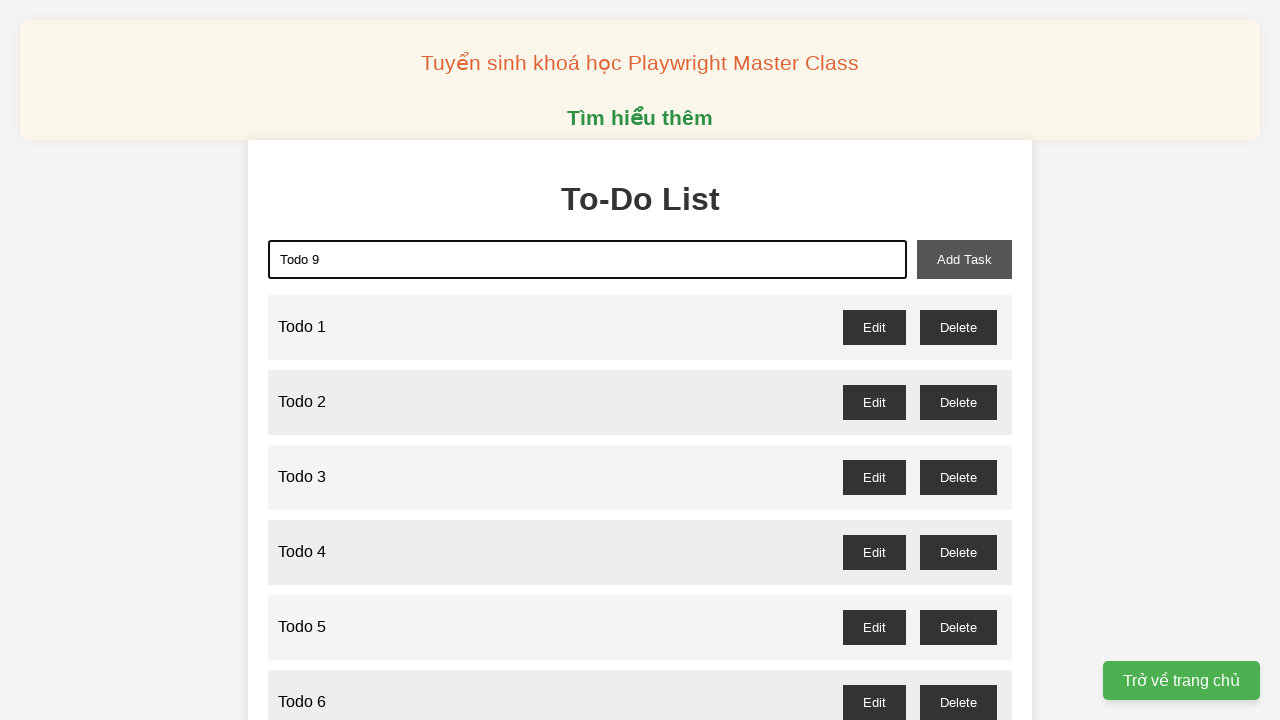

Clicked add task button for 'Todo 9' at (964, 259) on xpath=//button[@id='add-task']
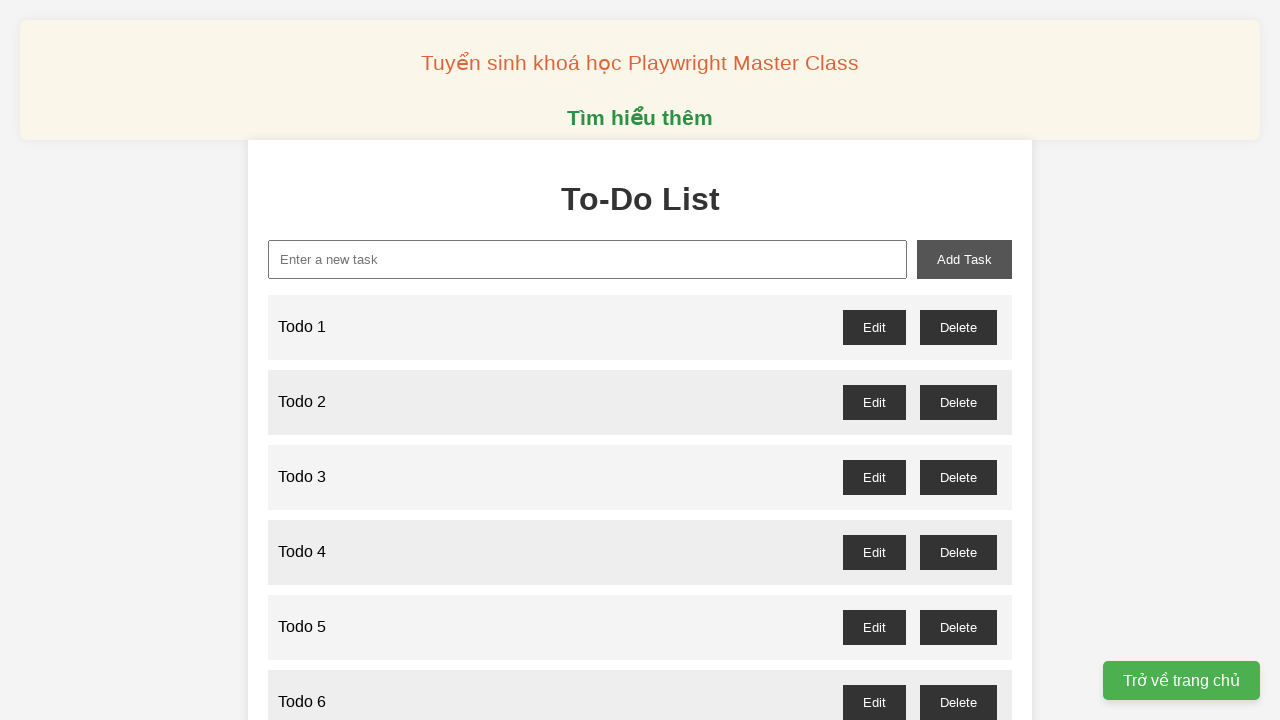

Filled new task input with 'Todo 10' on xpath=//input[@id='new-task']
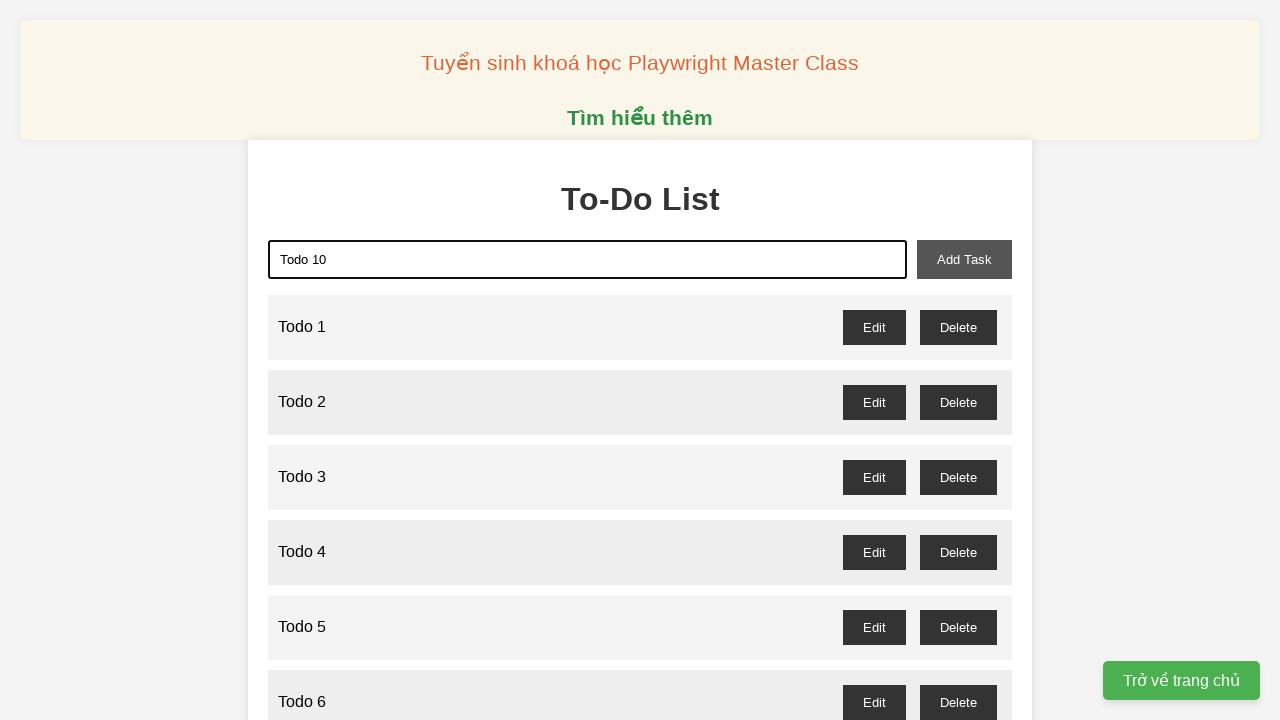

Clicked add task button for 'Todo 10' at (964, 259) on xpath=//button[@id='add-task']
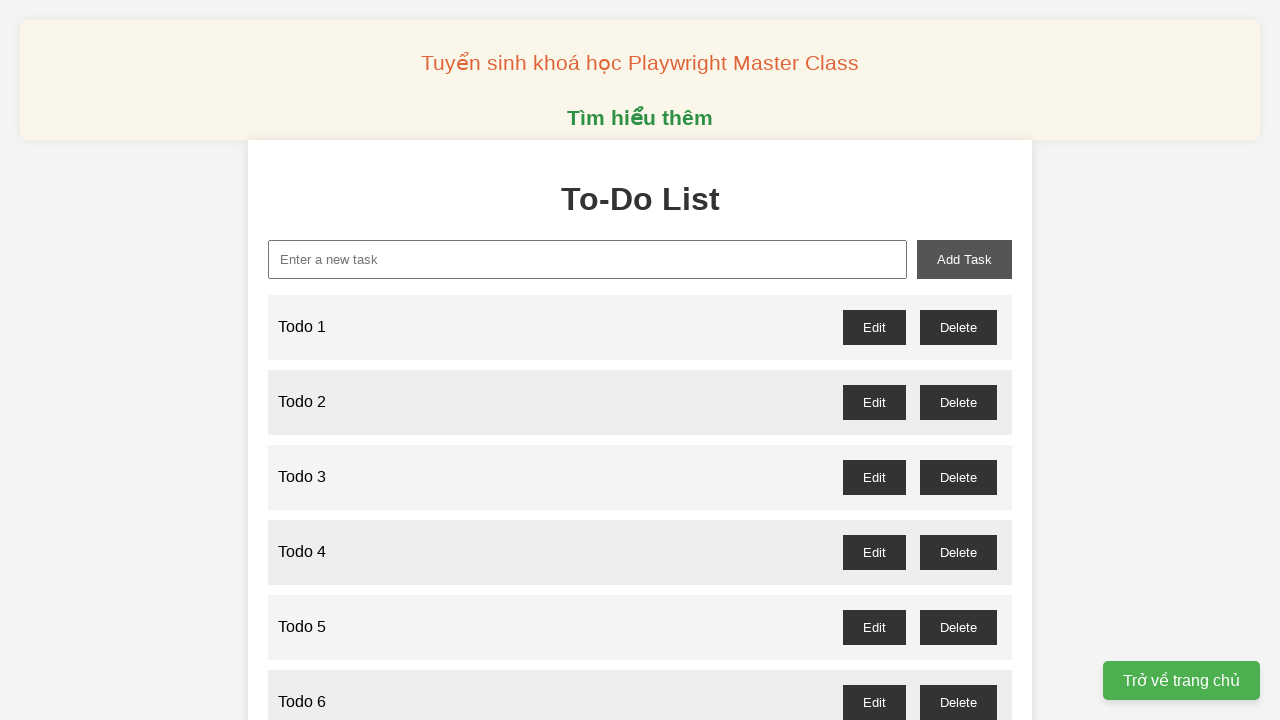

Filled new task input with 'Todo 11' on xpath=//input[@id='new-task']
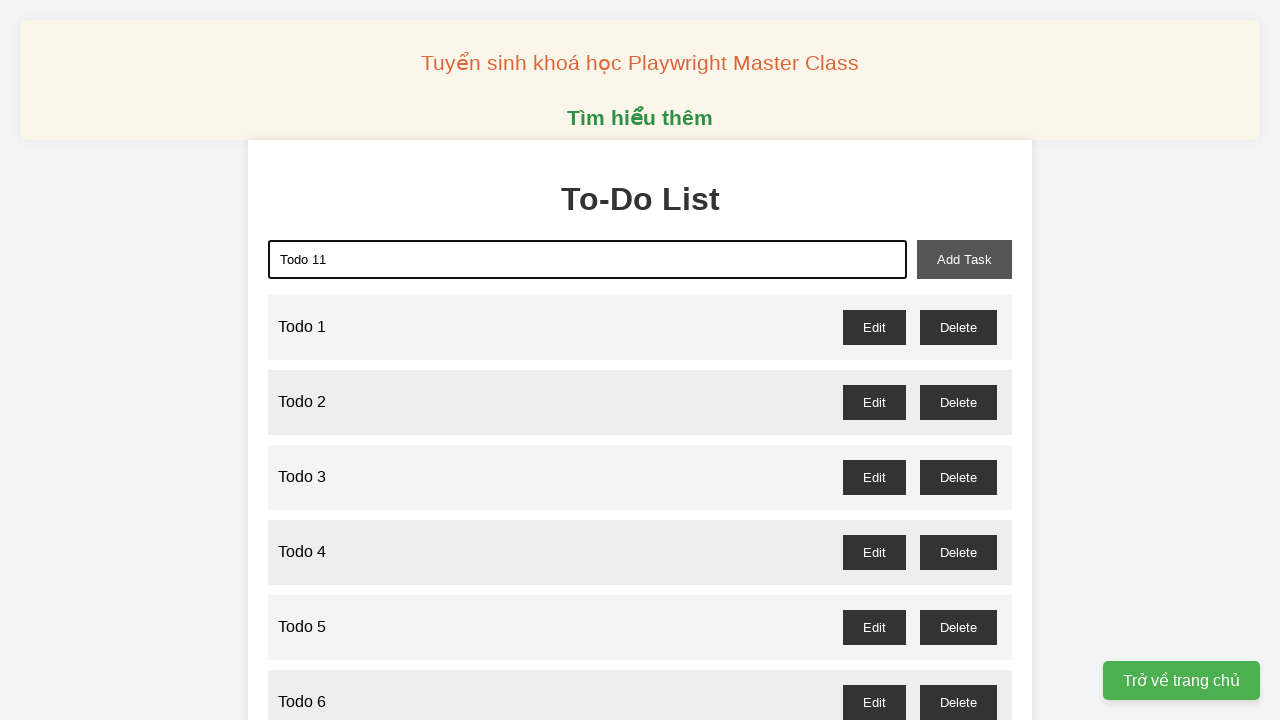

Clicked add task button for 'Todo 11' at (964, 259) on xpath=//button[@id='add-task']
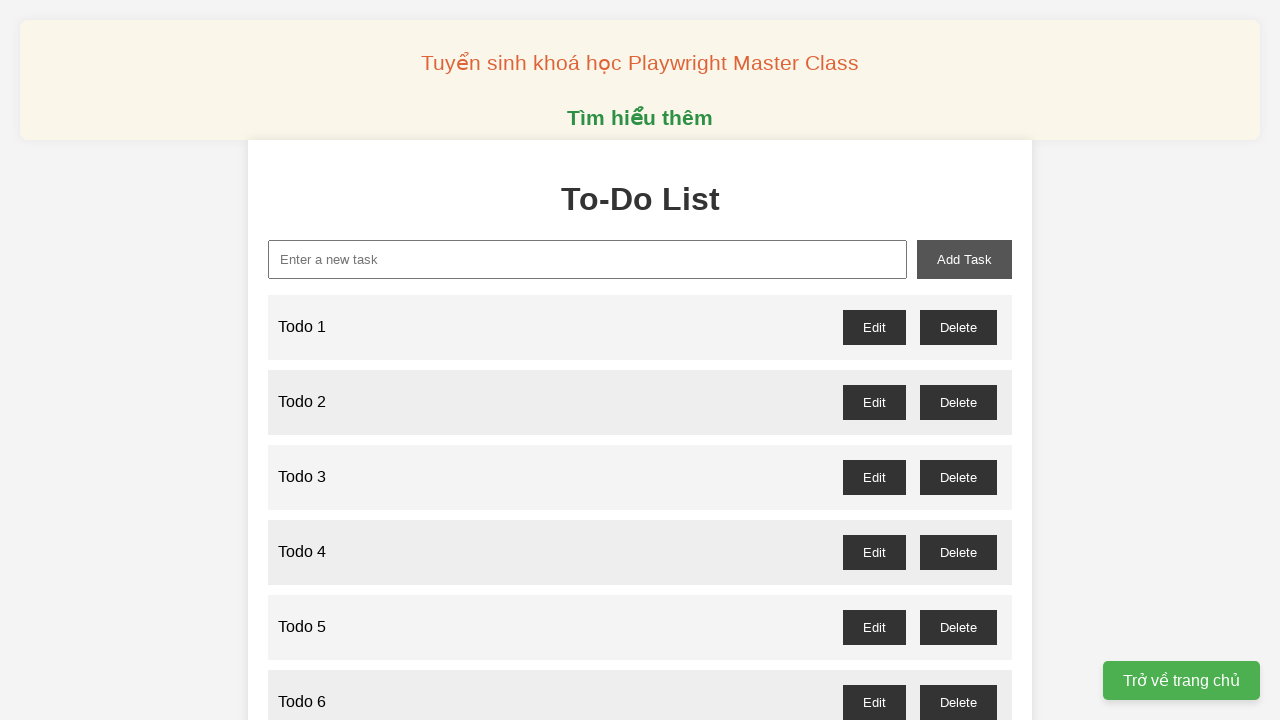

Filled new task input with 'Todo 12' on xpath=//input[@id='new-task']
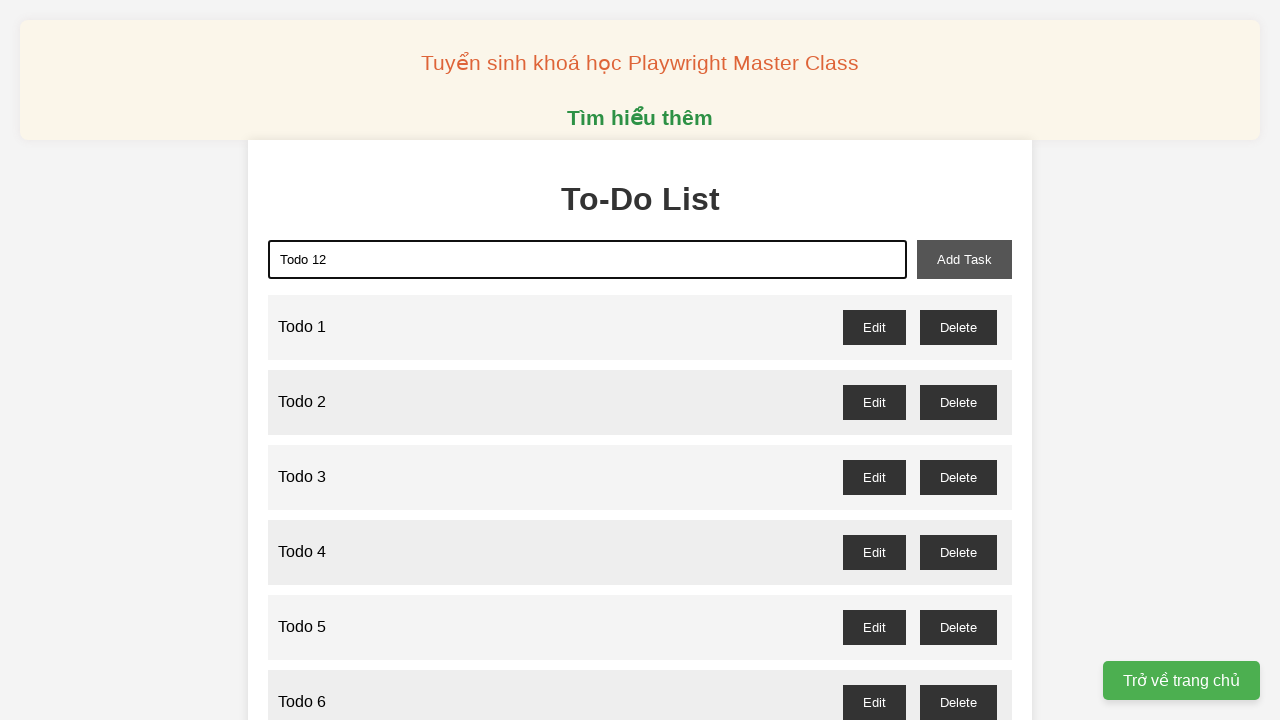

Clicked add task button for 'Todo 12' at (964, 259) on xpath=//button[@id='add-task']
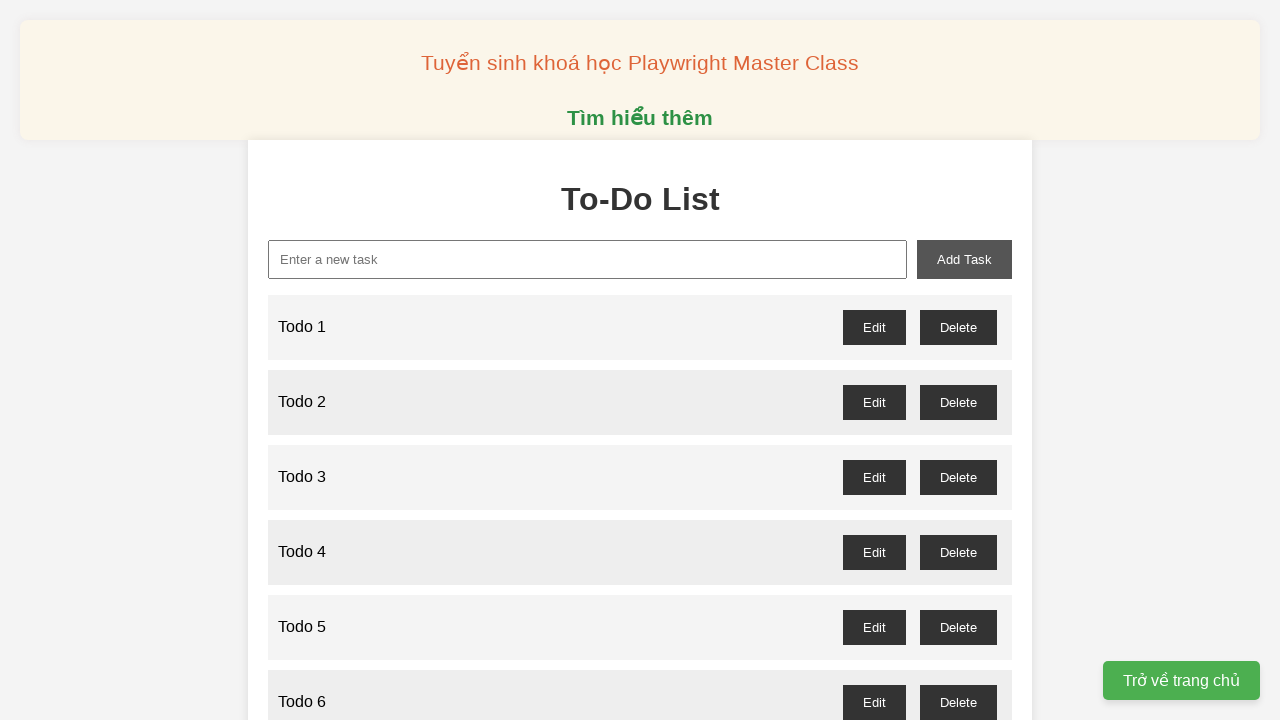

Filled new task input with 'Todo 13' on xpath=//input[@id='new-task']
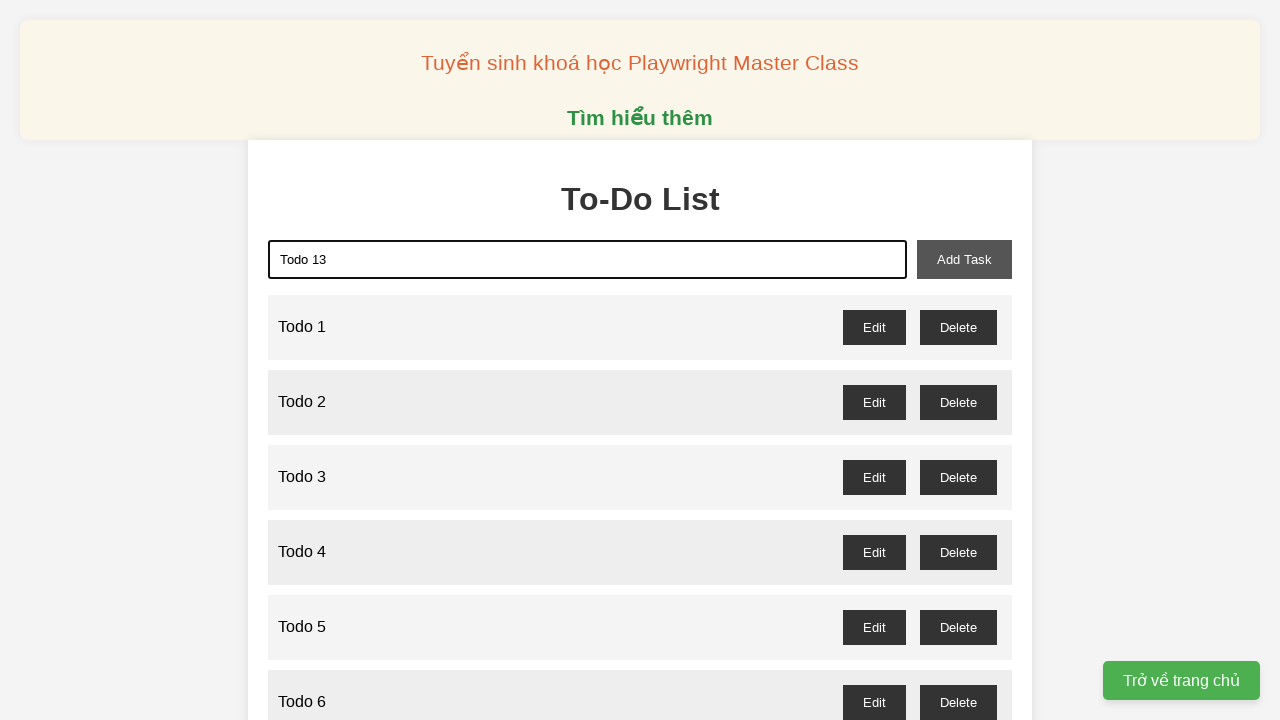

Clicked add task button for 'Todo 13' at (964, 259) on xpath=//button[@id='add-task']
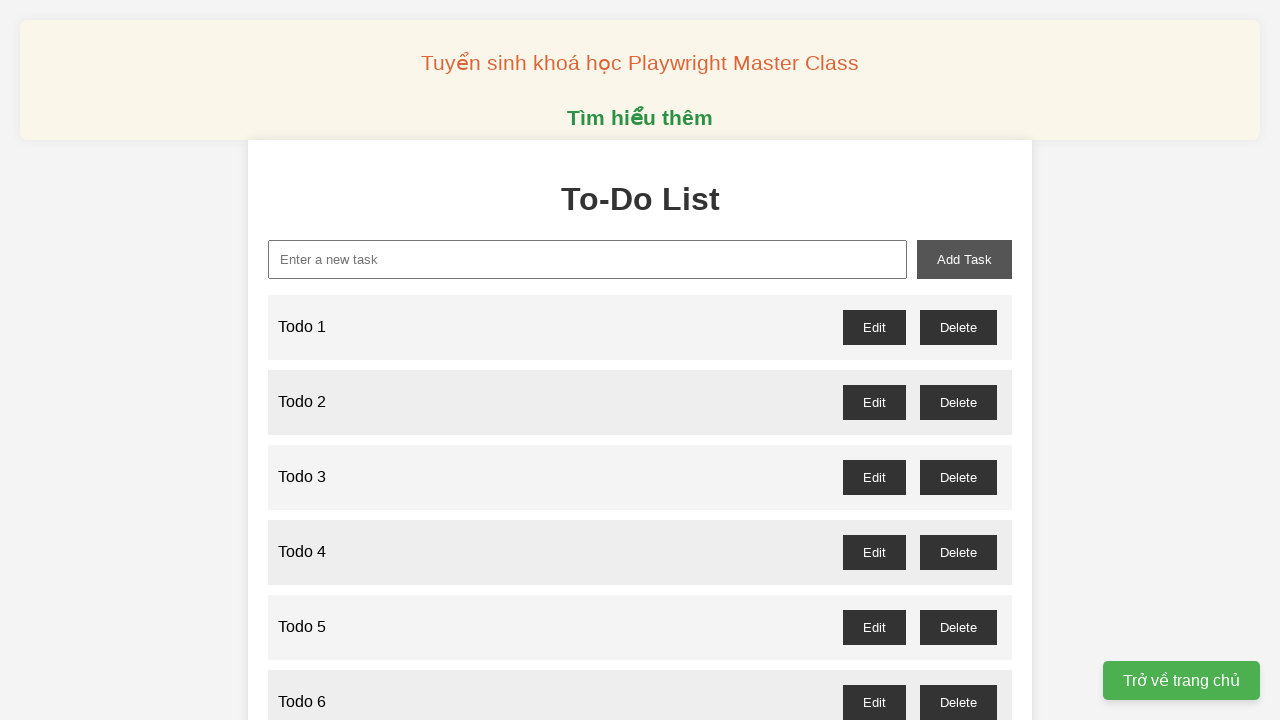

Filled new task input with 'Todo 14' on xpath=//input[@id='new-task']
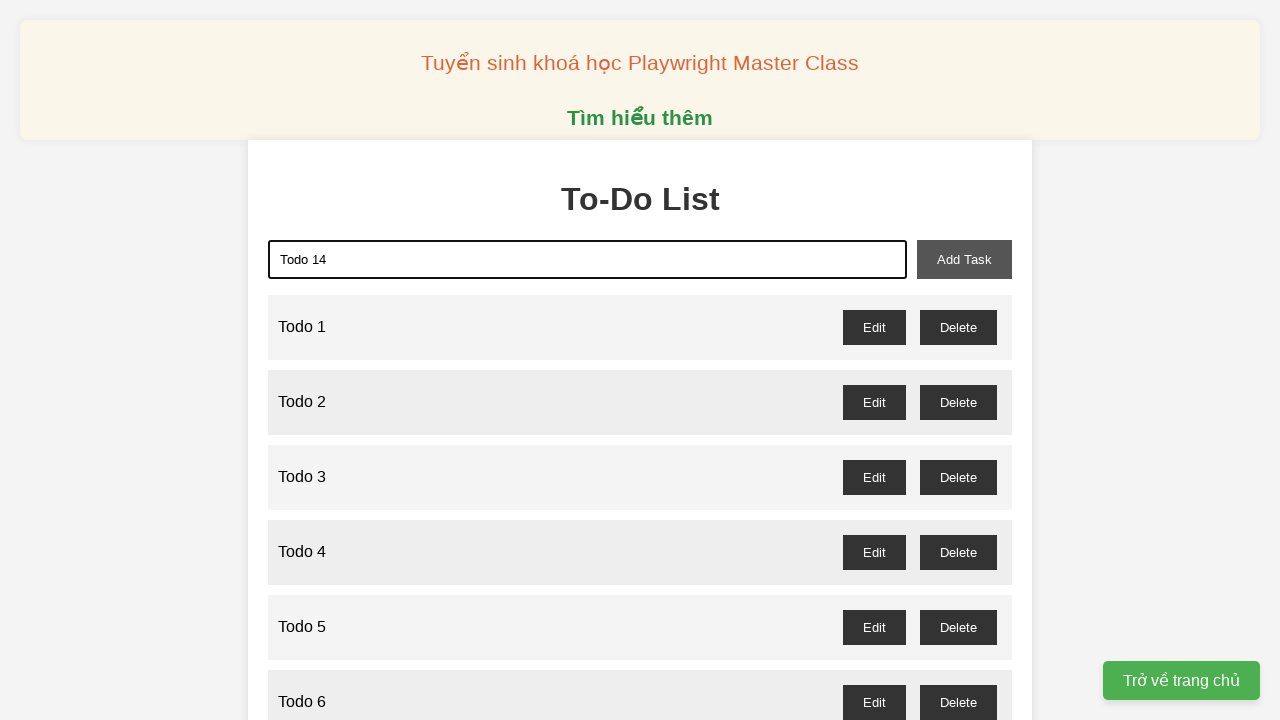

Clicked add task button for 'Todo 14' at (964, 259) on xpath=//button[@id='add-task']
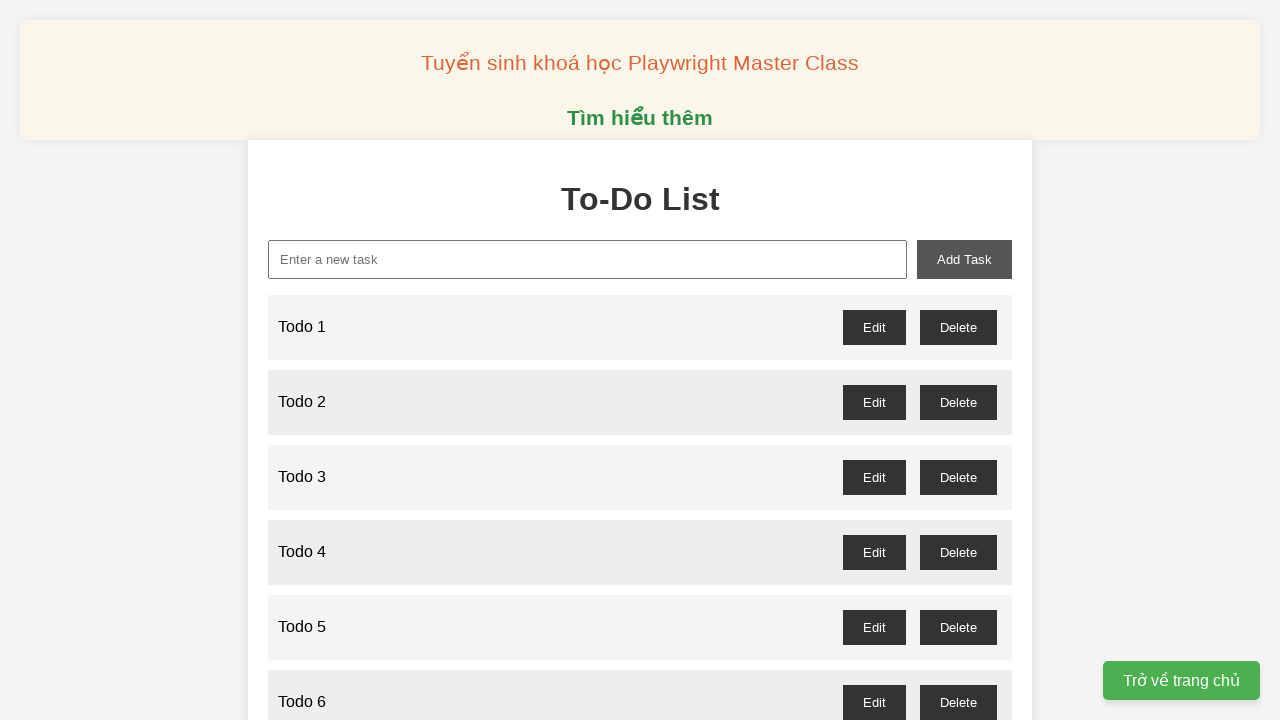

Filled new task input with 'Todo 15' on xpath=//input[@id='new-task']
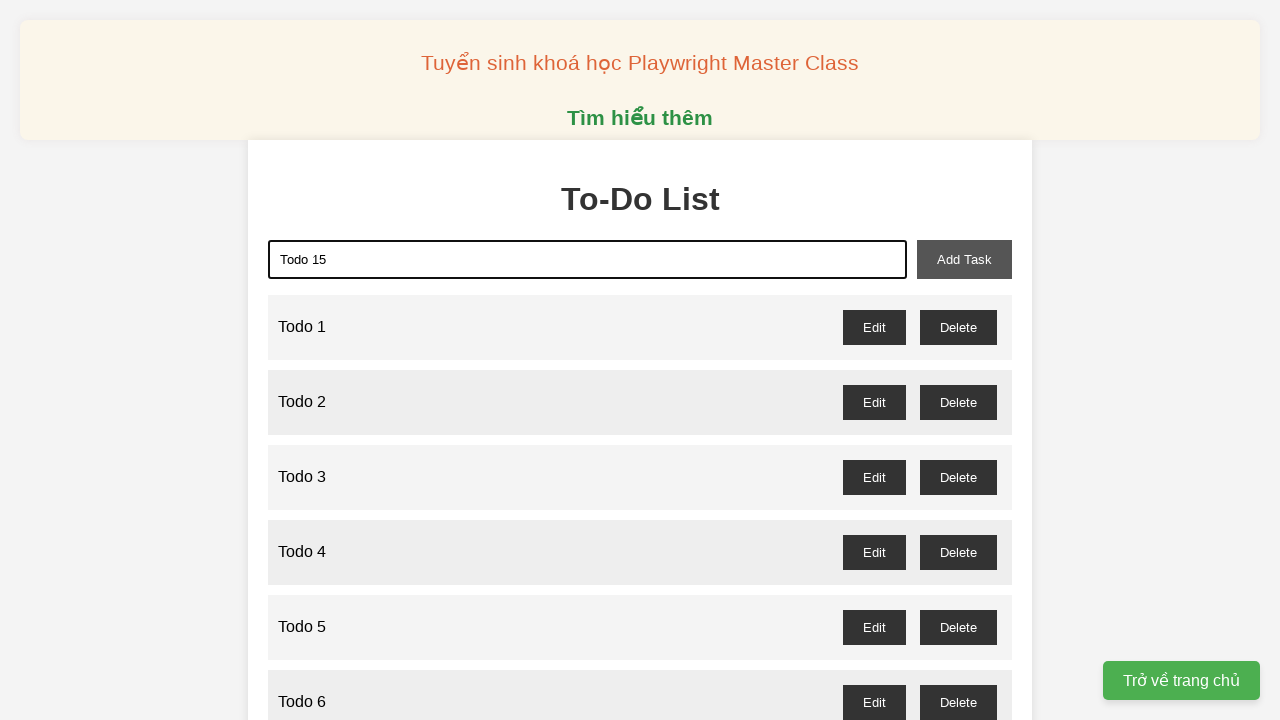

Clicked add task button for 'Todo 15' at (964, 259) on xpath=//button[@id='add-task']
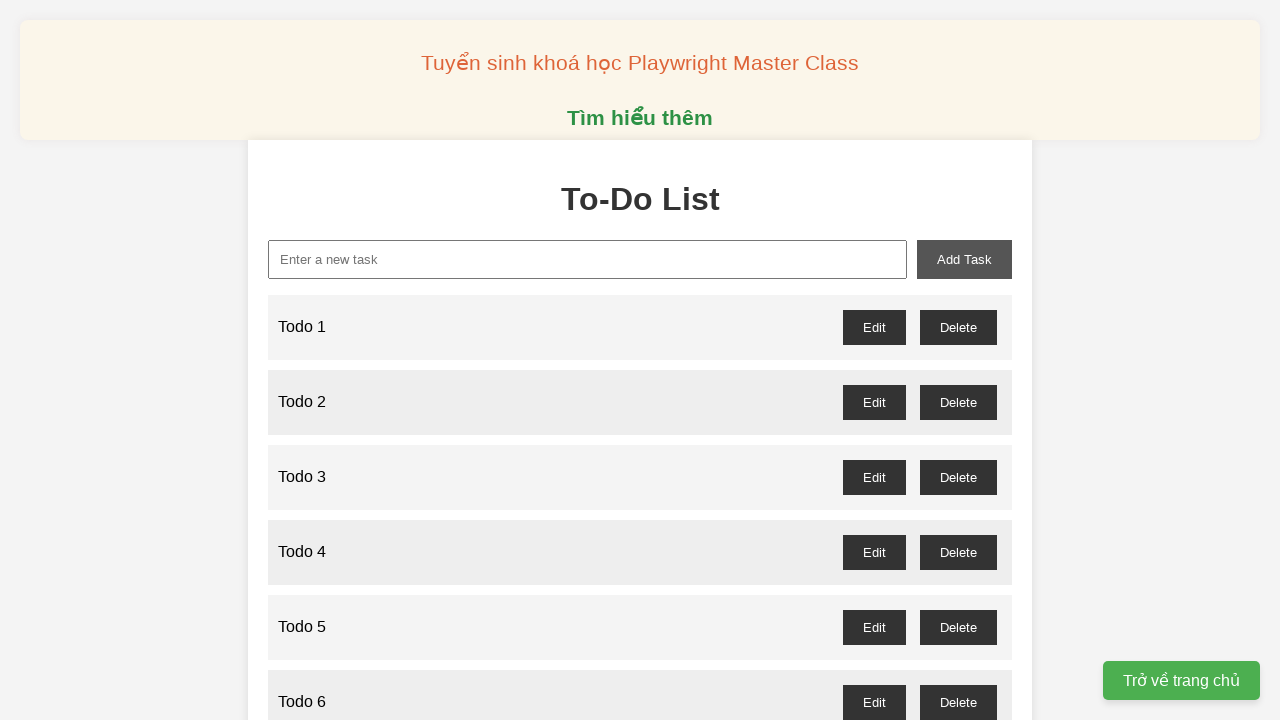

Filled new task input with 'Todo 16' on xpath=//input[@id='new-task']
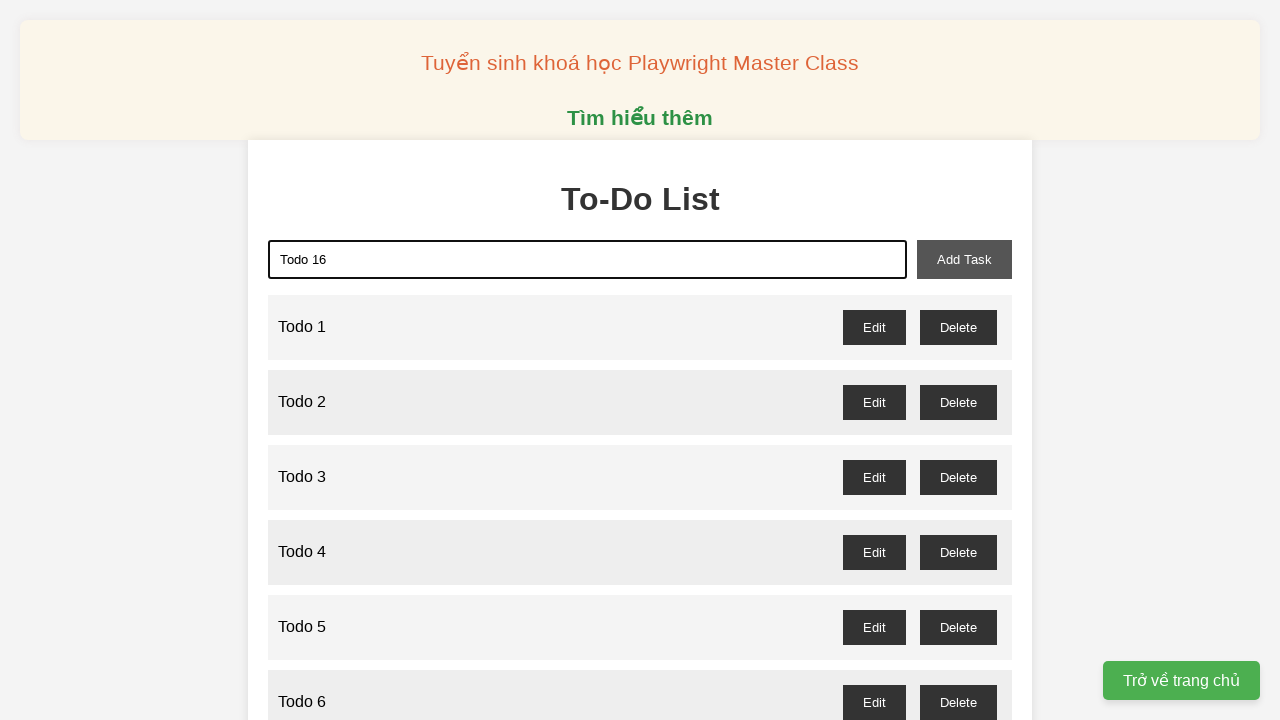

Clicked add task button for 'Todo 16' at (964, 259) on xpath=//button[@id='add-task']
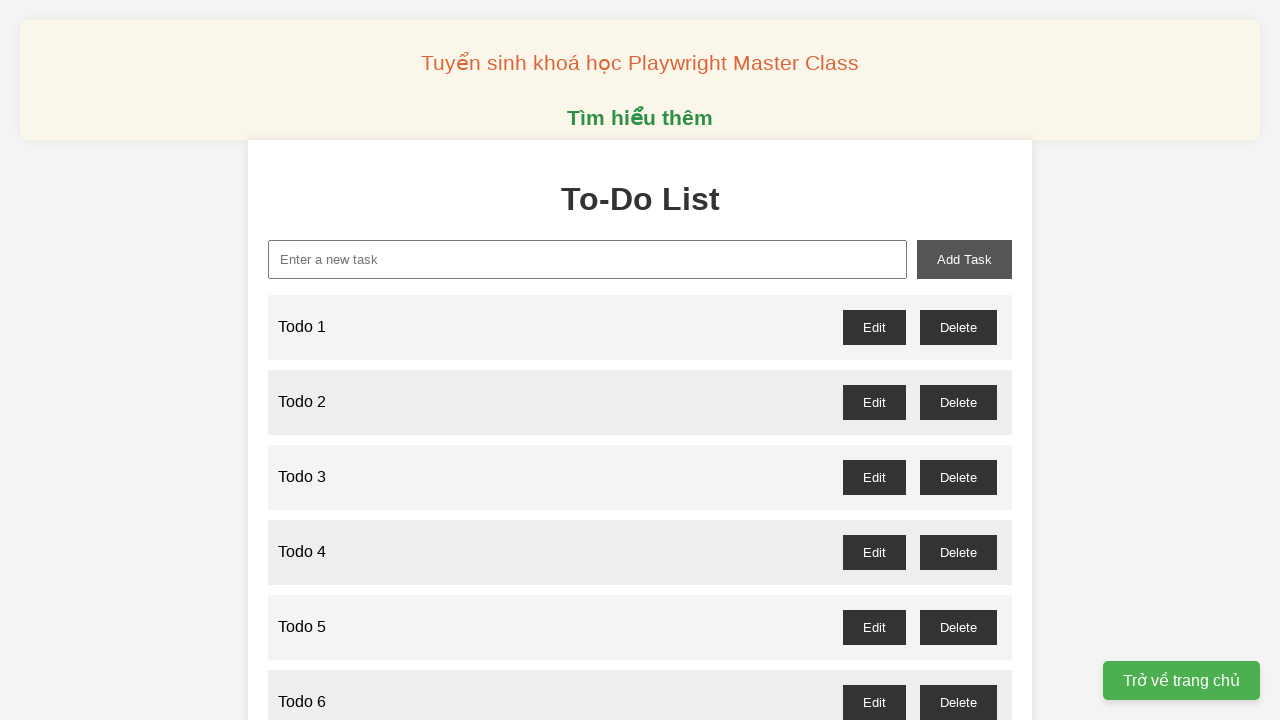

Filled new task input with 'Todo 17' on xpath=//input[@id='new-task']
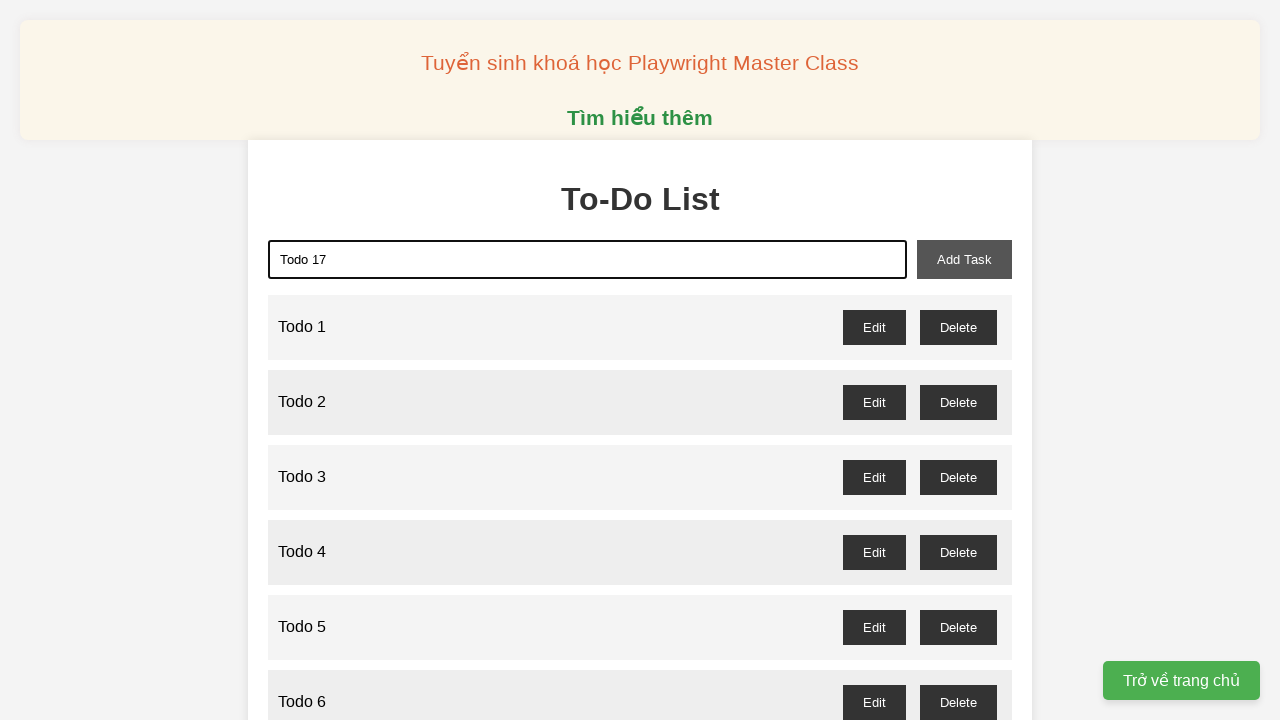

Clicked add task button for 'Todo 17' at (964, 259) on xpath=//button[@id='add-task']
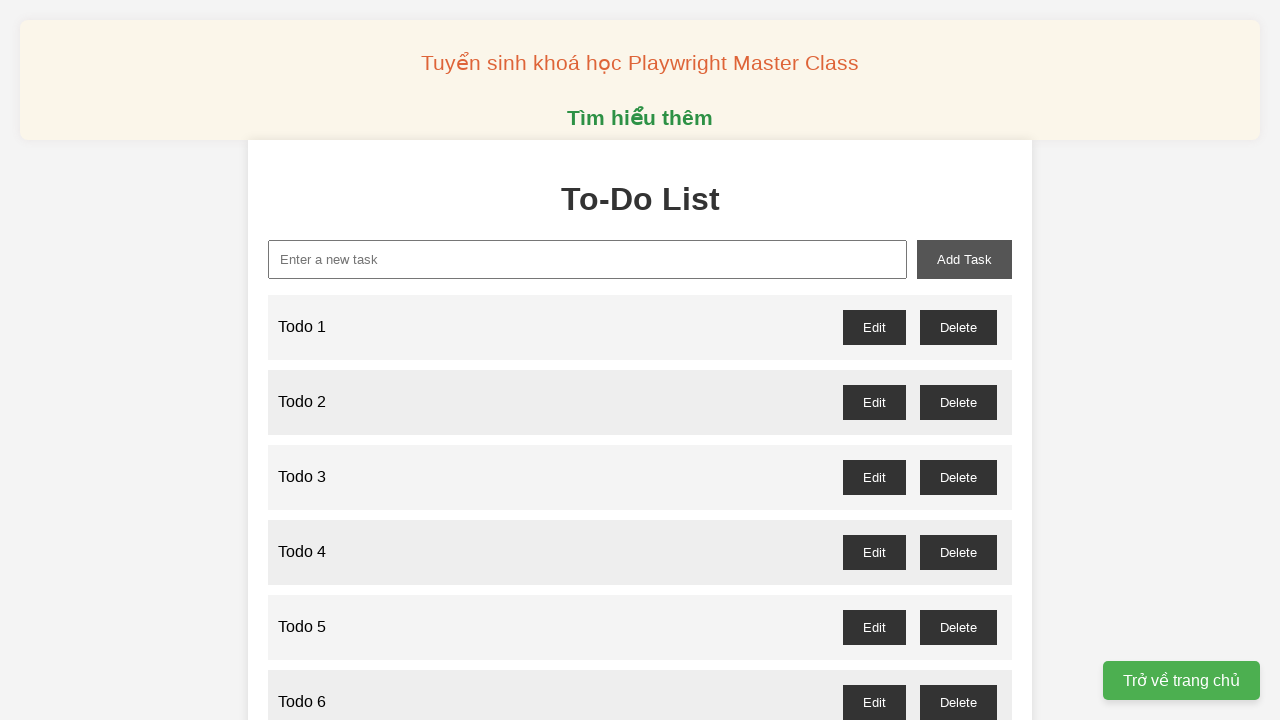

Filled new task input with 'Todo 18' on xpath=//input[@id='new-task']
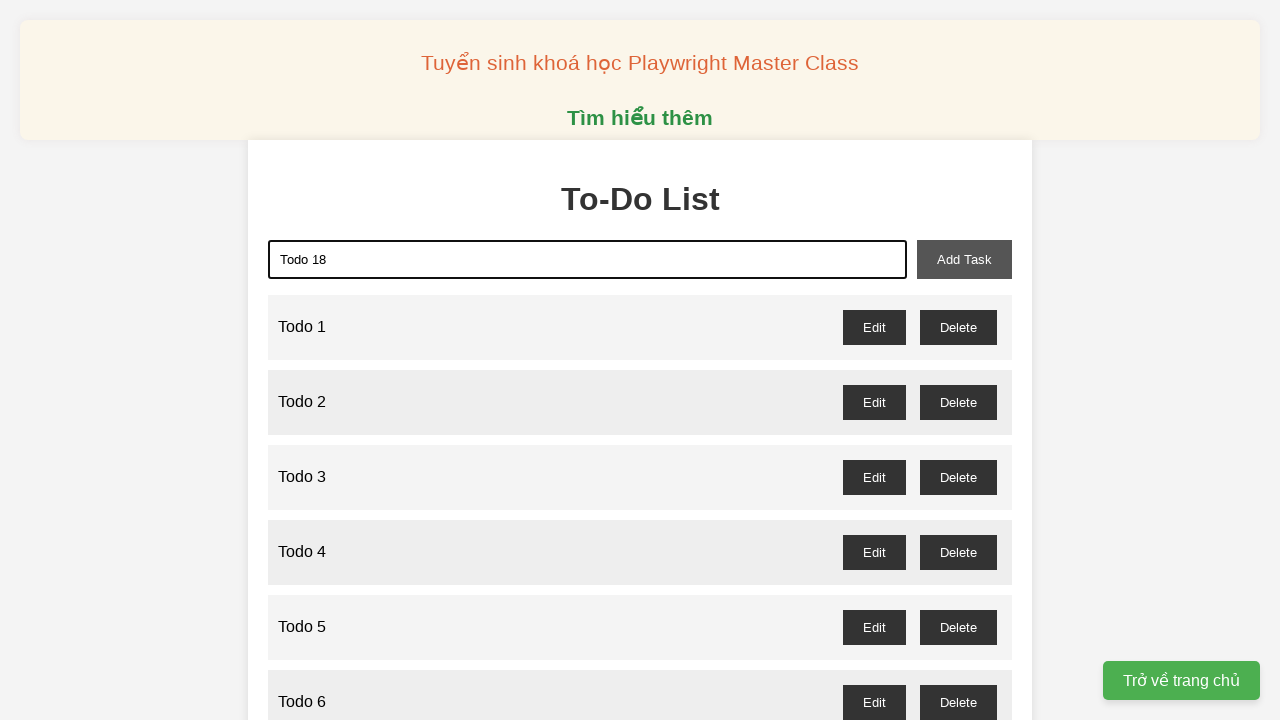

Clicked add task button for 'Todo 18' at (964, 259) on xpath=//button[@id='add-task']
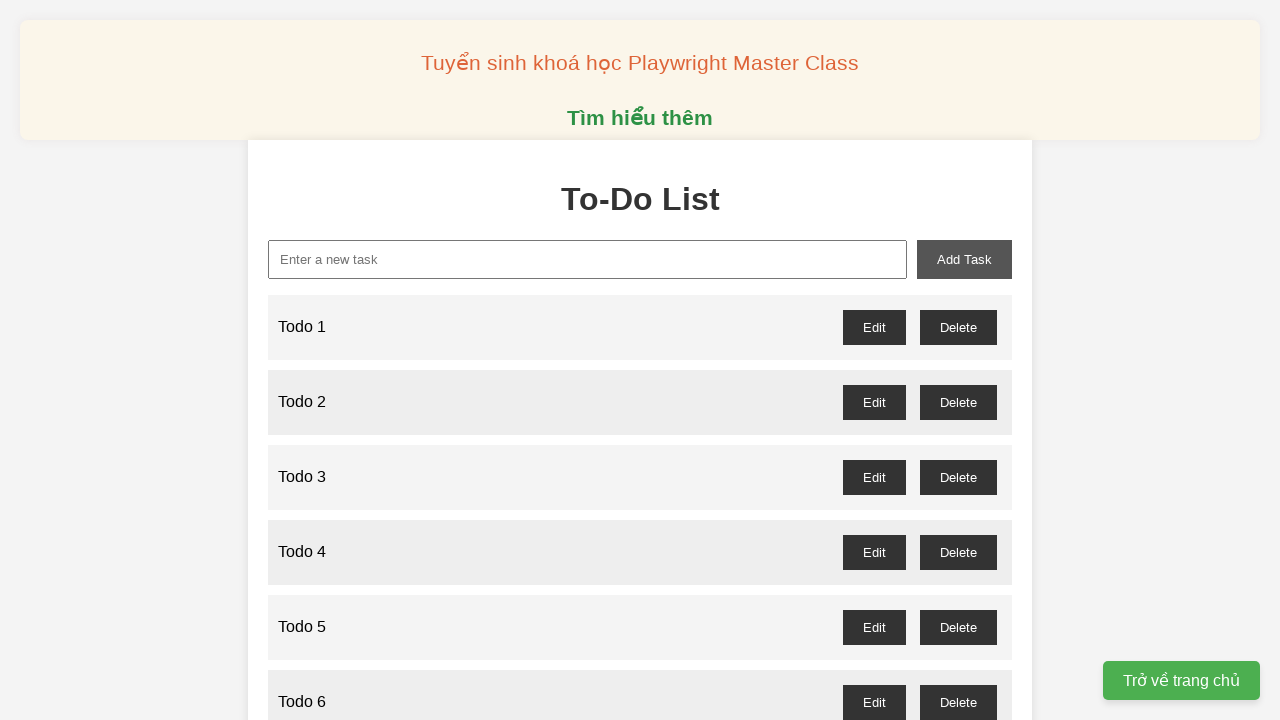

Filled new task input with 'Todo 19' on xpath=//input[@id='new-task']
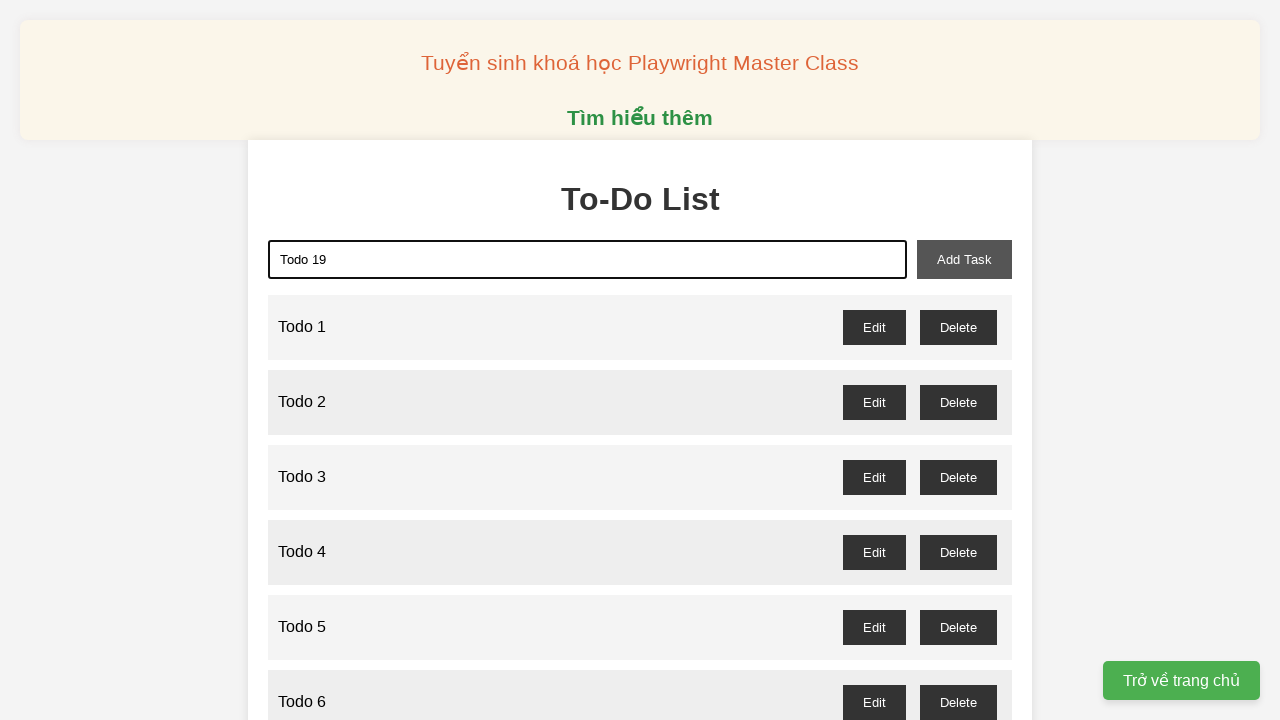

Clicked add task button for 'Todo 19' at (964, 259) on xpath=//button[@id='add-task']
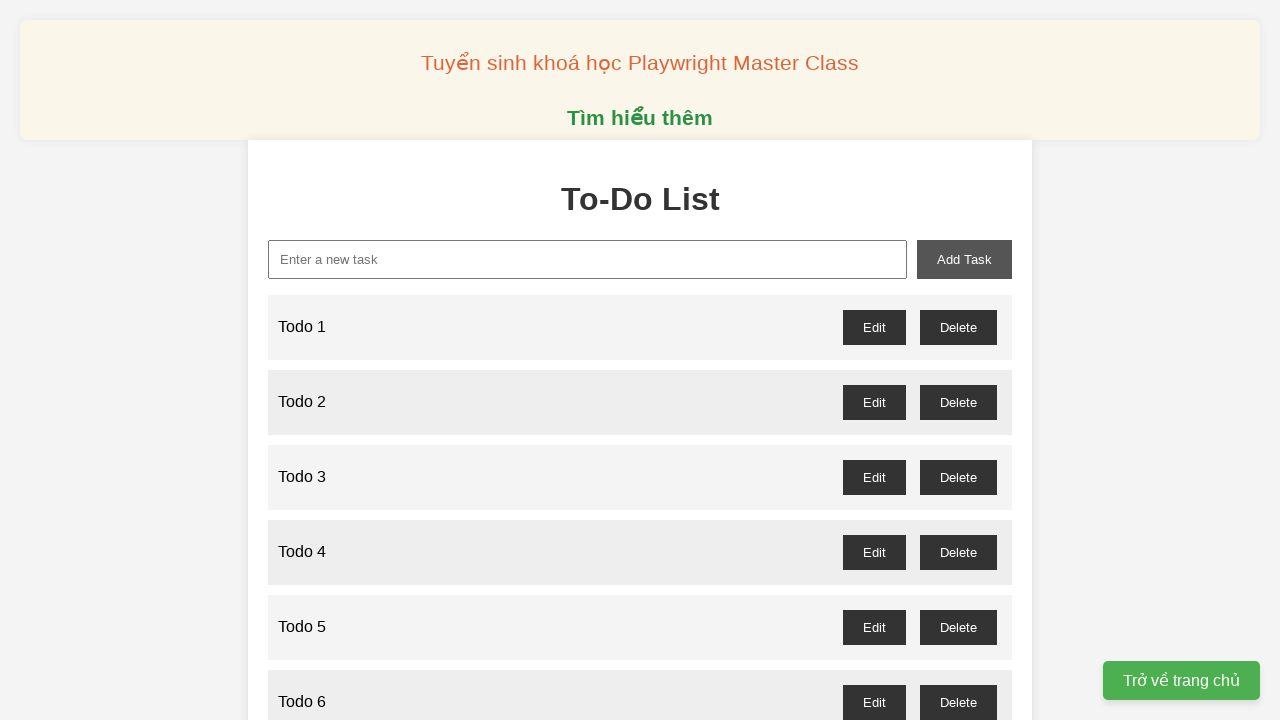

Filled new task input with 'Todo 20' on xpath=//input[@id='new-task']
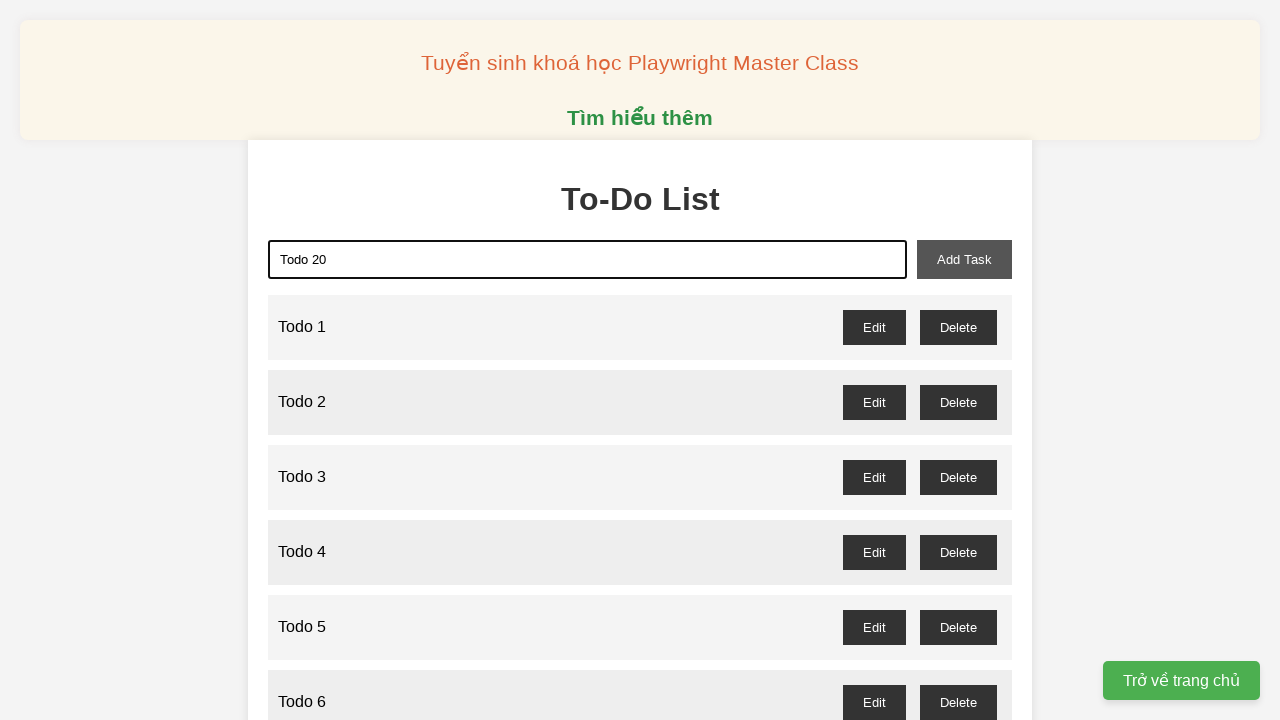

Clicked add task button for 'Todo 20' at (964, 259) on xpath=//button[@id='add-task']
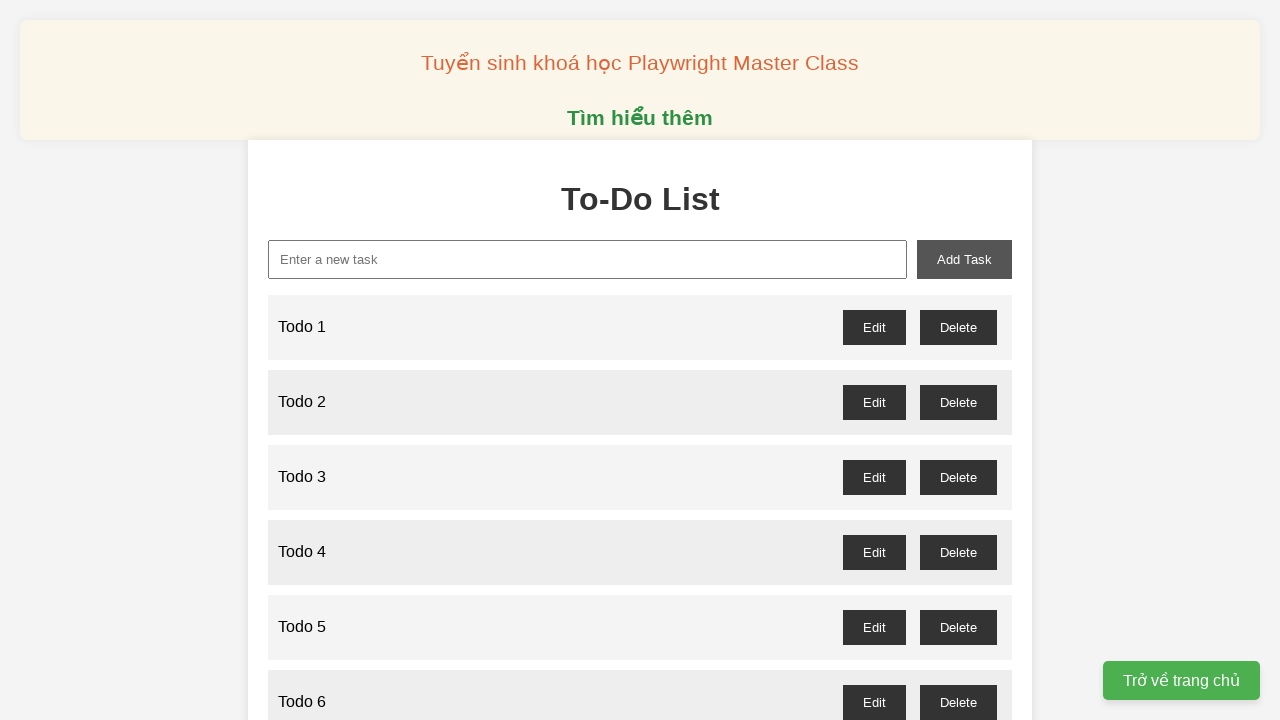

Filled new task input with 'Todo 21' on xpath=//input[@id='new-task']
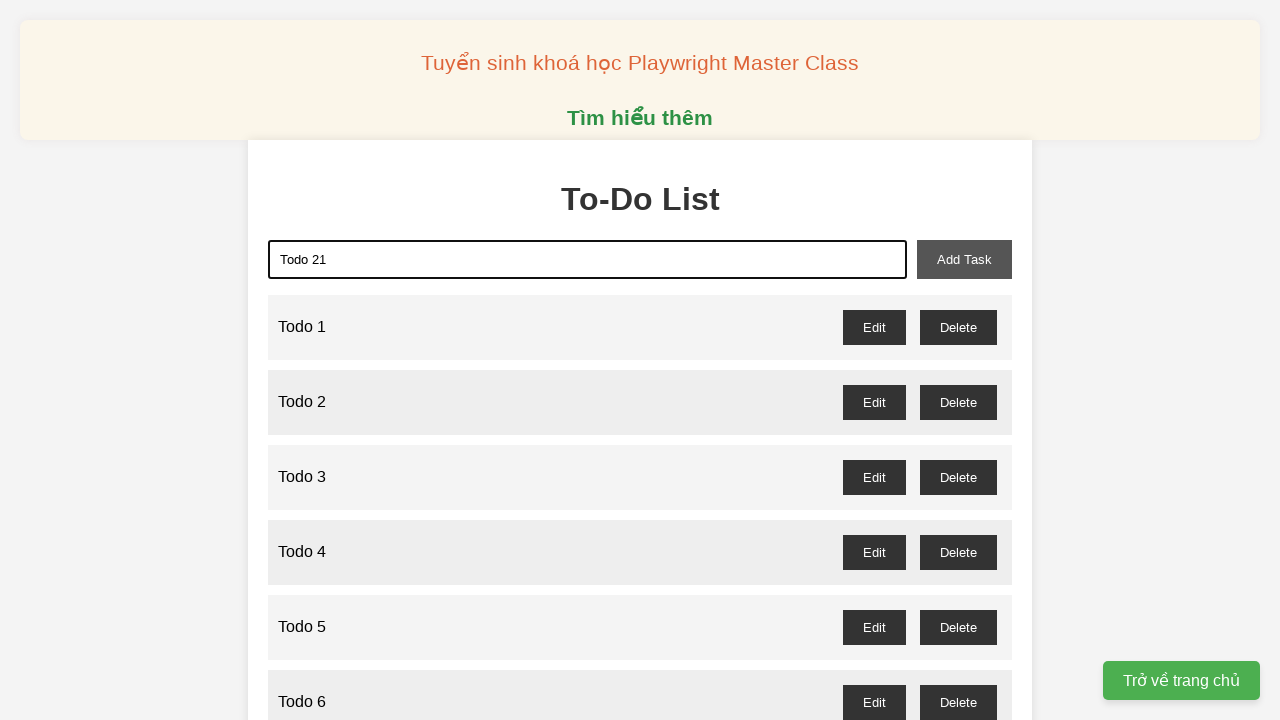

Clicked add task button for 'Todo 21' at (964, 259) on xpath=//button[@id='add-task']
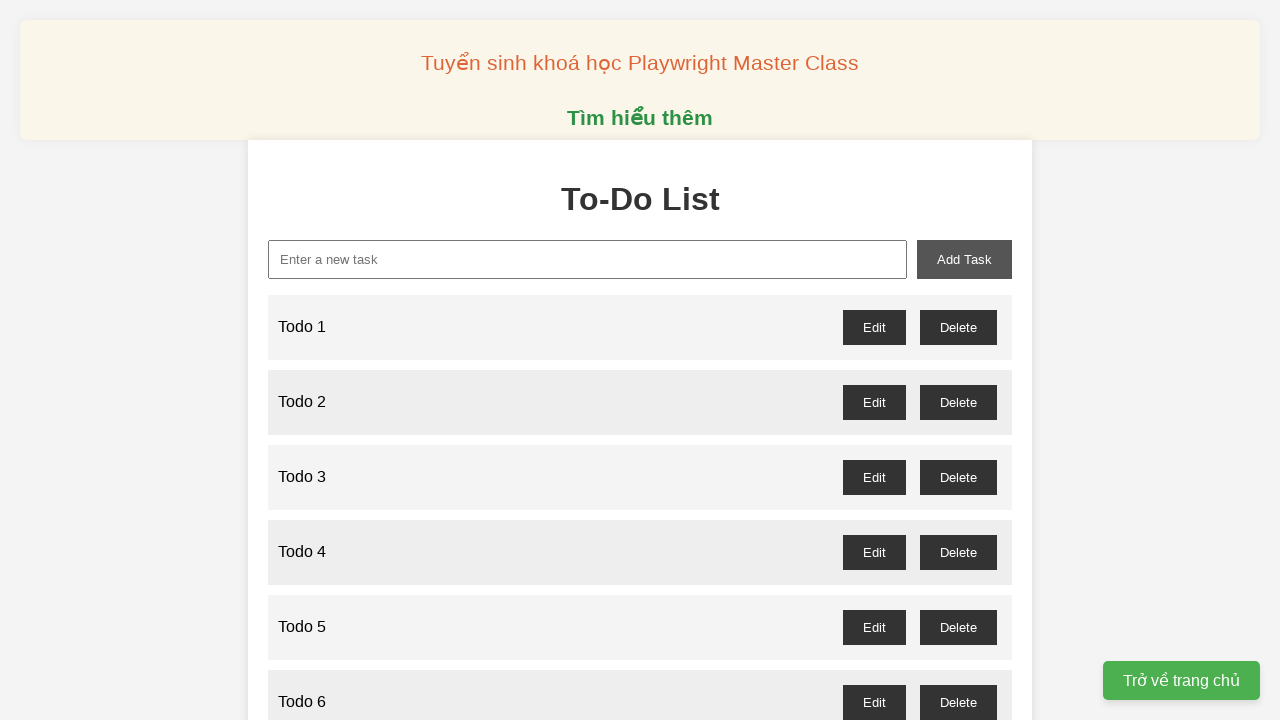

Filled new task input with 'Todo 22' on xpath=//input[@id='new-task']
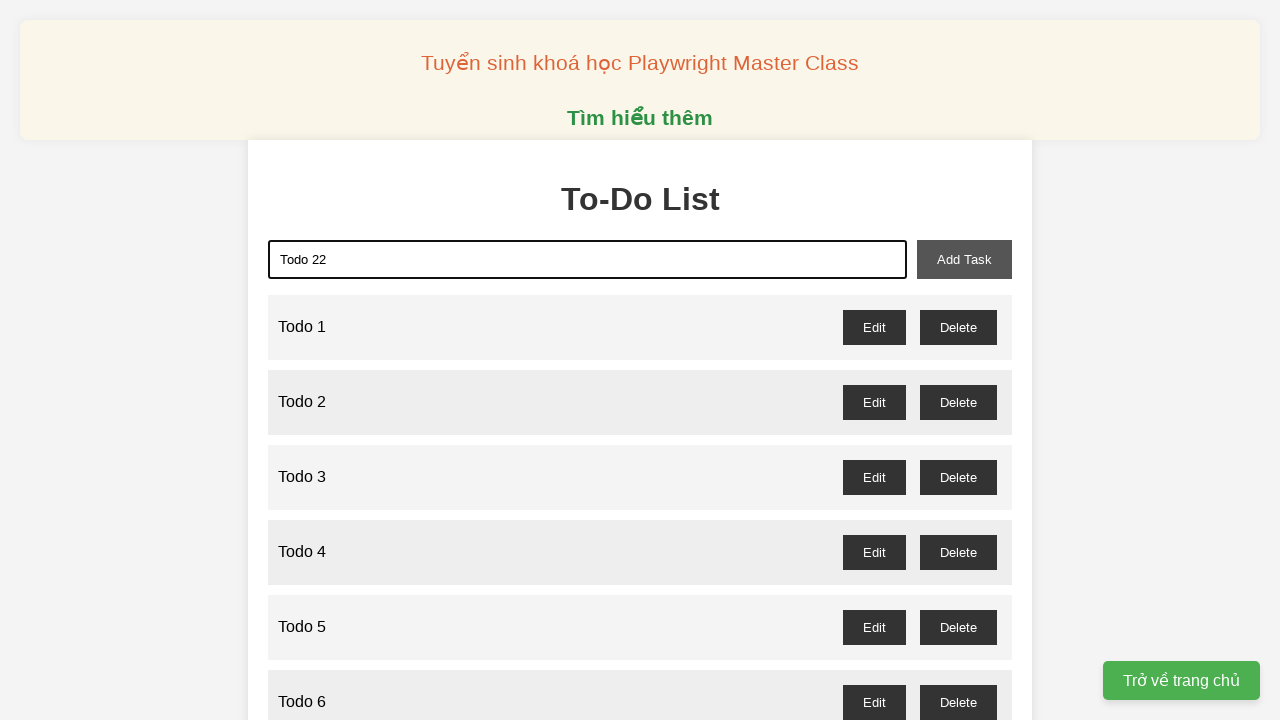

Clicked add task button for 'Todo 22' at (964, 259) on xpath=//button[@id='add-task']
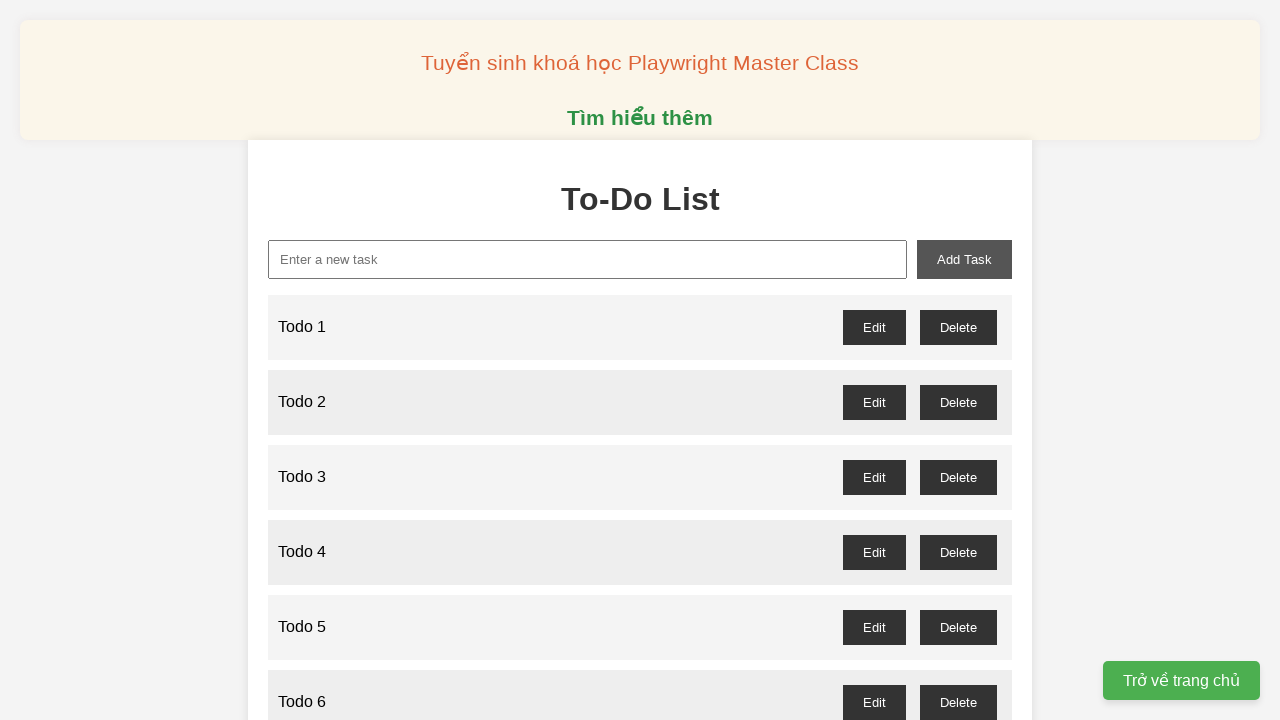

Filled new task input with 'Todo 23' on xpath=//input[@id='new-task']
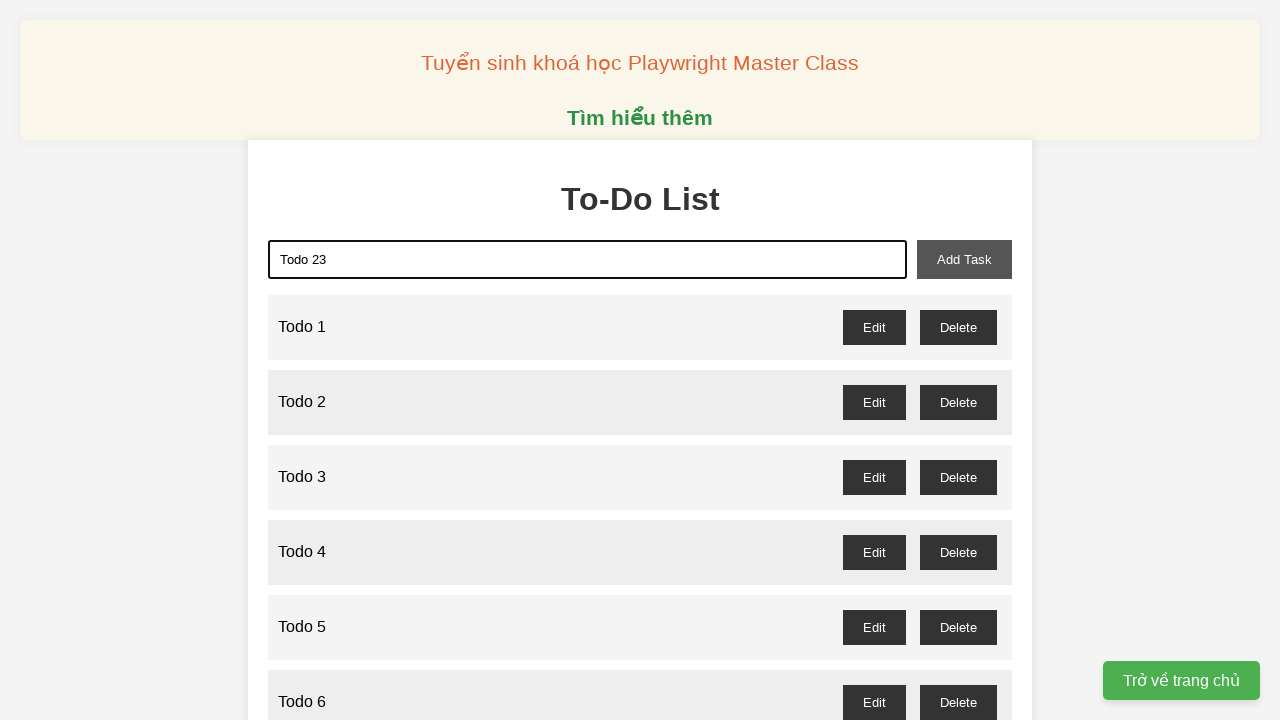

Clicked add task button for 'Todo 23' at (964, 259) on xpath=//button[@id='add-task']
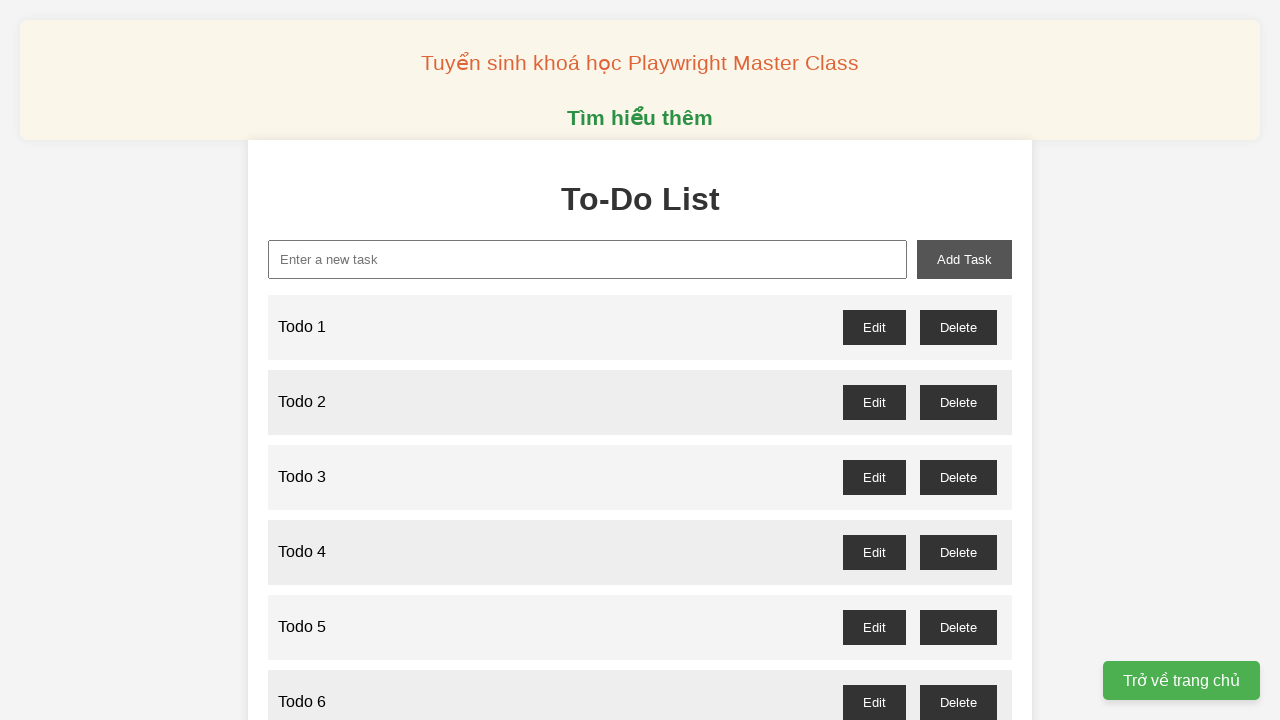

Filled new task input with 'Todo 24' on xpath=//input[@id='new-task']
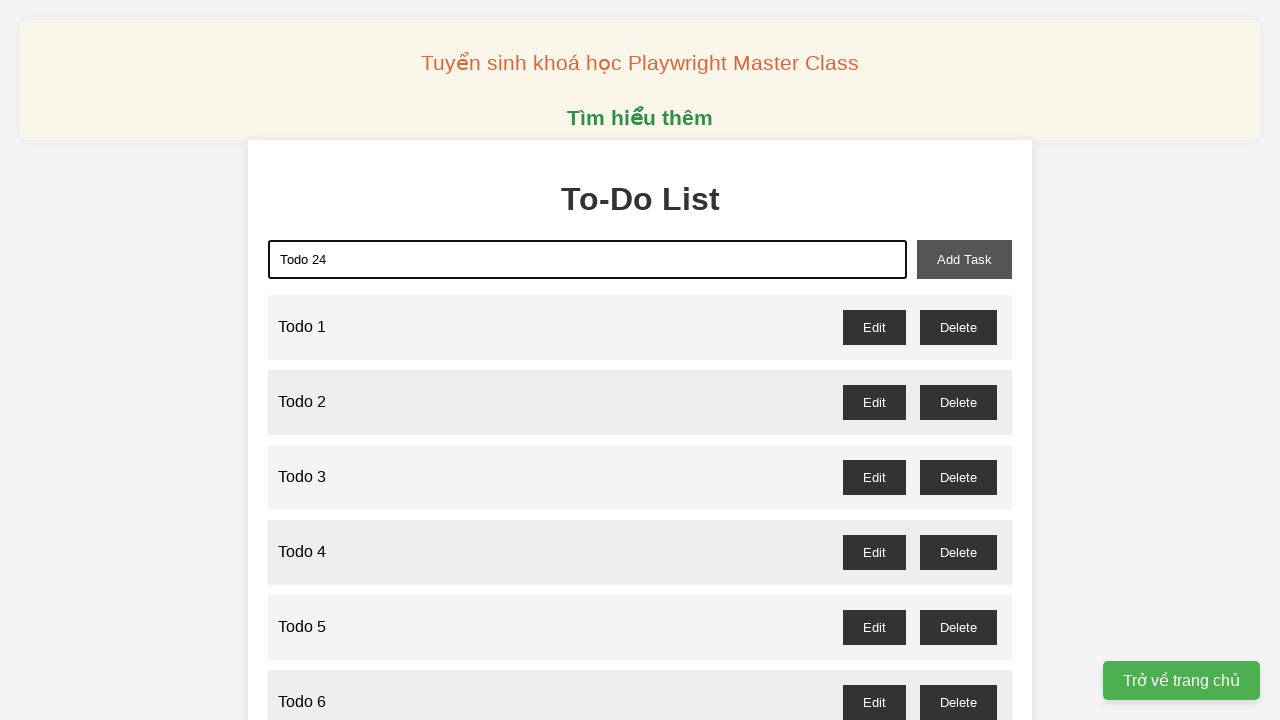

Clicked add task button for 'Todo 24' at (964, 259) on xpath=//button[@id='add-task']
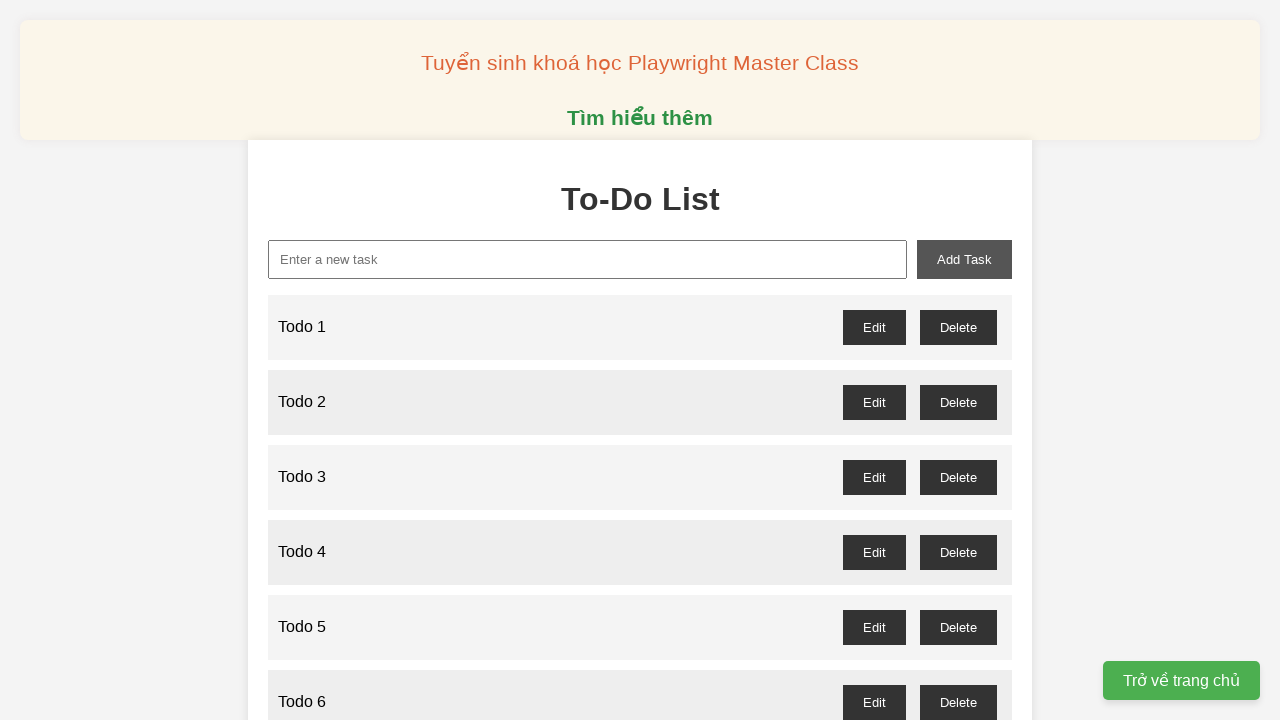

Filled new task input with 'Todo 25' on xpath=//input[@id='new-task']
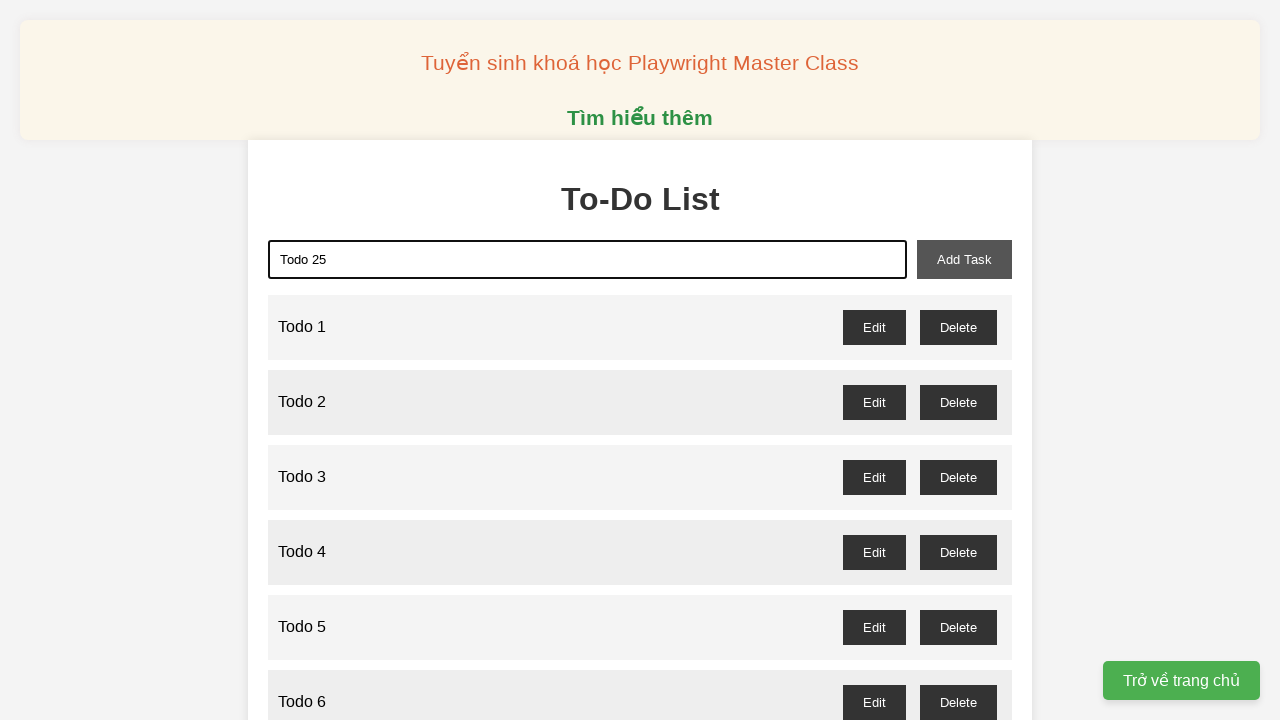

Clicked add task button for 'Todo 25' at (964, 259) on xpath=//button[@id='add-task']
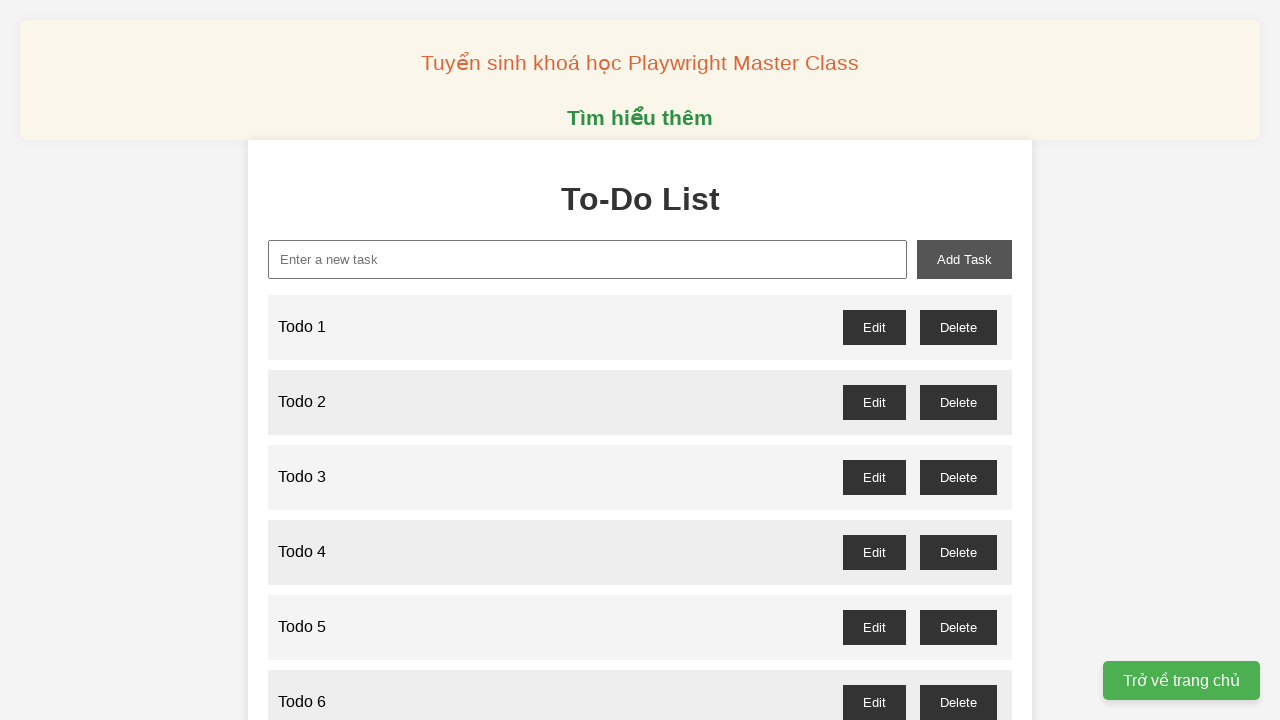

Filled new task input with 'Todo 26' on xpath=//input[@id='new-task']
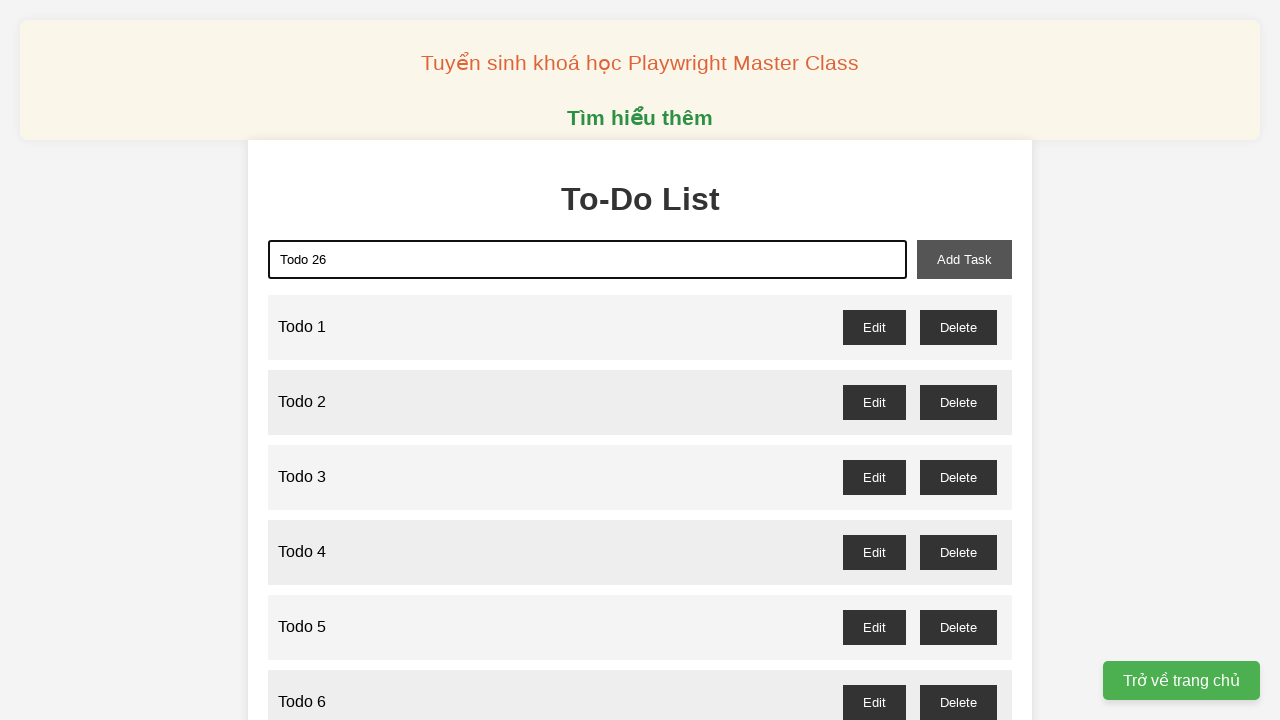

Clicked add task button for 'Todo 26' at (964, 259) on xpath=//button[@id='add-task']
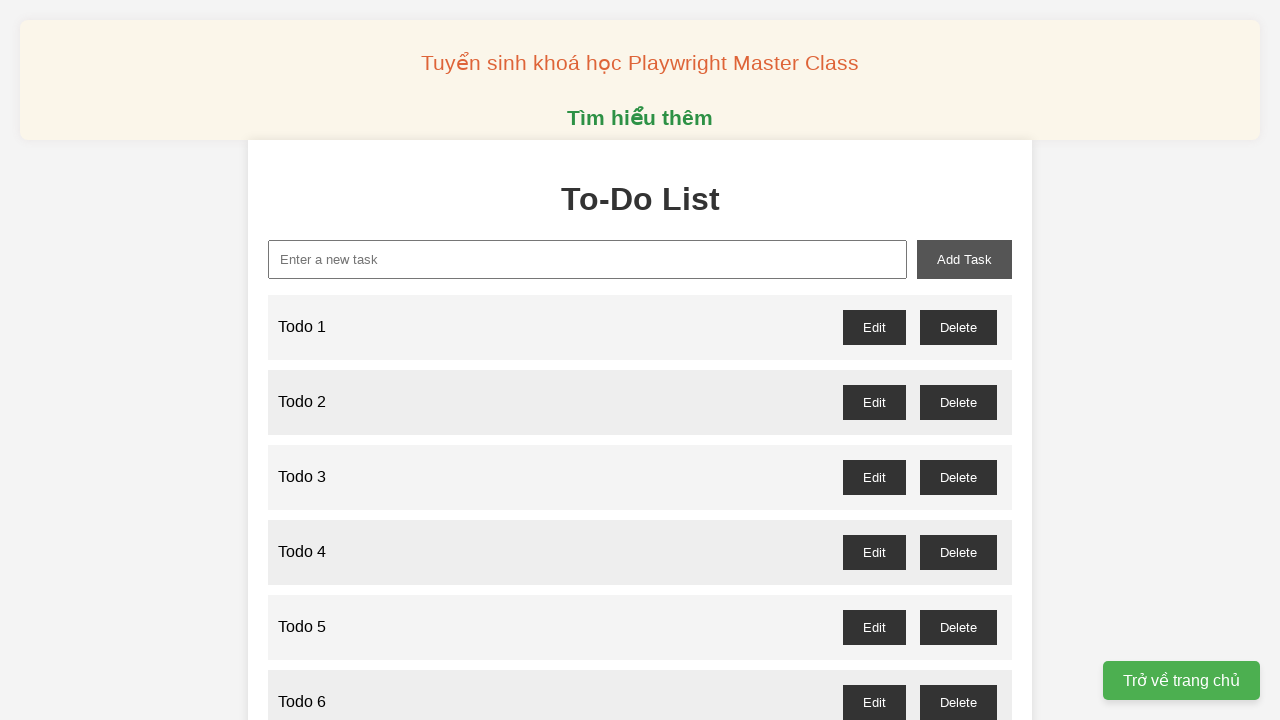

Filled new task input with 'Todo 27' on xpath=//input[@id='new-task']
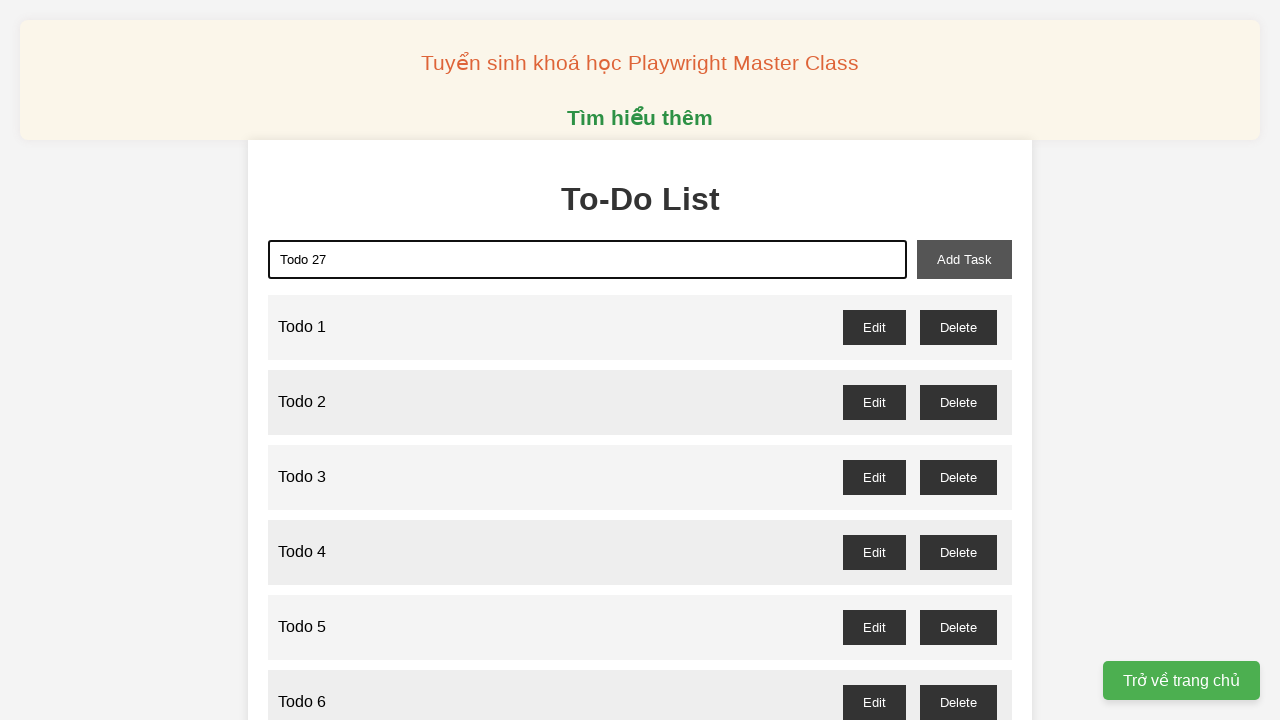

Clicked add task button for 'Todo 27' at (964, 259) on xpath=//button[@id='add-task']
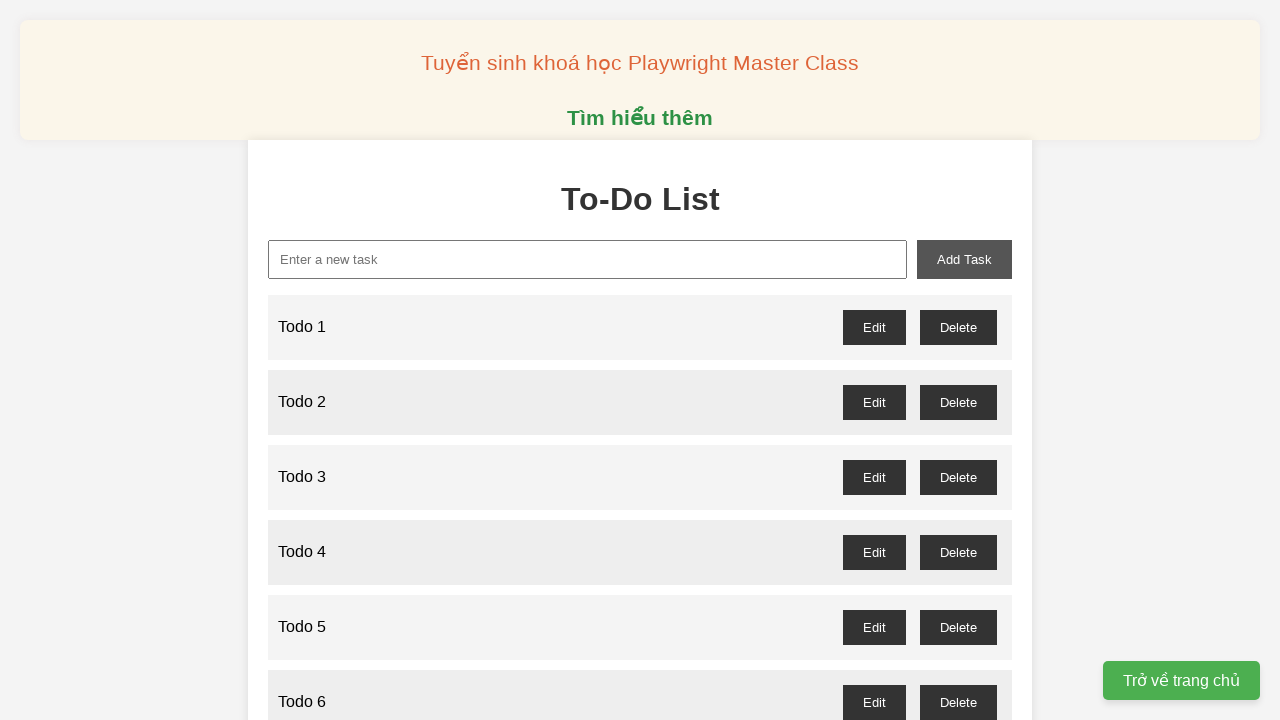

Filled new task input with 'Todo 28' on xpath=//input[@id='new-task']
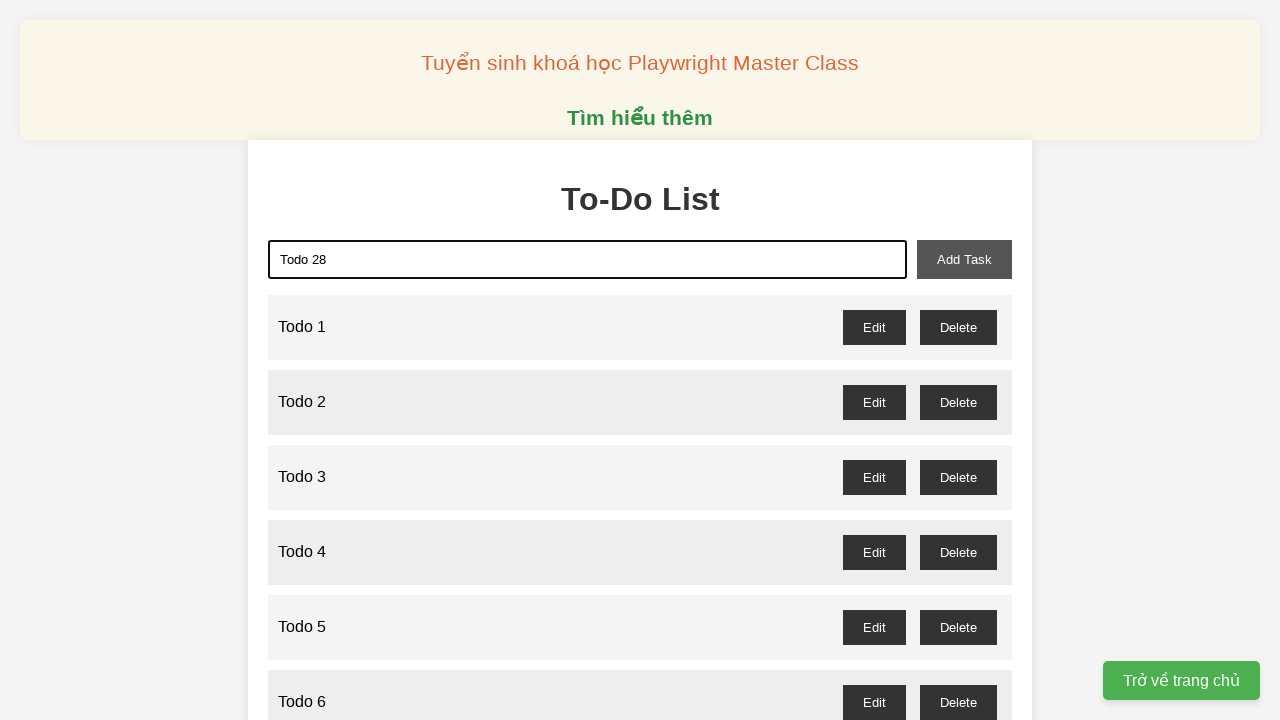

Clicked add task button for 'Todo 28' at (964, 259) on xpath=//button[@id='add-task']
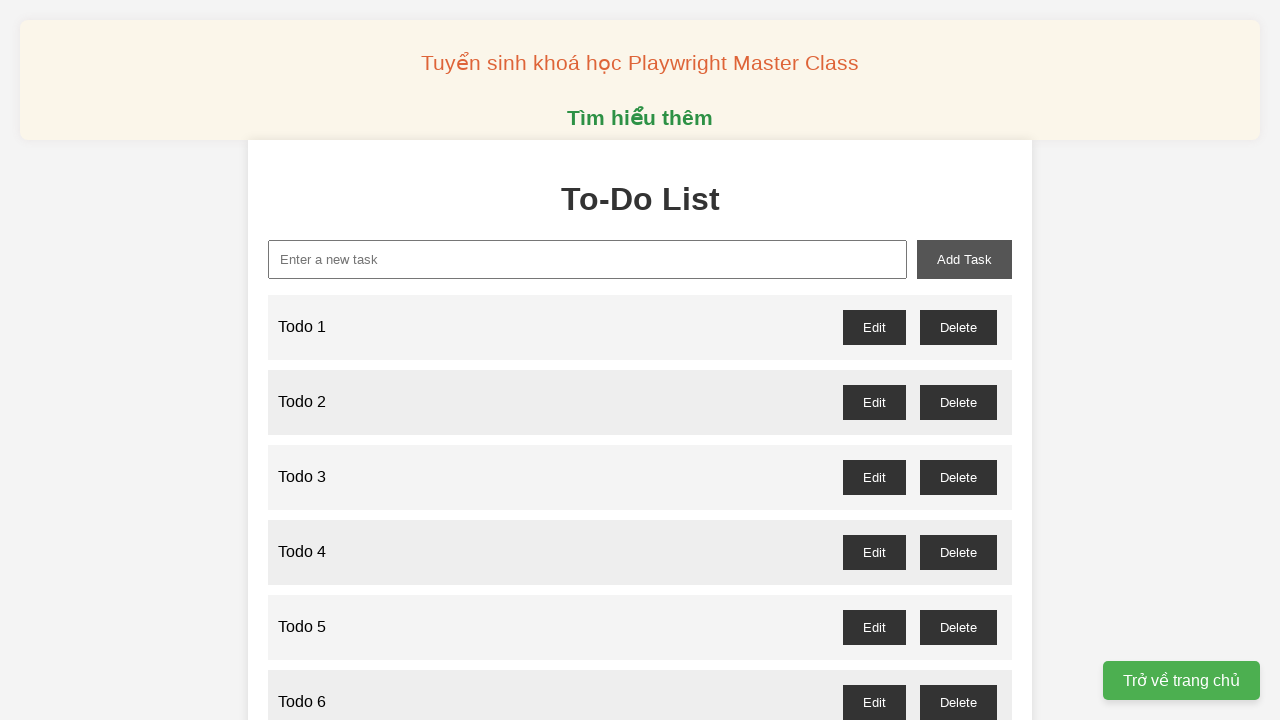

Filled new task input with 'Todo 29' on xpath=//input[@id='new-task']
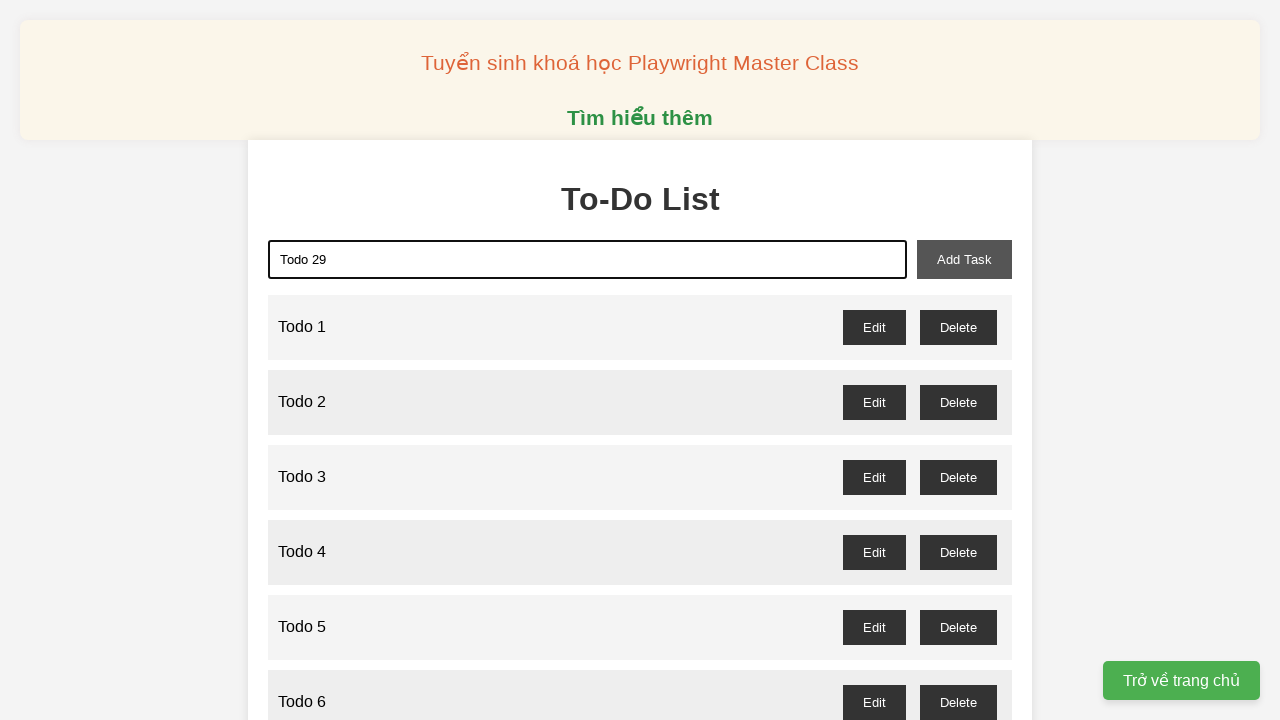

Clicked add task button for 'Todo 29' at (964, 259) on xpath=//button[@id='add-task']
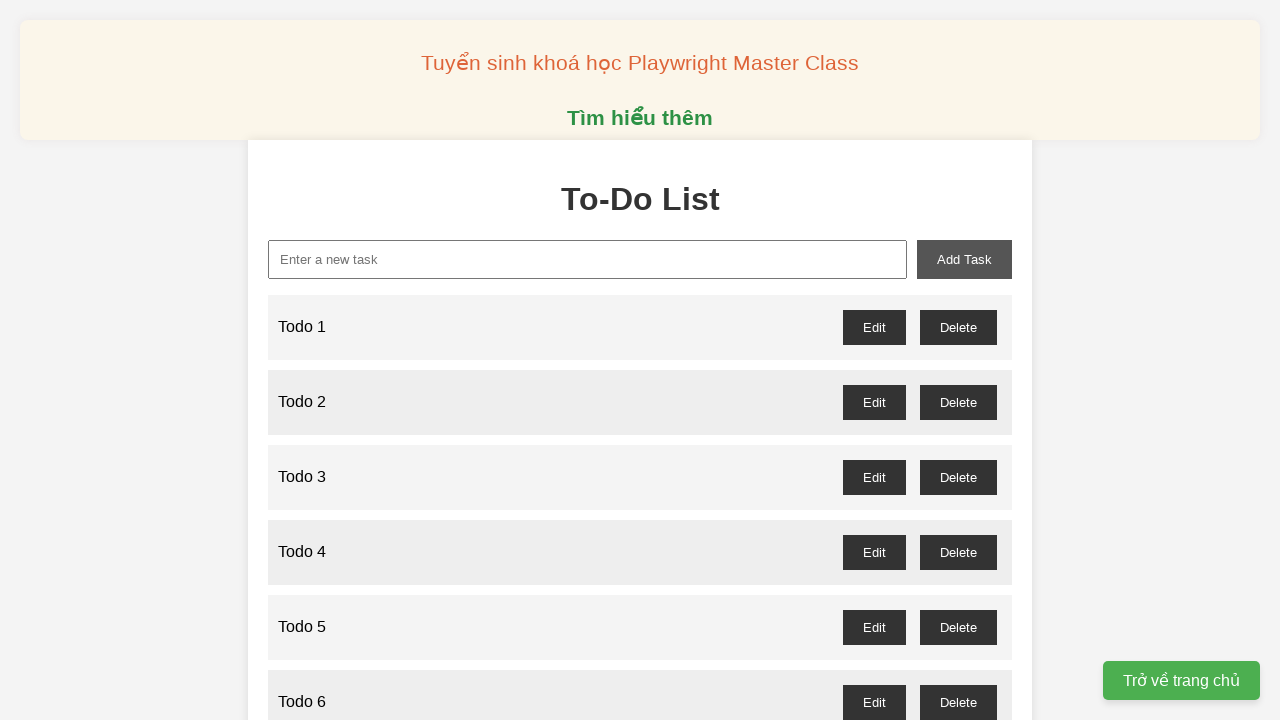

Filled new task input with 'Todo 30' on xpath=//input[@id='new-task']
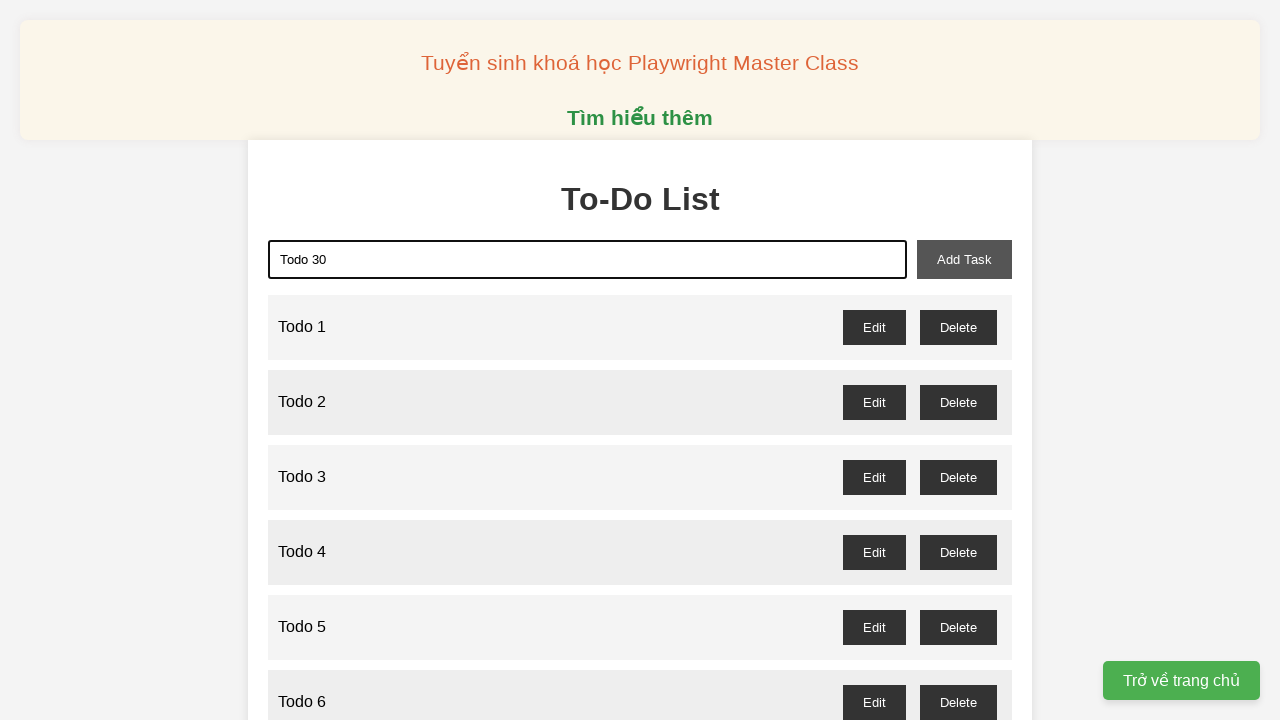

Clicked add task button for 'Todo 30' at (964, 259) on xpath=//button[@id='add-task']
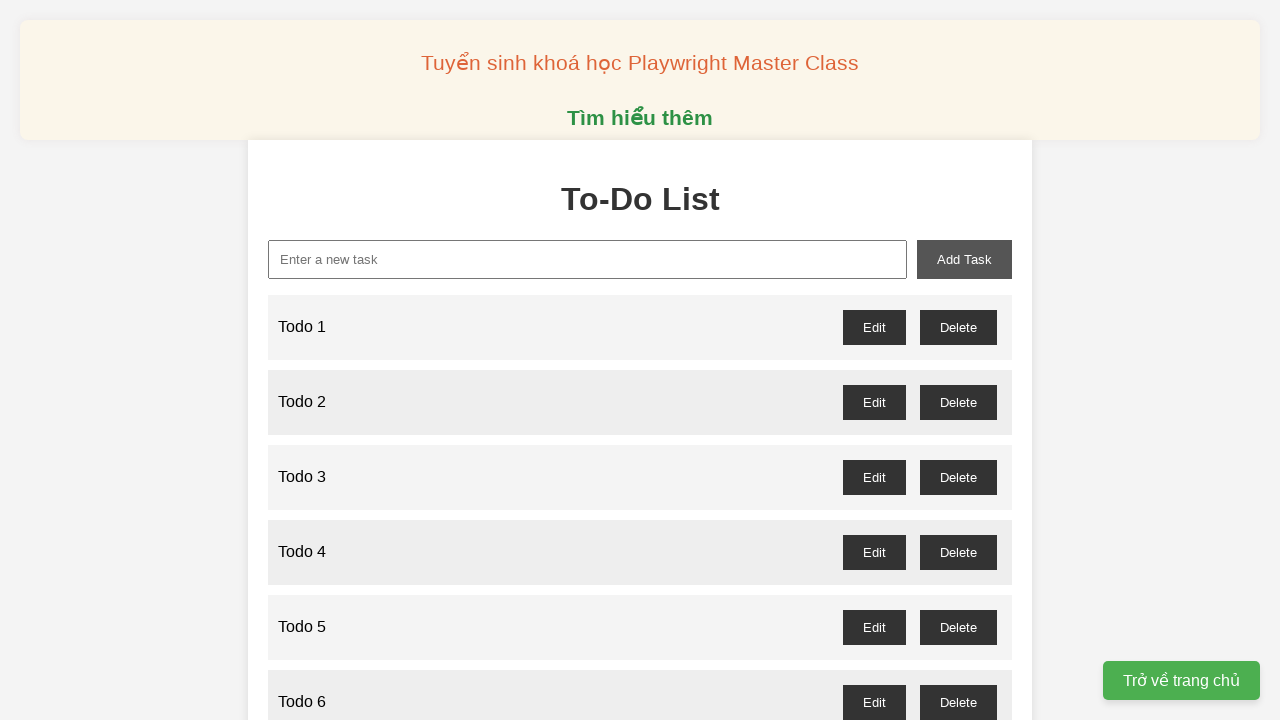

Filled new task input with 'Todo 31' on xpath=//input[@id='new-task']
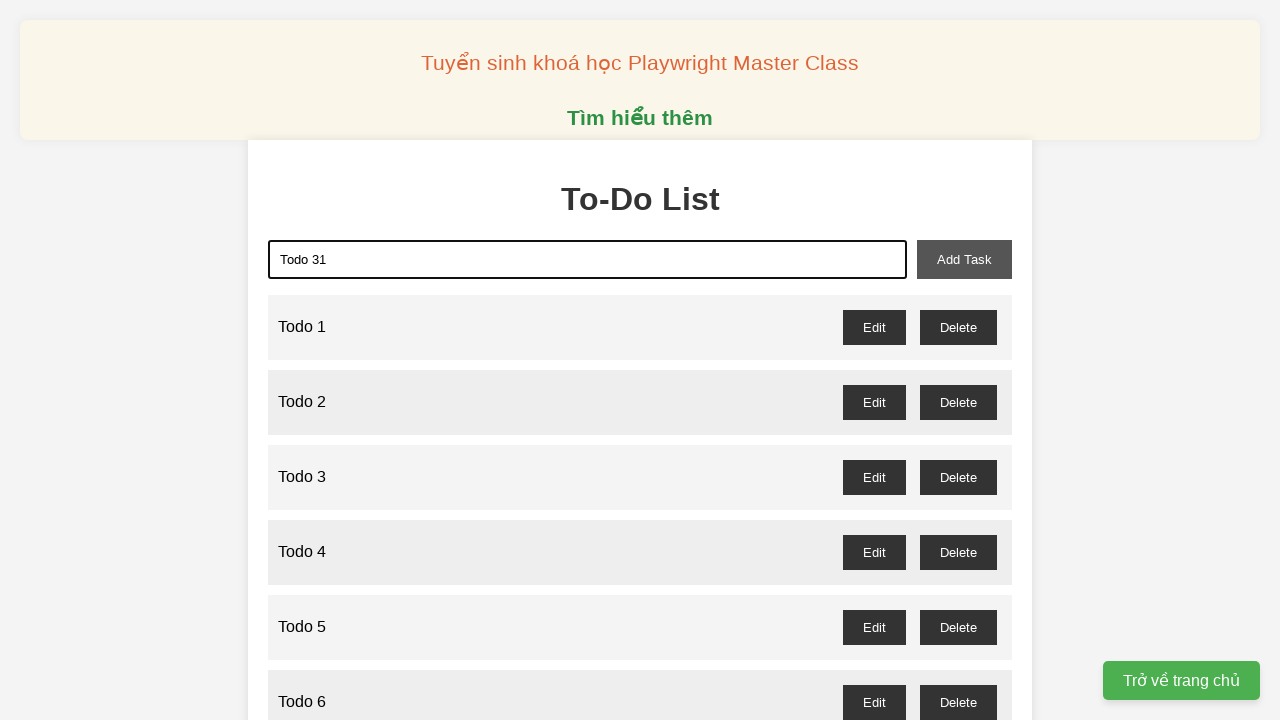

Clicked add task button for 'Todo 31' at (964, 259) on xpath=//button[@id='add-task']
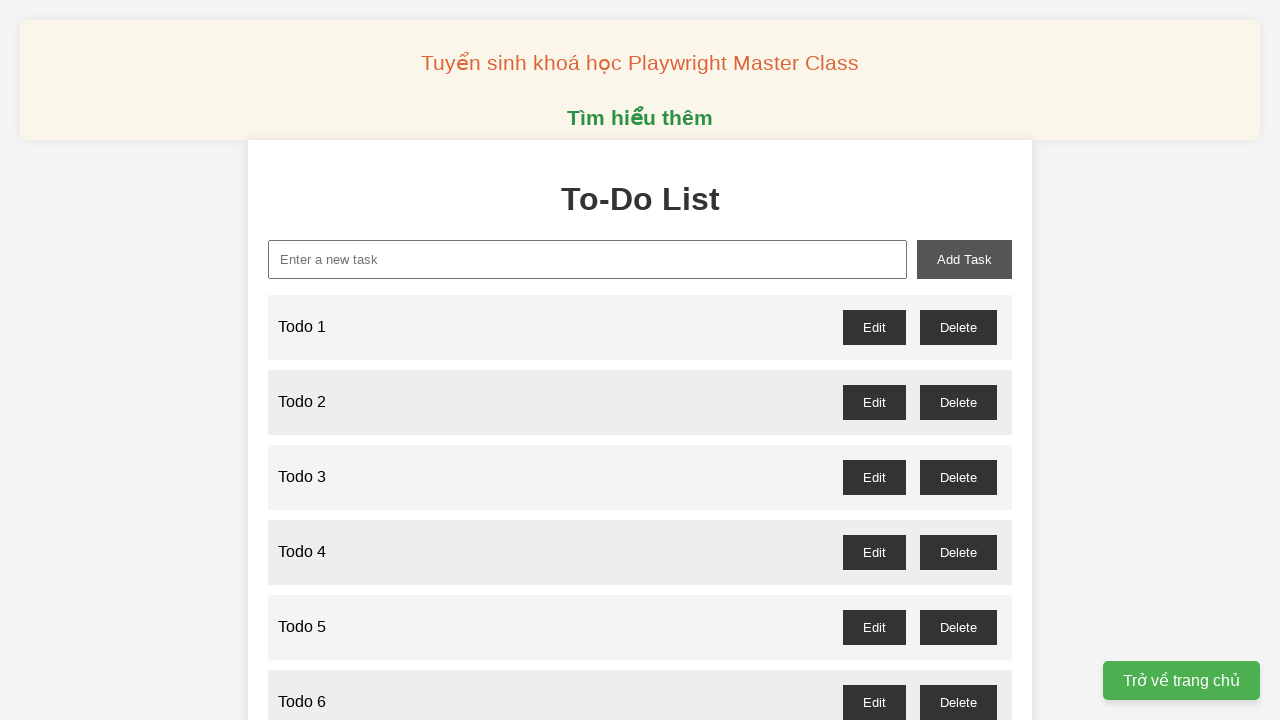

Filled new task input with 'Todo 32' on xpath=//input[@id='new-task']
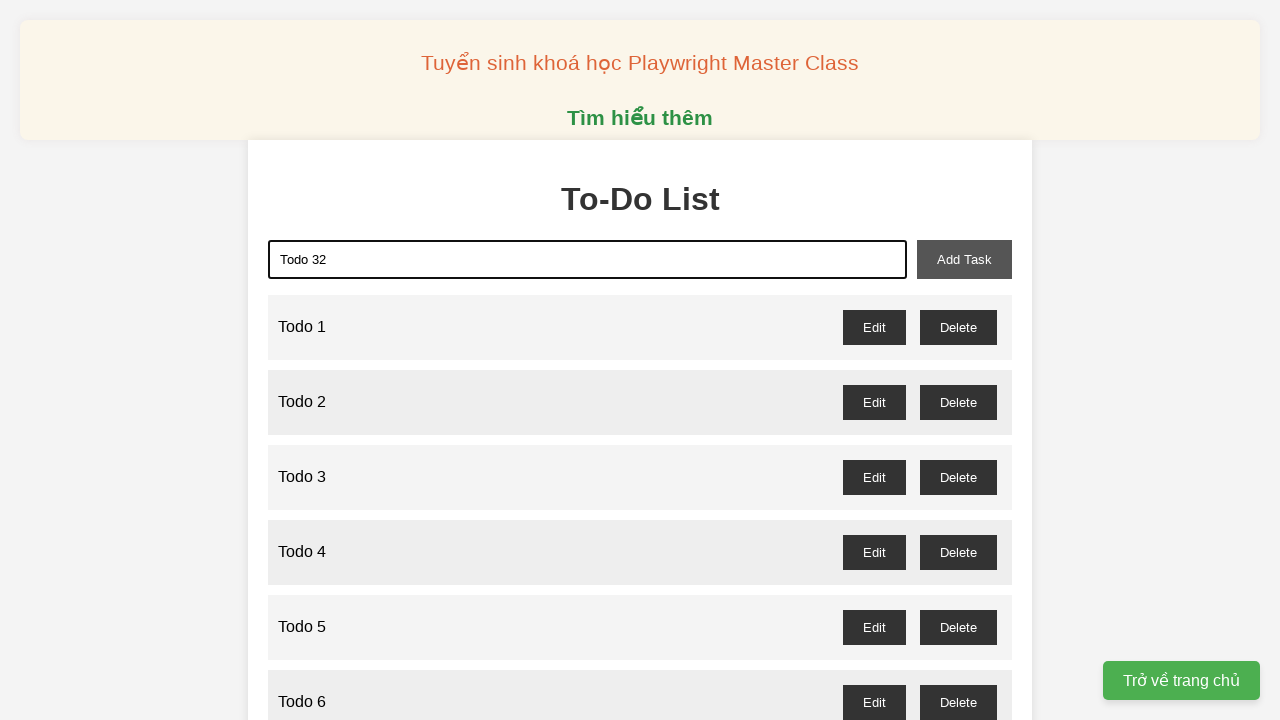

Clicked add task button for 'Todo 32' at (964, 259) on xpath=//button[@id='add-task']
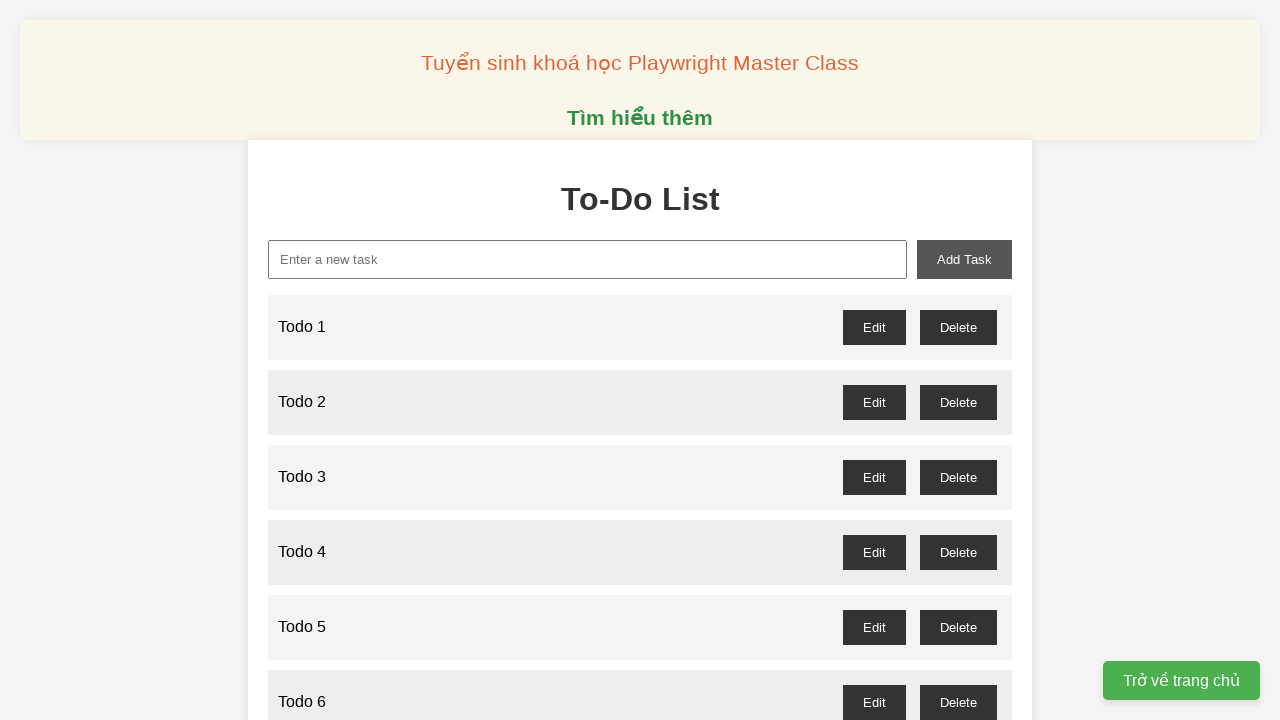

Filled new task input with 'Todo 33' on xpath=//input[@id='new-task']
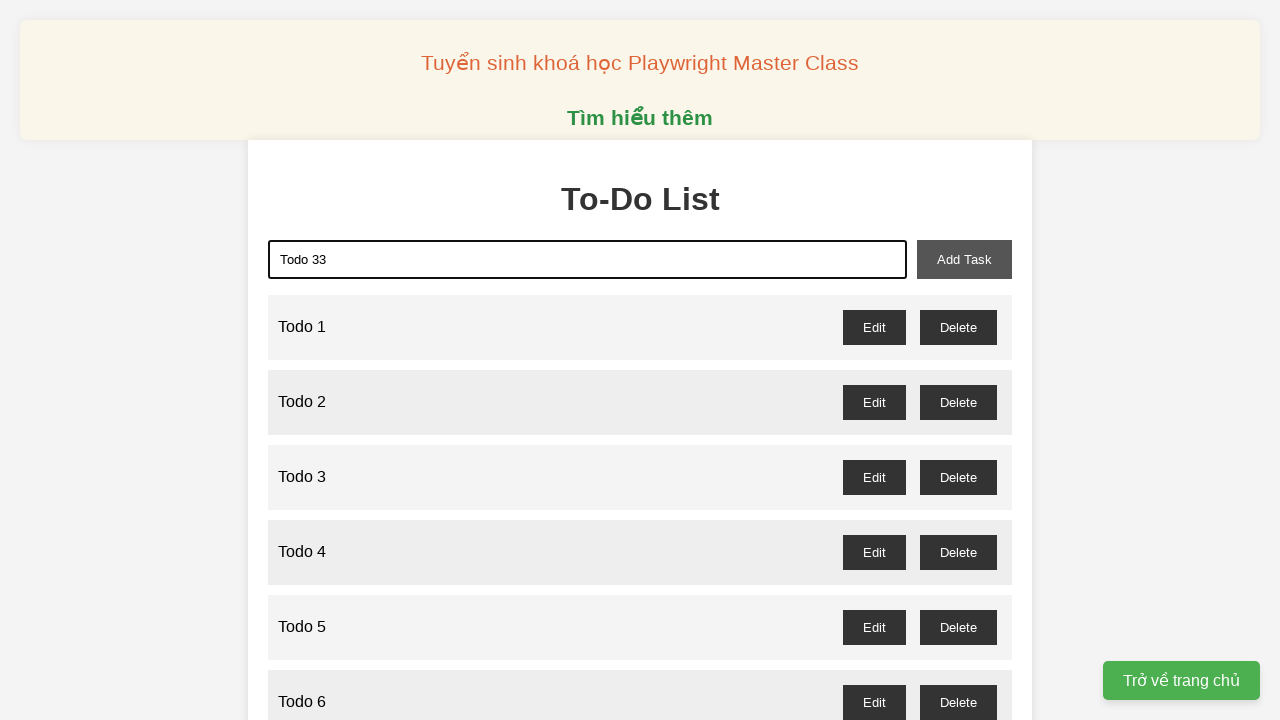

Clicked add task button for 'Todo 33' at (964, 259) on xpath=//button[@id='add-task']
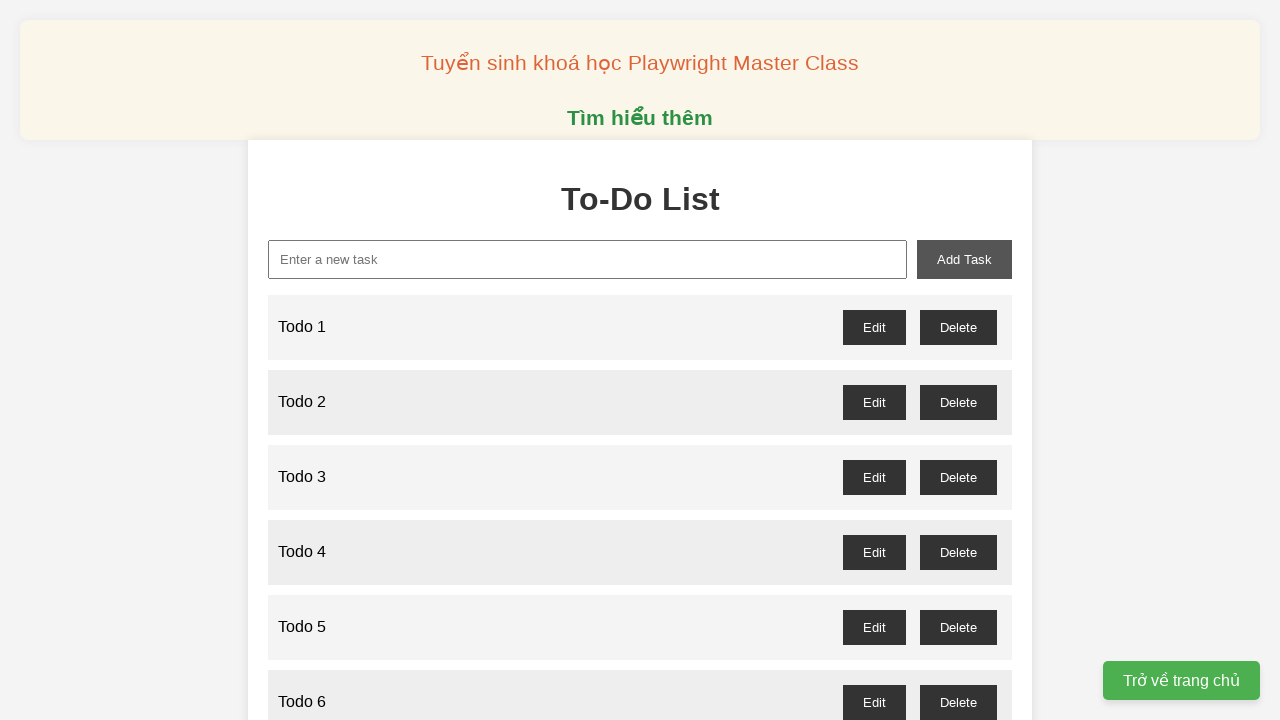

Filled new task input with 'Todo 34' on xpath=//input[@id='new-task']
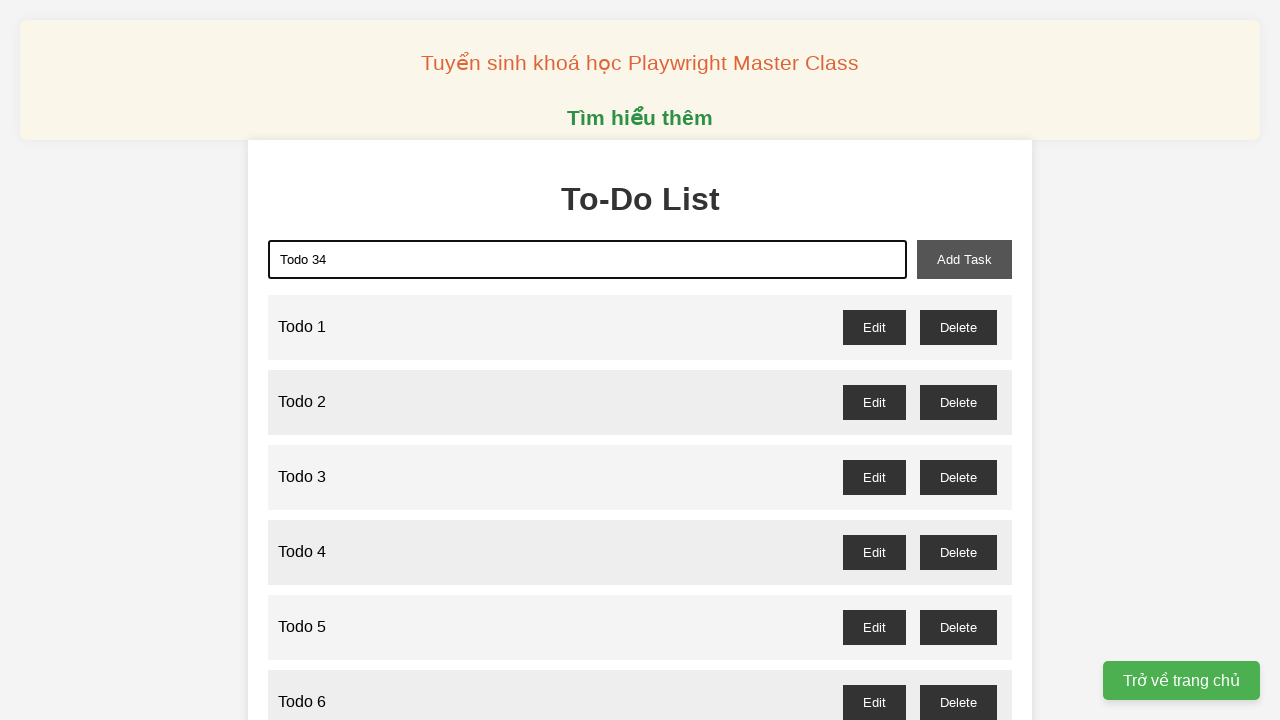

Clicked add task button for 'Todo 34' at (964, 259) on xpath=//button[@id='add-task']
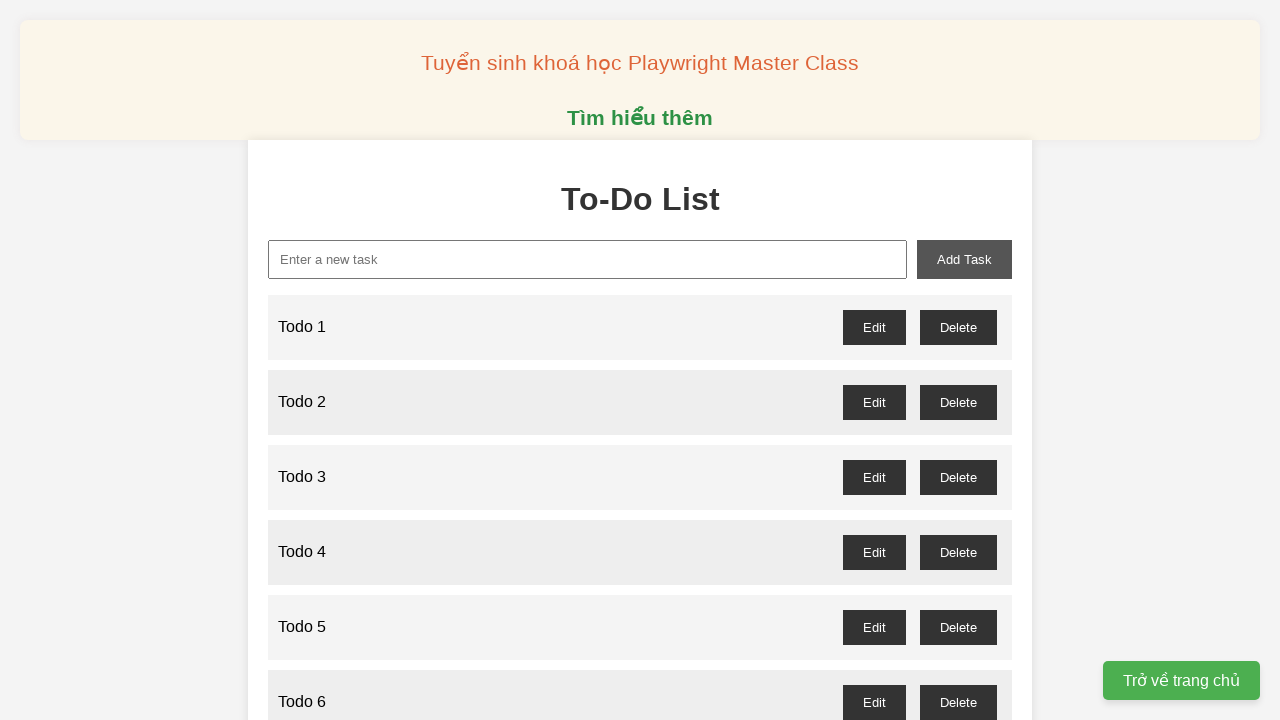

Filled new task input with 'Todo 35' on xpath=//input[@id='new-task']
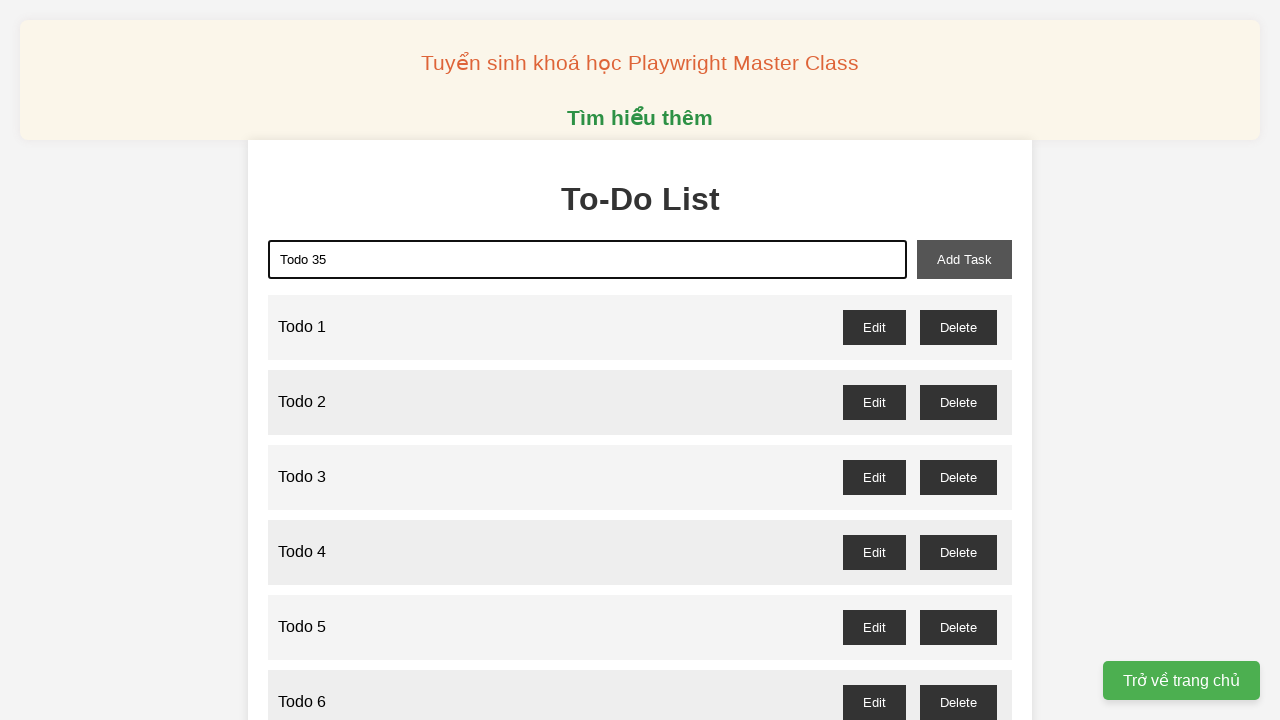

Clicked add task button for 'Todo 35' at (964, 259) on xpath=//button[@id='add-task']
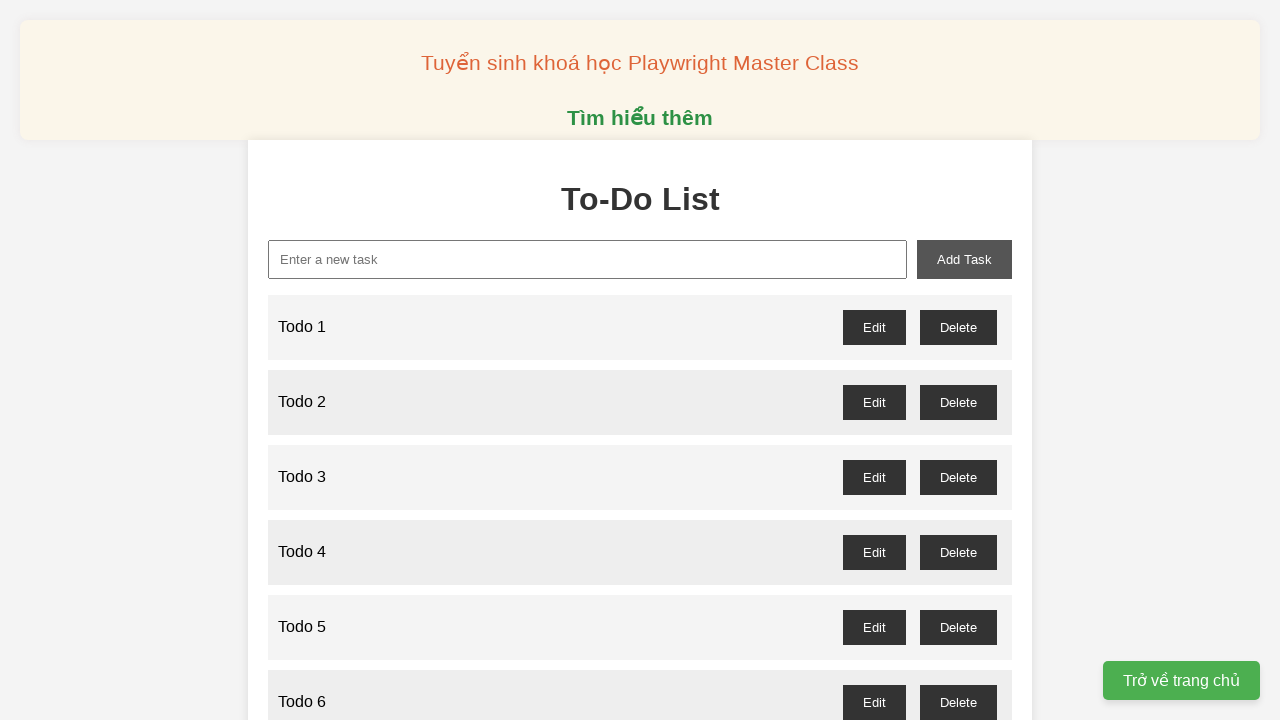

Filled new task input with 'Todo 36' on xpath=//input[@id='new-task']
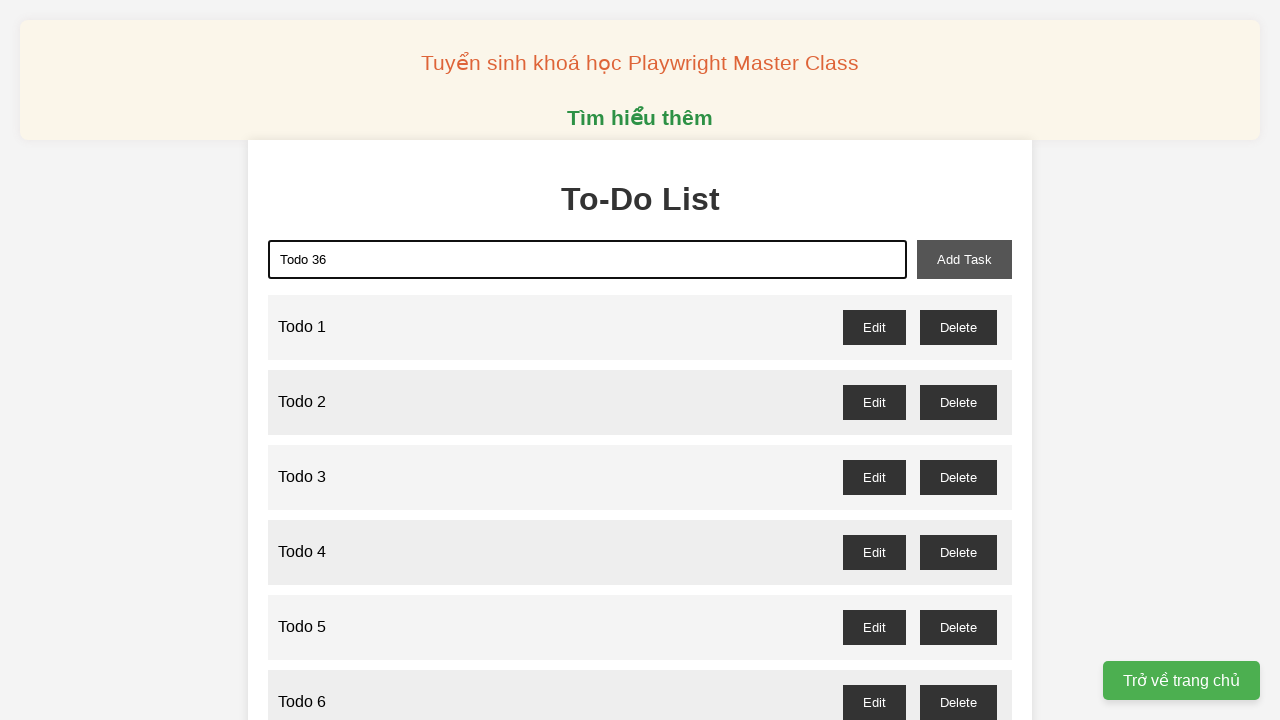

Clicked add task button for 'Todo 36' at (964, 259) on xpath=//button[@id='add-task']
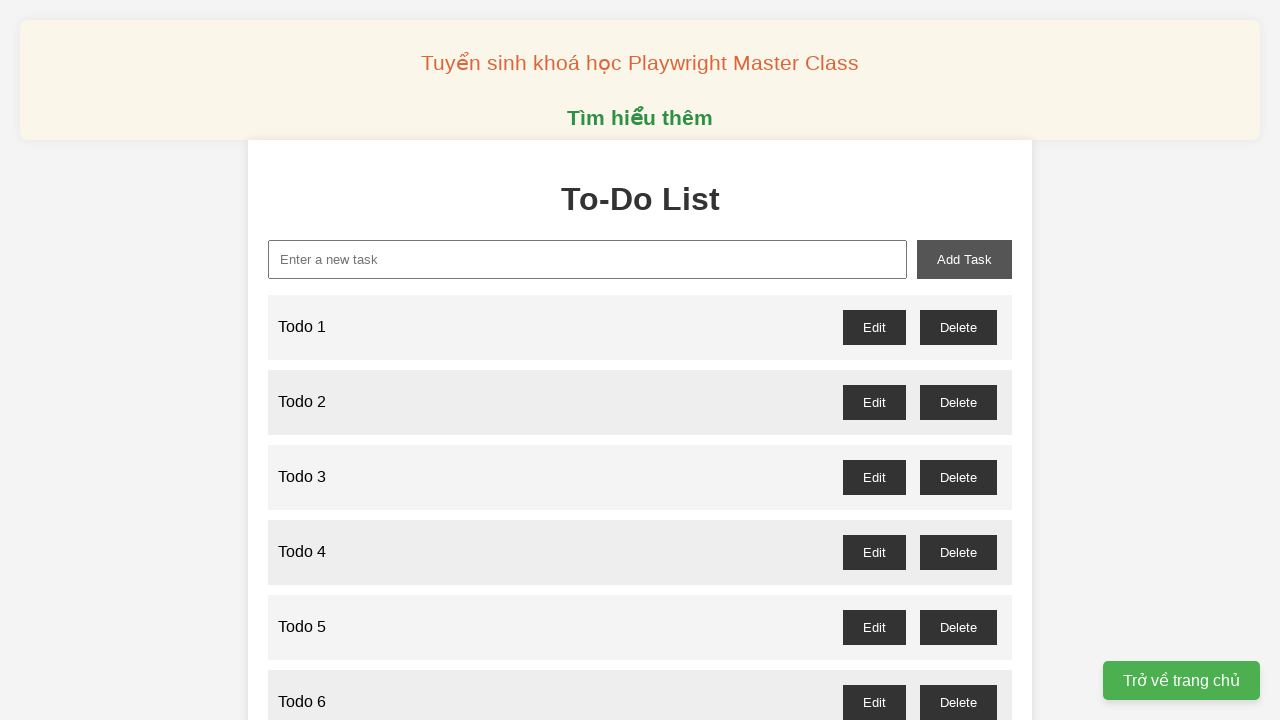

Filled new task input with 'Todo 37' on xpath=//input[@id='new-task']
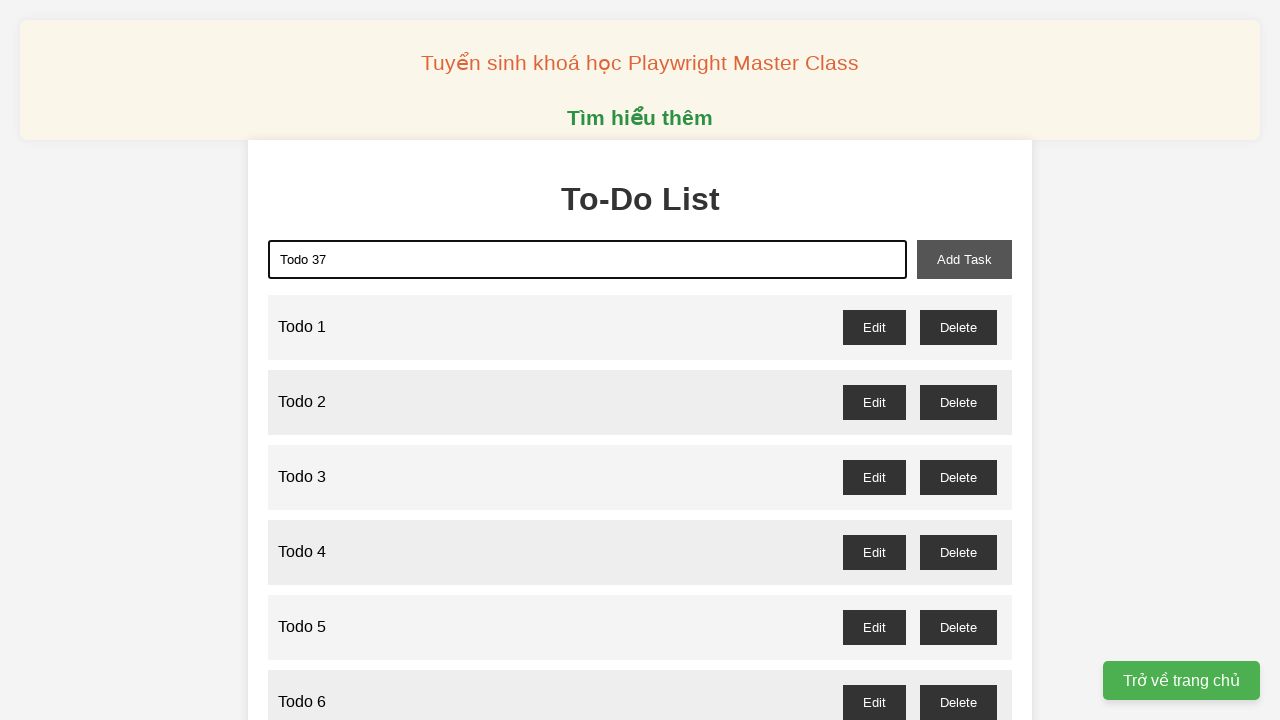

Clicked add task button for 'Todo 37' at (964, 259) on xpath=//button[@id='add-task']
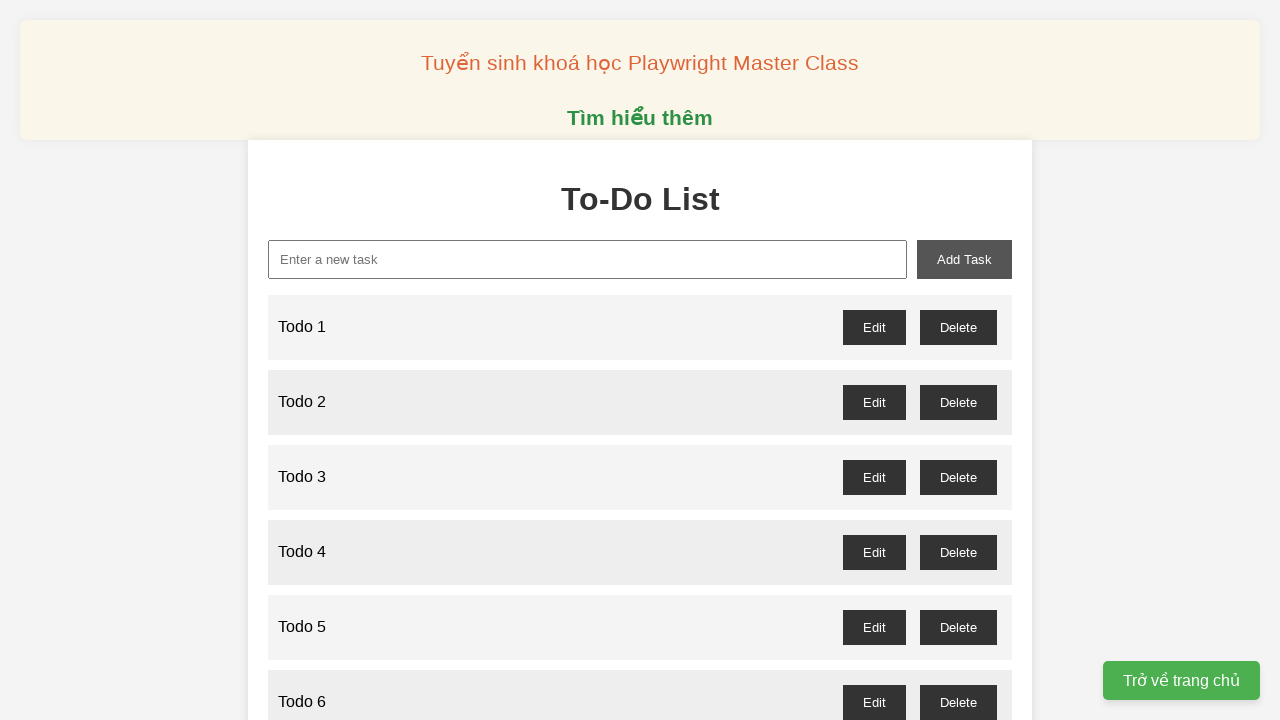

Filled new task input with 'Todo 38' on xpath=//input[@id='new-task']
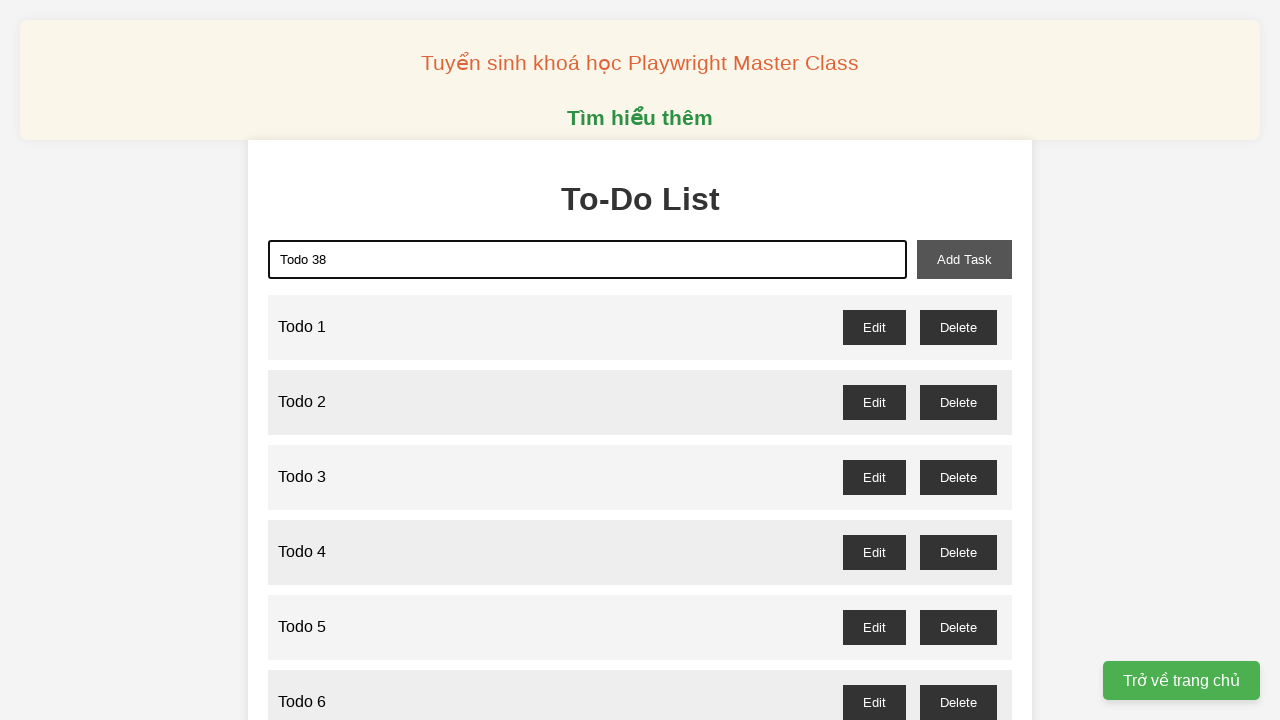

Clicked add task button for 'Todo 38' at (964, 259) on xpath=//button[@id='add-task']
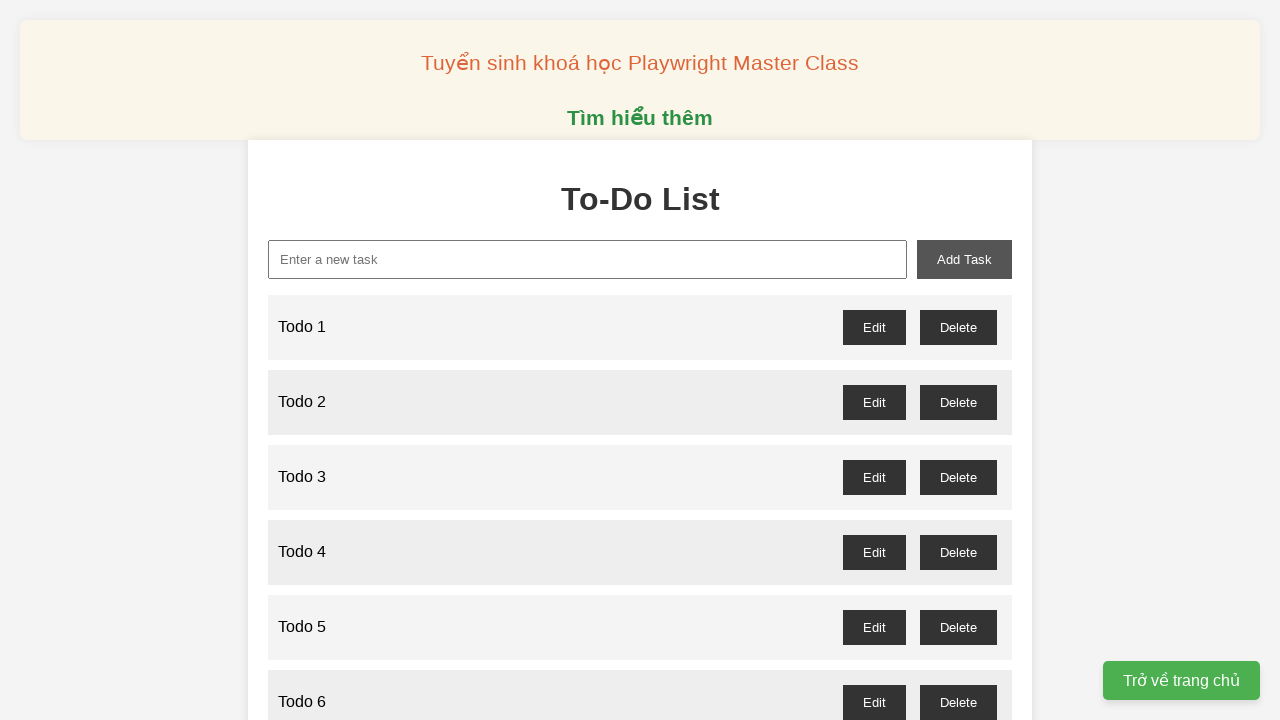

Filled new task input with 'Todo 39' on xpath=//input[@id='new-task']
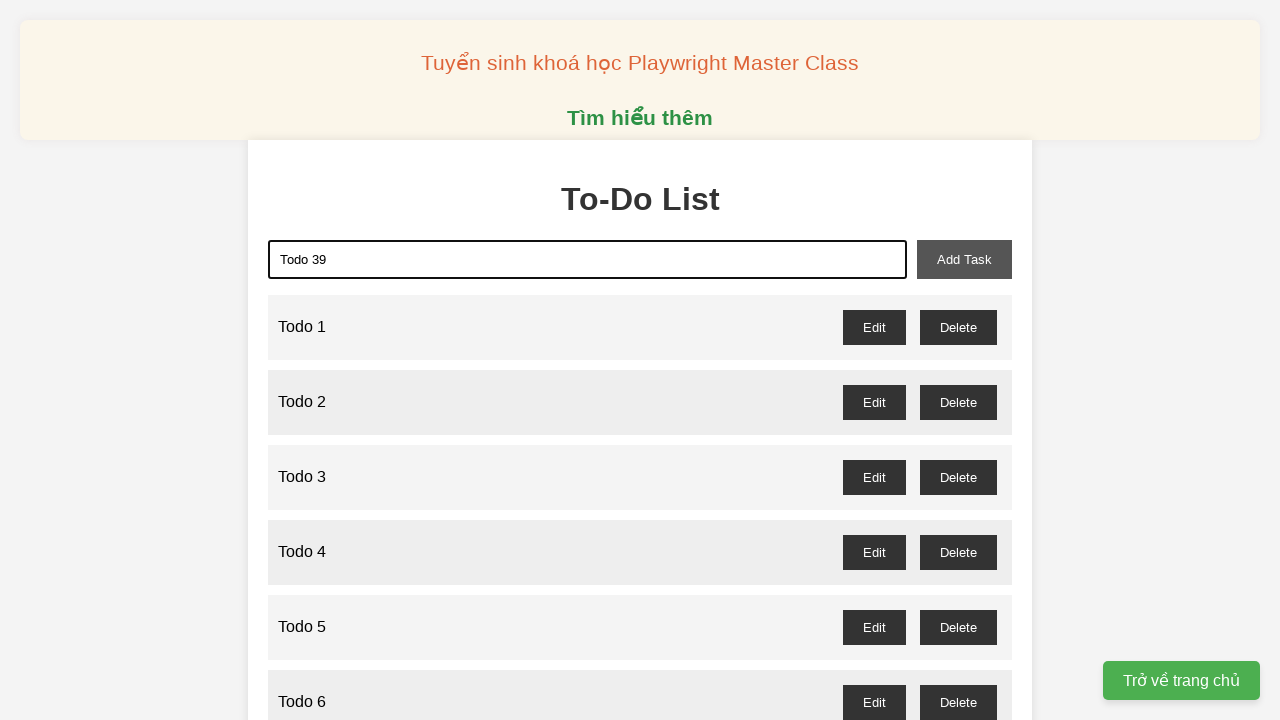

Clicked add task button for 'Todo 39' at (964, 259) on xpath=//button[@id='add-task']
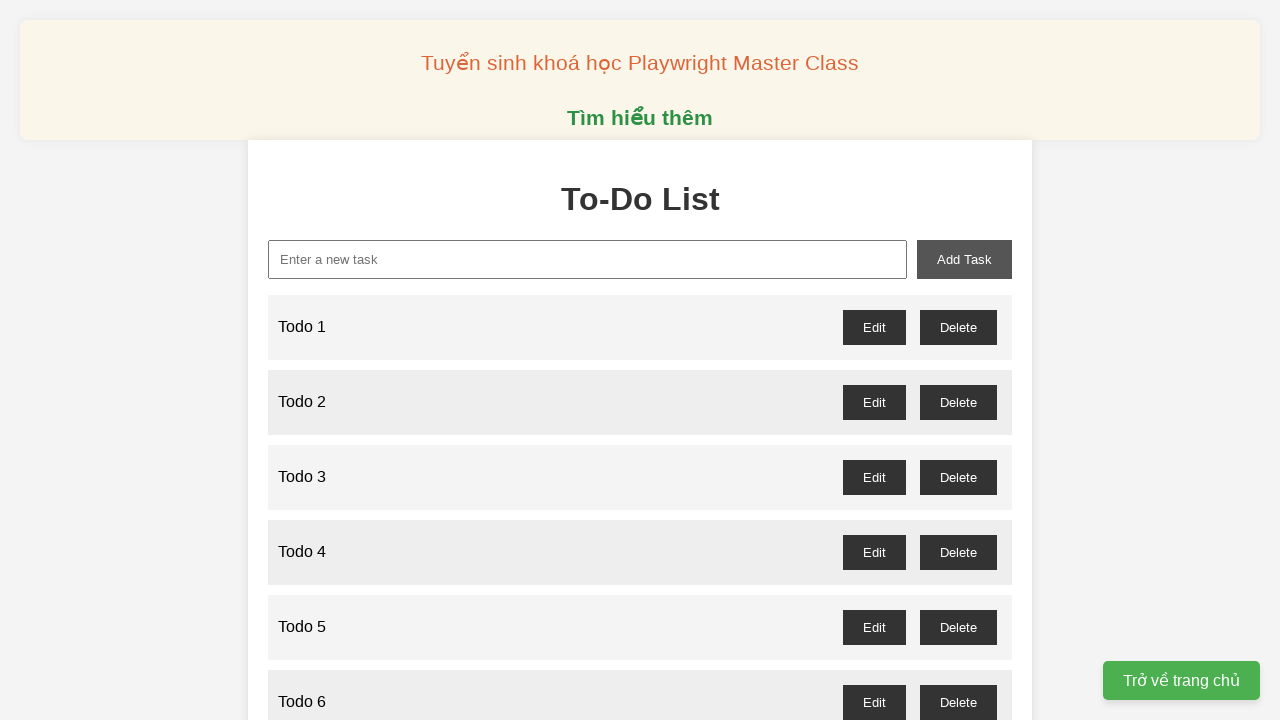

Filled new task input with 'Todo 40' on xpath=//input[@id='new-task']
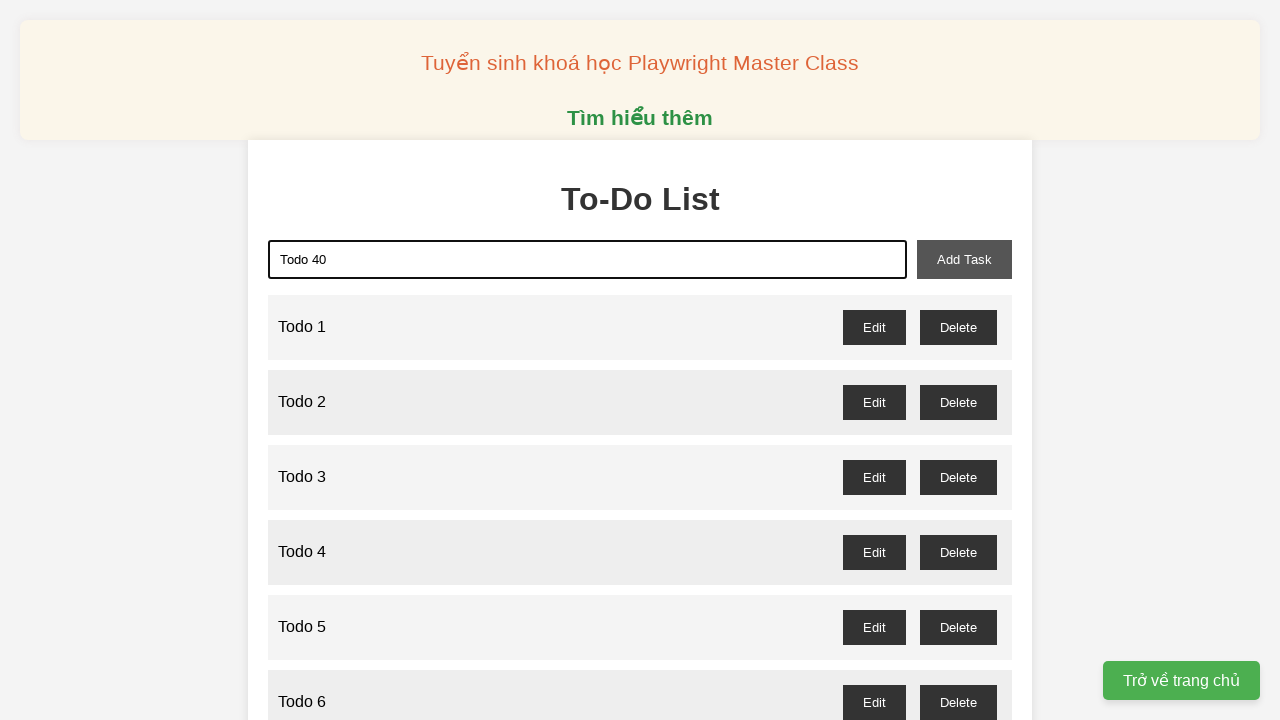

Clicked add task button for 'Todo 40' at (964, 259) on xpath=//button[@id='add-task']
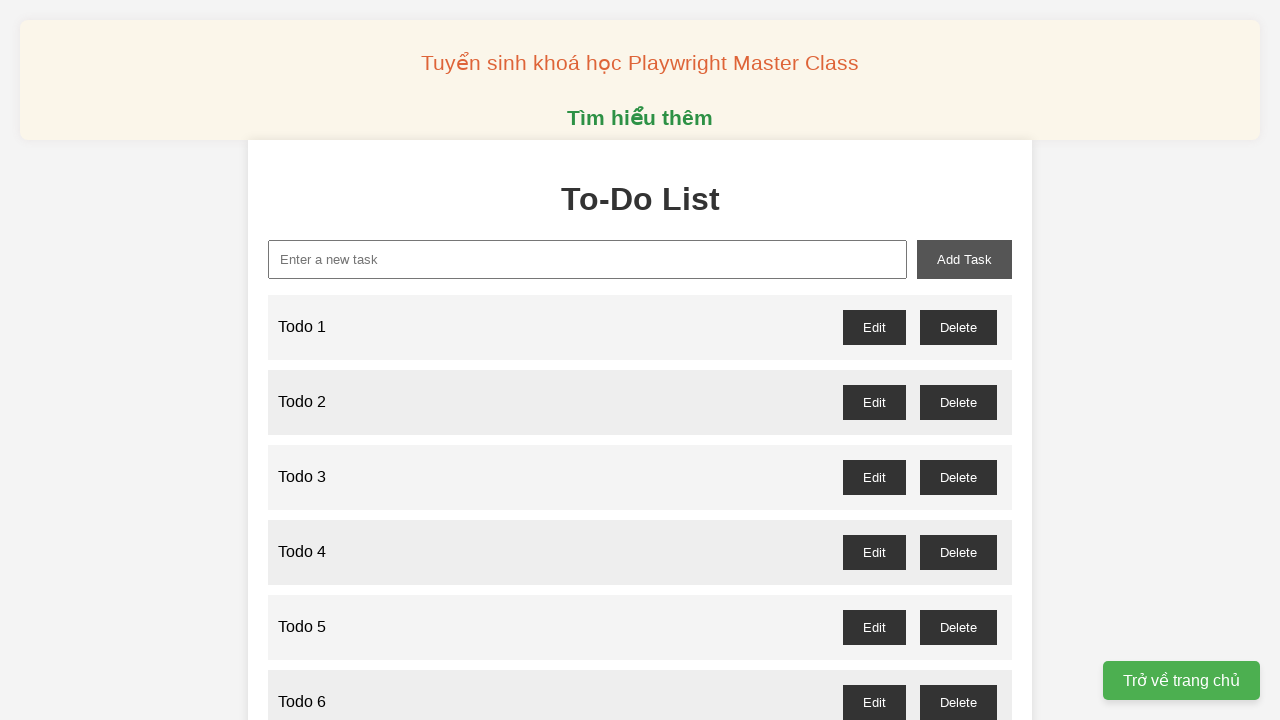

Filled new task input with 'Todo 41' on xpath=//input[@id='new-task']
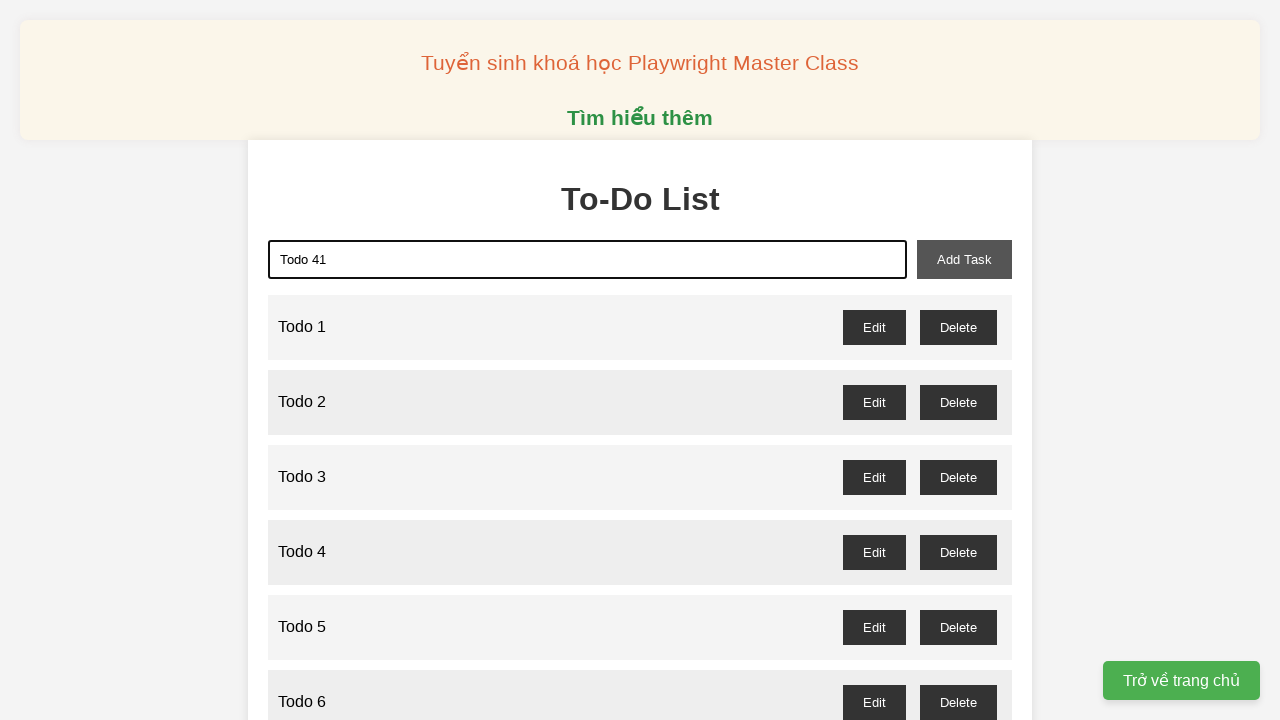

Clicked add task button for 'Todo 41' at (964, 259) on xpath=//button[@id='add-task']
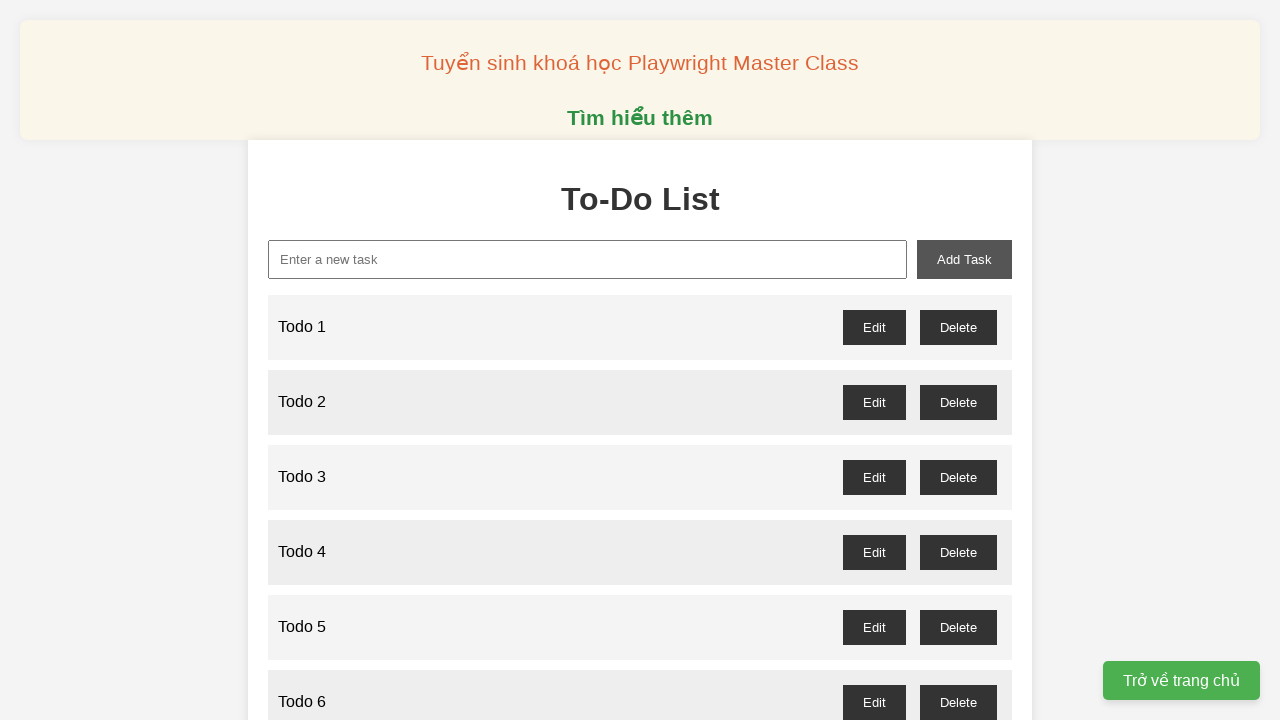

Filled new task input with 'Todo 42' on xpath=//input[@id='new-task']
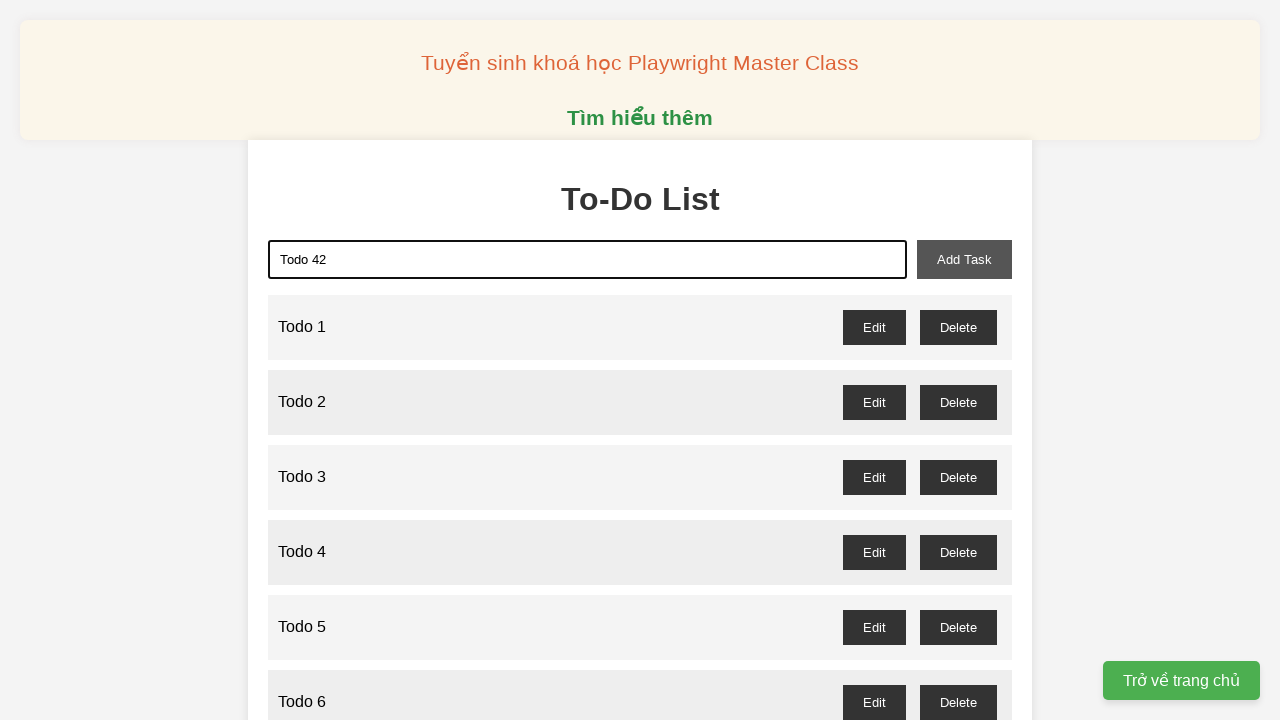

Clicked add task button for 'Todo 42' at (964, 259) on xpath=//button[@id='add-task']
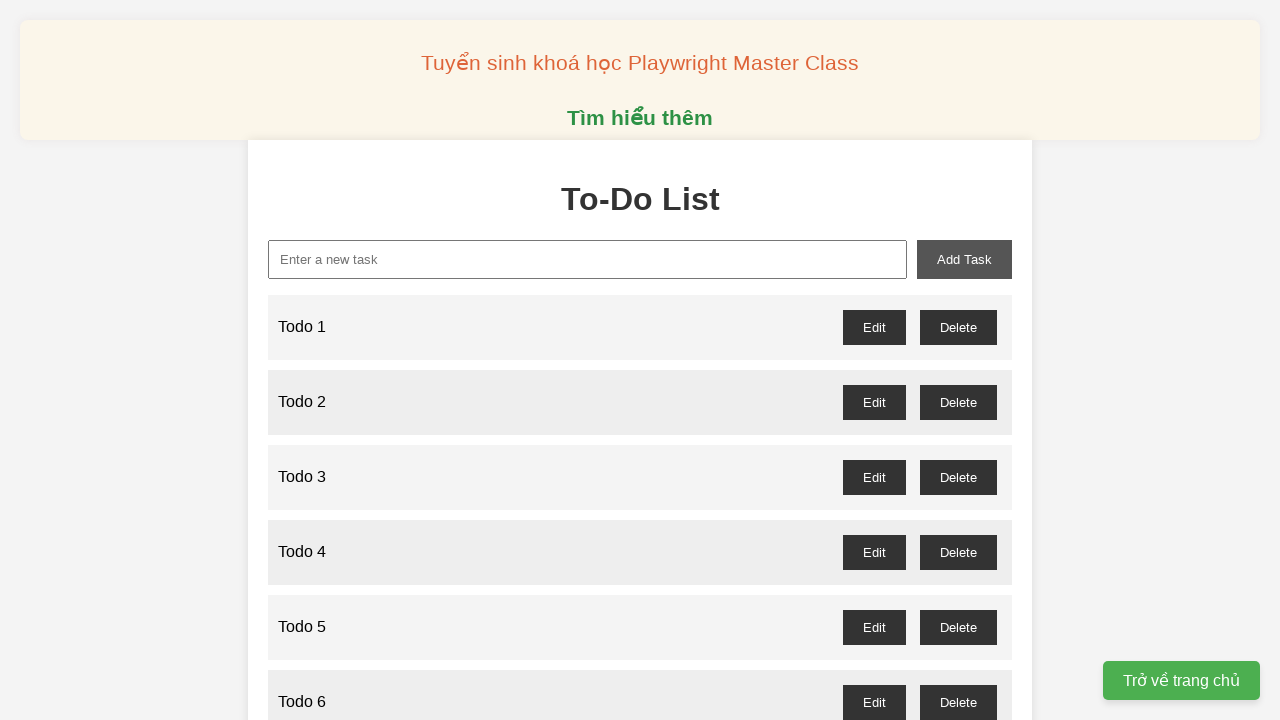

Filled new task input with 'Todo 43' on xpath=//input[@id='new-task']
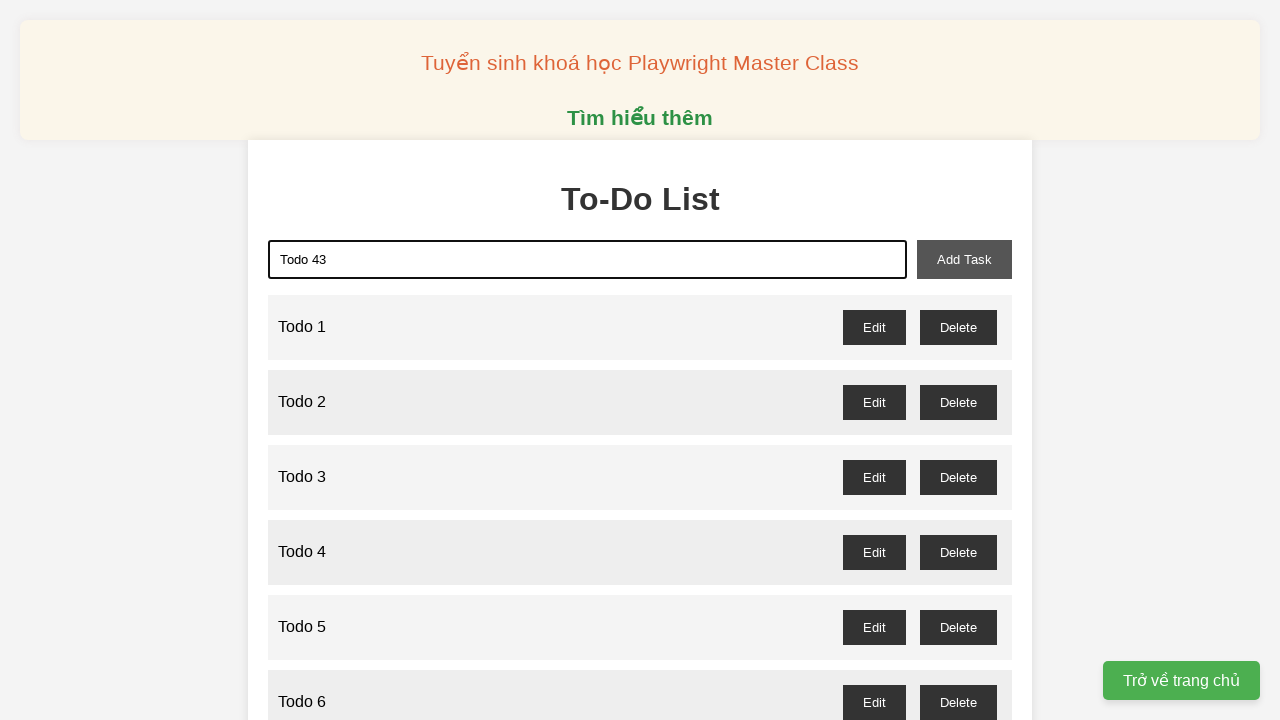

Clicked add task button for 'Todo 43' at (964, 259) on xpath=//button[@id='add-task']
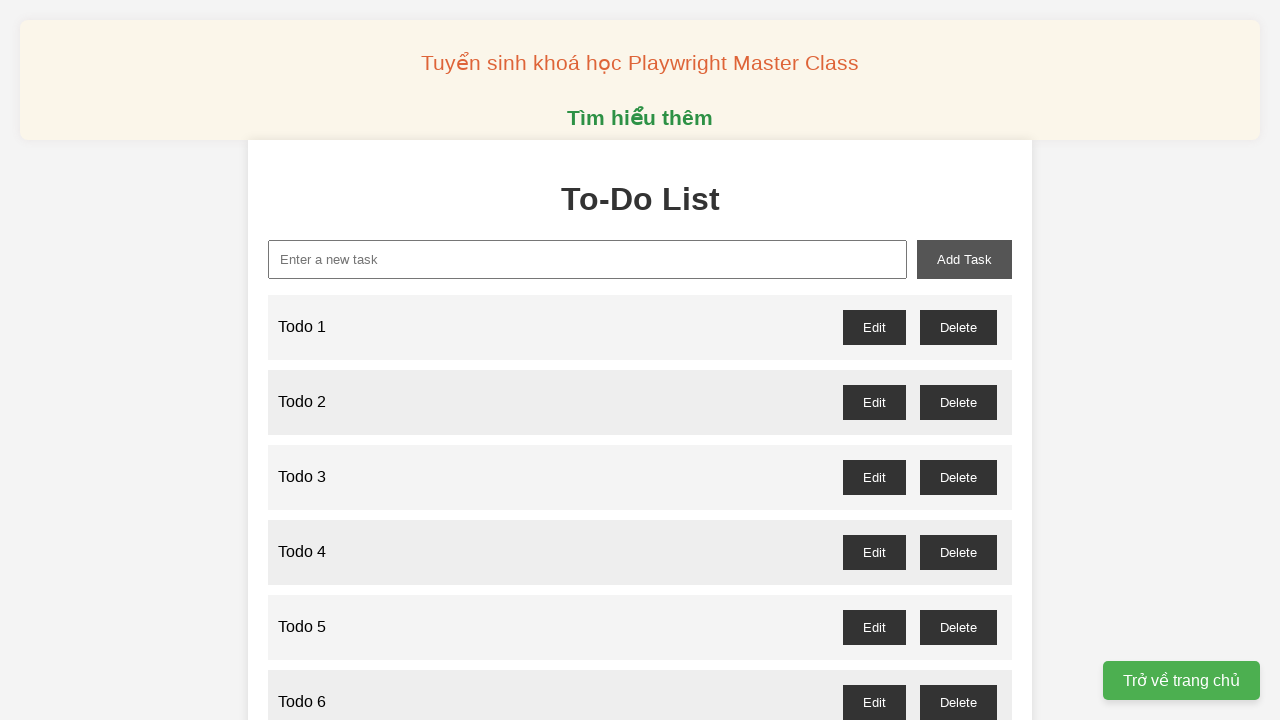

Filled new task input with 'Todo 44' on xpath=//input[@id='new-task']
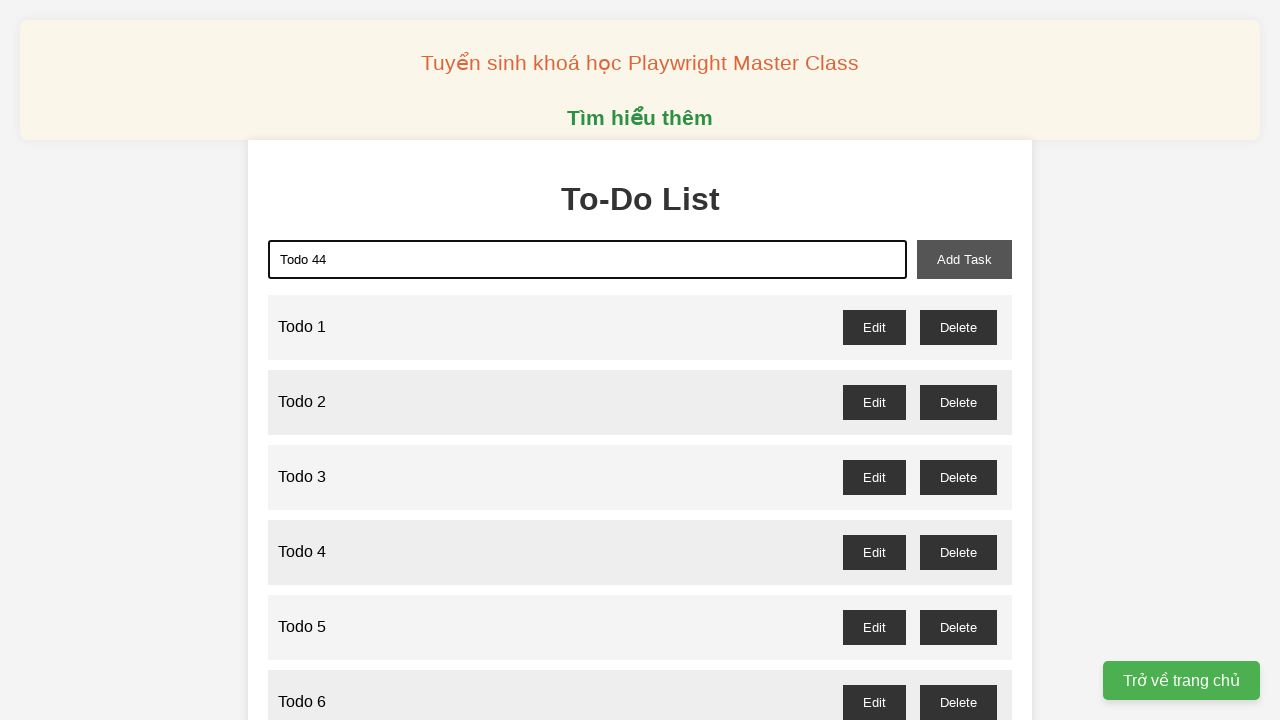

Clicked add task button for 'Todo 44' at (964, 259) on xpath=//button[@id='add-task']
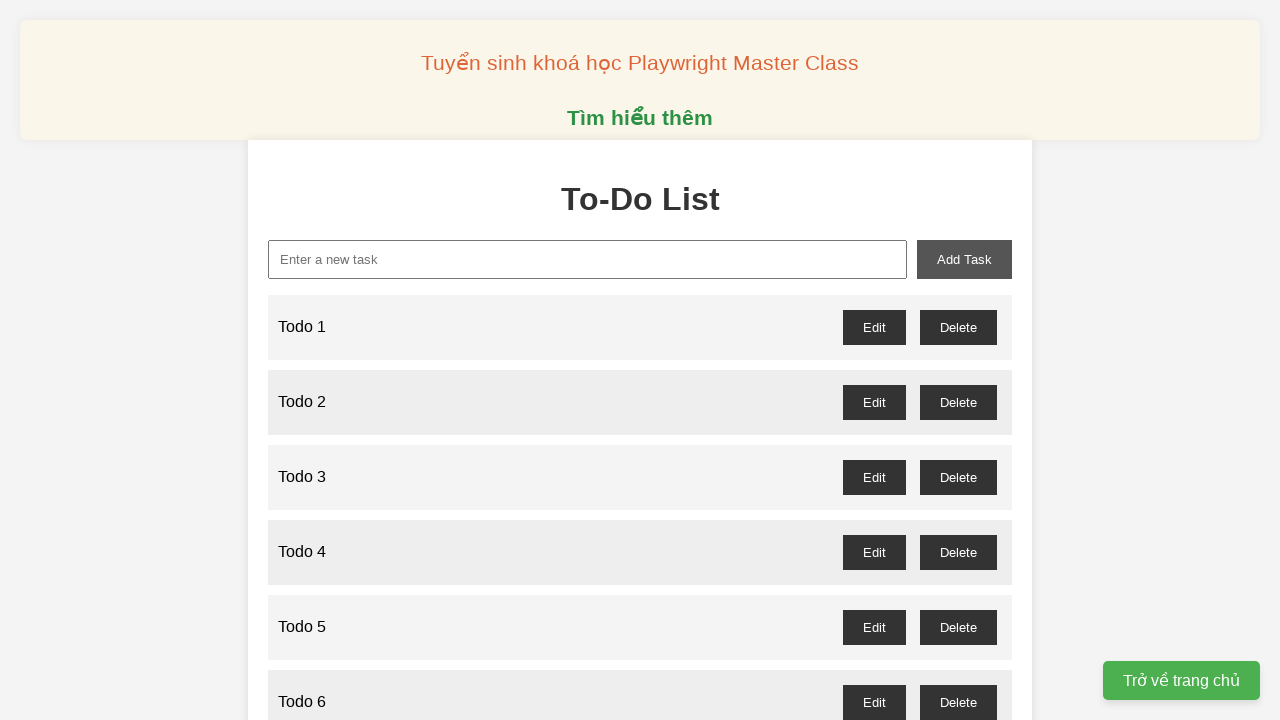

Filled new task input with 'Todo 45' on xpath=//input[@id='new-task']
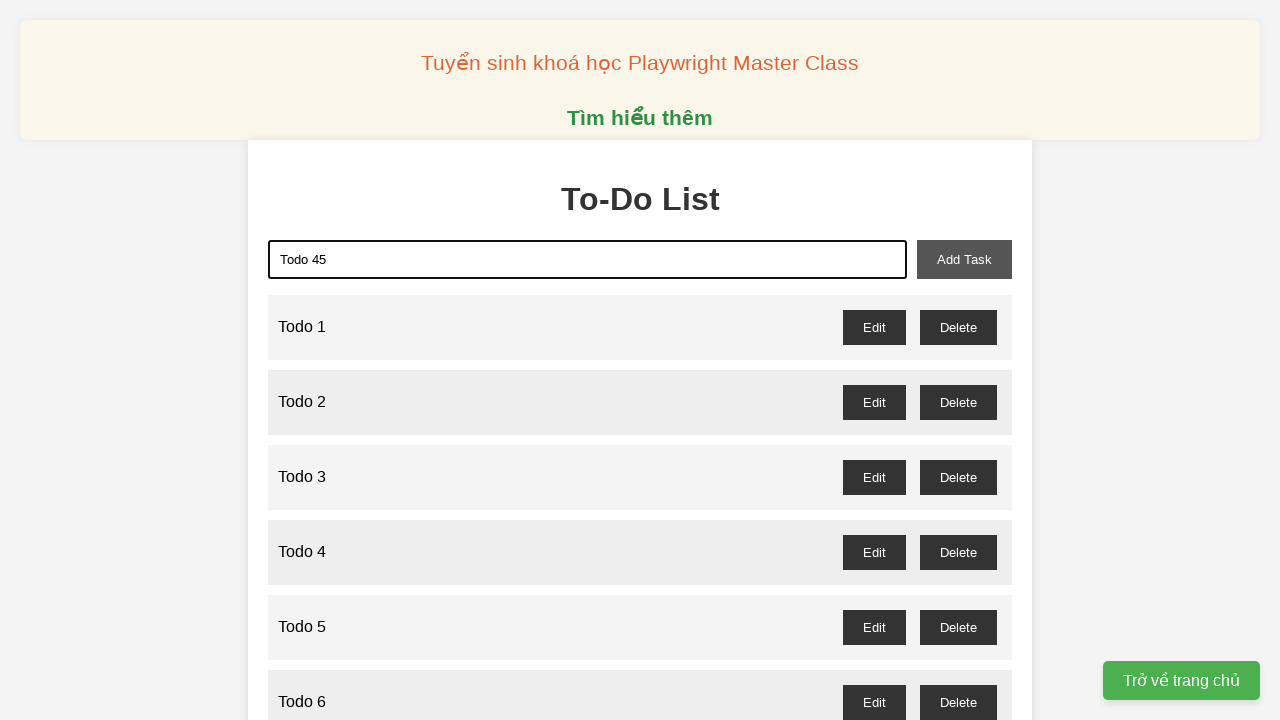

Clicked add task button for 'Todo 45' at (964, 259) on xpath=//button[@id='add-task']
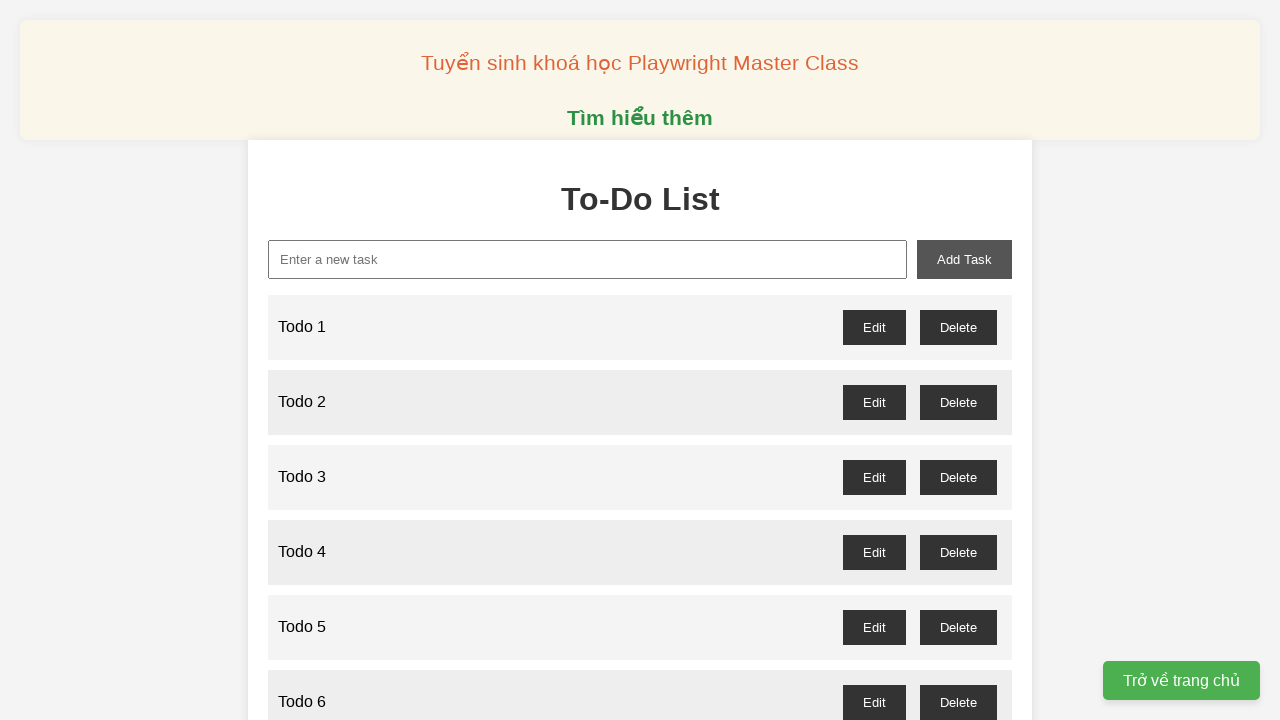

Filled new task input with 'Todo 46' on xpath=//input[@id='new-task']
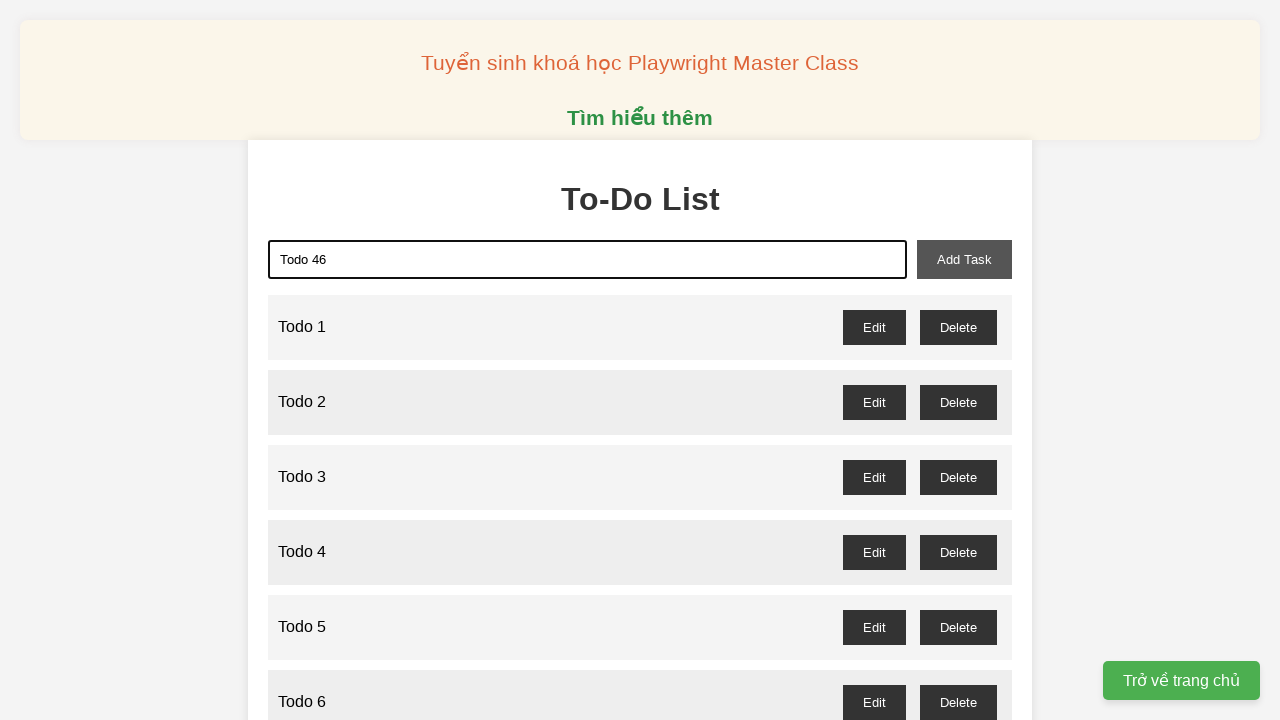

Clicked add task button for 'Todo 46' at (964, 259) on xpath=//button[@id='add-task']
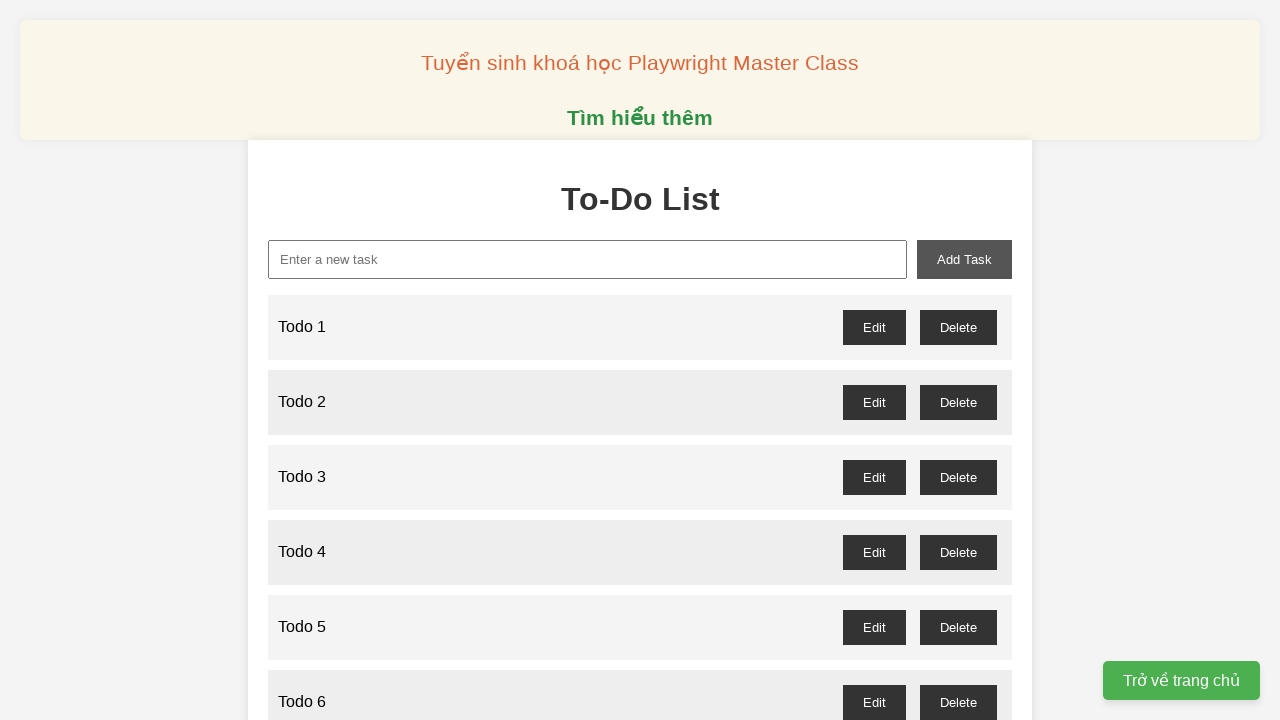

Filled new task input with 'Todo 47' on xpath=//input[@id='new-task']
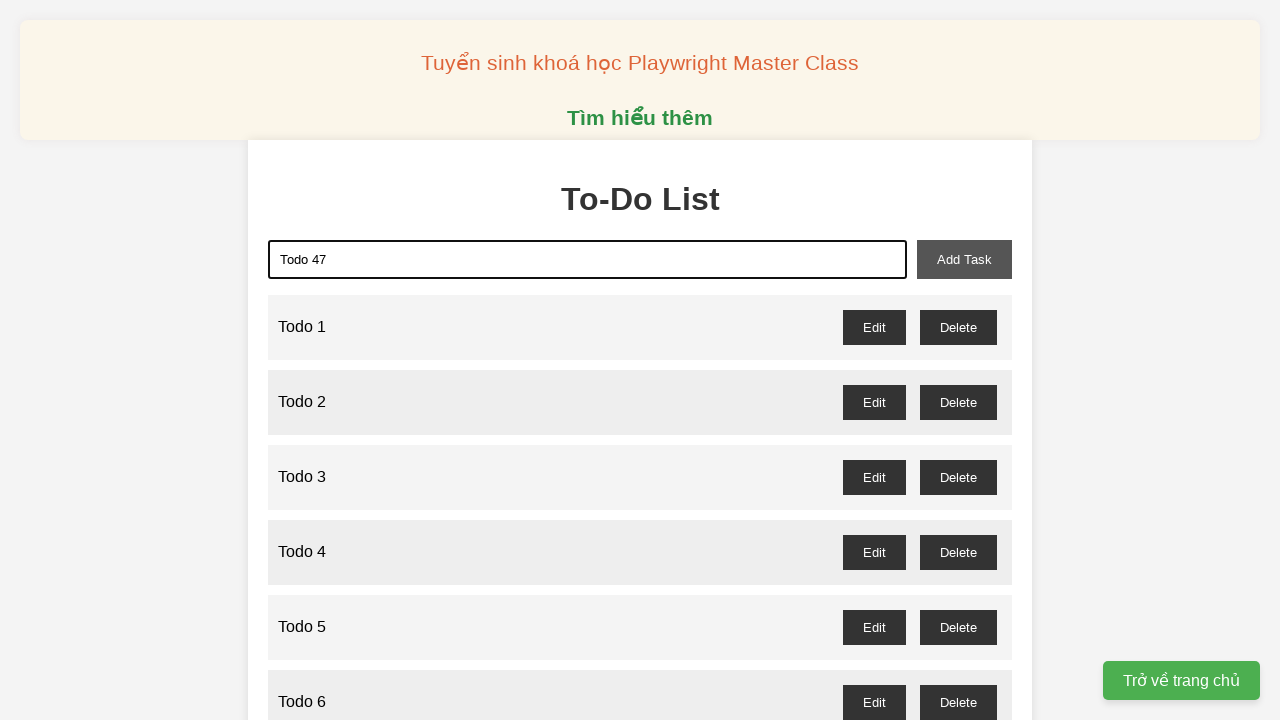

Clicked add task button for 'Todo 47' at (964, 259) on xpath=//button[@id='add-task']
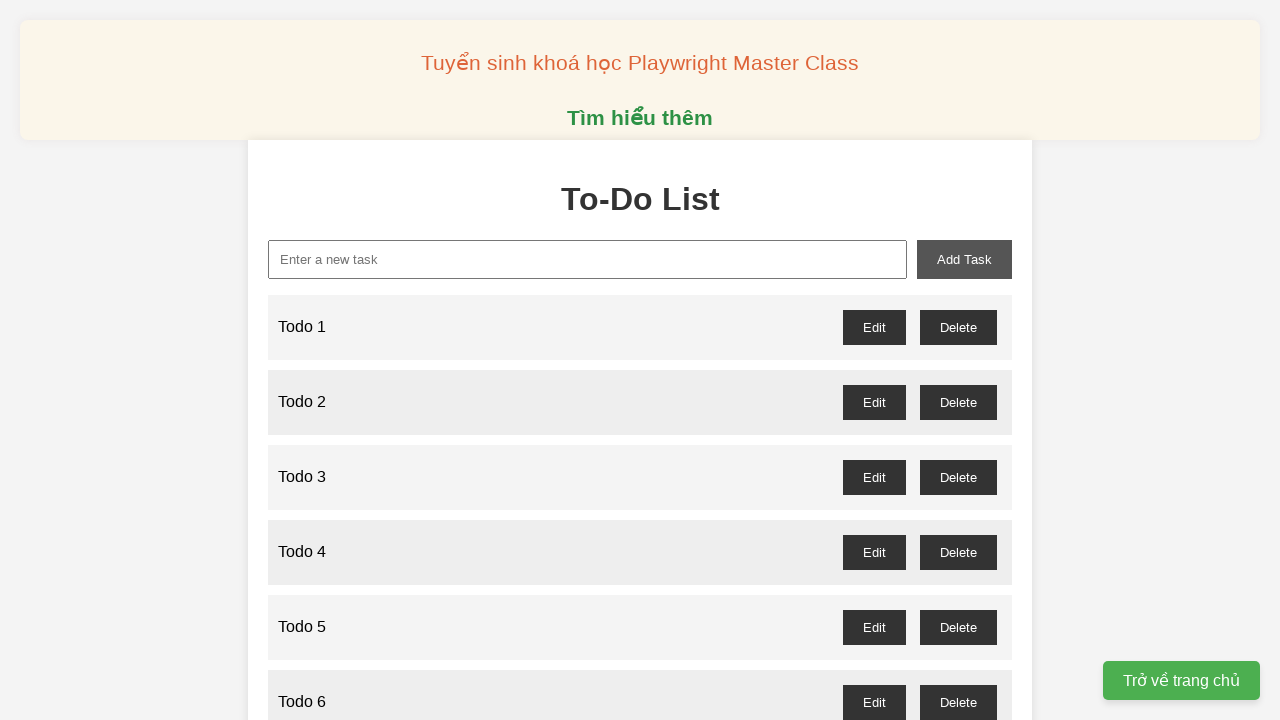

Filled new task input with 'Todo 48' on xpath=//input[@id='new-task']
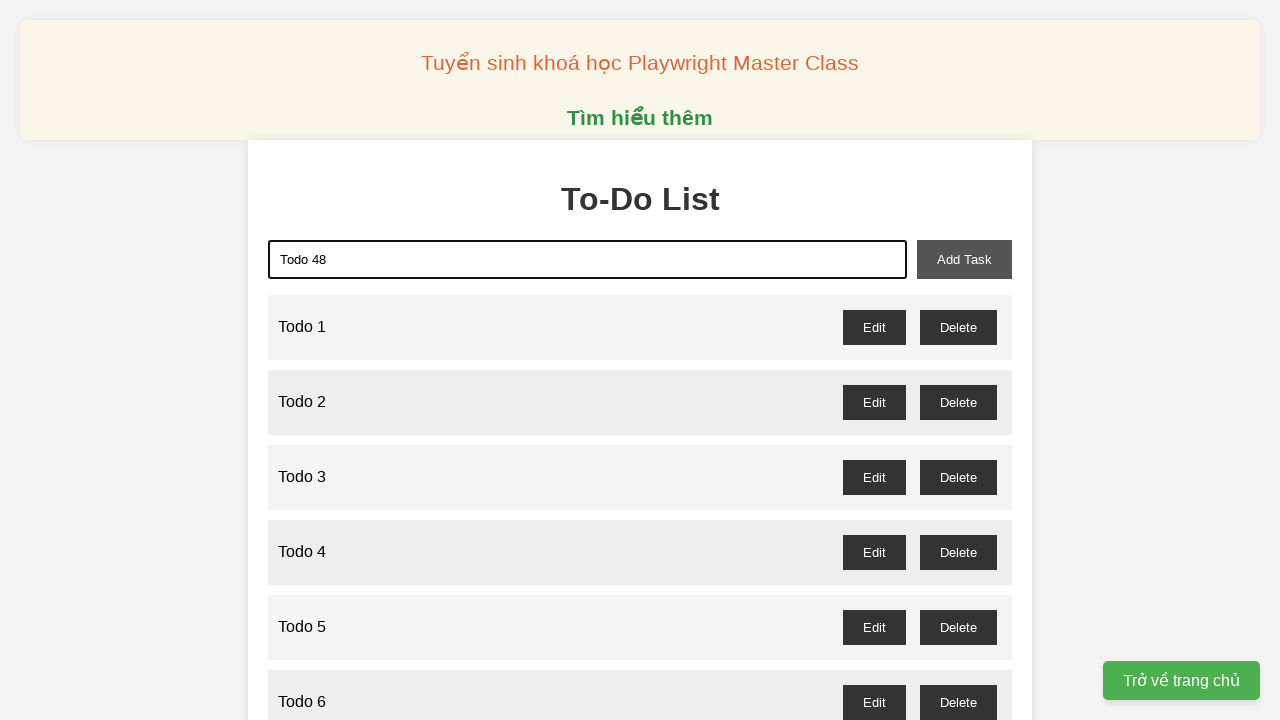

Clicked add task button for 'Todo 48' at (964, 259) on xpath=//button[@id='add-task']
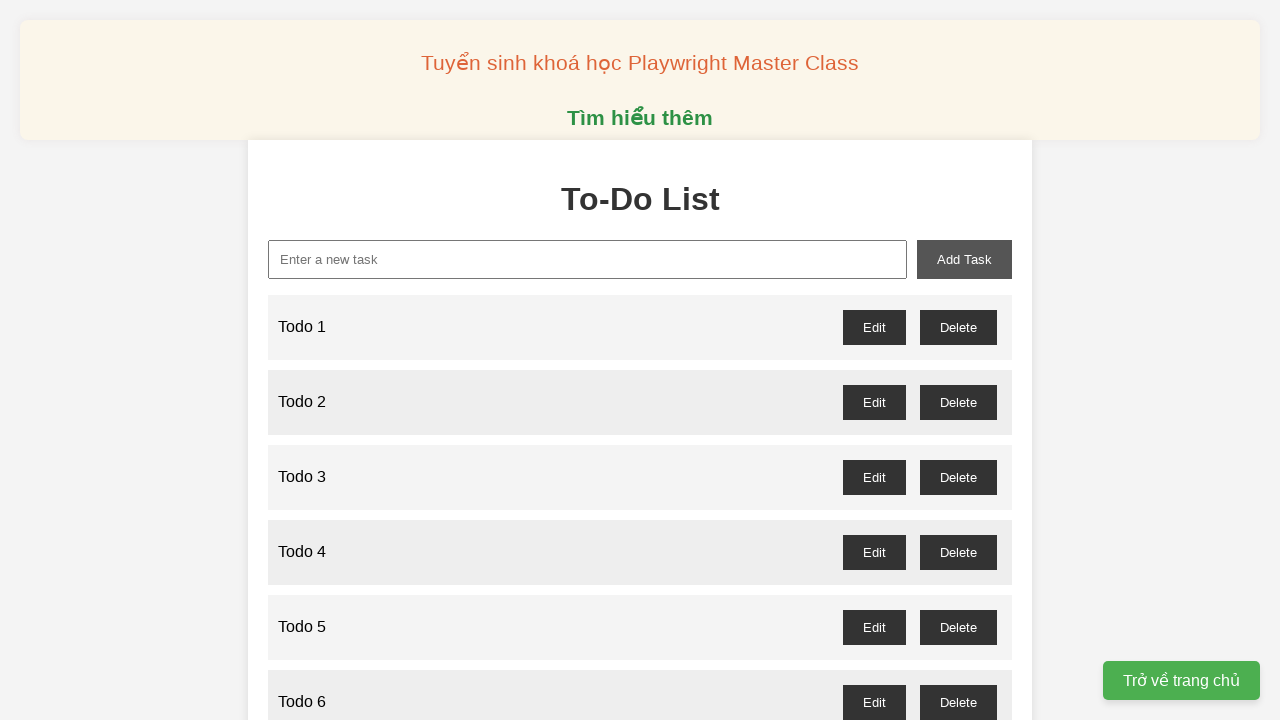

Filled new task input with 'Todo 49' on xpath=//input[@id='new-task']
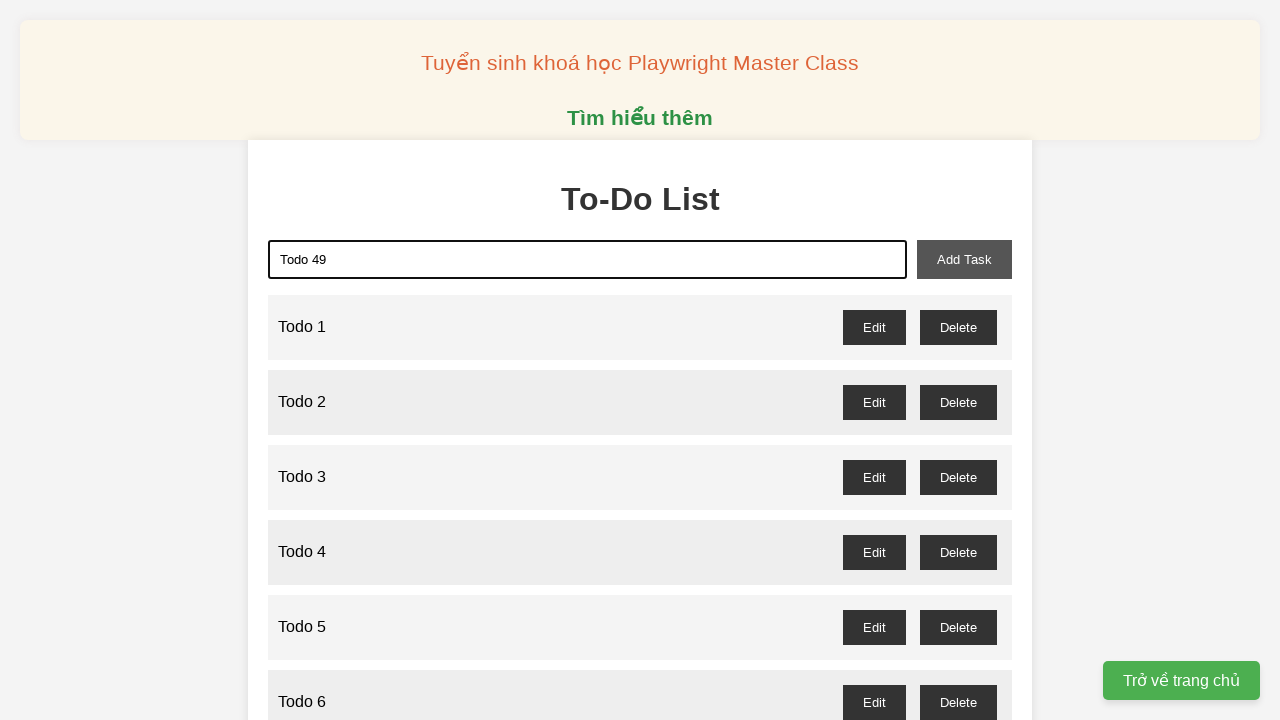

Clicked add task button for 'Todo 49' at (964, 259) on xpath=//button[@id='add-task']
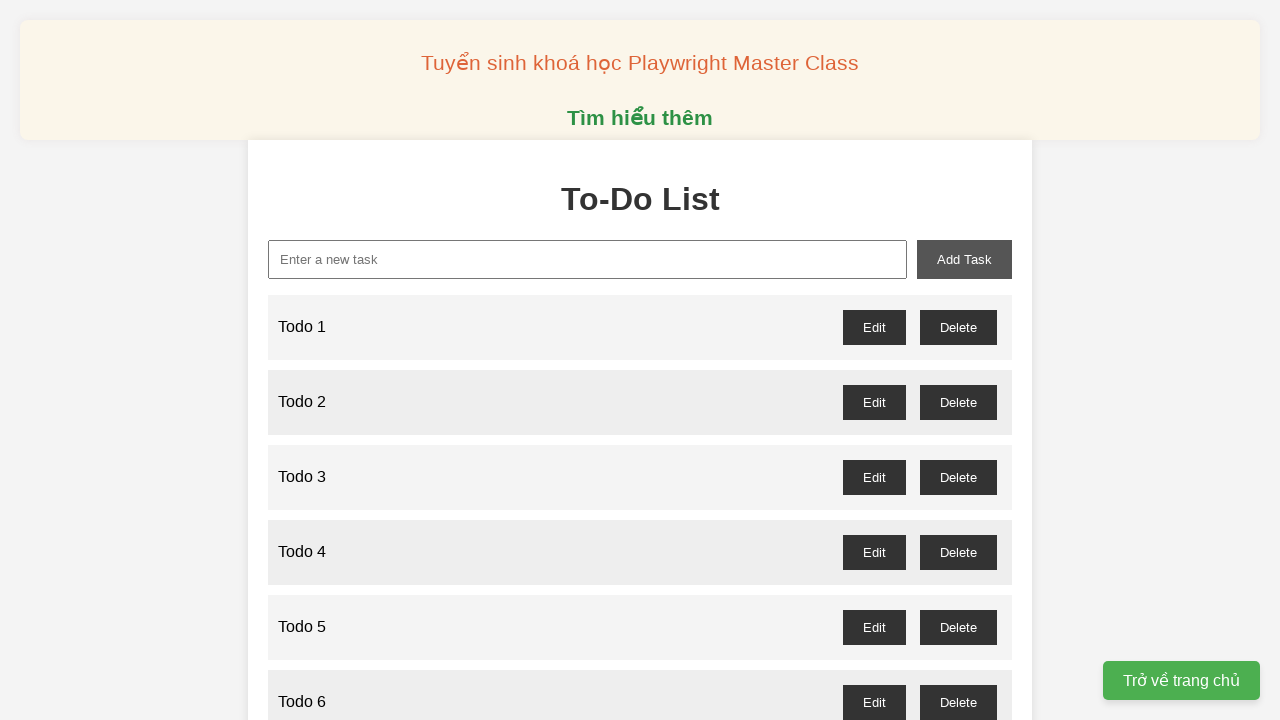

Filled new task input with 'Todo 50' on xpath=//input[@id='new-task']
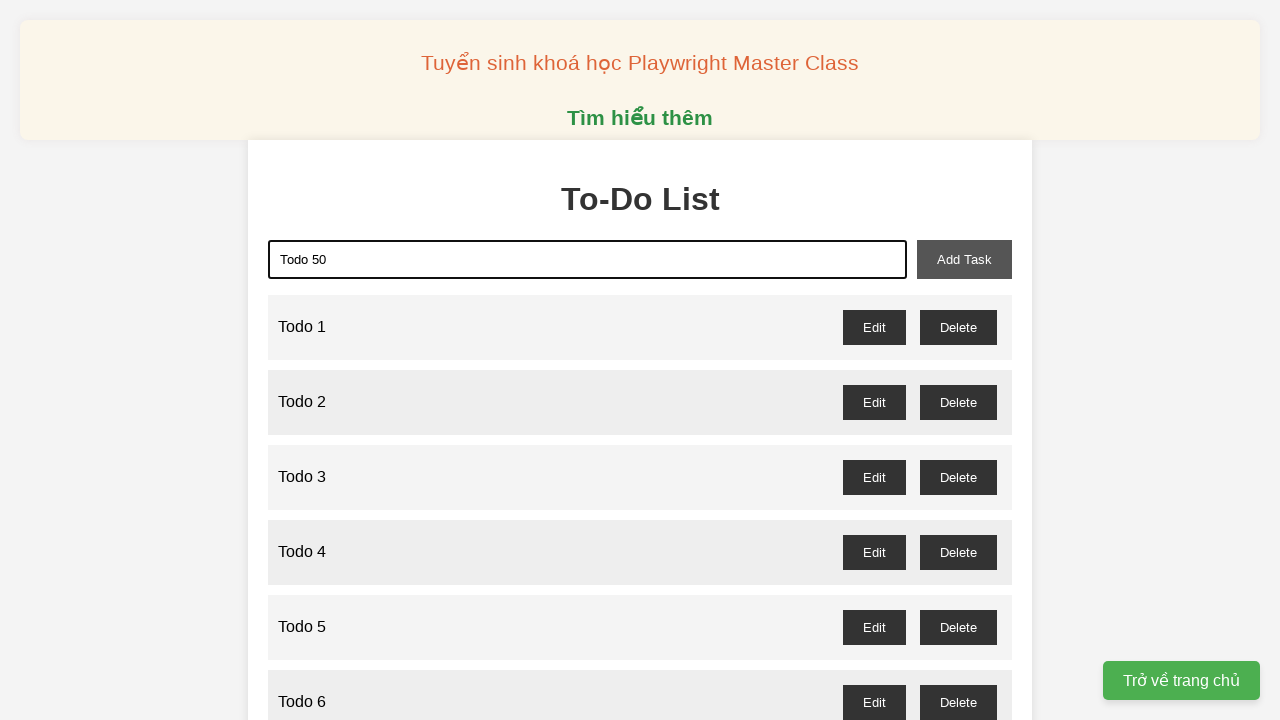

Clicked add task button for 'Todo 50' at (964, 259) on xpath=//button[@id='add-task']
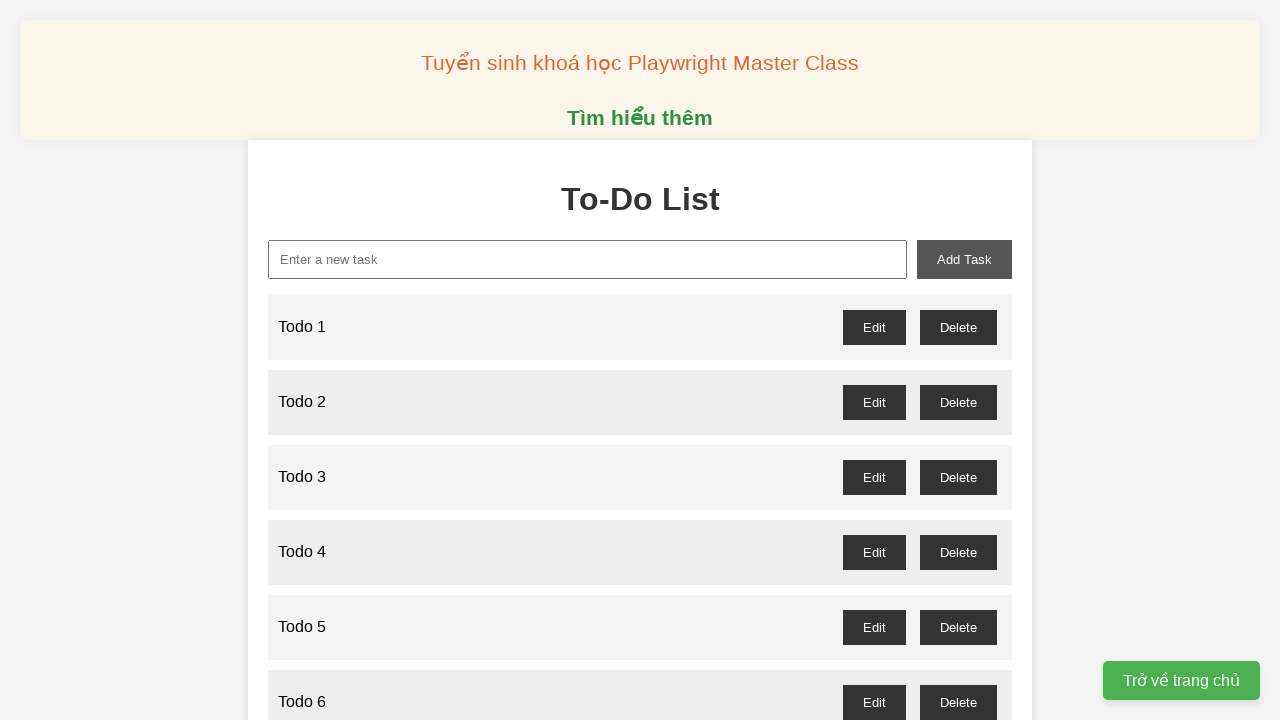

Filled new task input with 'Todo 51' on xpath=//input[@id='new-task']
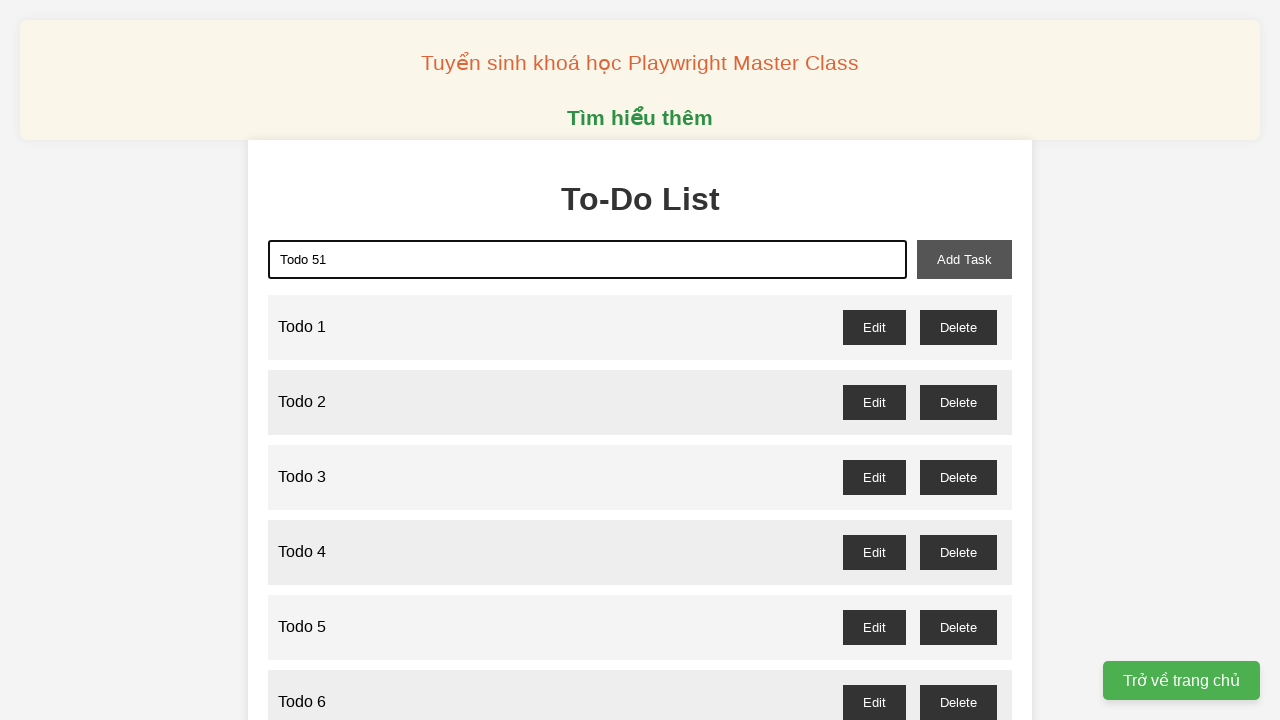

Clicked add task button for 'Todo 51' at (964, 259) on xpath=//button[@id='add-task']
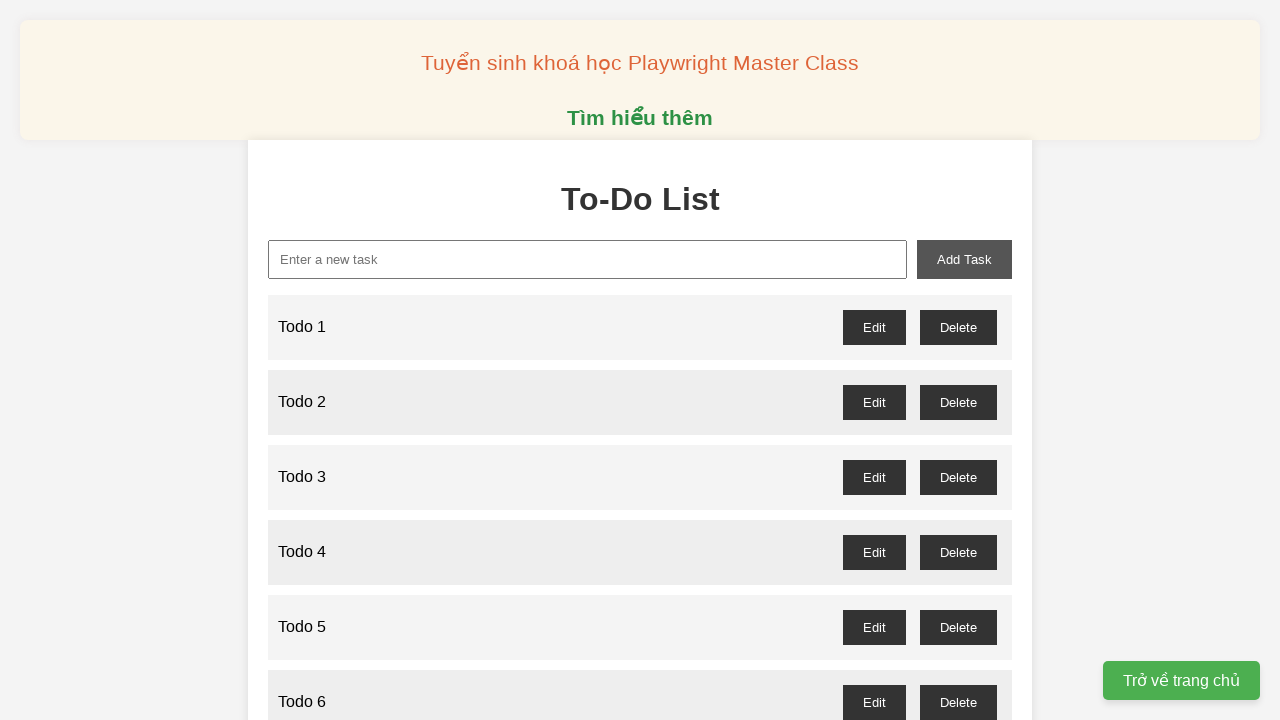

Filled new task input with 'Todo 52' on xpath=//input[@id='new-task']
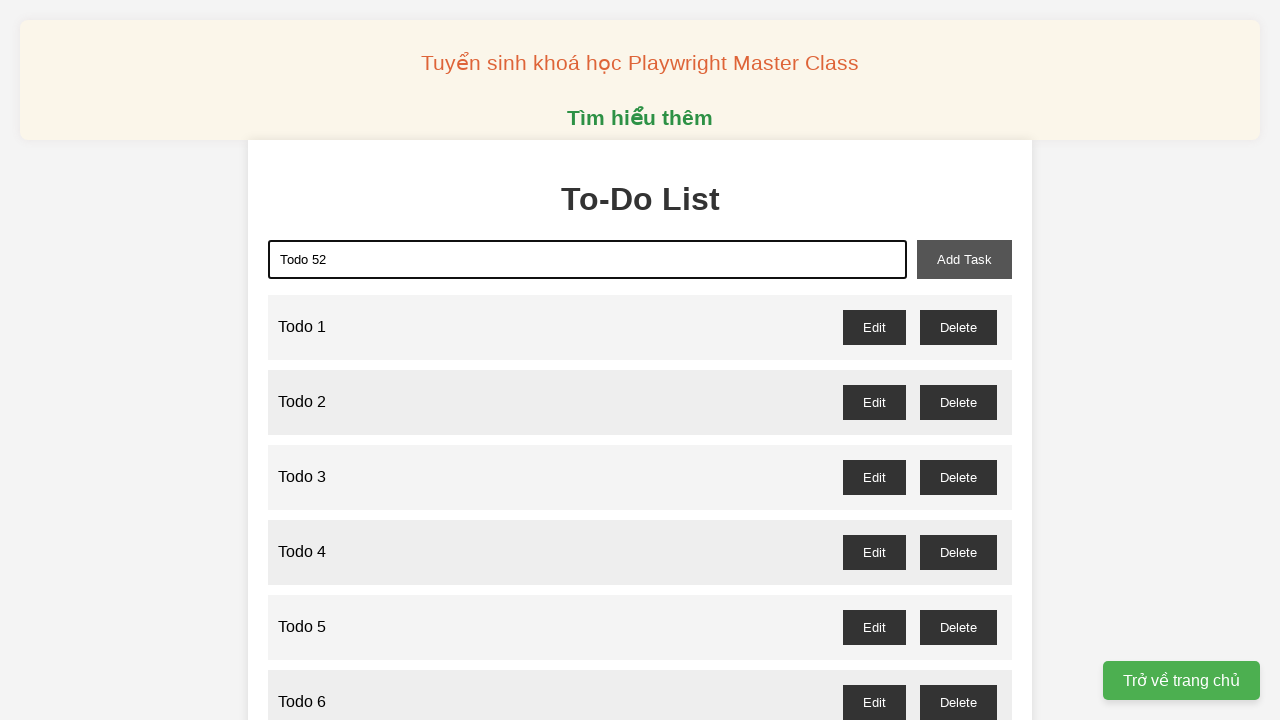

Clicked add task button for 'Todo 52' at (964, 259) on xpath=//button[@id='add-task']
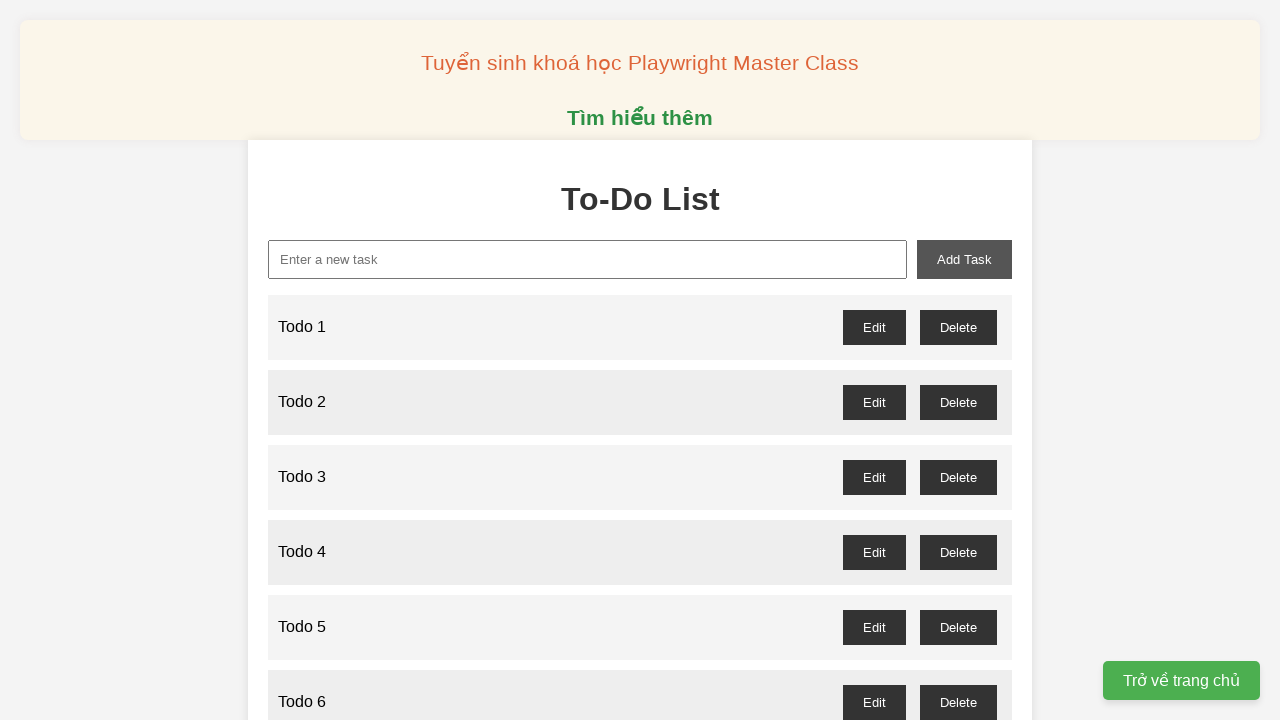

Filled new task input with 'Todo 53' on xpath=//input[@id='new-task']
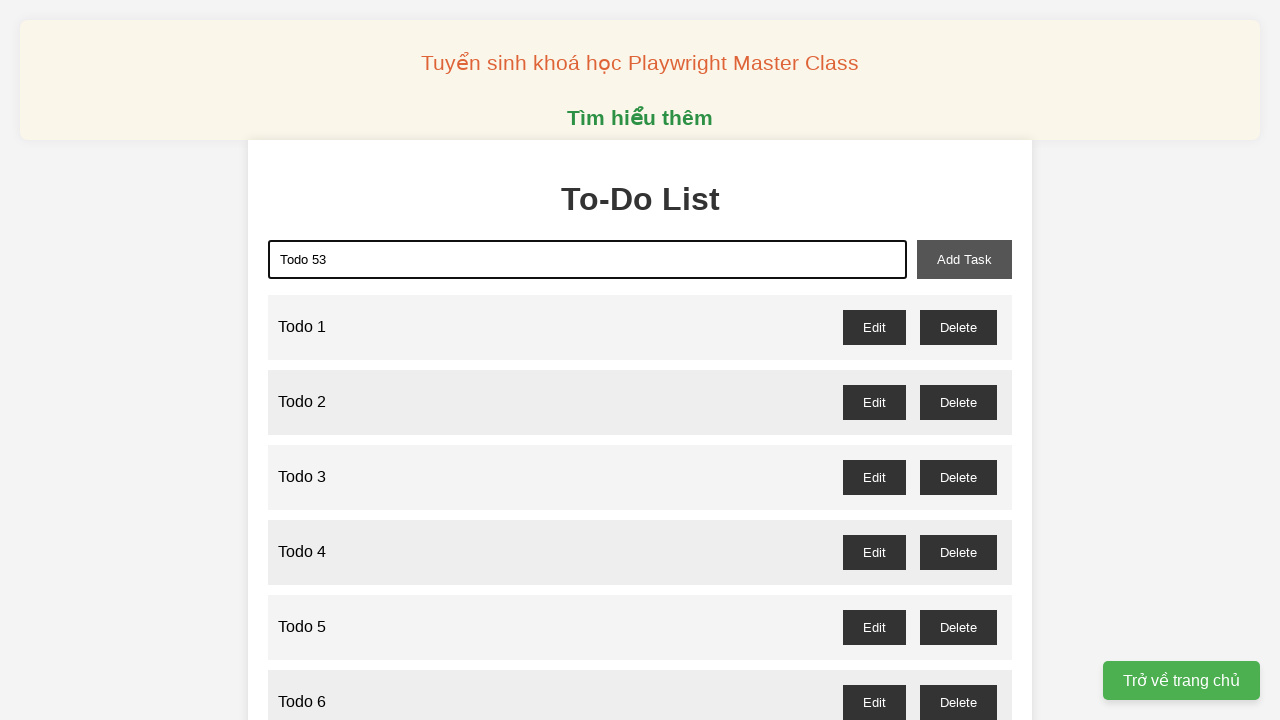

Clicked add task button for 'Todo 53' at (964, 259) on xpath=//button[@id='add-task']
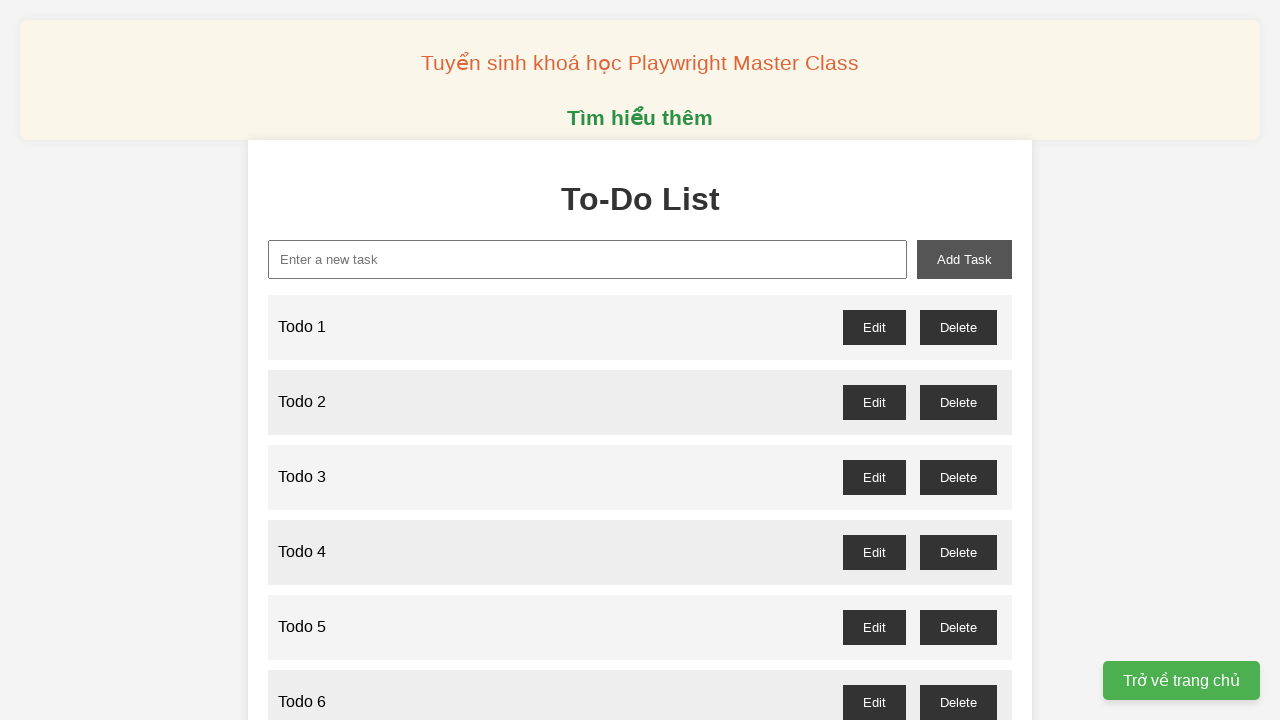

Filled new task input with 'Todo 54' on xpath=//input[@id='new-task']
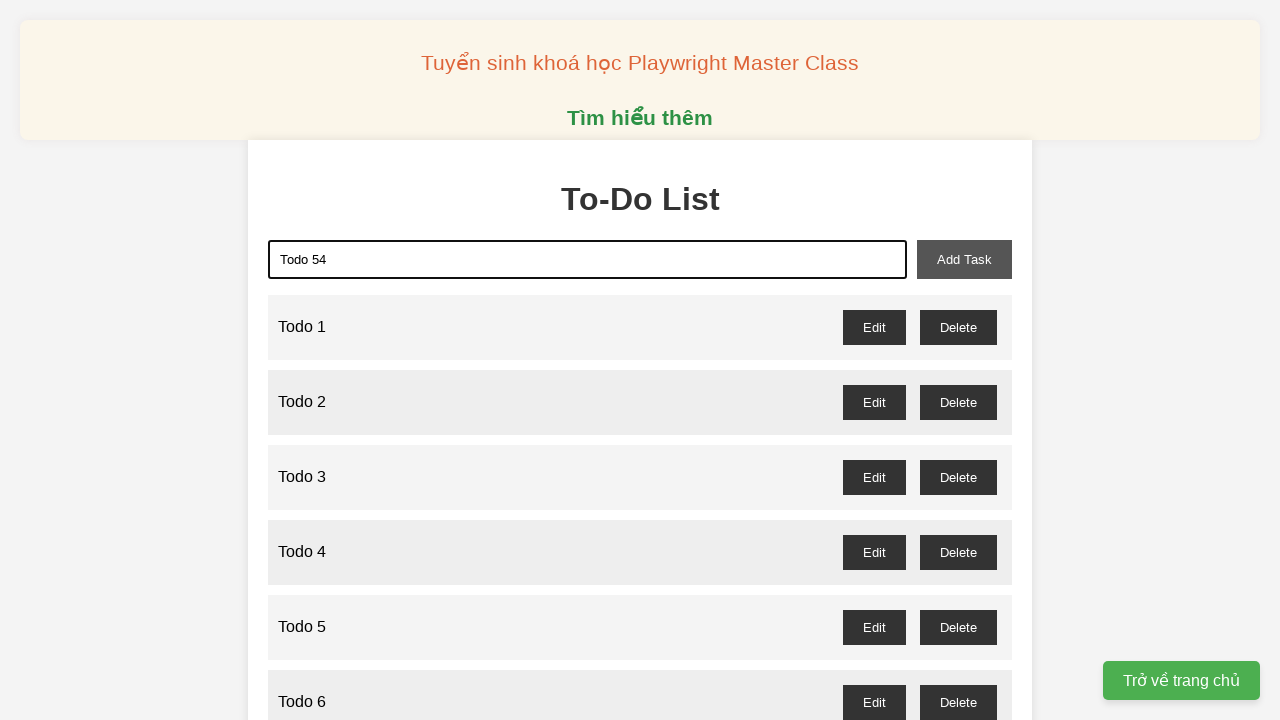

Clicked add task button for 'Todo 54' at (964, 259) on xpath=//button[@id='add-task']
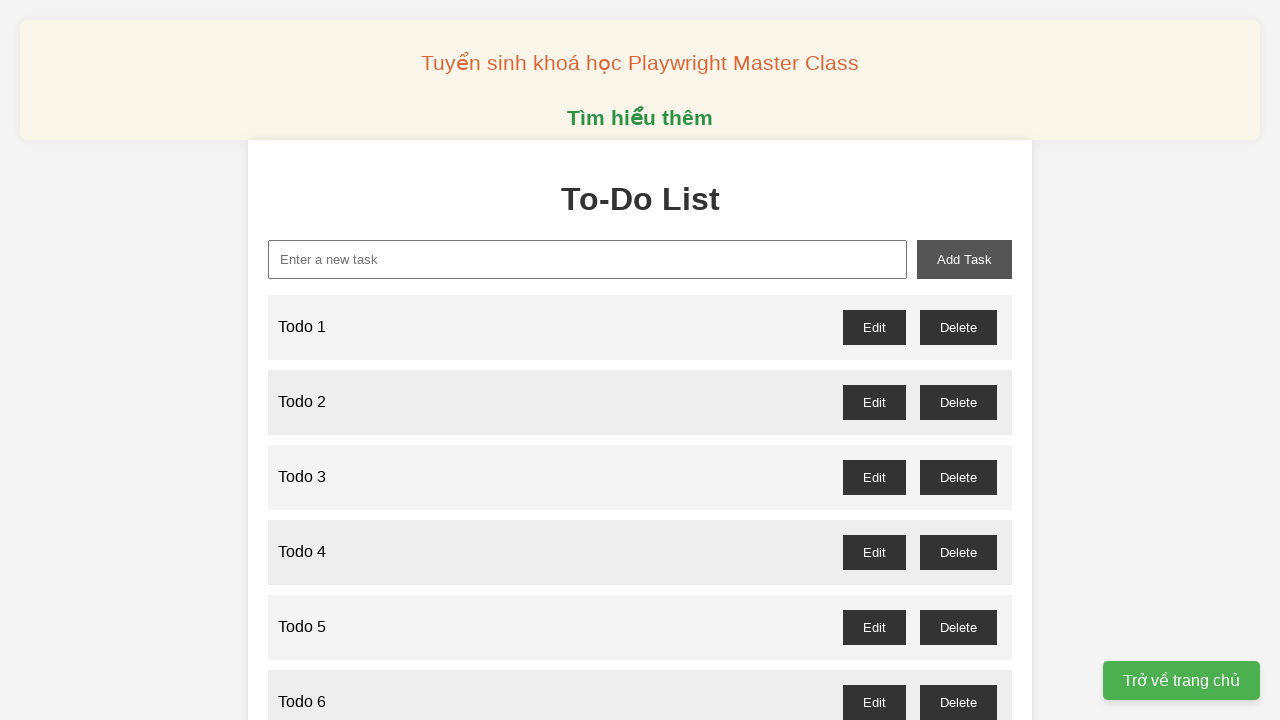

Filled new task input with 'Todo 55' on xpath=//input[@id='new-task']
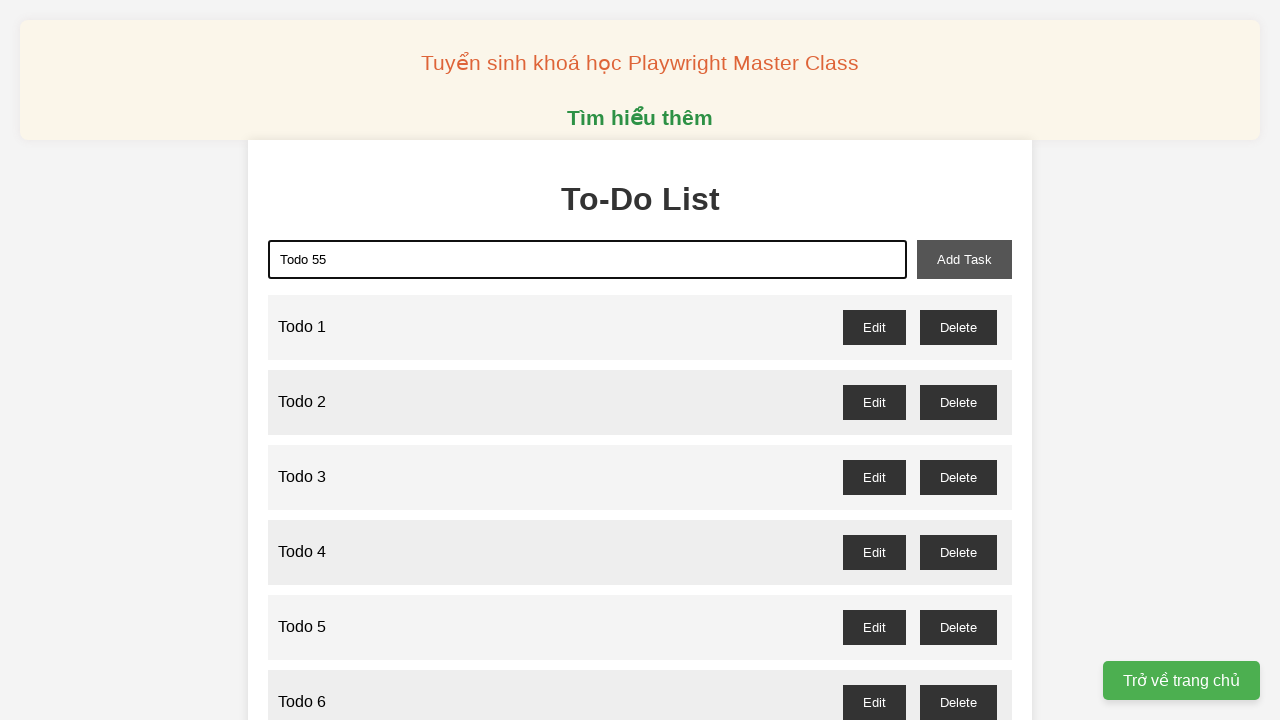

Clicked add task button for 'Todo 55' at (964, 259) on xpath=//button[@id='add-task']
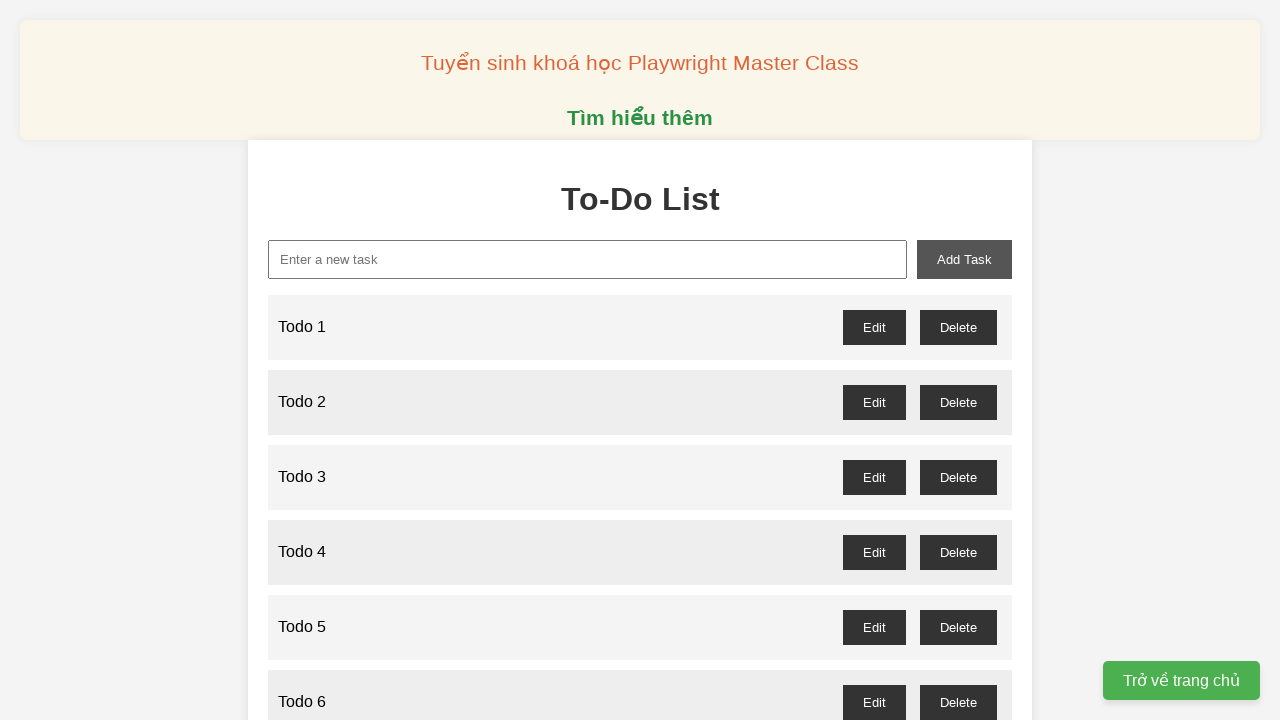

Filled new task input with 'Todo 56' on xpath=//input[@id='new-task']
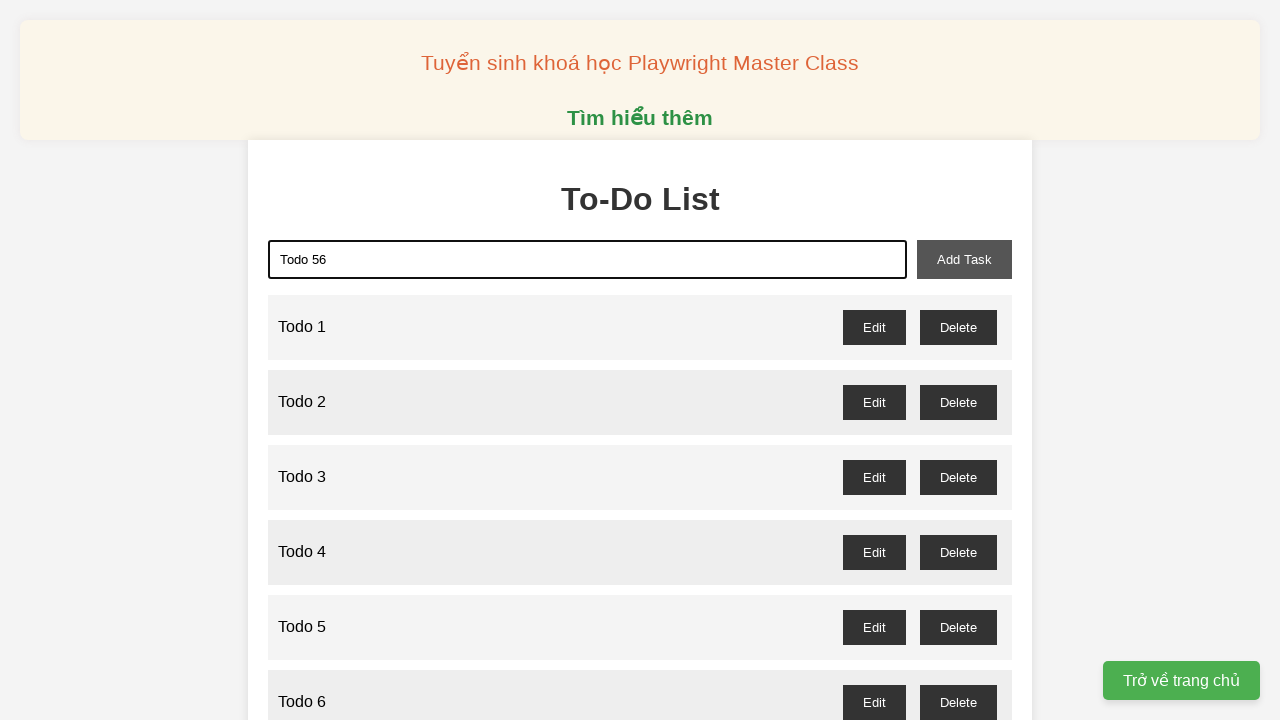

Clicked add task button for 'Todo 56' at (964, 259) on xpath=//button[@id='add-task']
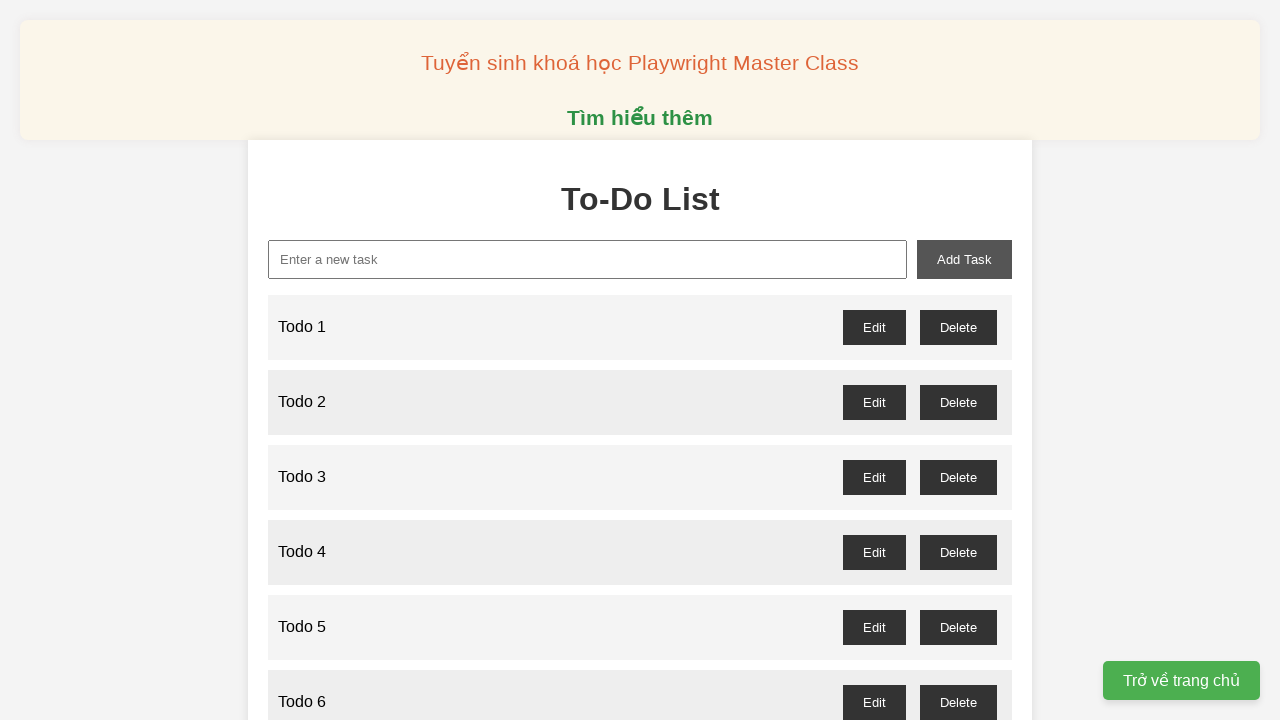

Filled new task input with 'Todo 57' on xpath=//input[@id='new-task']
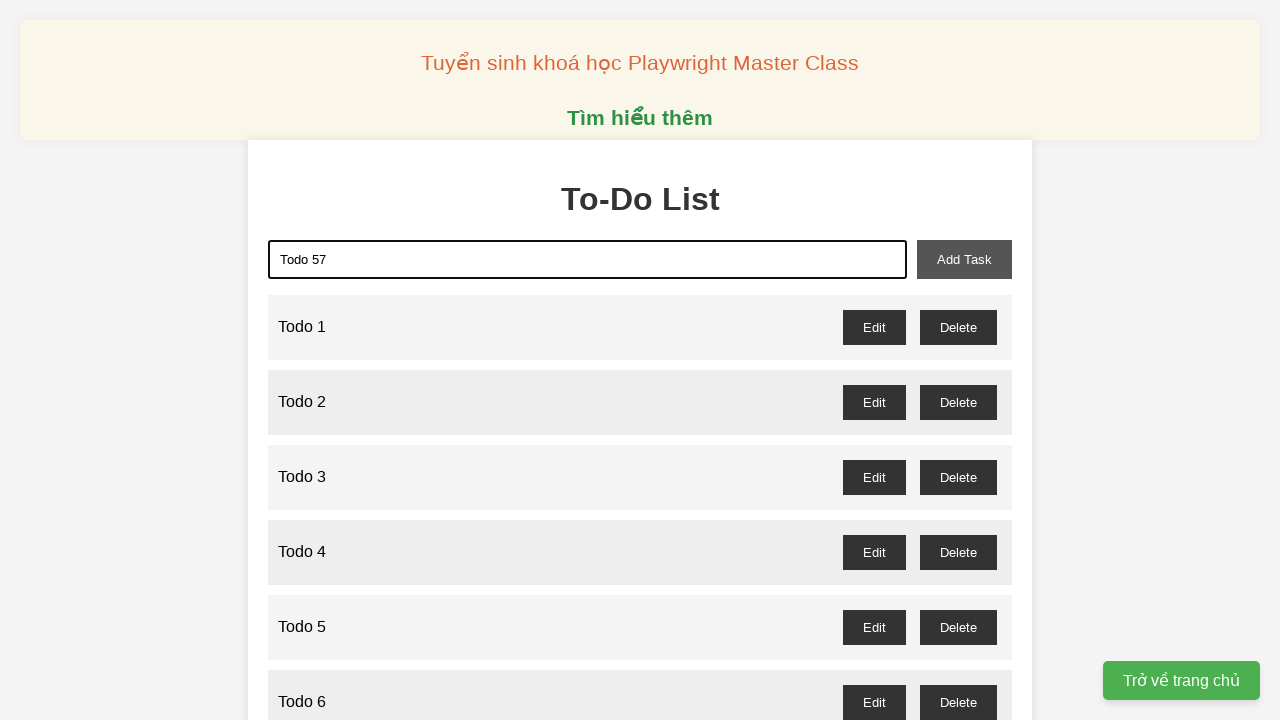

Clicked add task button for 'Todo 57' at (964, 259) on xpath=//button[@id='add-task']
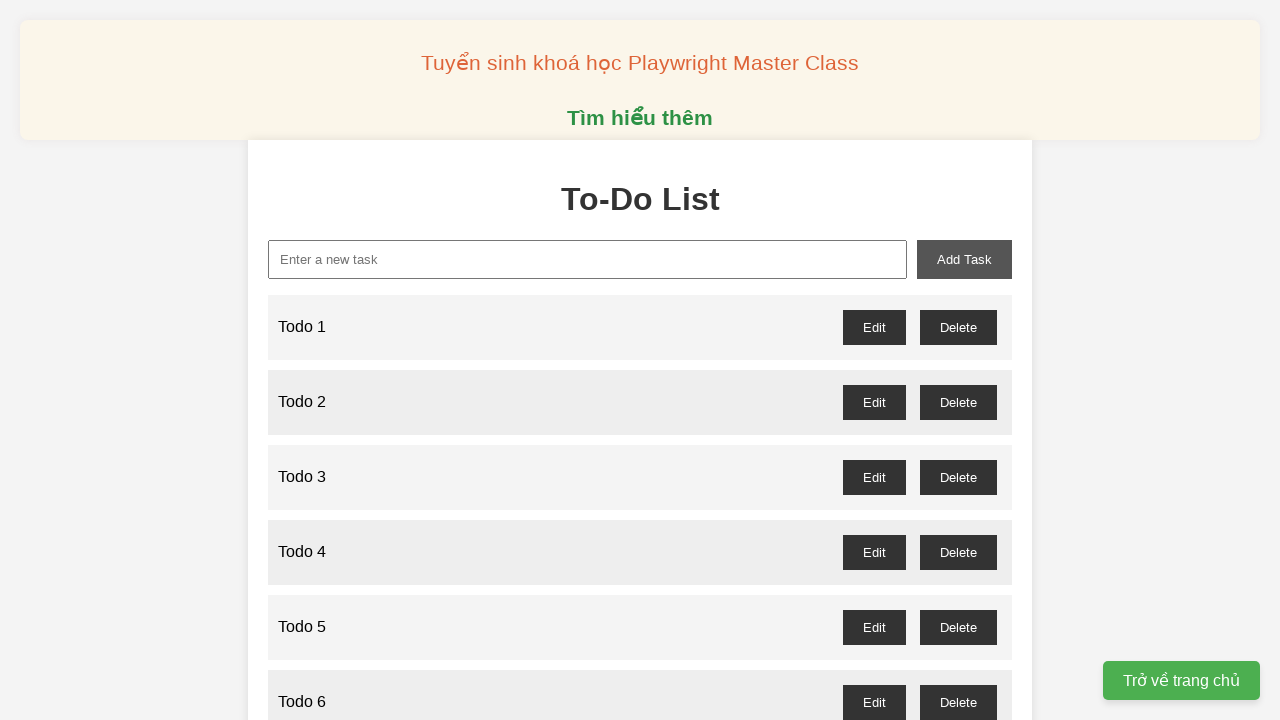

Filled new task input with 'Todo 58' on xpath=//input[@id='new-task']
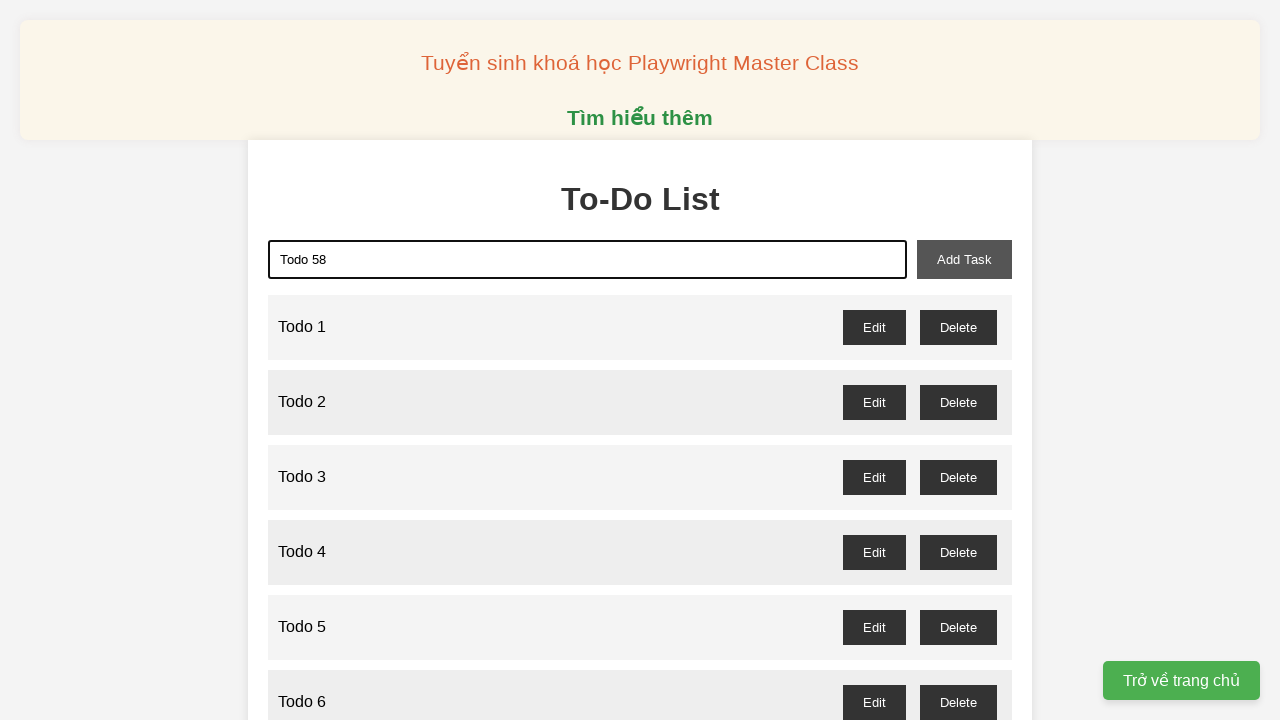

Clicked add task button for 'Todo 58' at (964, 259) on xpath=//button[@id='add-task']
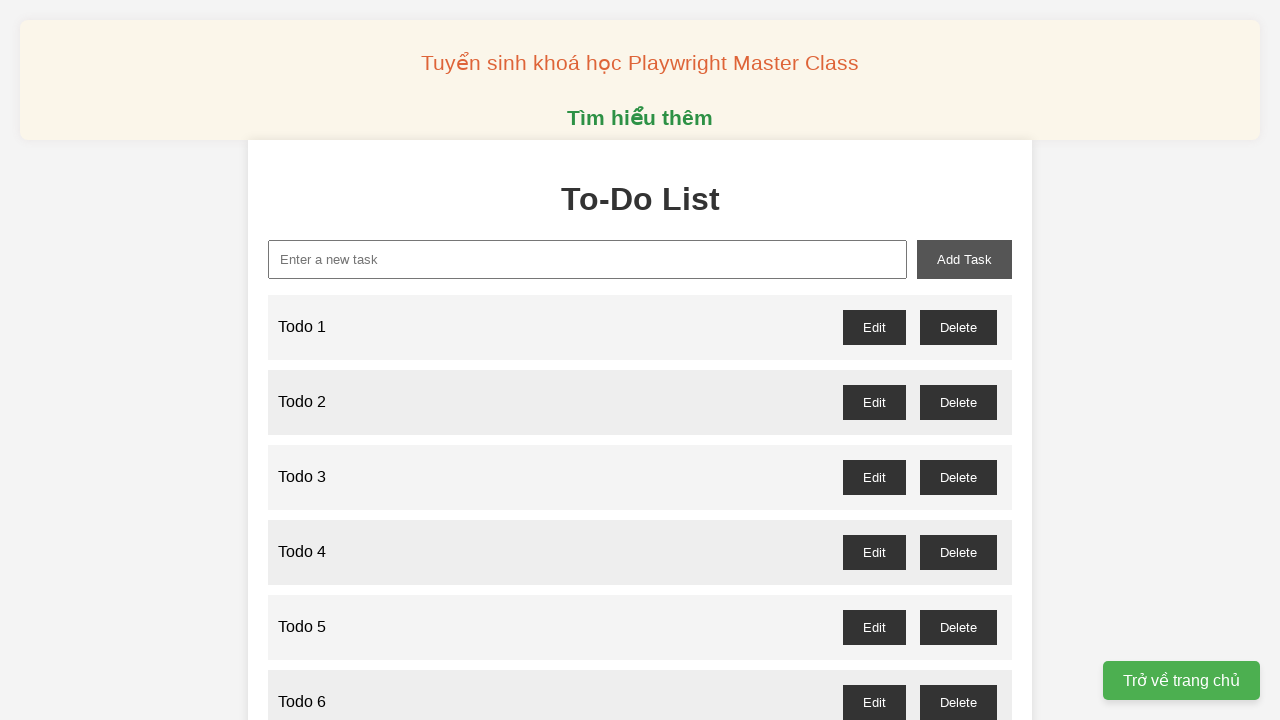

Filled new task input with 'Todo 59' on xpath=//input[@id='new-task']
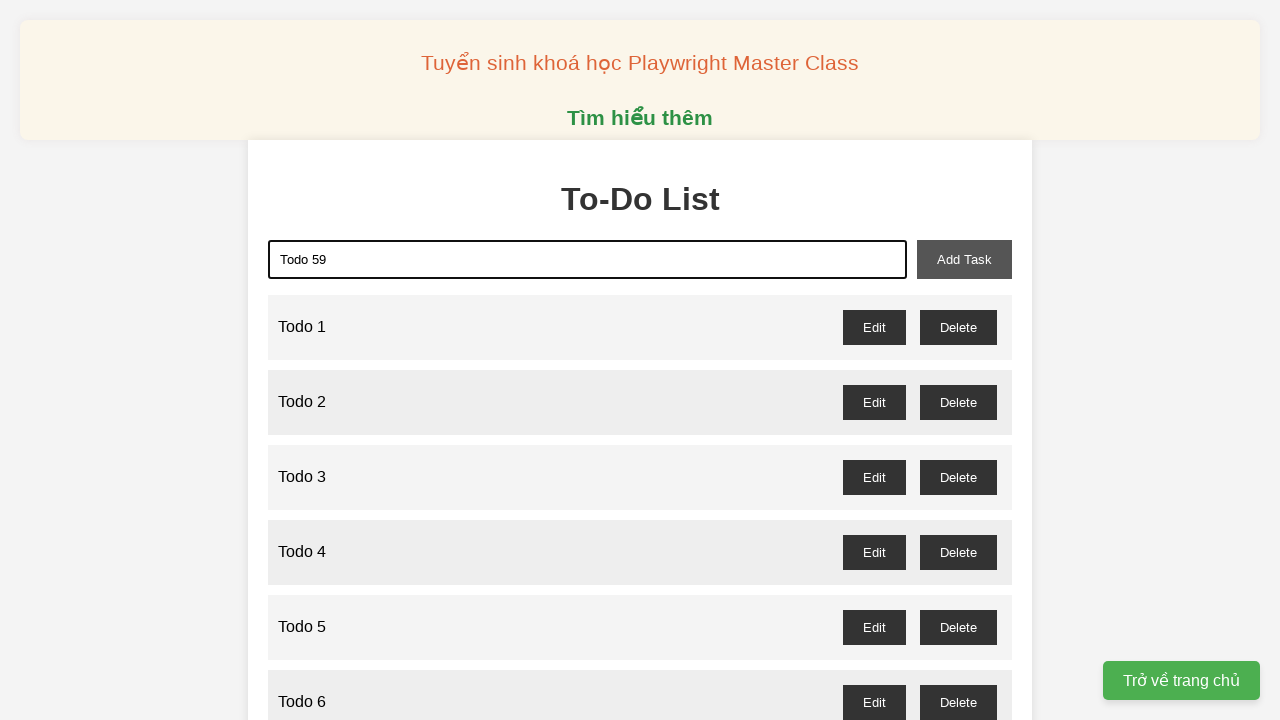

Clicked add task button for 'Todo 59' at (964, 259) on xpath=//button[@id='add-task']
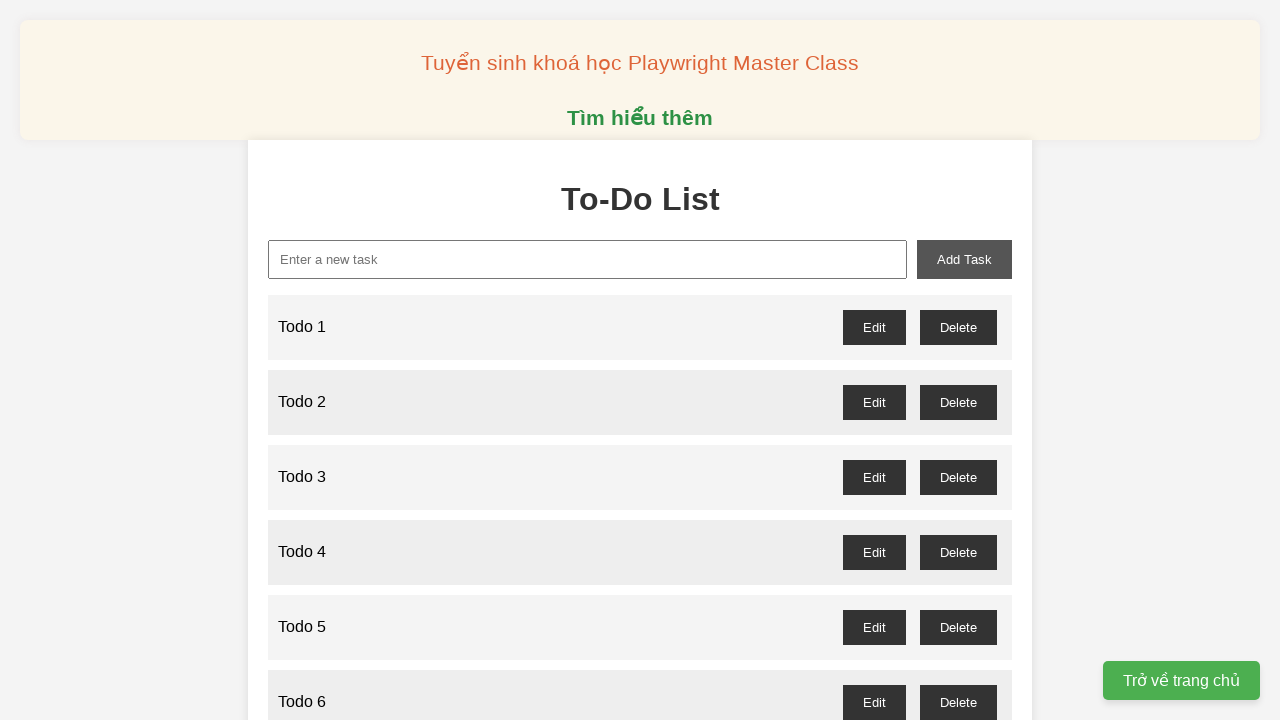

Filled new task input with 'Todo 60' on xpath=//input[@id='new-task']
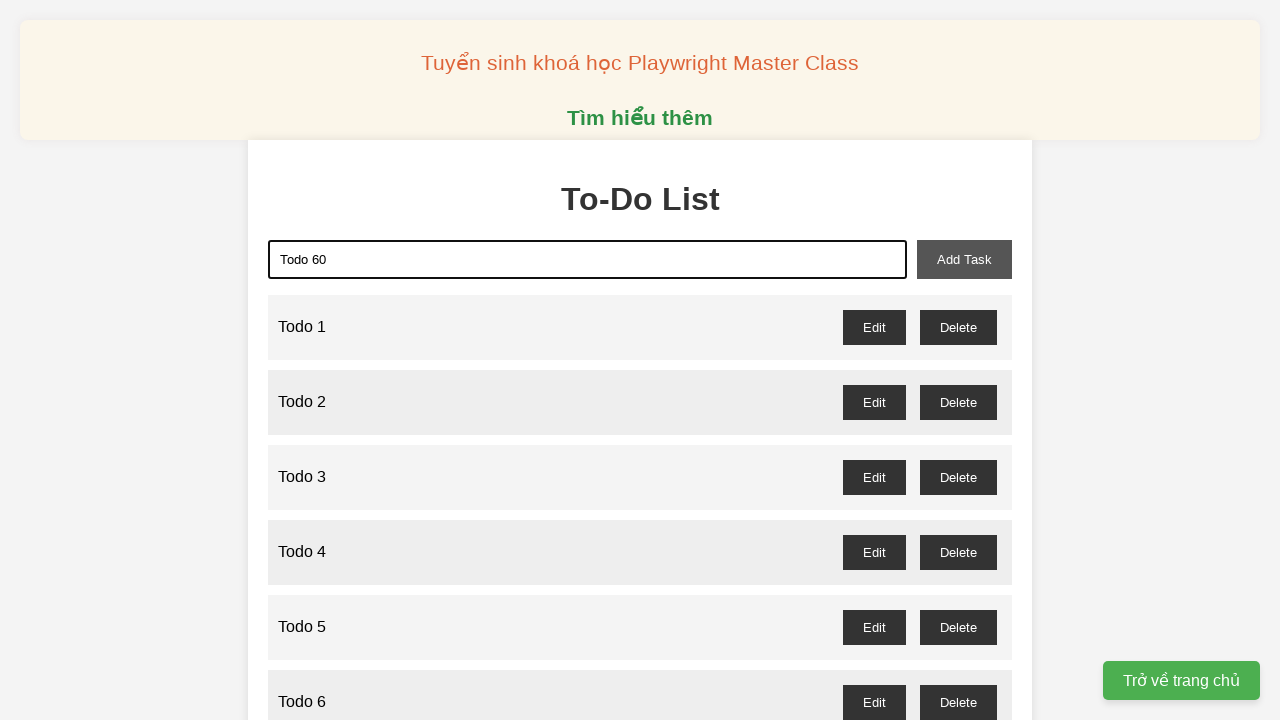

Clicked add task button for 'Todo 60' at (964, 259) on xpath=//button[@id='add-task']
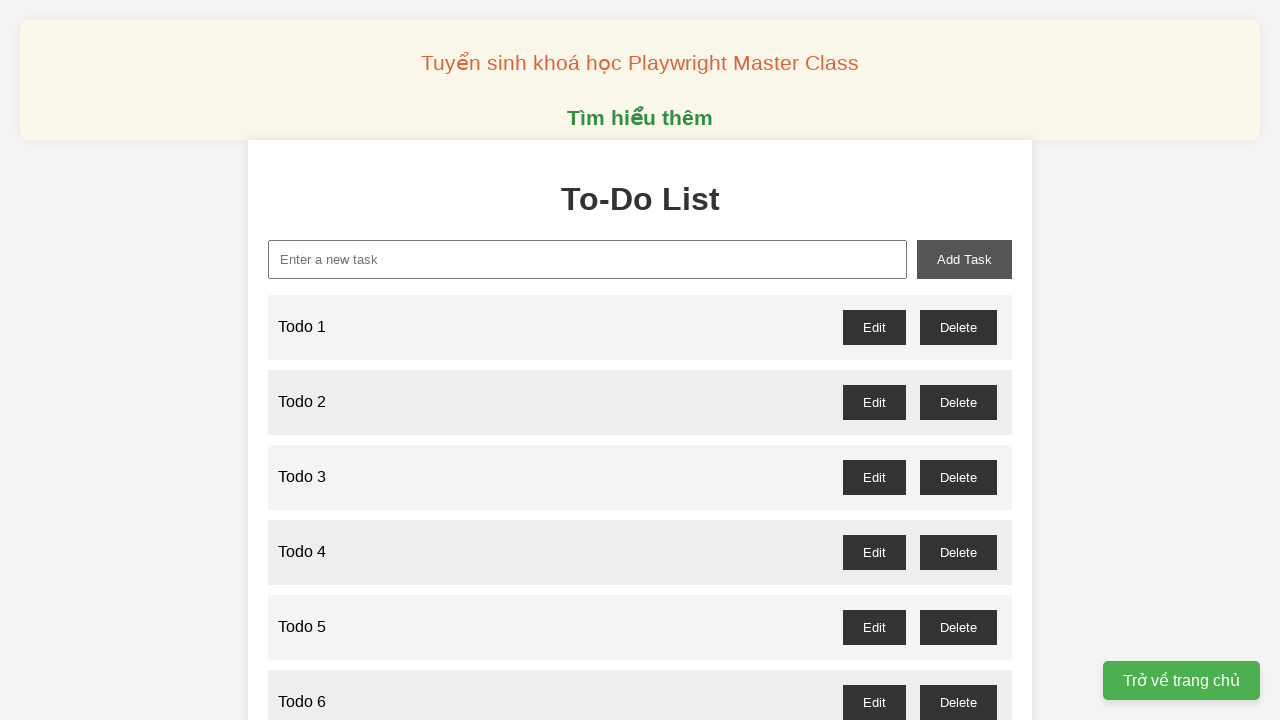

Filled new task input with 'Todo 61' on xpath=//input[@id='new-task']
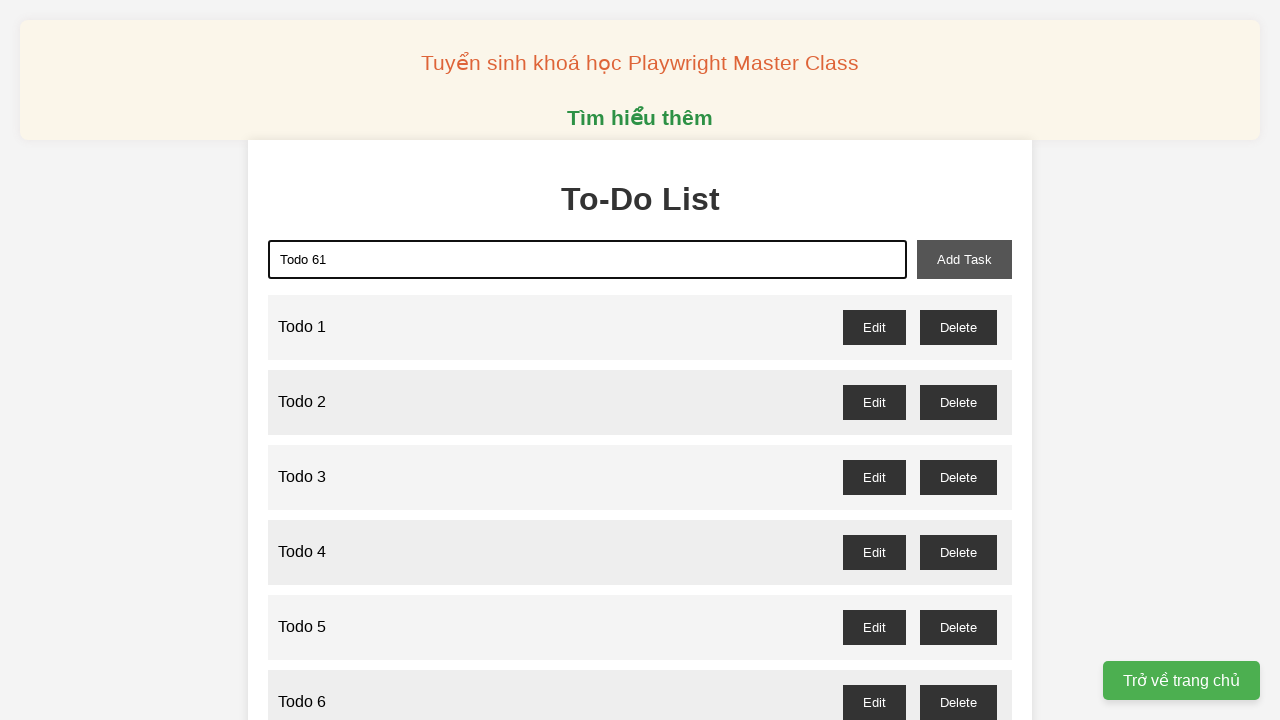

Clicked add task button for 'Todo 61' at (964, 259) on xpath=//button[@id='add-task']
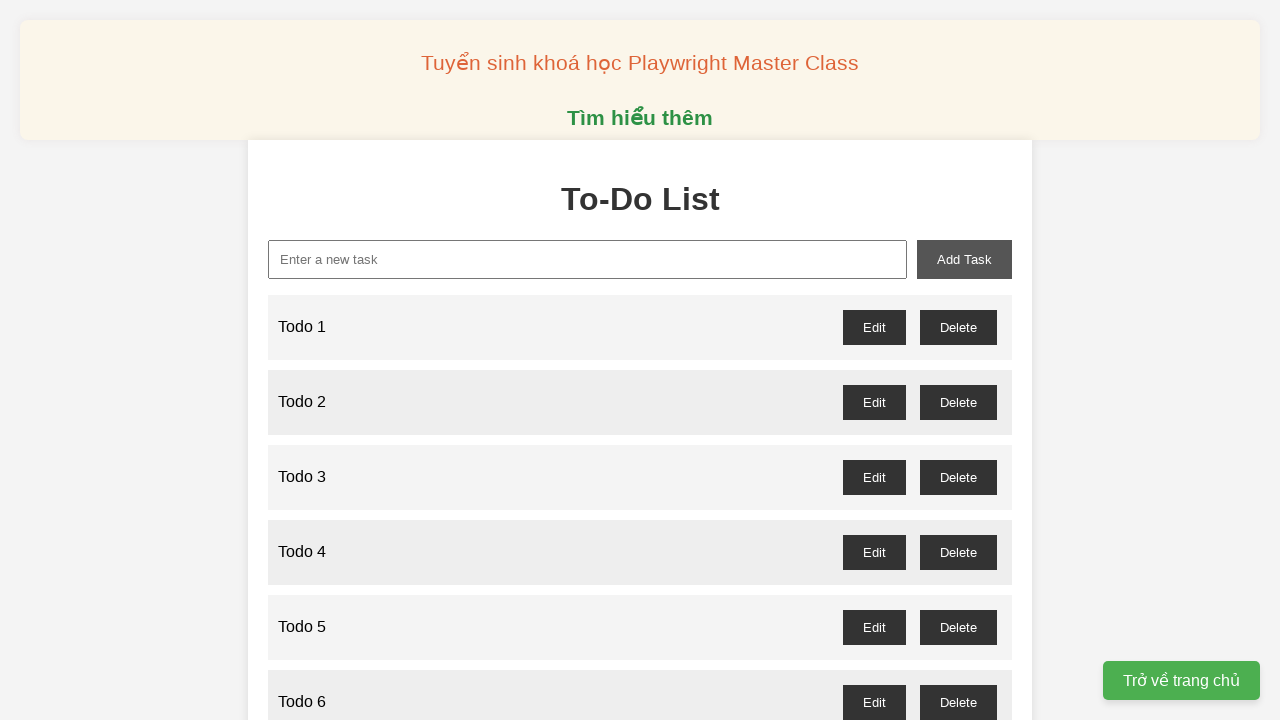

Filled new task input with 'Todo 62' on xpath=//input[@id='new-task']
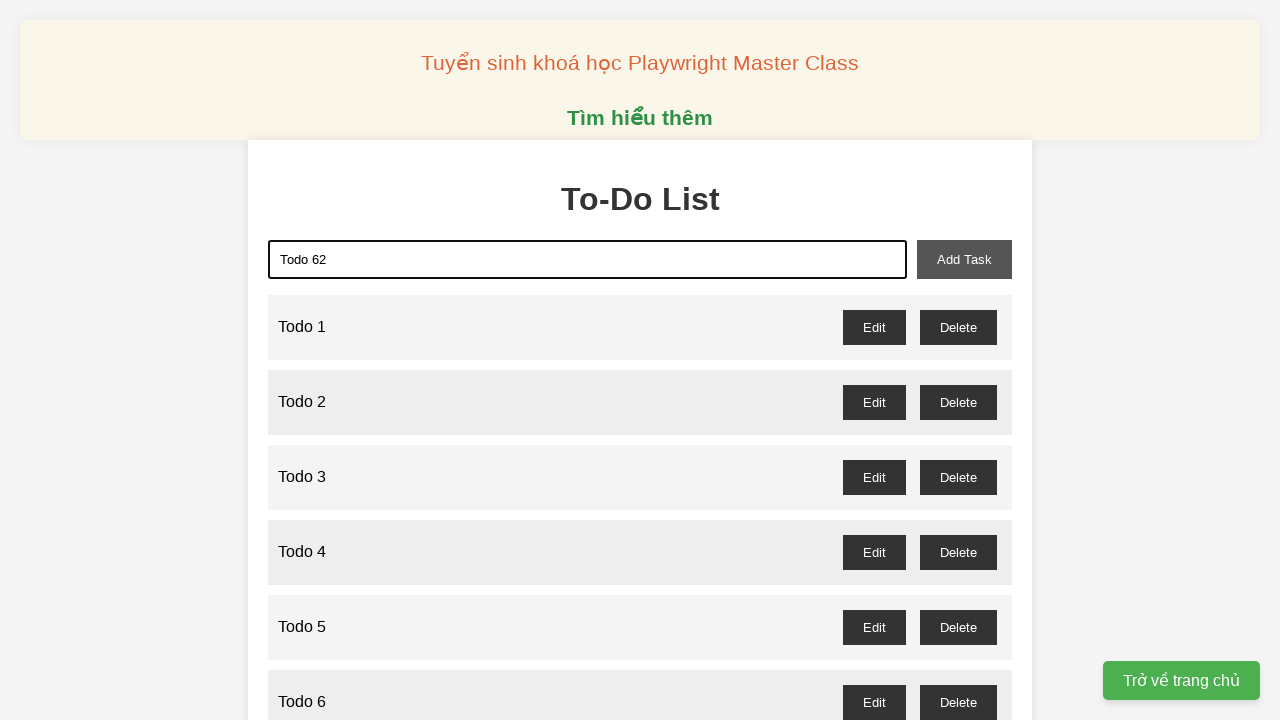

Clicked add task button for 'Todo 62' at (964, 259) on xpath=//button[@id='add-task']
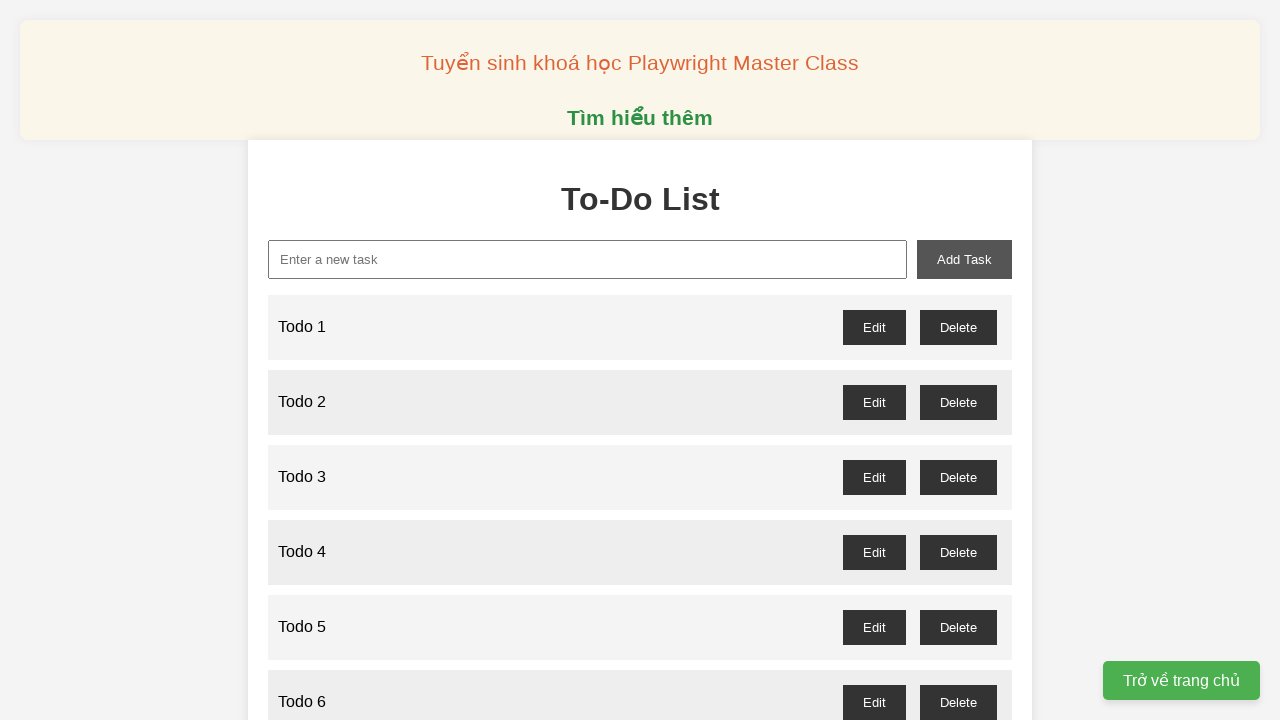

Filled new task input with 'Todo 63' on xpath=//input[@id='new-task']
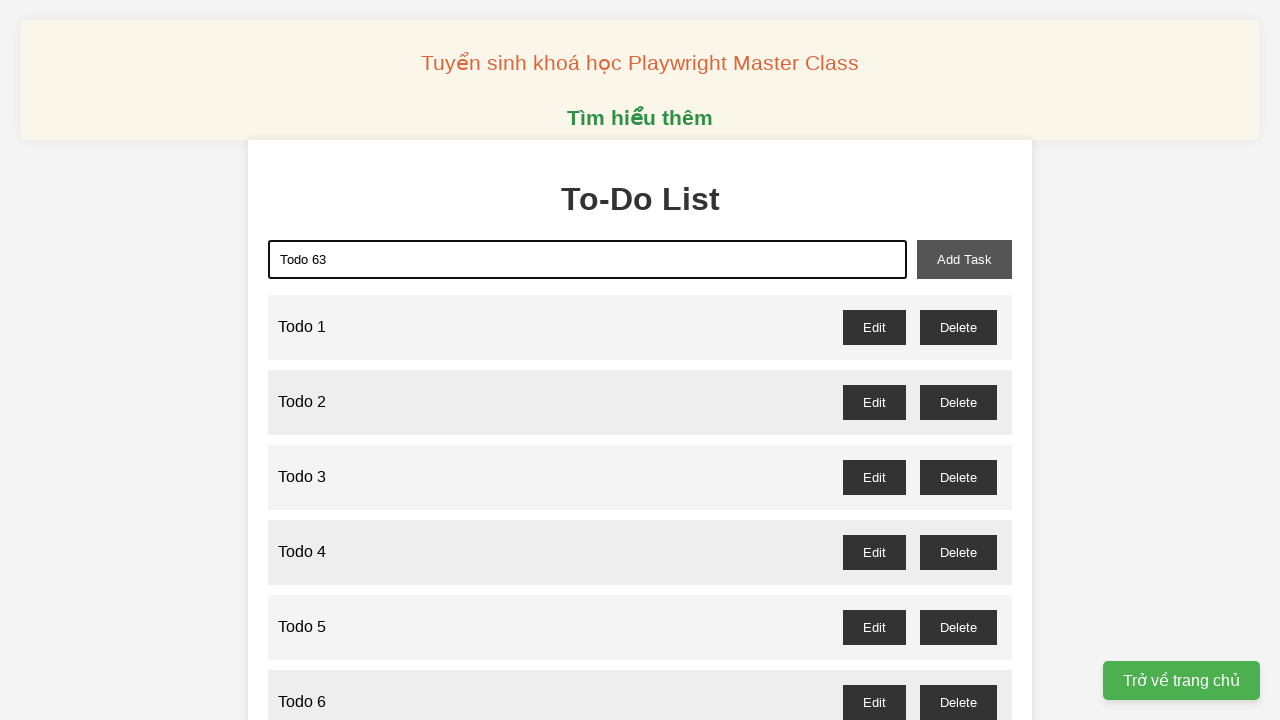

Clicked add task button for 'Todo 63' at (964, 259) on xpath=//button[@id='add-task']
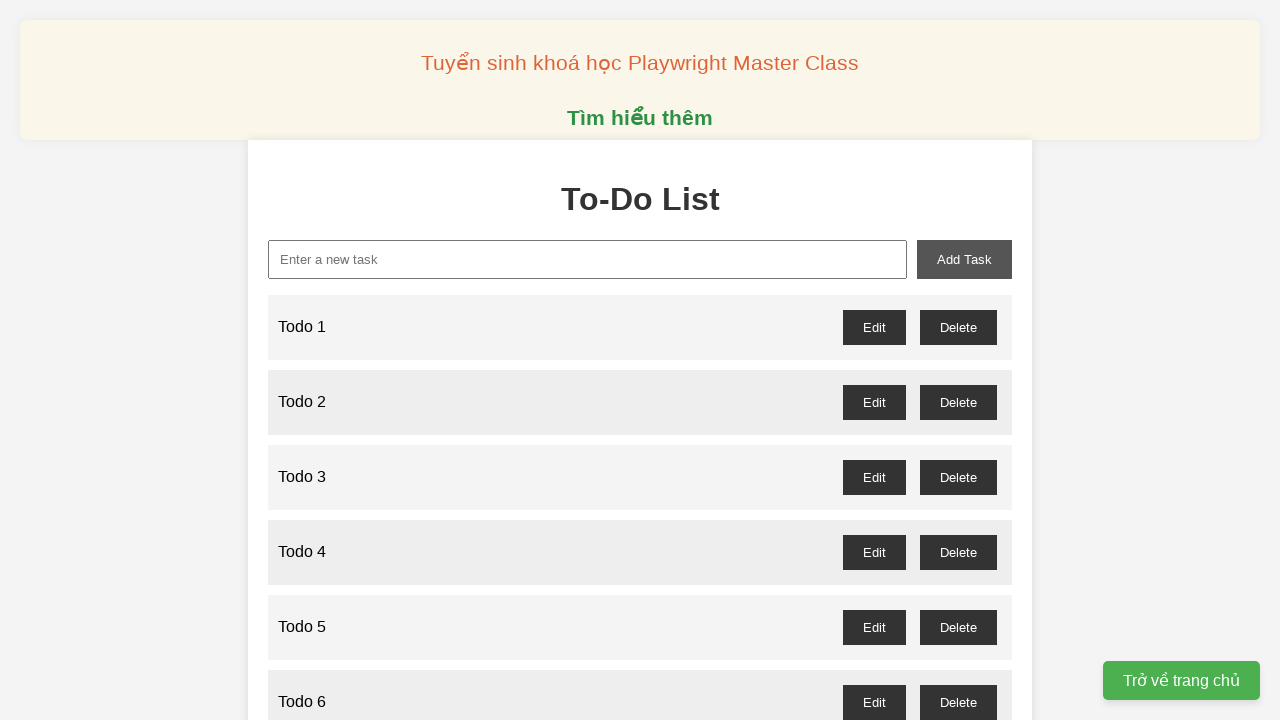

Filled new task input with 'Todo 64' on xpath=//input[@id='new-task']
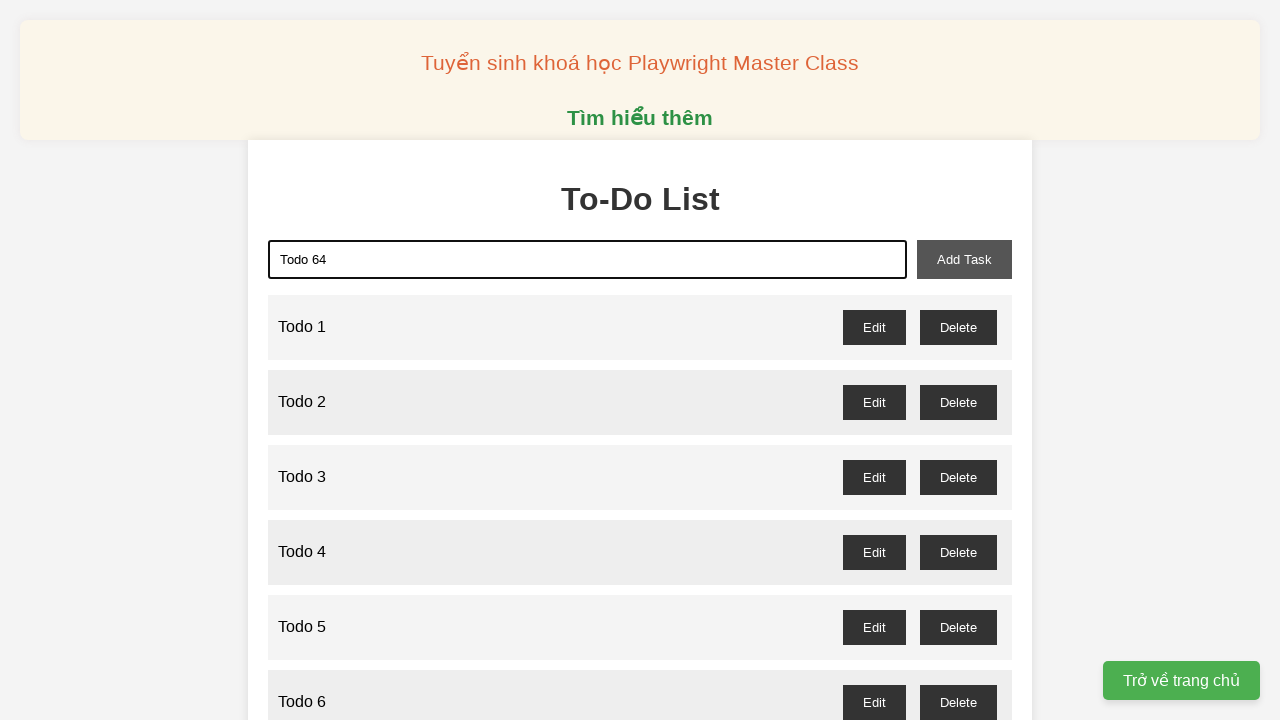

Clicked add task button for 'Todo 64' at (964, 259) on xpath=//button[@id='add-task']
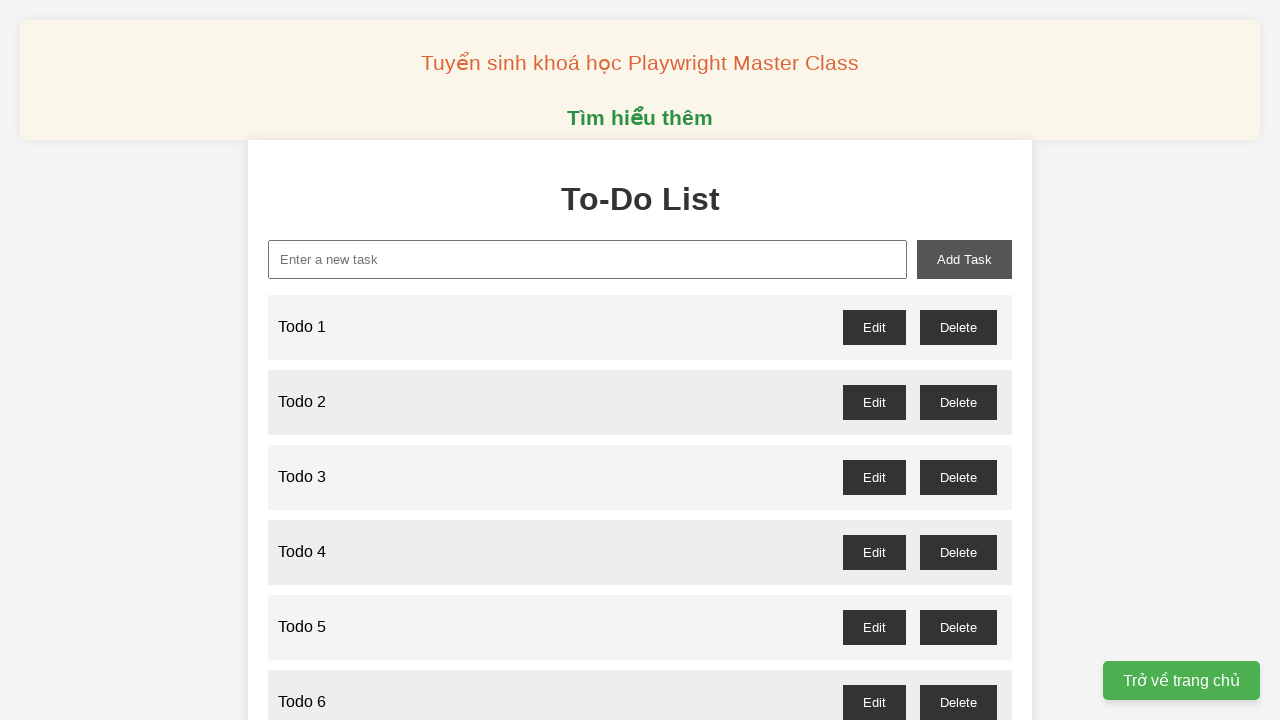

Filled new task input with 'Todo 65' on xpath=//input[@id='new-task']
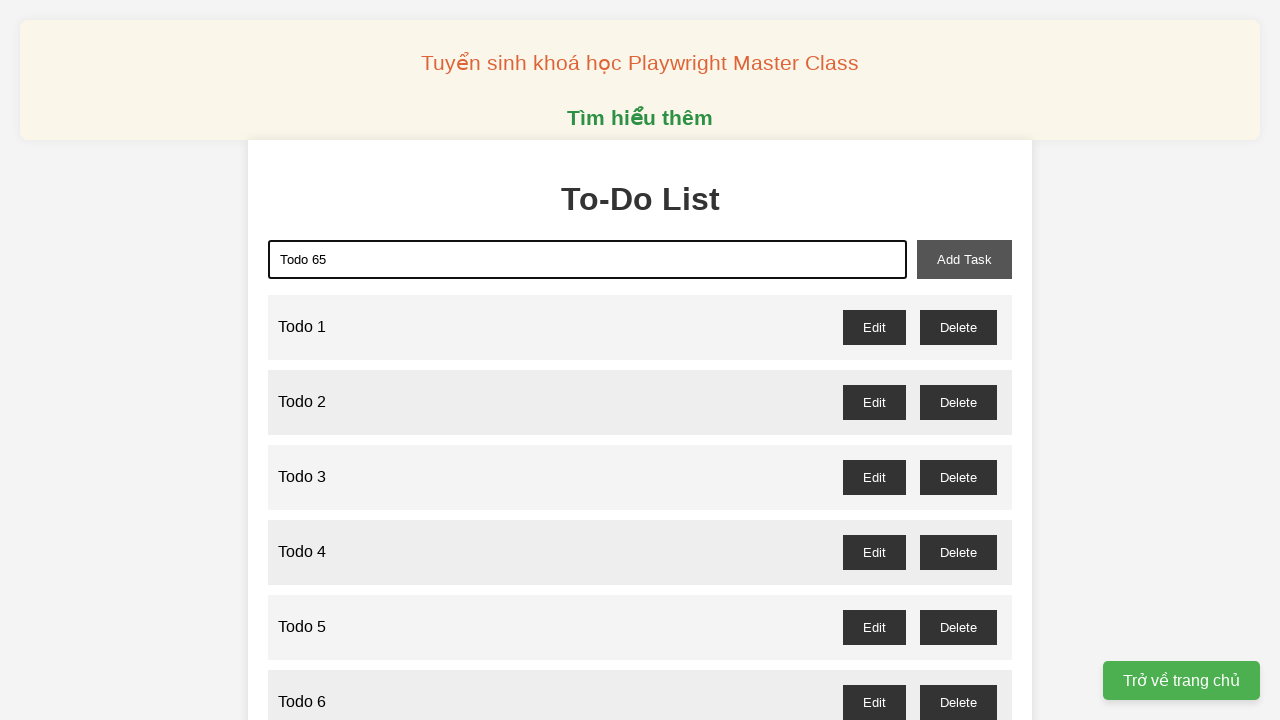

Clicked add task button for 'Todo 65' at (964, 259) on xpath=//button[@id='add-task']
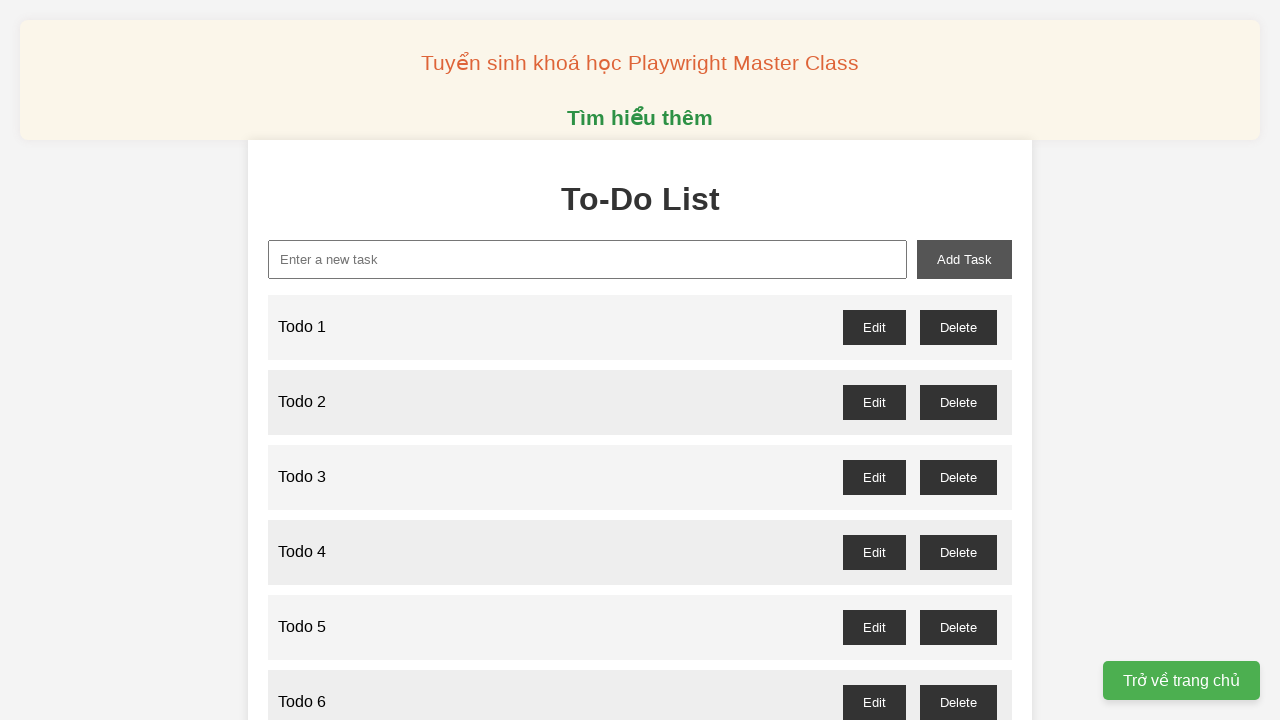

Filled new task input with 'Todo 66' on xpath=//input[@id='new-task']
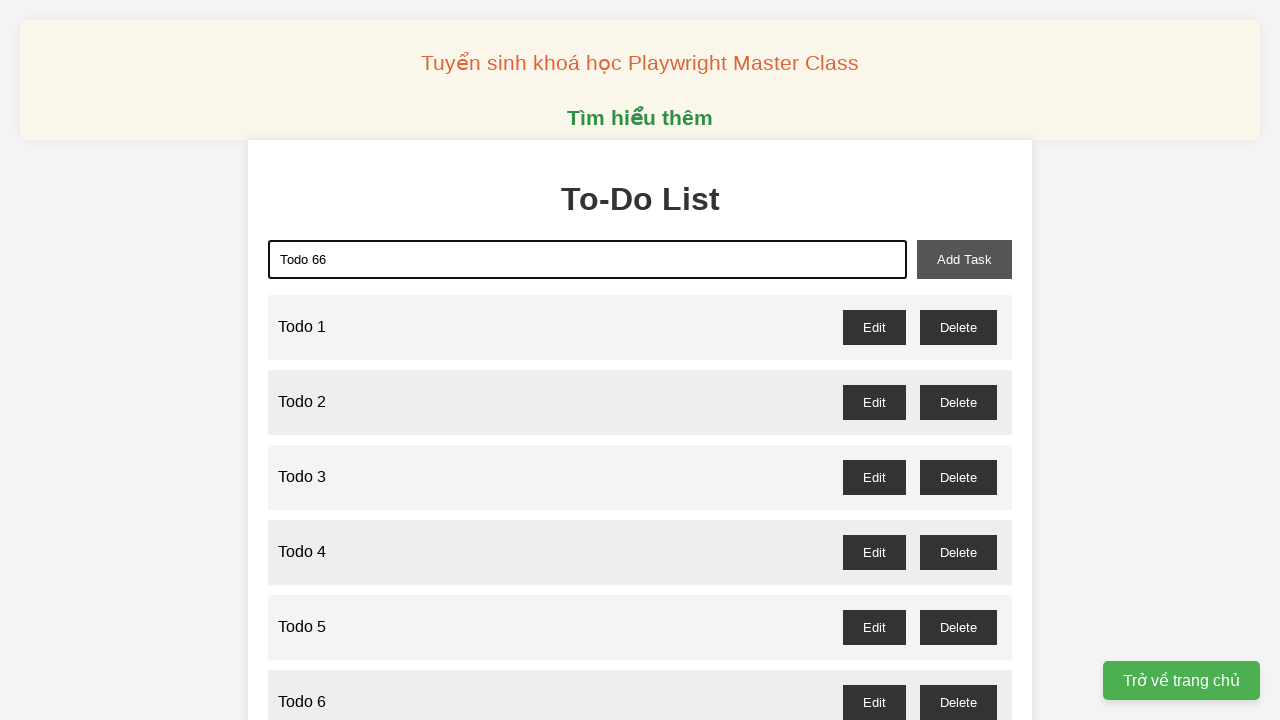

Clicked add task button for 'Todo 66' at (964, 259) on xpath=//button[@id='add-task']
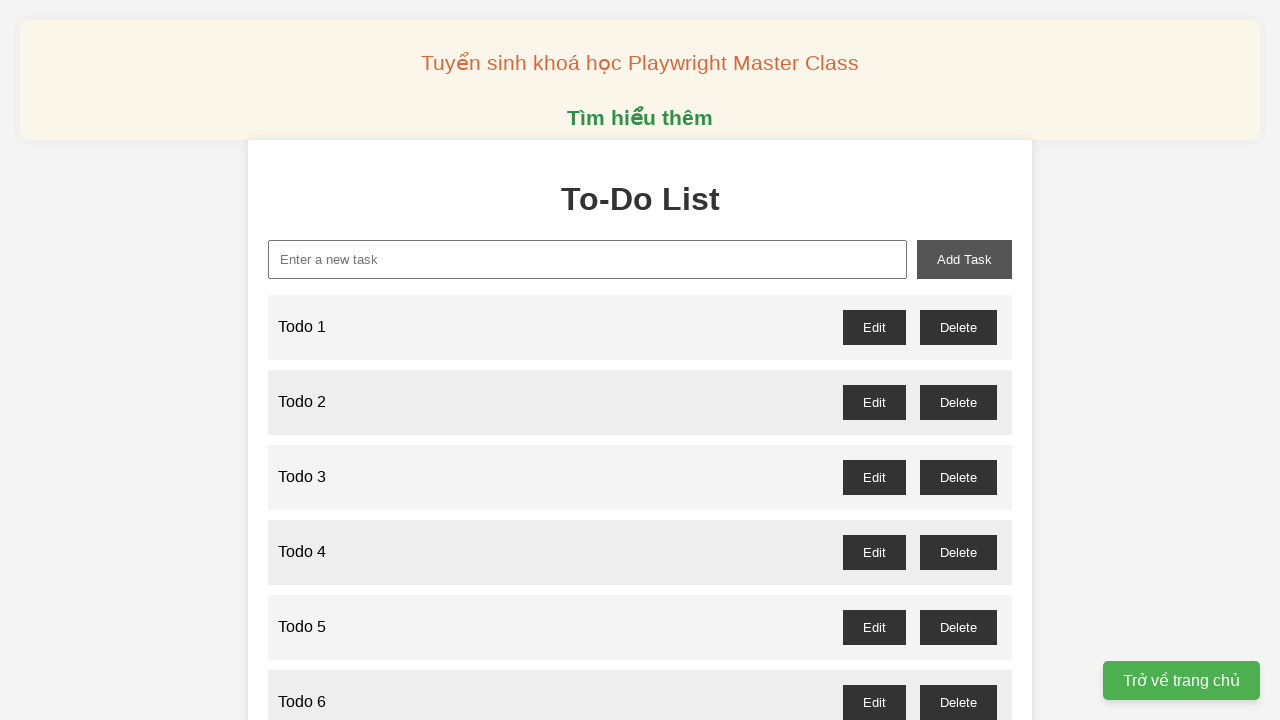

Filled new task input with 'Todo 67' on xpath=//input[@id='new-task']
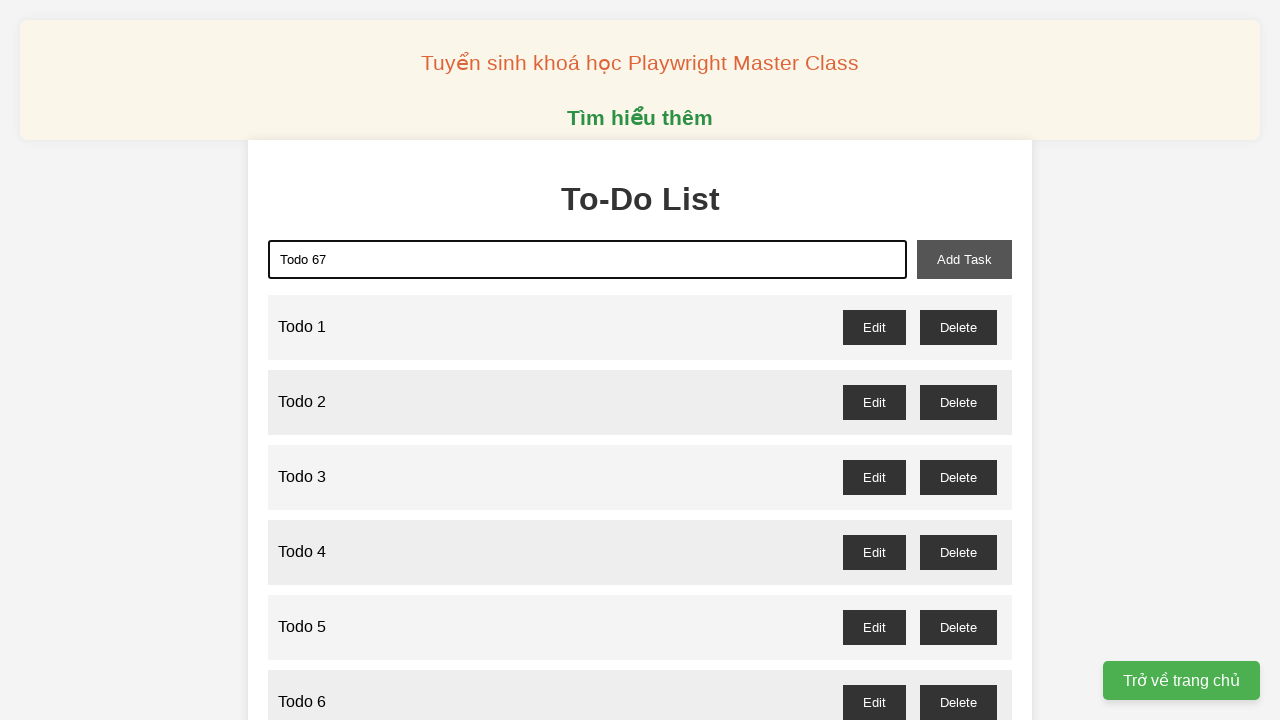

Clicked add task button for 'Todo 67' at (964, 259) on xpath=//button[@id='add-task']
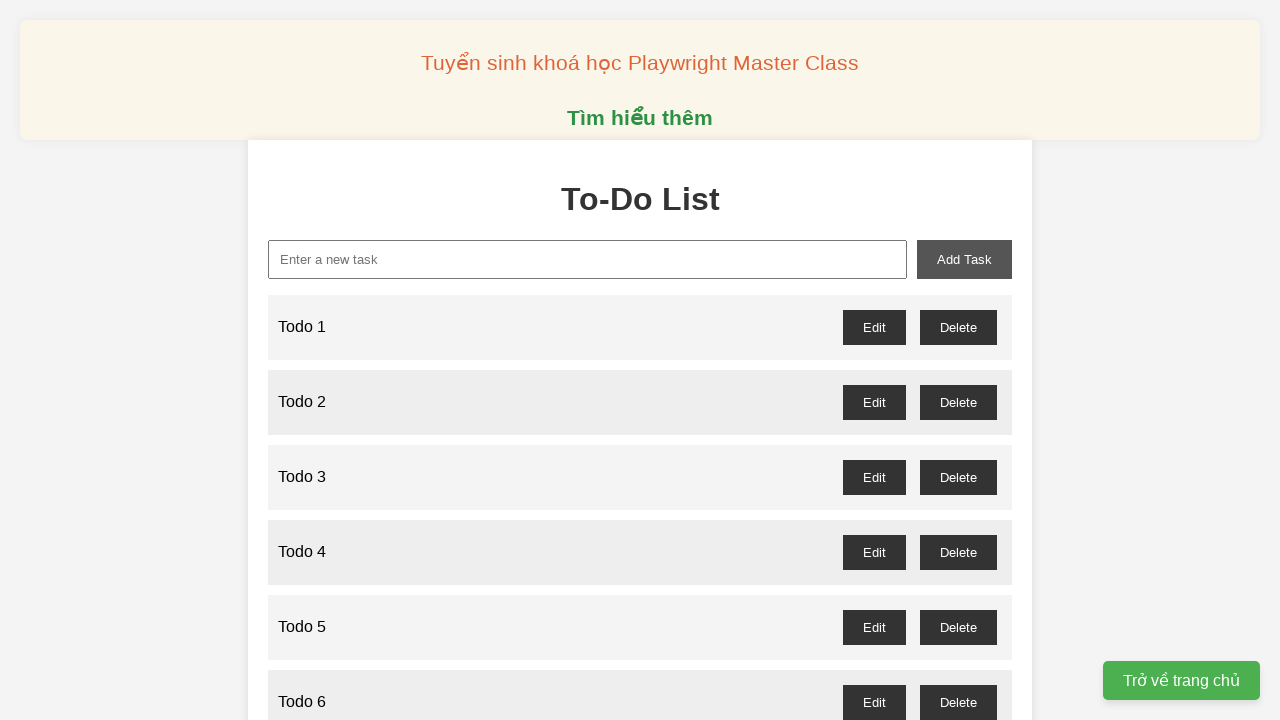

Filled new task input with 'Todo 68' on xpath=//input[@id='new-task']
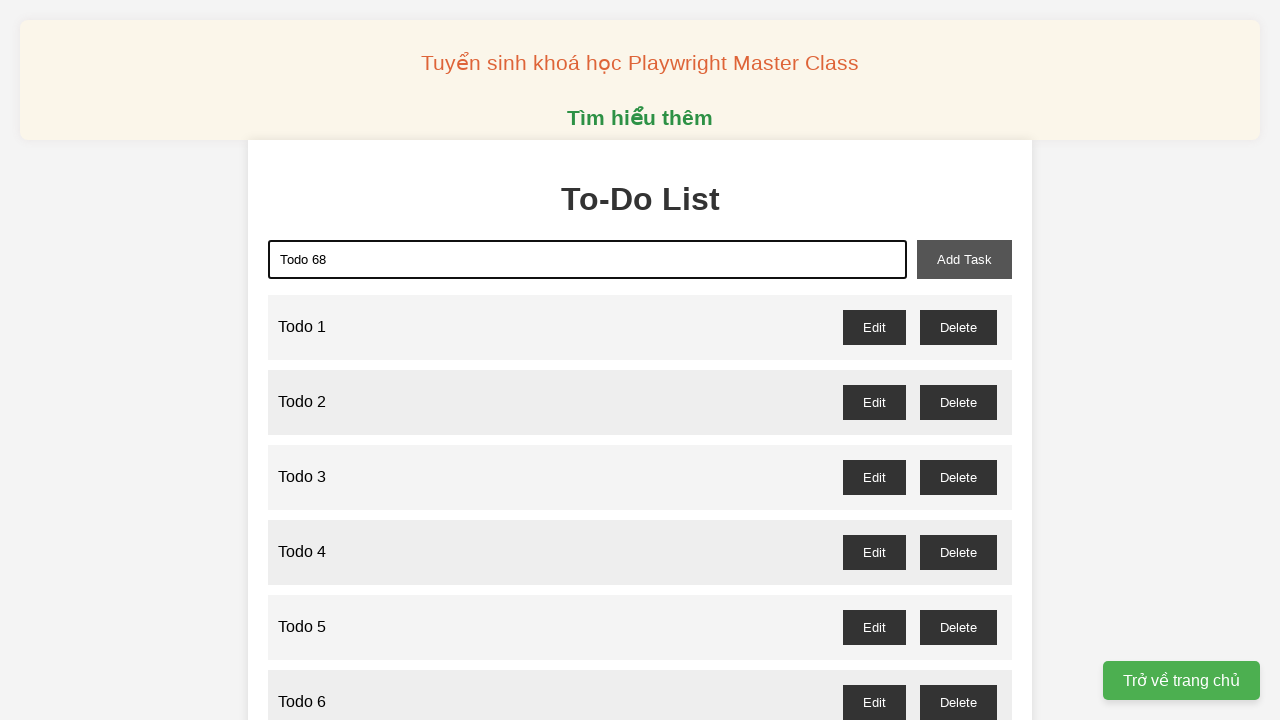

Clicked add task button for 'Todo 68' at (964, 259) on xpath=//button[@id='add-task']
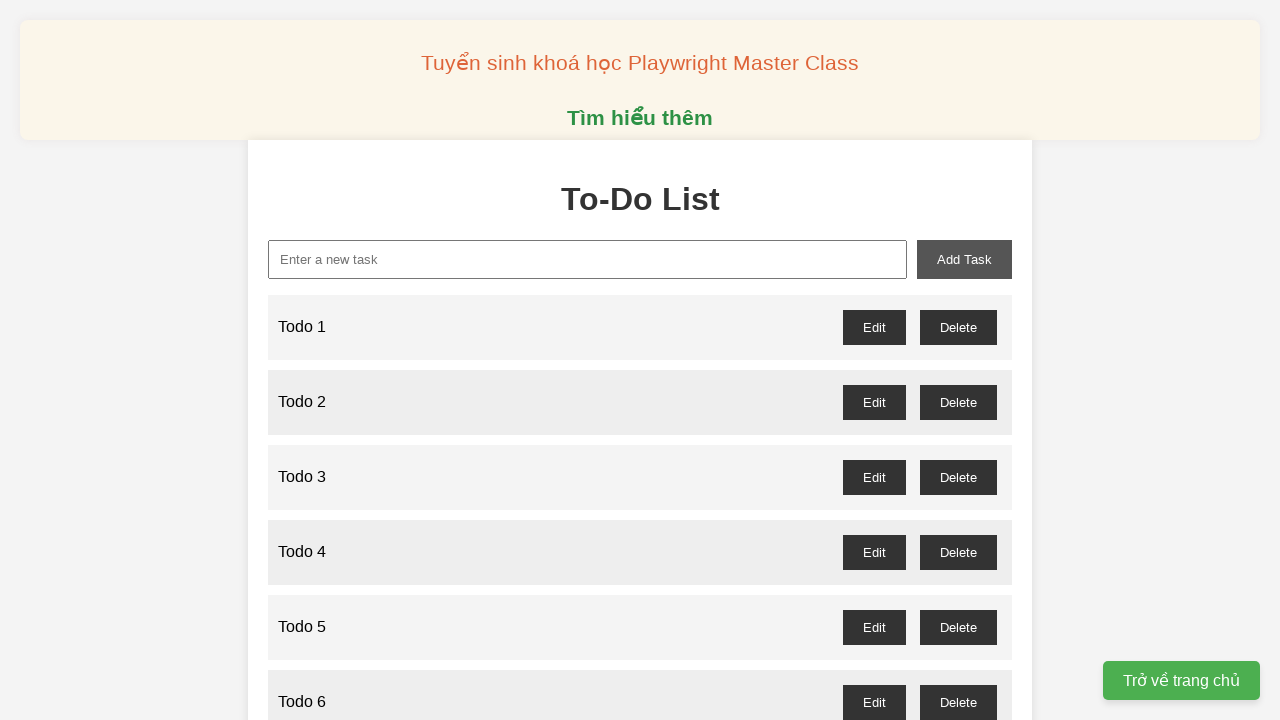

Filled new task input with 'Todo 69' on xpath=//input[@id='new-task']
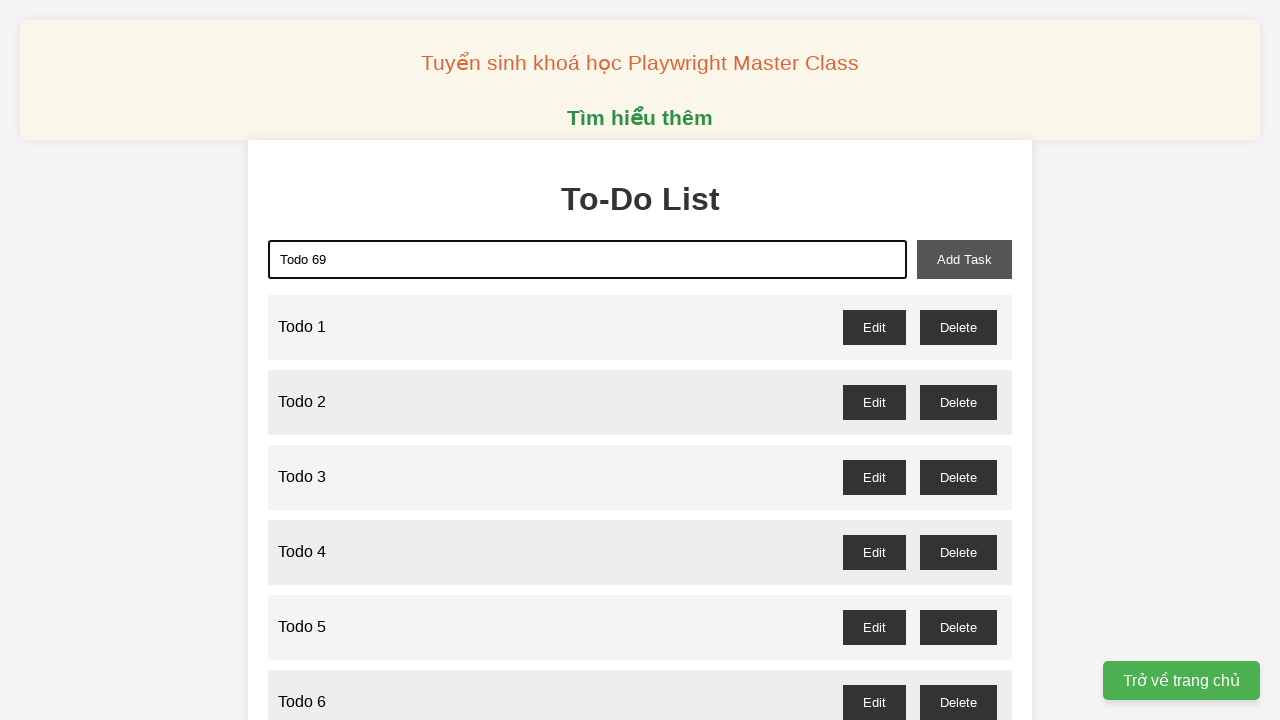

Clicked add task button for 'Todo 69' at (964, 259) on xpath=//button[@id='add-task']
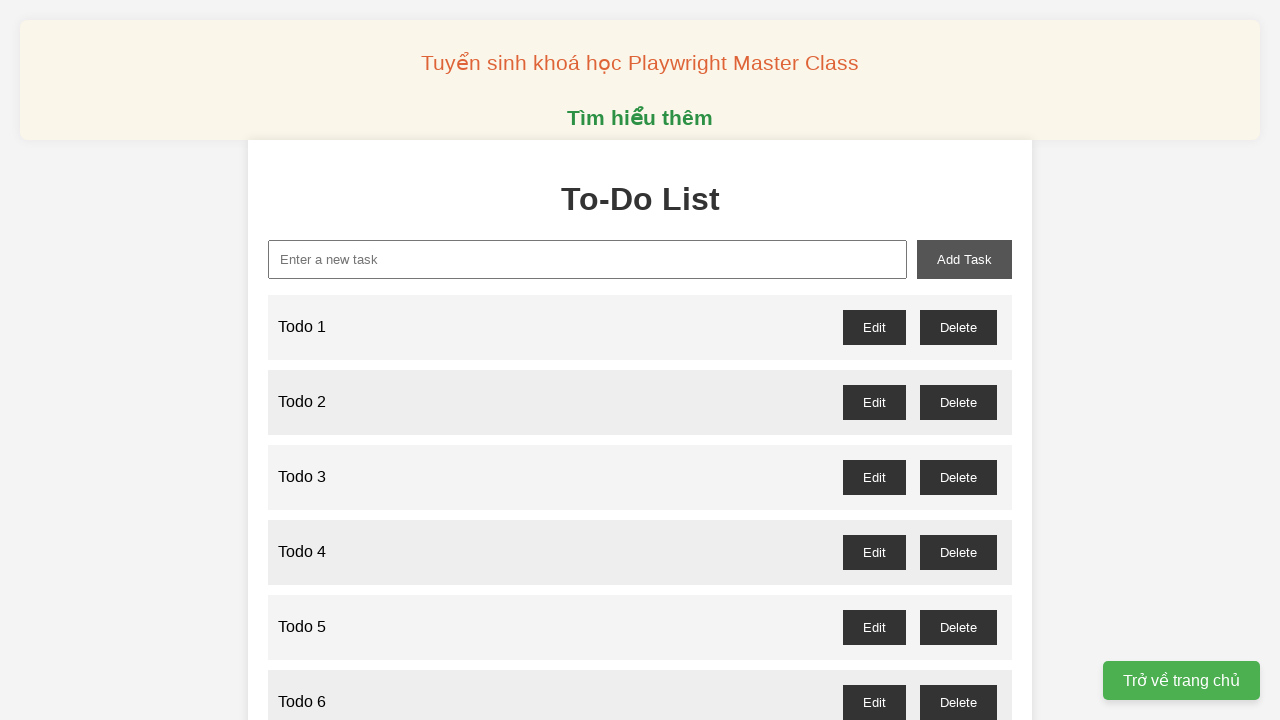

Filled new task input with 'Todo 70' on xpath=//input[@id='new-task']
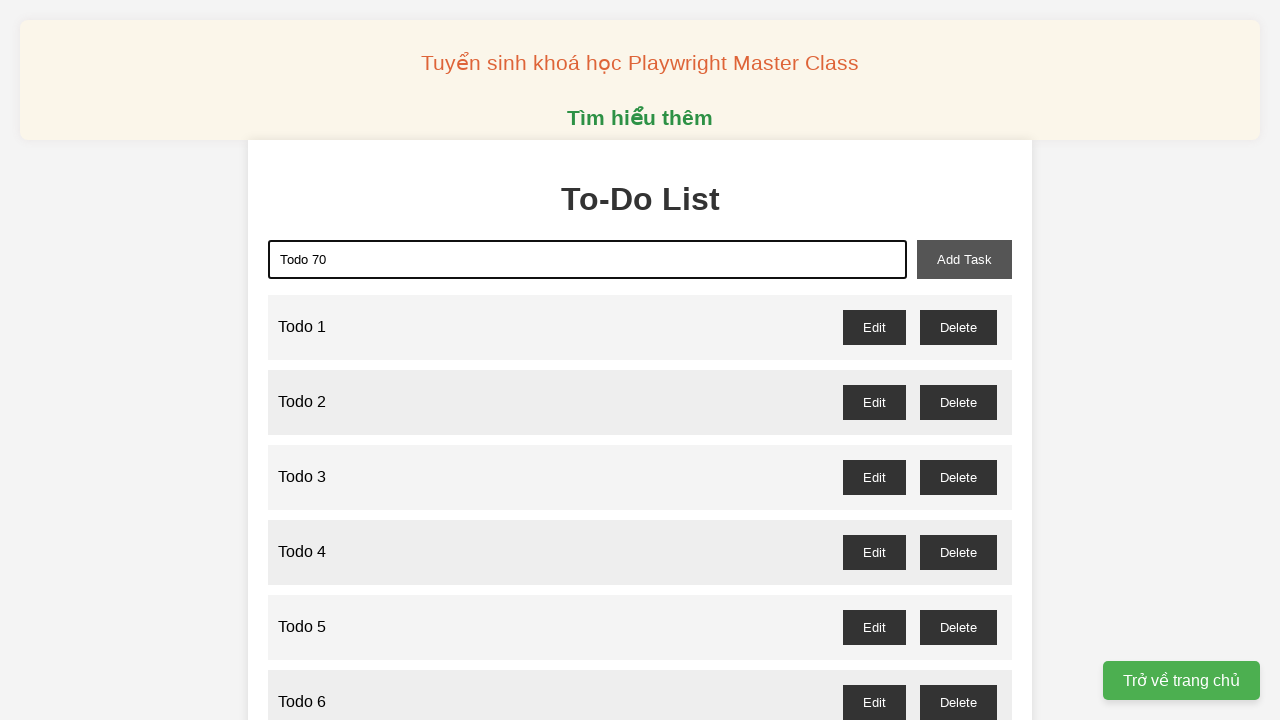

Clicked add task button for 'Todo 70' at (964, 259) on xpath=//button[@id='add-task']
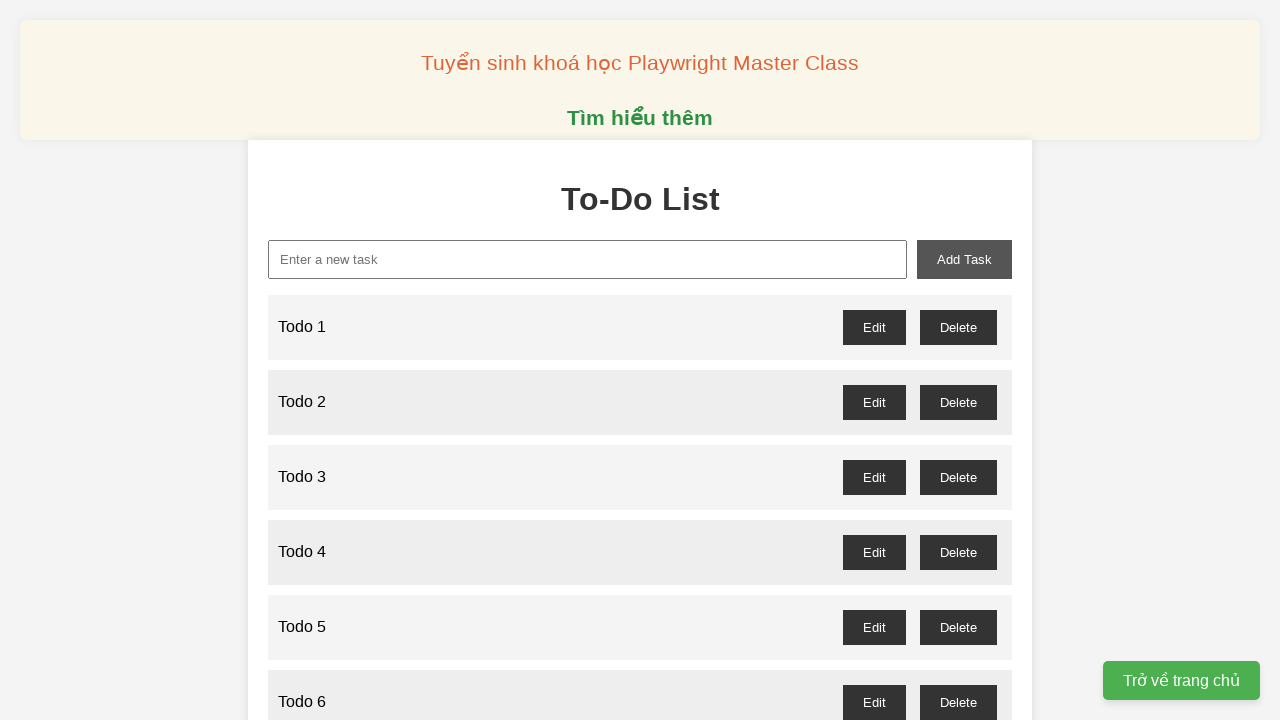

Filled new task input with 'Todo 71' on xpath=//input[@id='new-task']
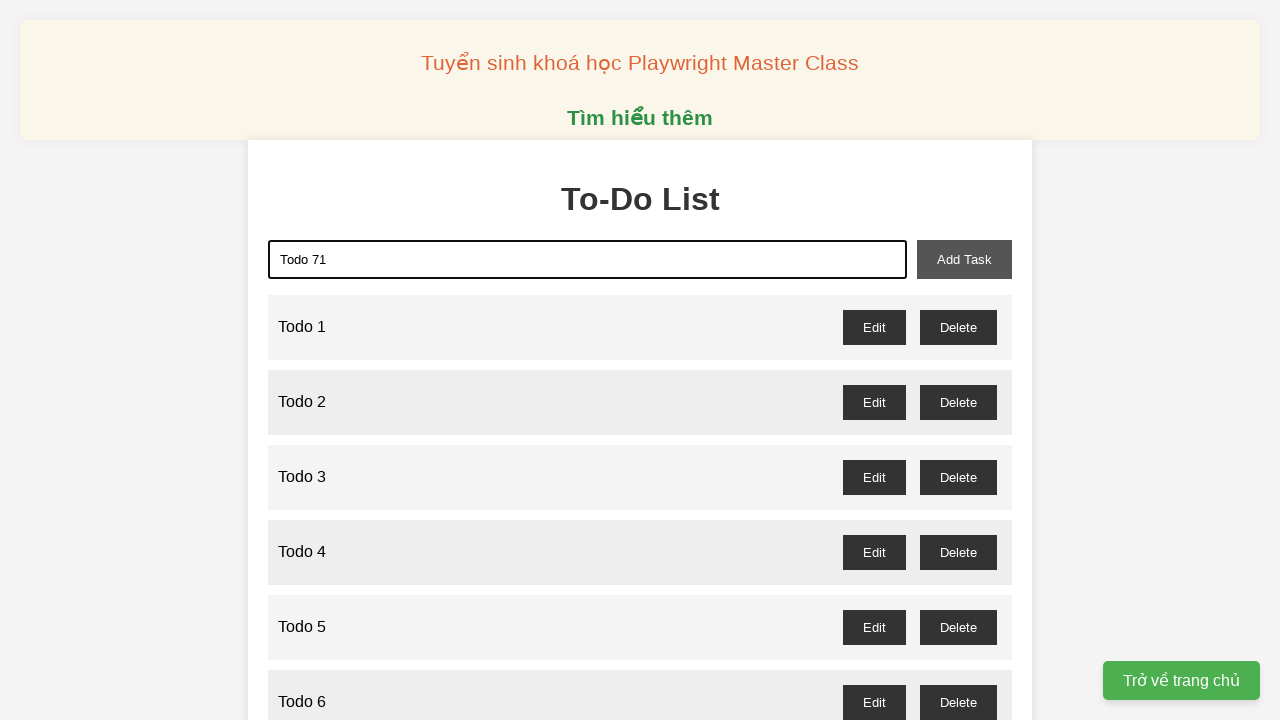

Clicked add task button for 'Todo 71' at (964, 259) on xpath=//button[@id='add-task']
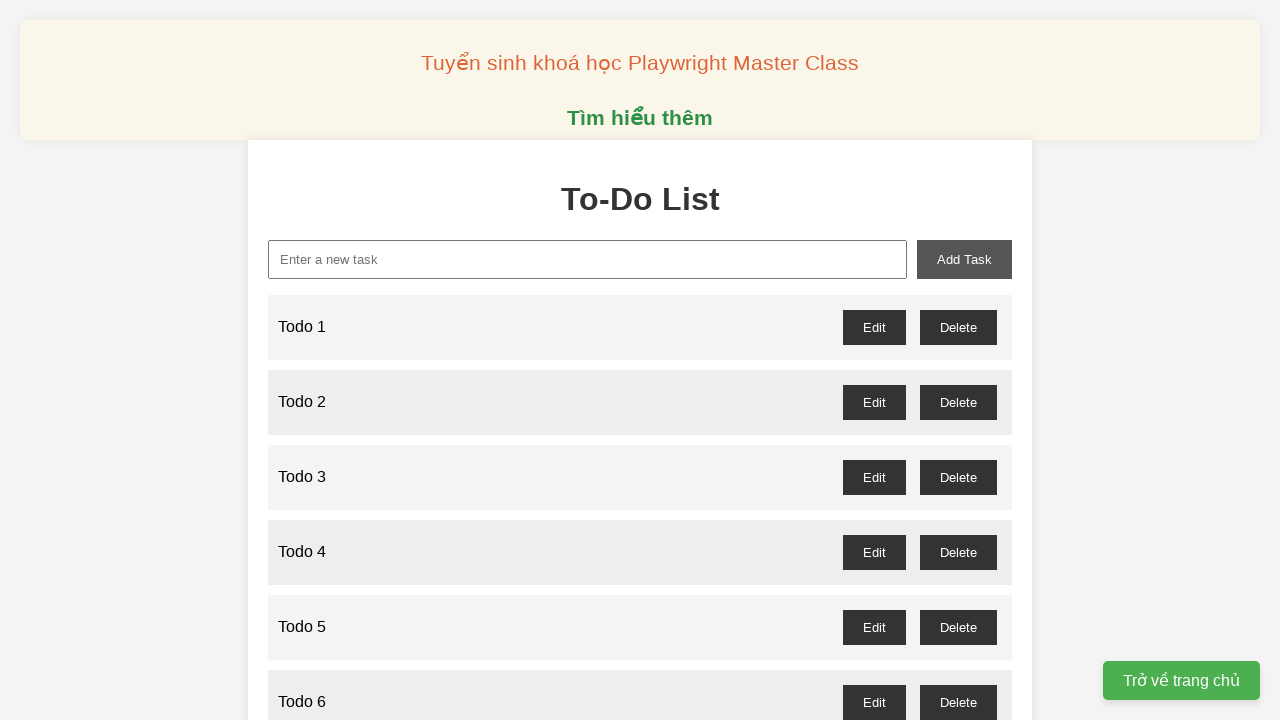

Filled new task input with 'Todo 72' on xpath=//input[@id='new-task']
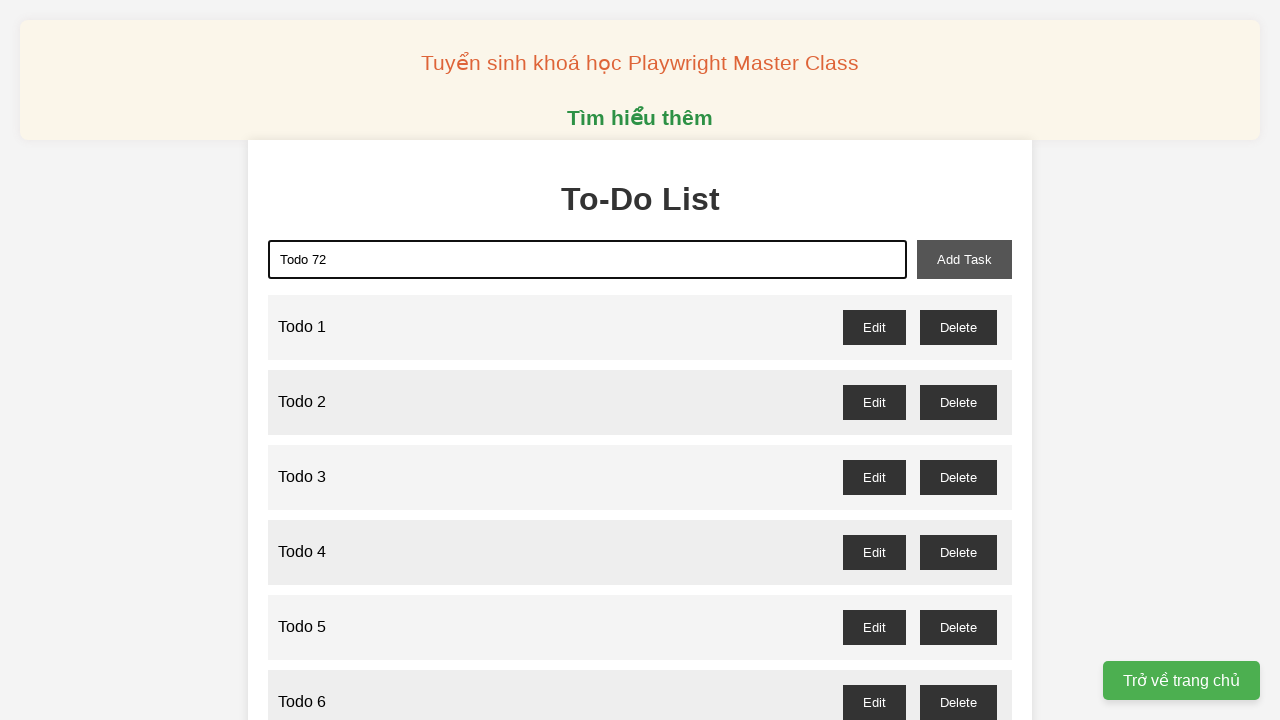

Clicked add task button for 'Todo 72' at (964, 259) on xpath=//button[@id='add-task']
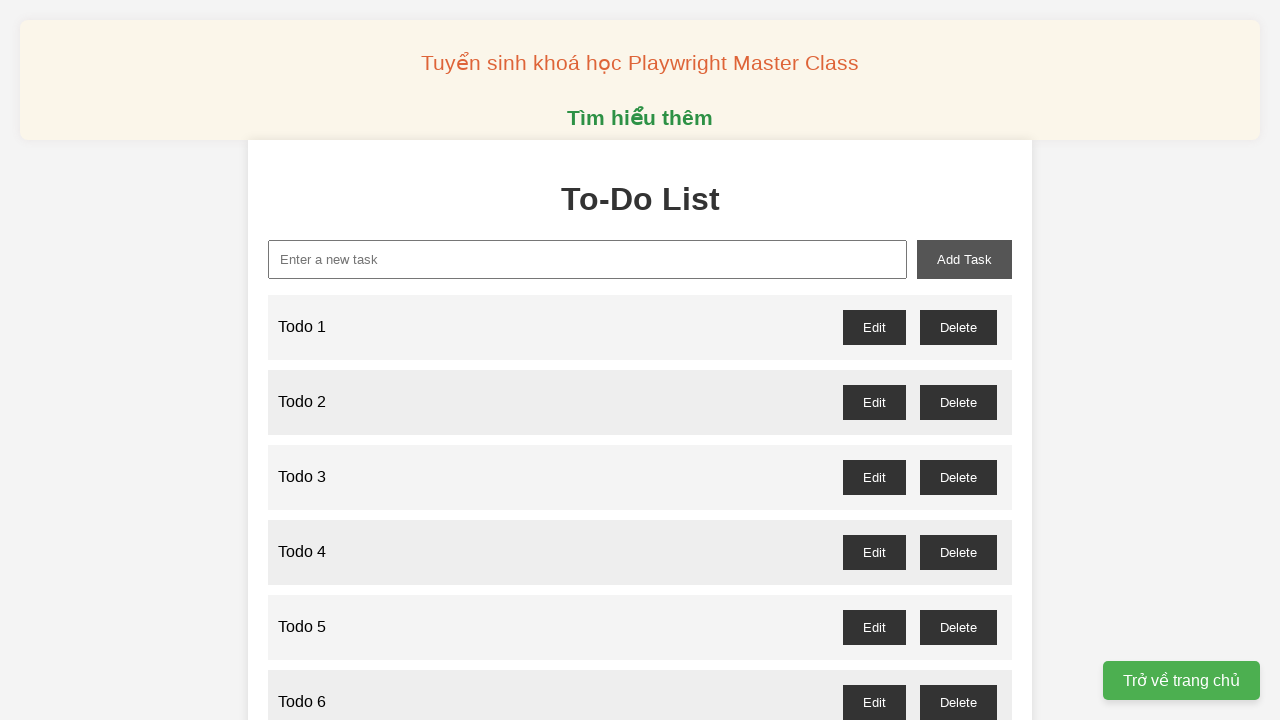

Filled new task input with 'Todo 73' on xpath=//input[@id='new-task']
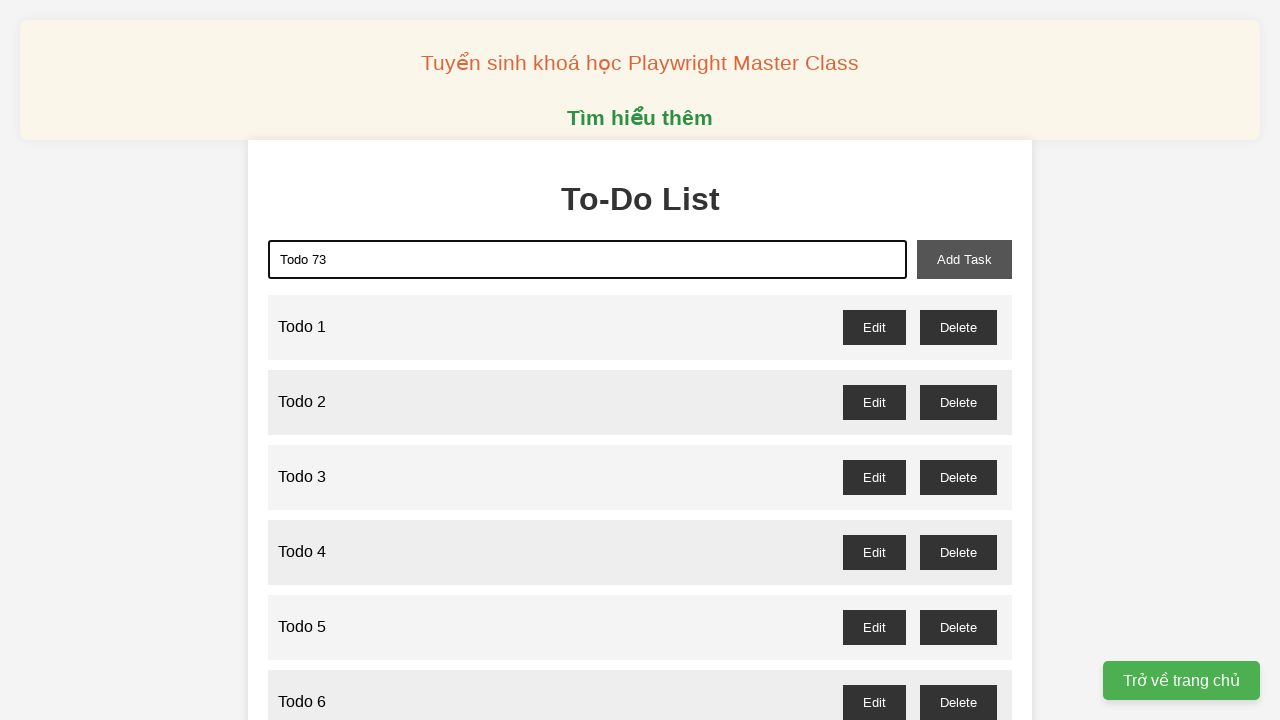

Clicked add task button for 'Todo 73' at (964, 259) on xpath=//button[@id='add-task']
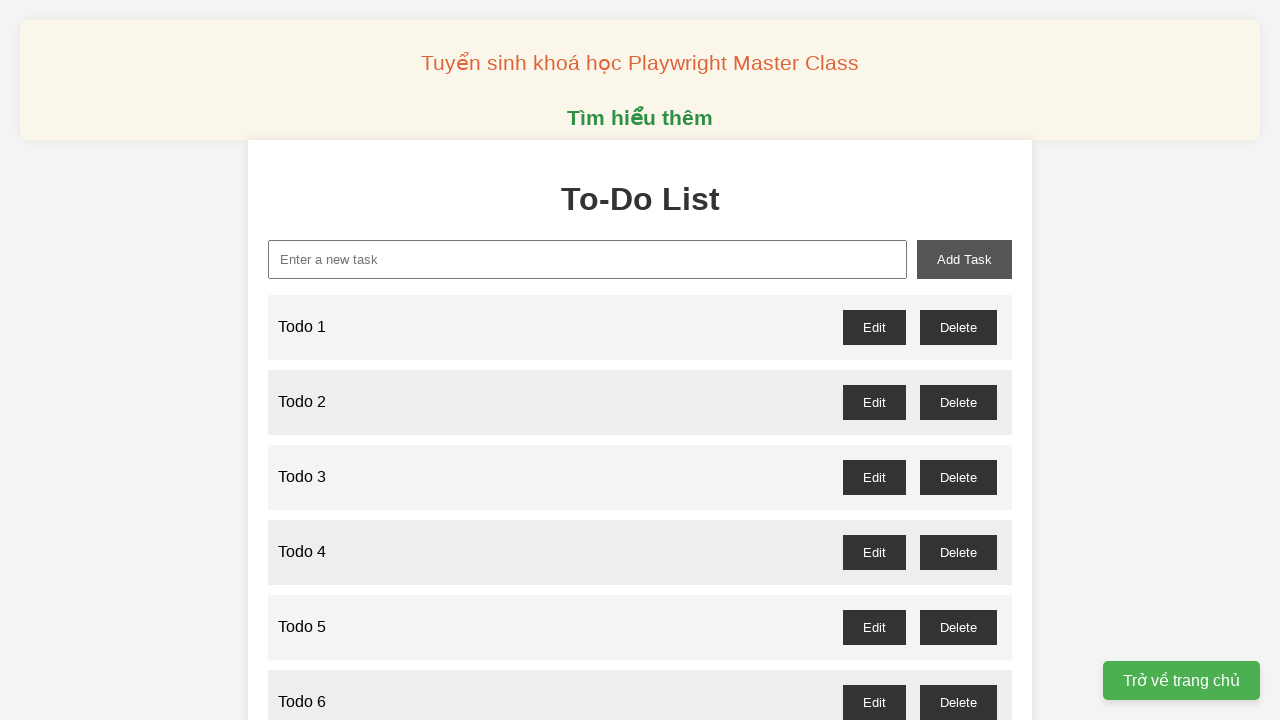

Filled new task input with 'Todo 74' on xpath=//input[@id='new-task']
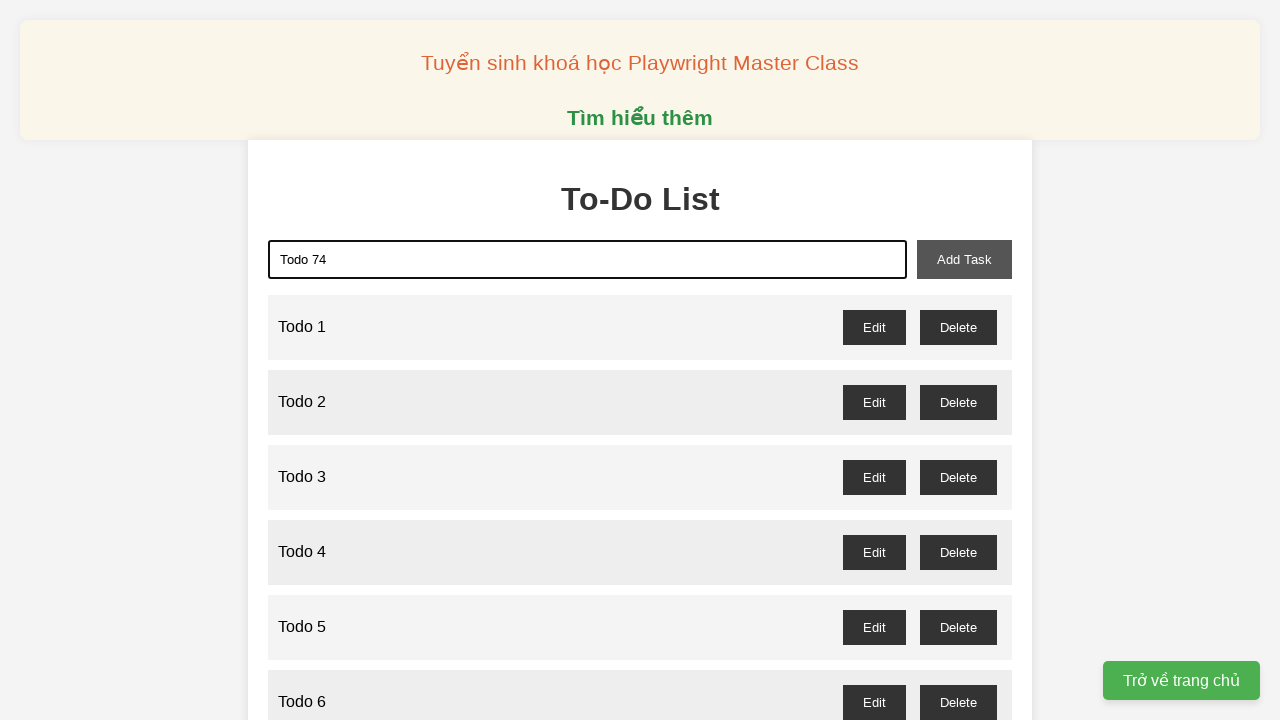

Clicked add task button for 'Todo 74' at (964, 259) on xpath=//button[@id='add-task']
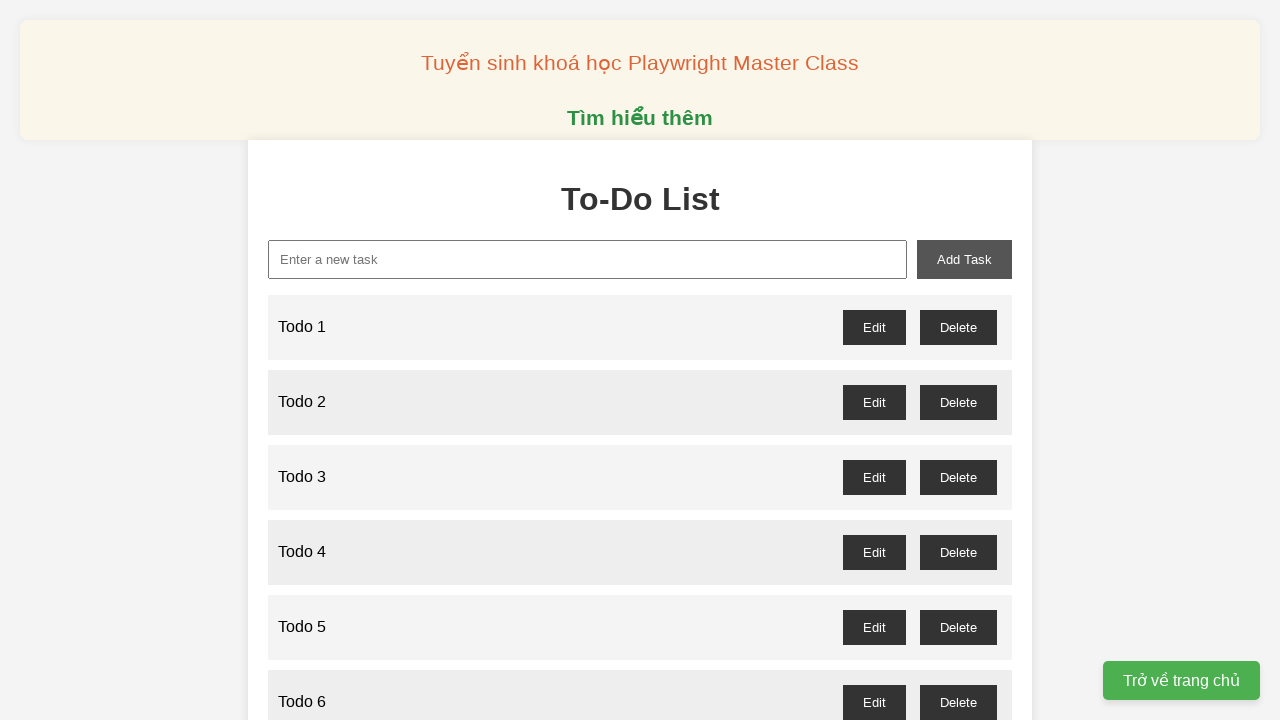

Filled new task input with 'Todo 75' on xpath=//input[@id='new-task']
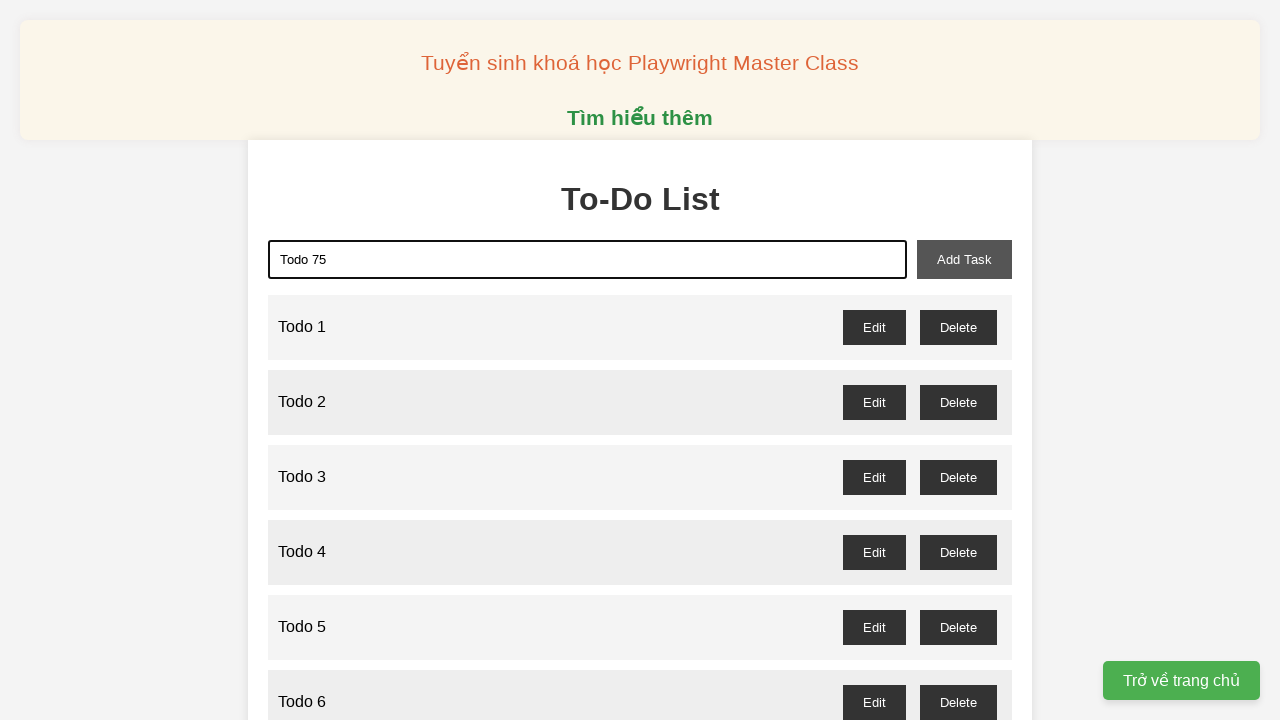

Clicked add task button for 'Todo 75' at (964, 259) on xpath=//button[@id='add-task']
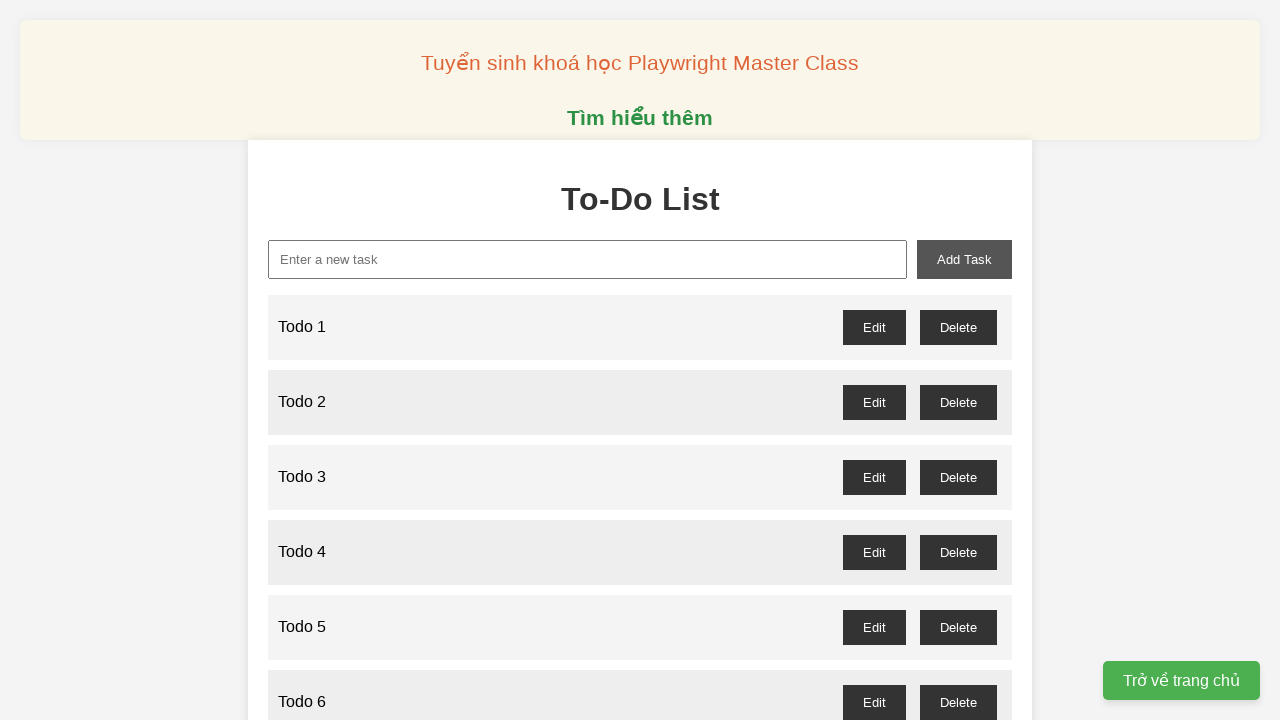

Filled new task input with 'Todo 76' on xpath=//input[@id='new-task']
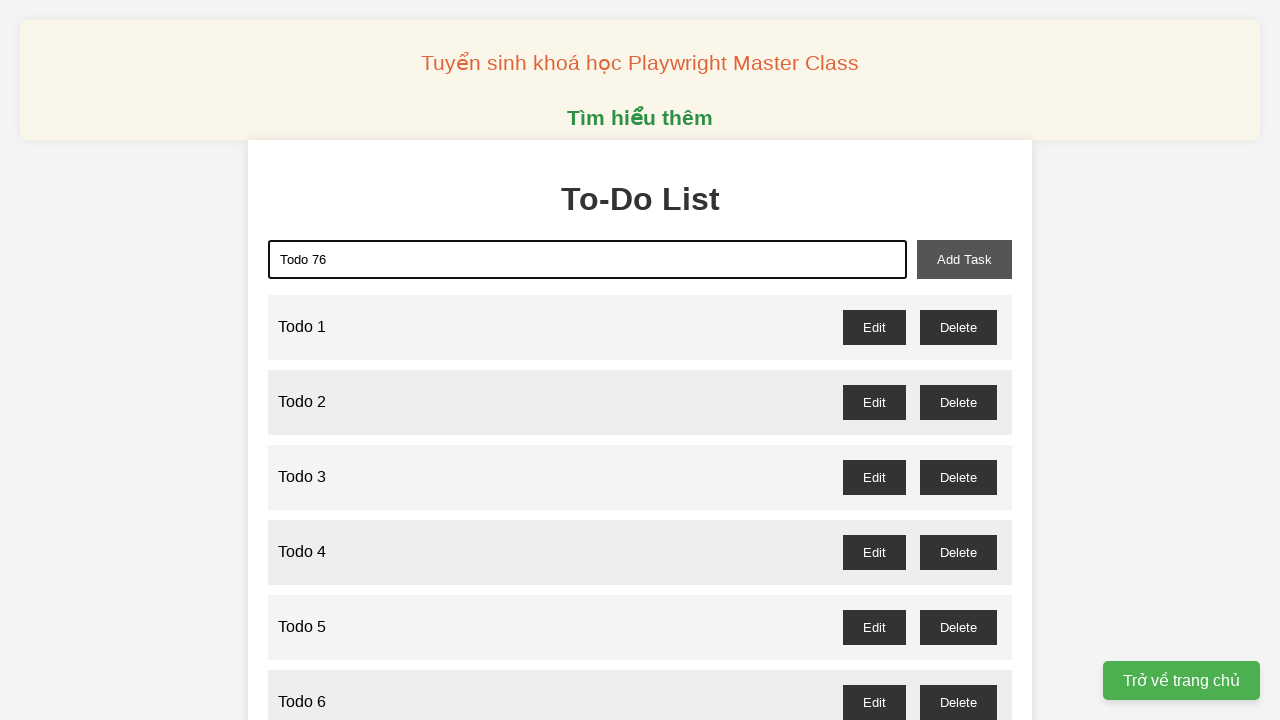

Clicked add task button for 'Todo 76' at (964, 259) on xpath=//button[@id='add-task']
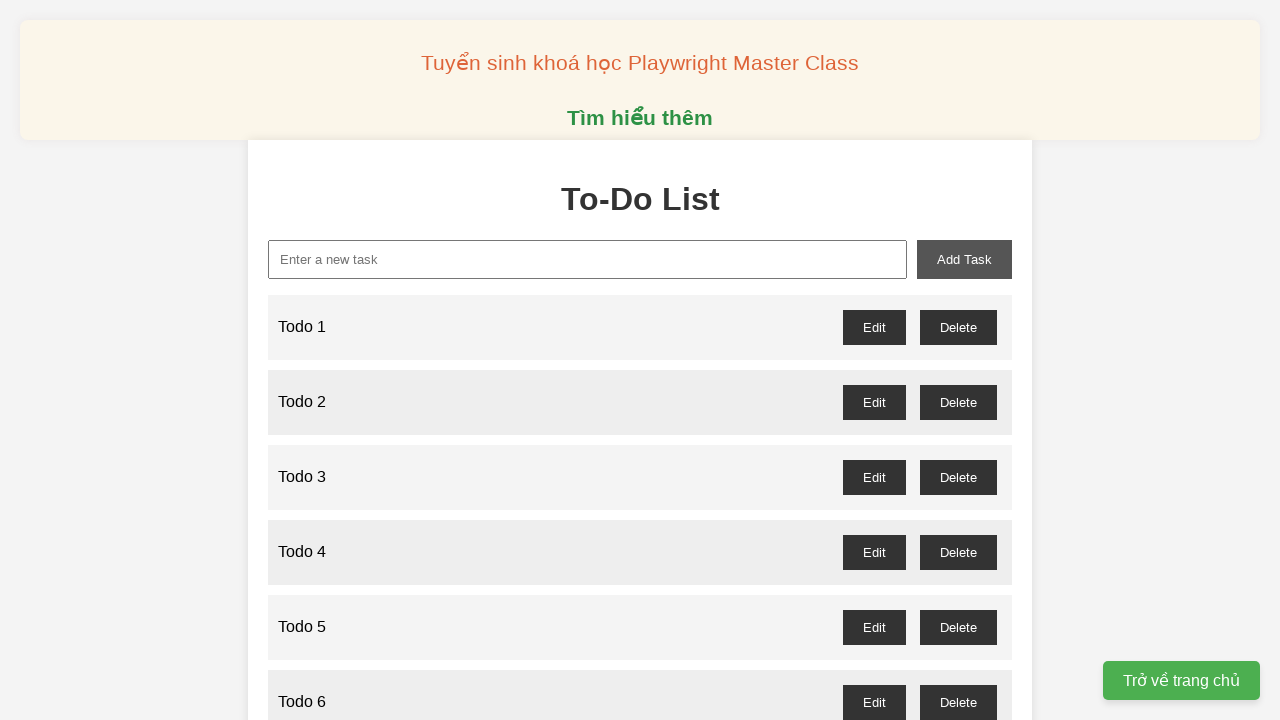

Filled new task input with 'Todo 77' on xpath=//input[@id='new-task']
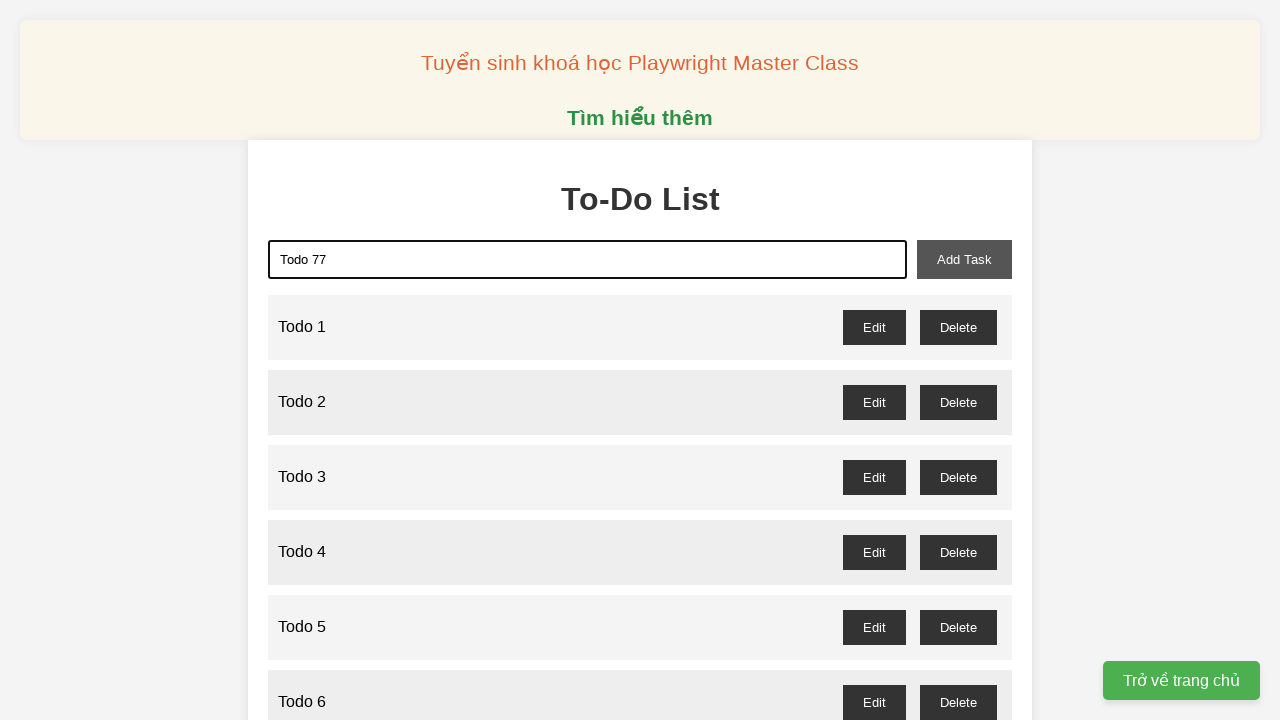

Clicked add task button for 'Todo 77' at (964, 259) on xpath=//button[@id='add-task']
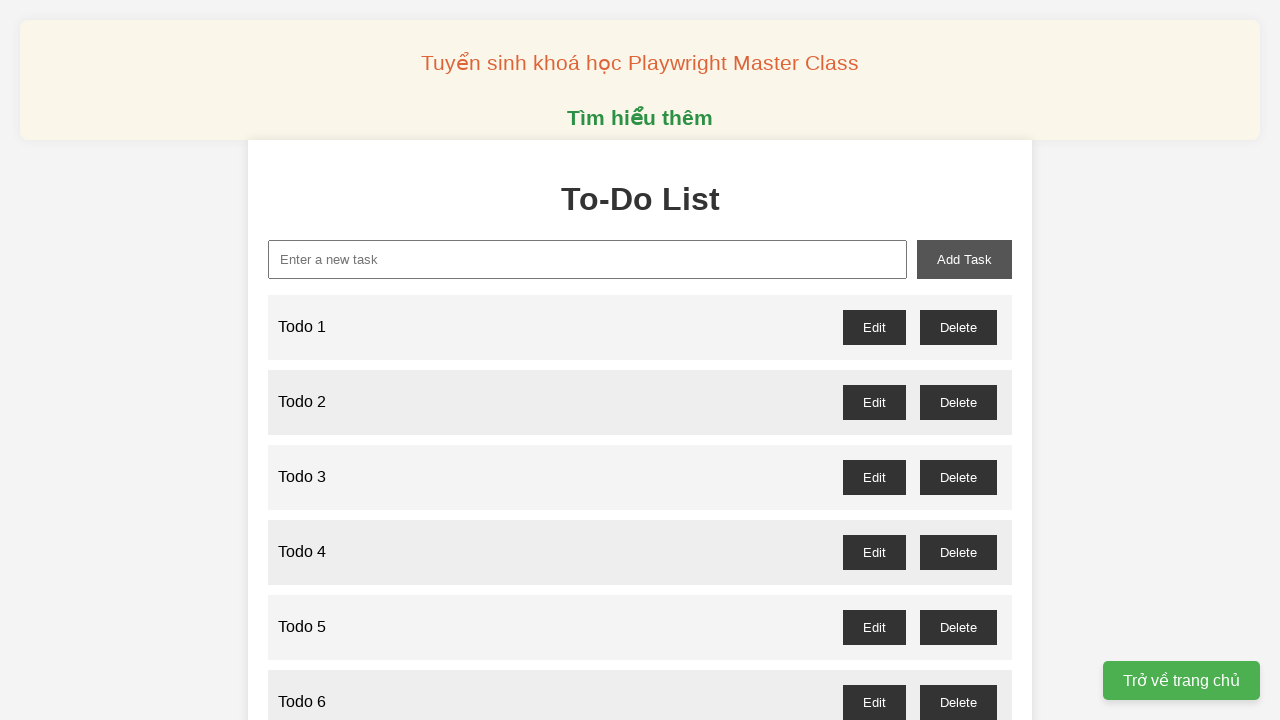

Filled new task input with 'Todo 78' on xpath=//input[@id='new-task']
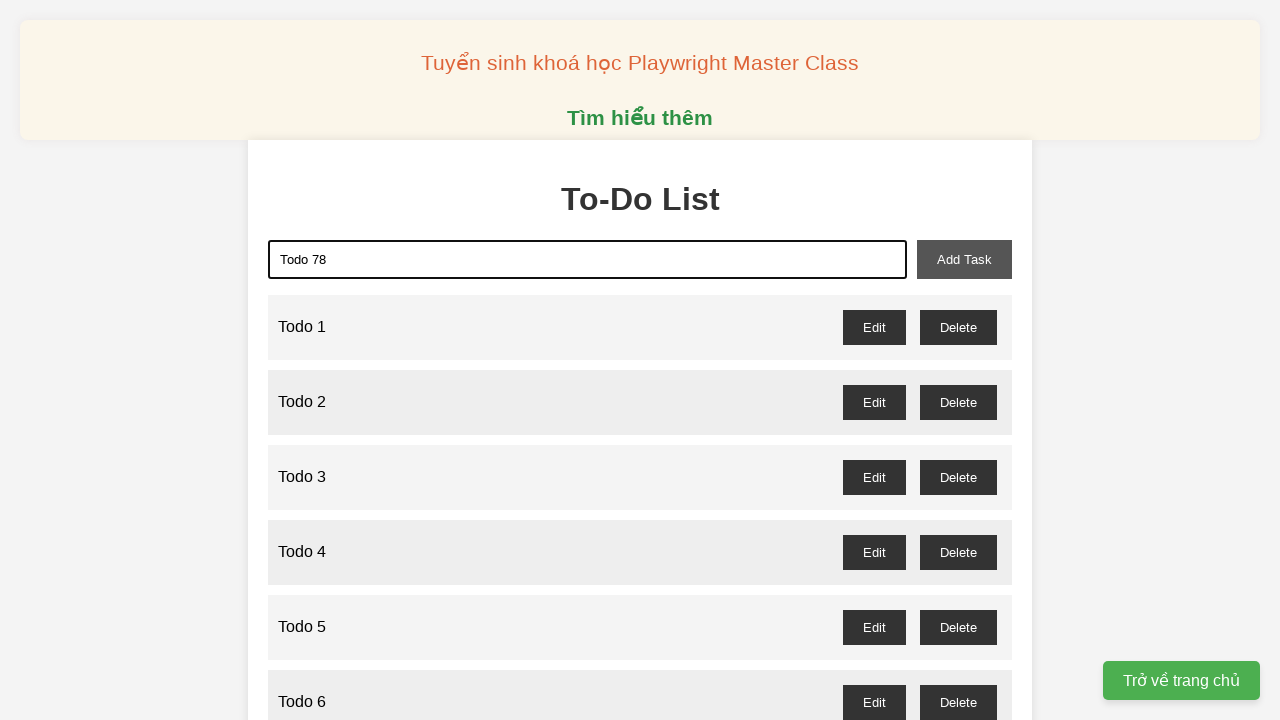

Clicked add task button for 'Todo 78' at (964, 259) on xpath=//button[@id='add-task']
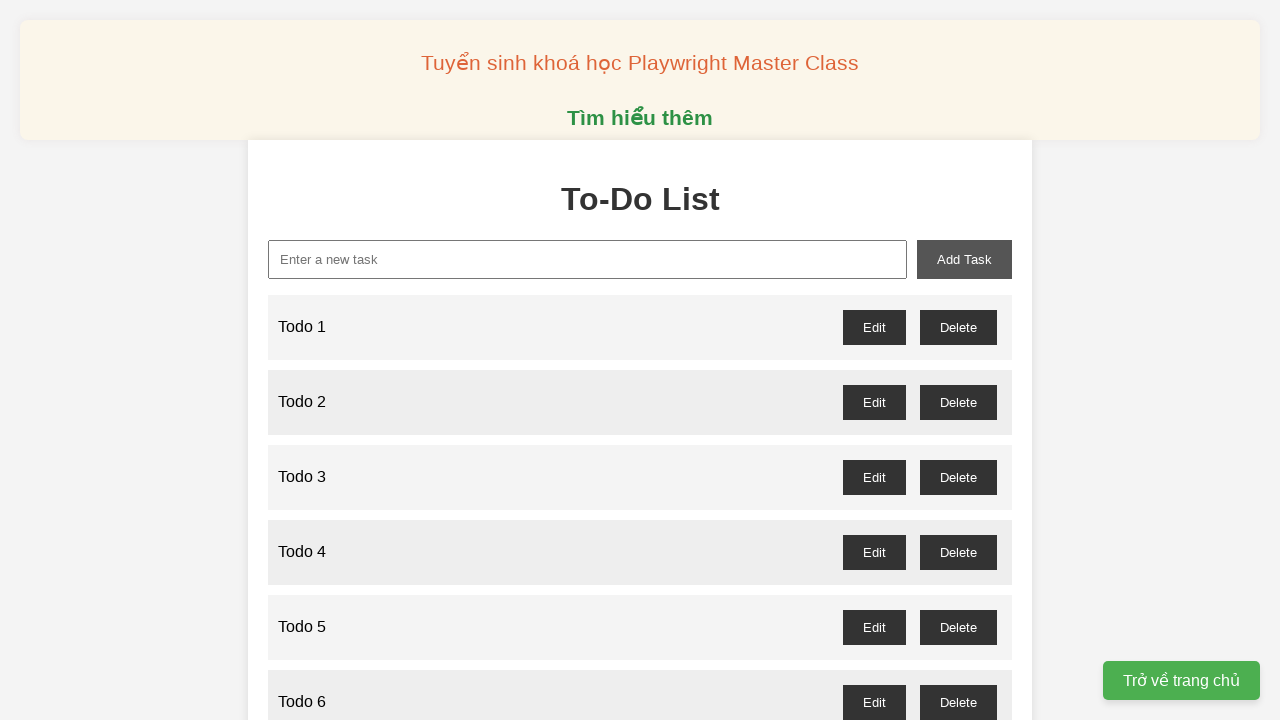

Filled new task input with 'Todo 79' on xpath=//input[@id='new-task']
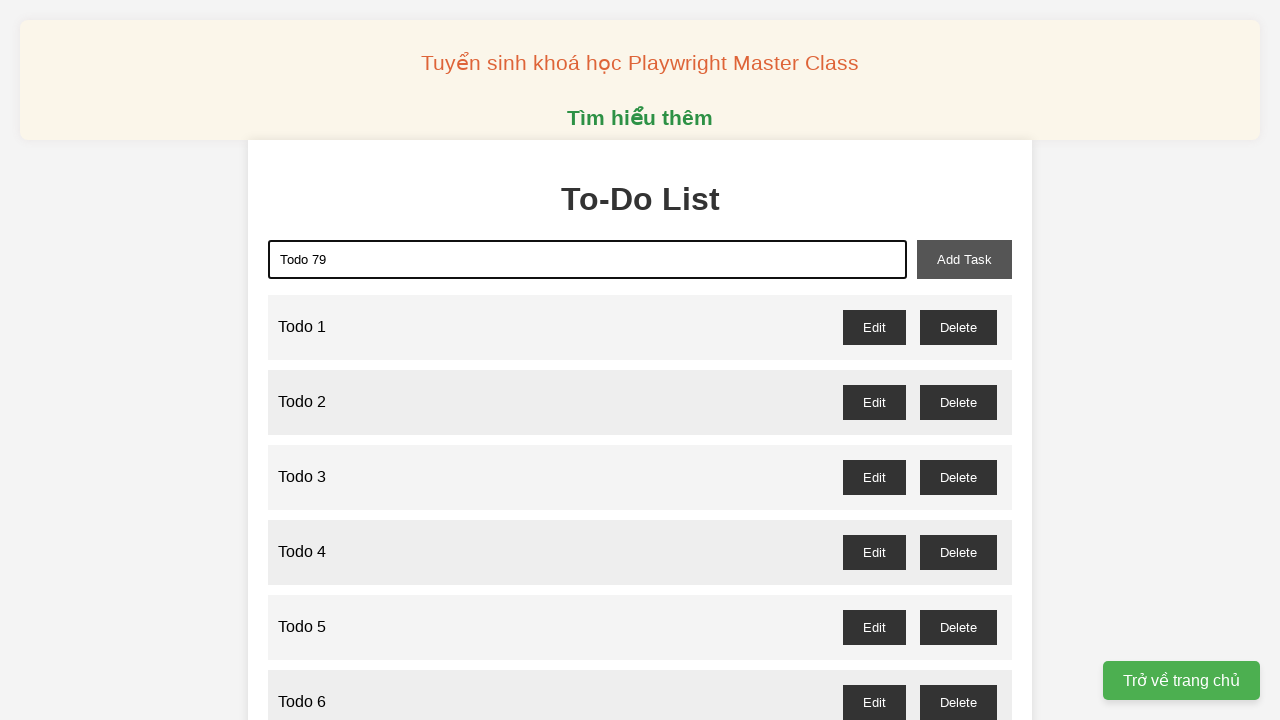

Clicked add task button for 'Todo 79' at (964, 259) on xpath=//button[@id='add-task']
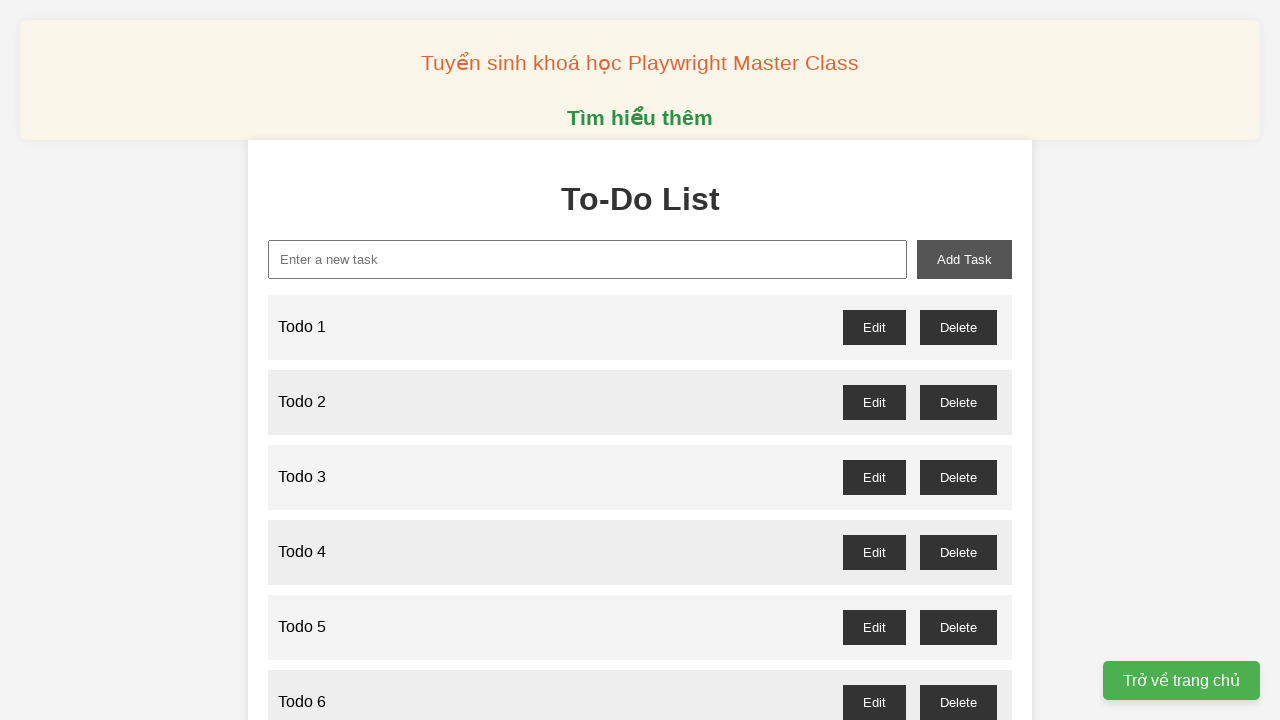

Filled new task input with 'Todo 80' on xpath=//input[@id='new-task']
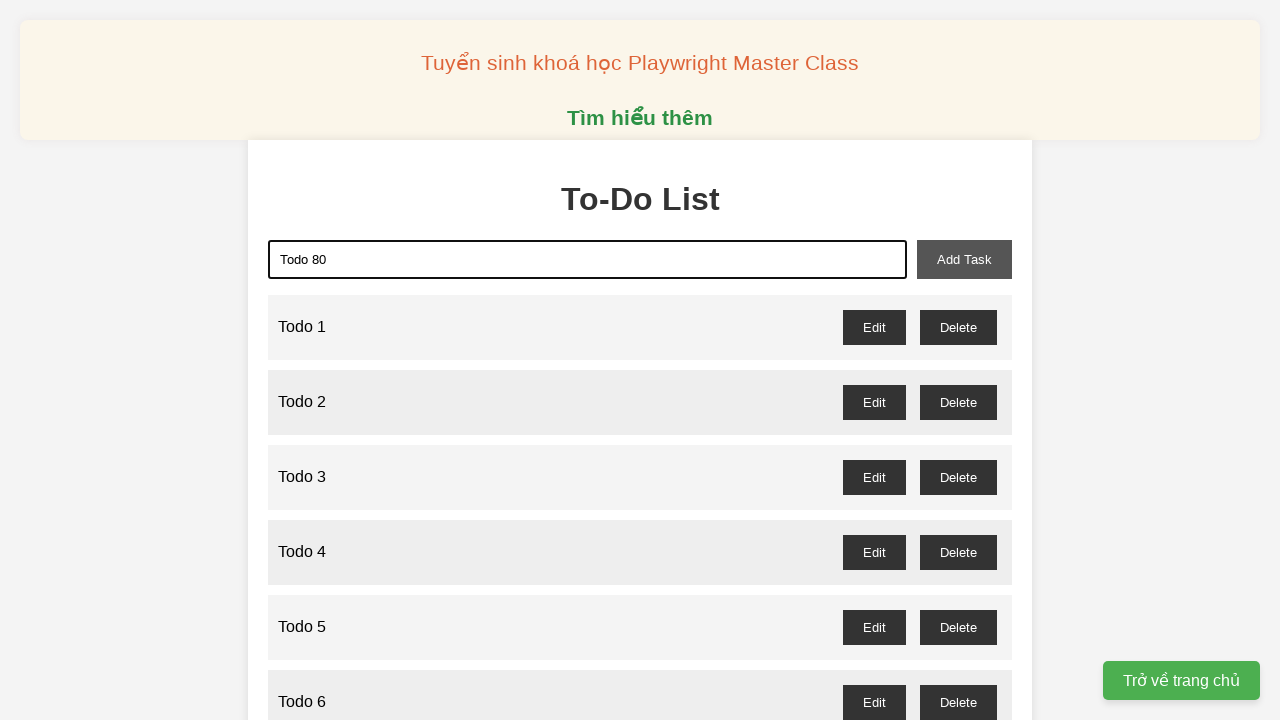

Clicked add task button for 'Todo 80' at (964, 259) on xpath=//button[@id='add-task']
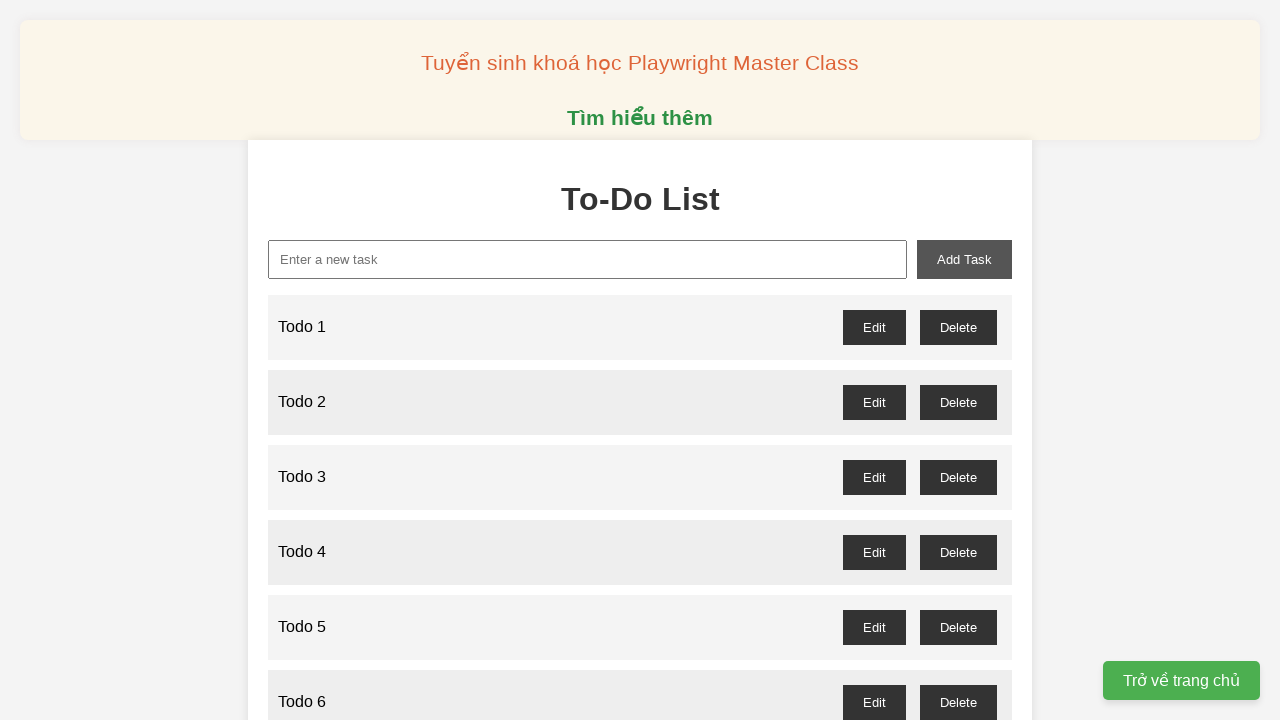

Filled new task input with 'Todo 81' on xpath=//input[@id='new-task']
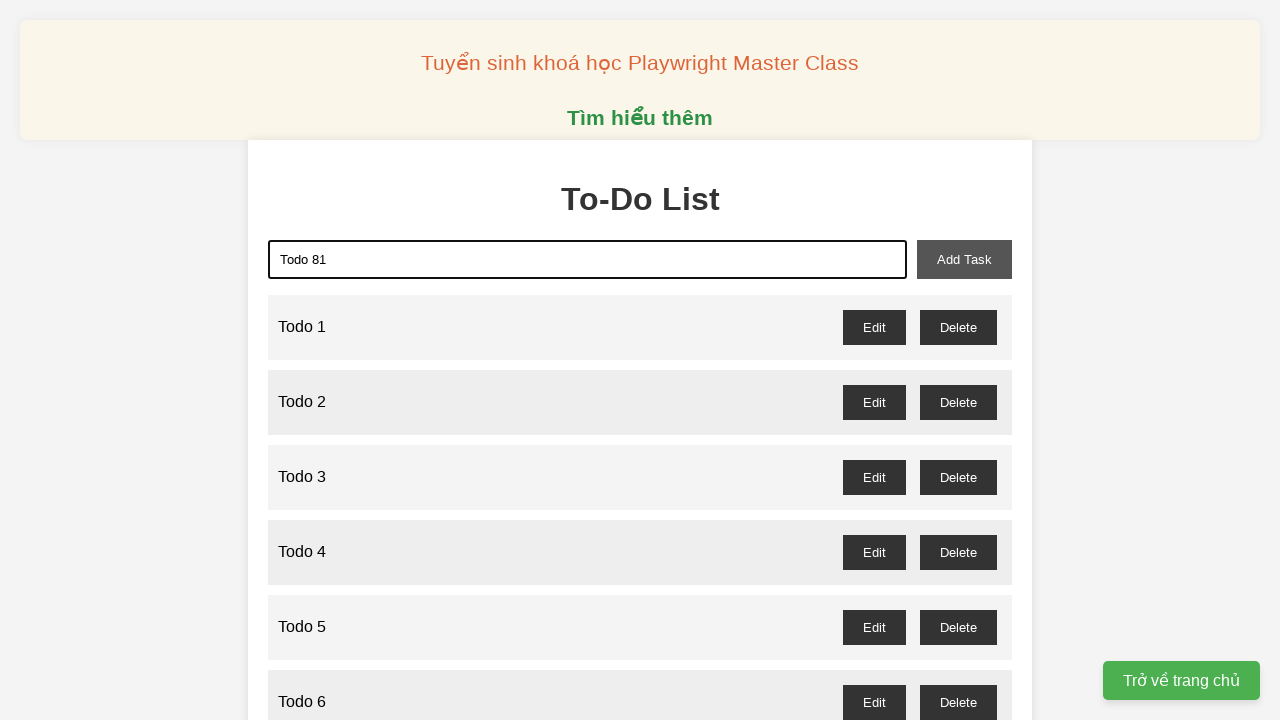

Clicked add task button for 'Todo 81' at (964, 259) on xpath=//button[@id='add-task']
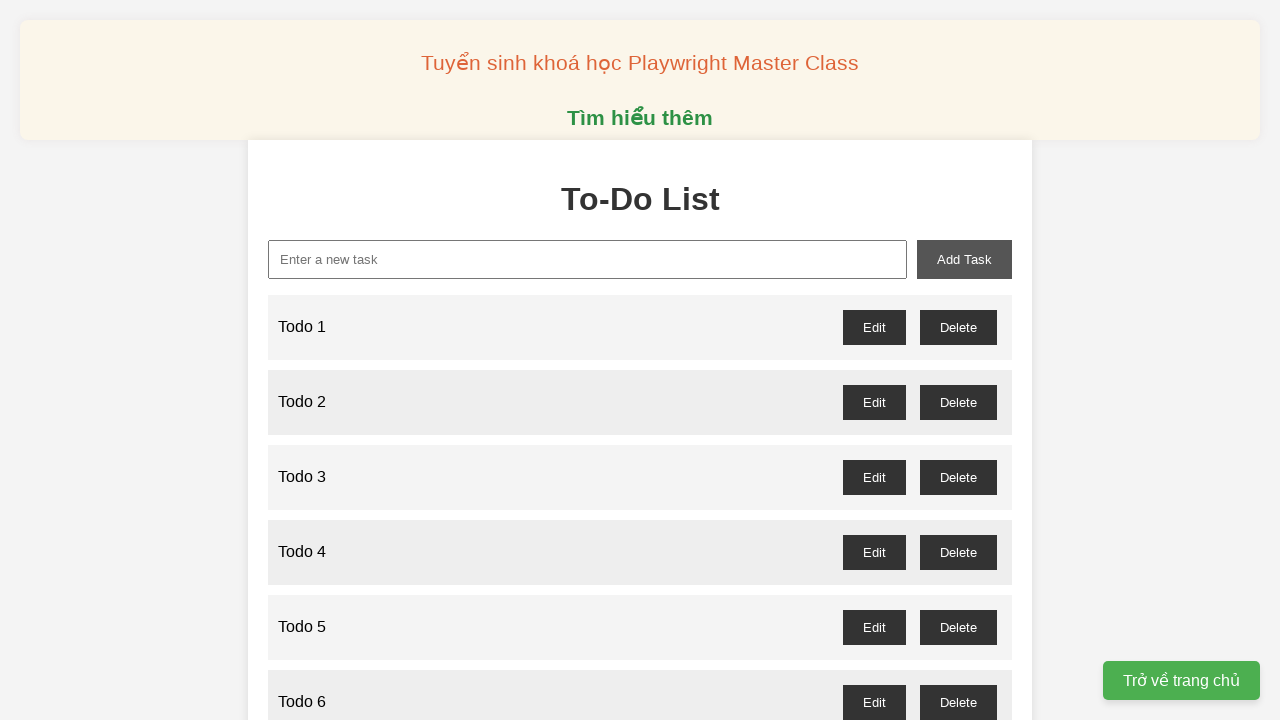

Filled new task input with 'Todo 82' on xpath=//input[@id='new-task']
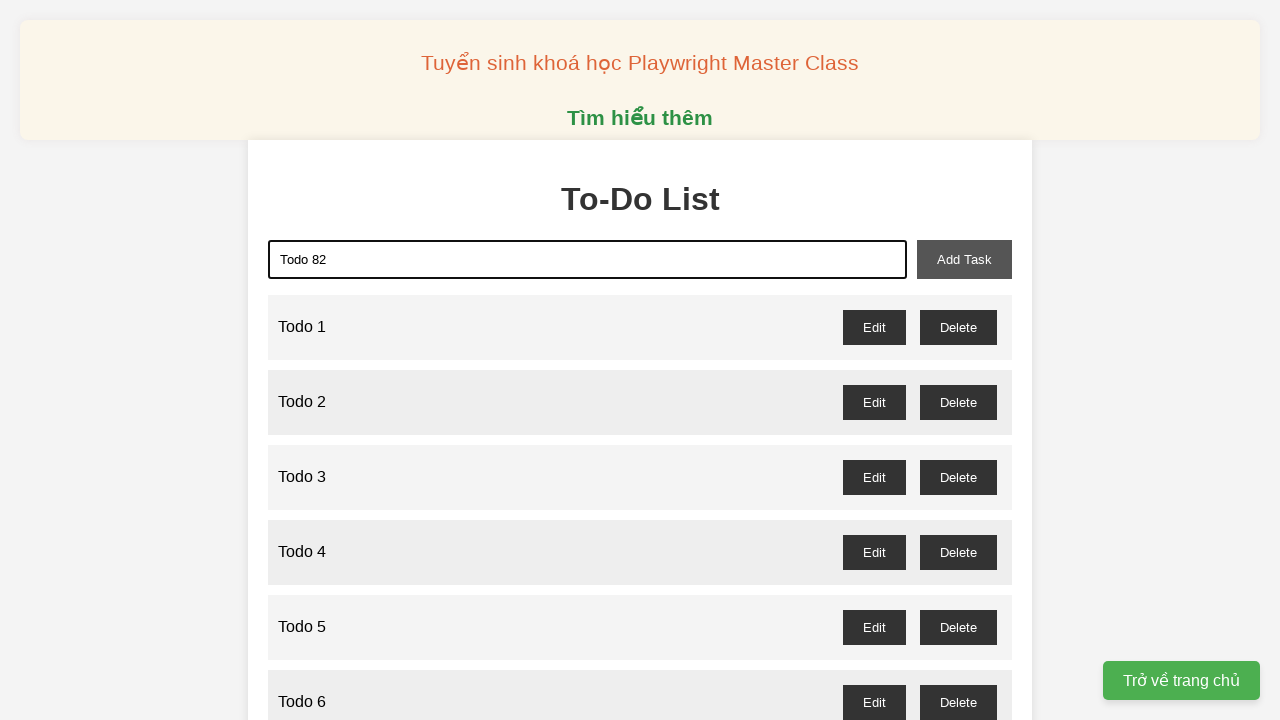

Clicked add task button for 'Todo 82' at (964, 259) on xpath=//button[@id='add-task']
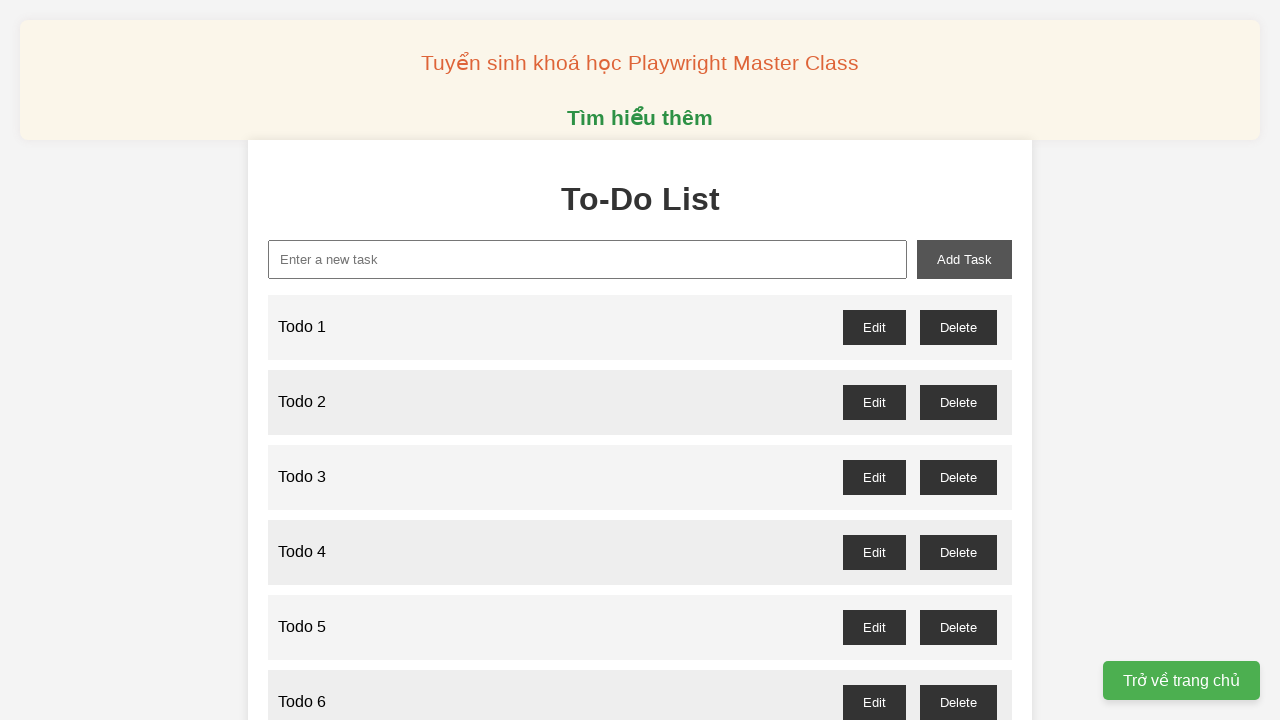

Filled new task input with 'Todo 83' on xpath=//input[@id='new-task']
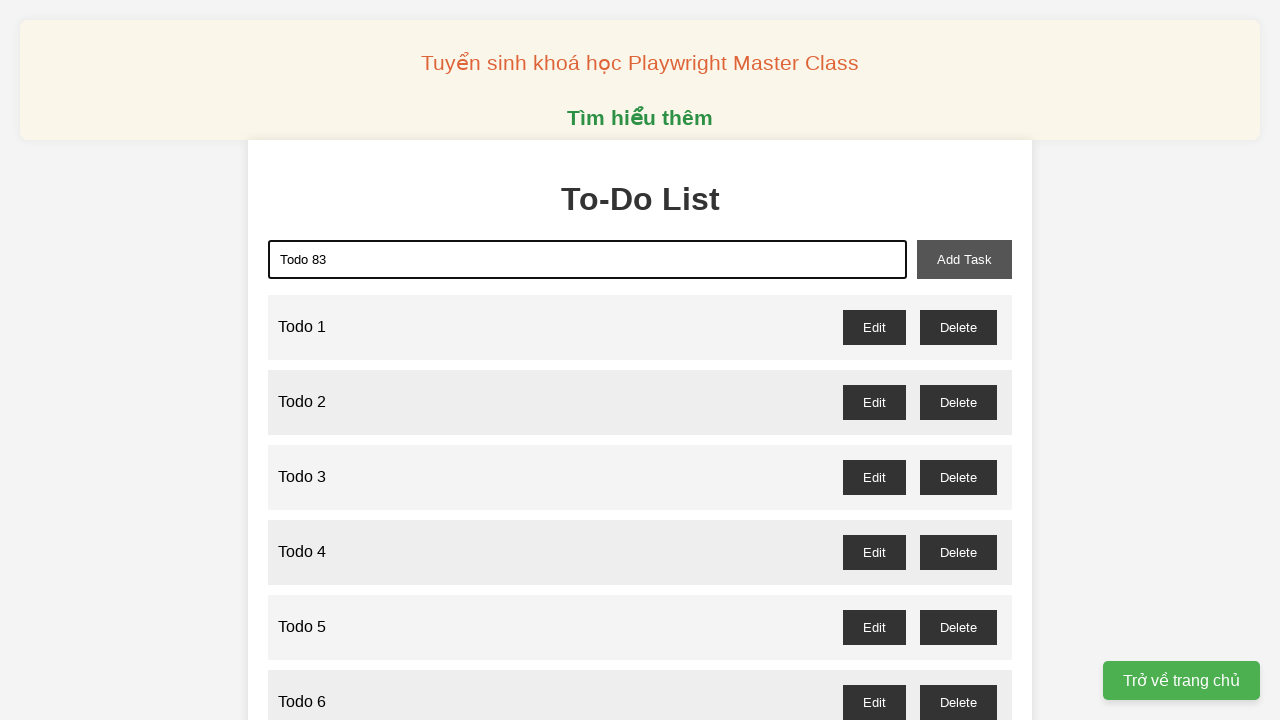

Clicked add task button for 'Todo 83' at (964, 259) on xpath=//button[@id='add-task']
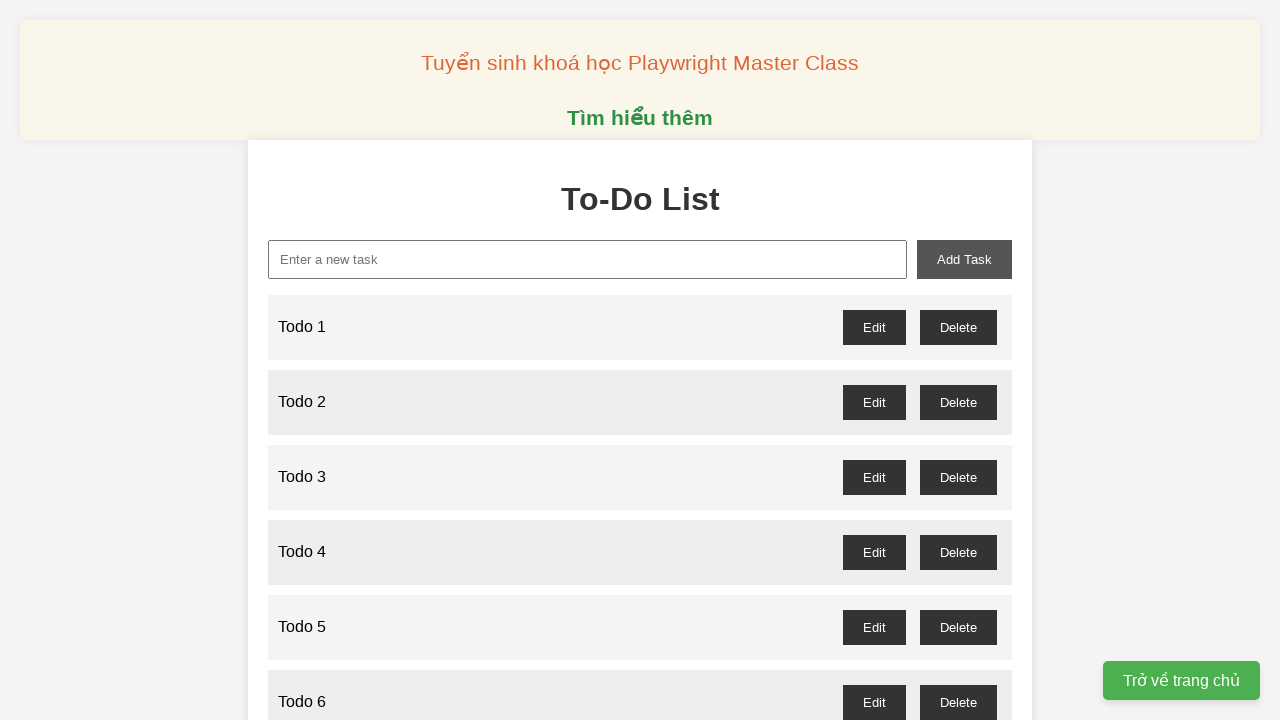

Filled new task input with 'Todo 84' on xpath=//input[@id='new-task']
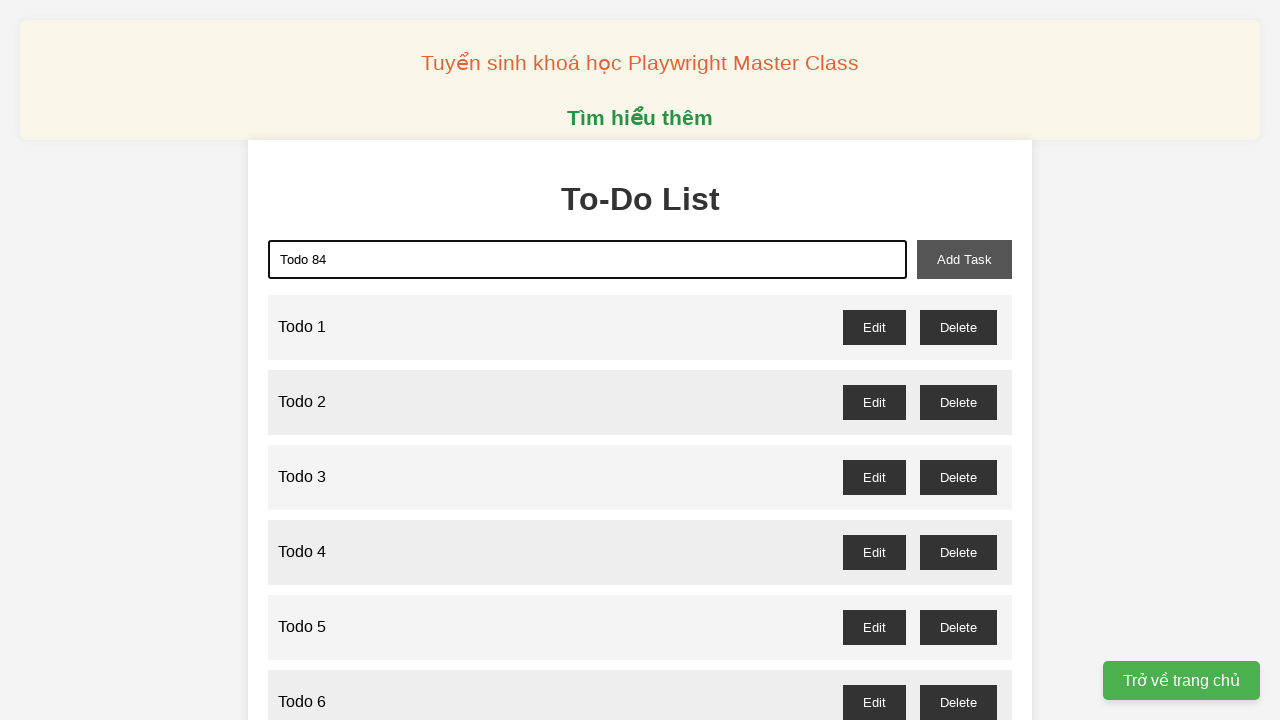

Clicked add task button for 'Todo 84' at (964, 259) on xpath=//button[@id='add-task']
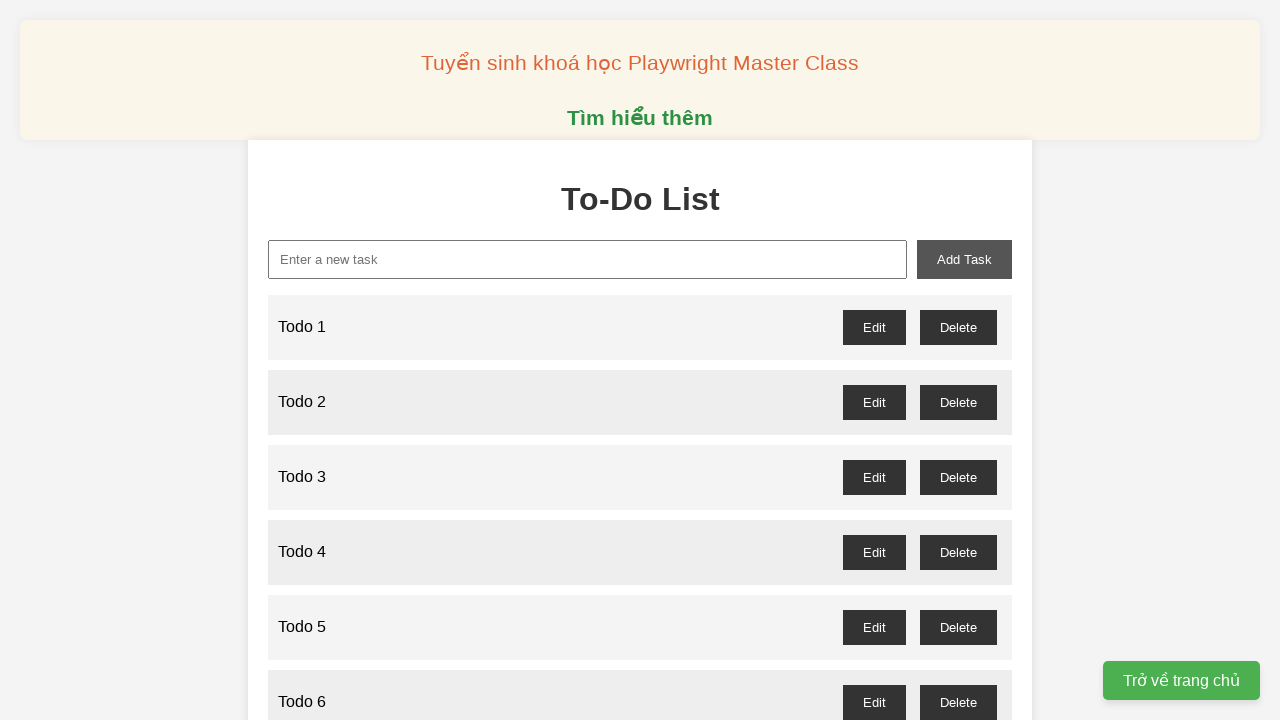

Filled new task input with 'Todo 85' on xpath=//input[@id='new-task']
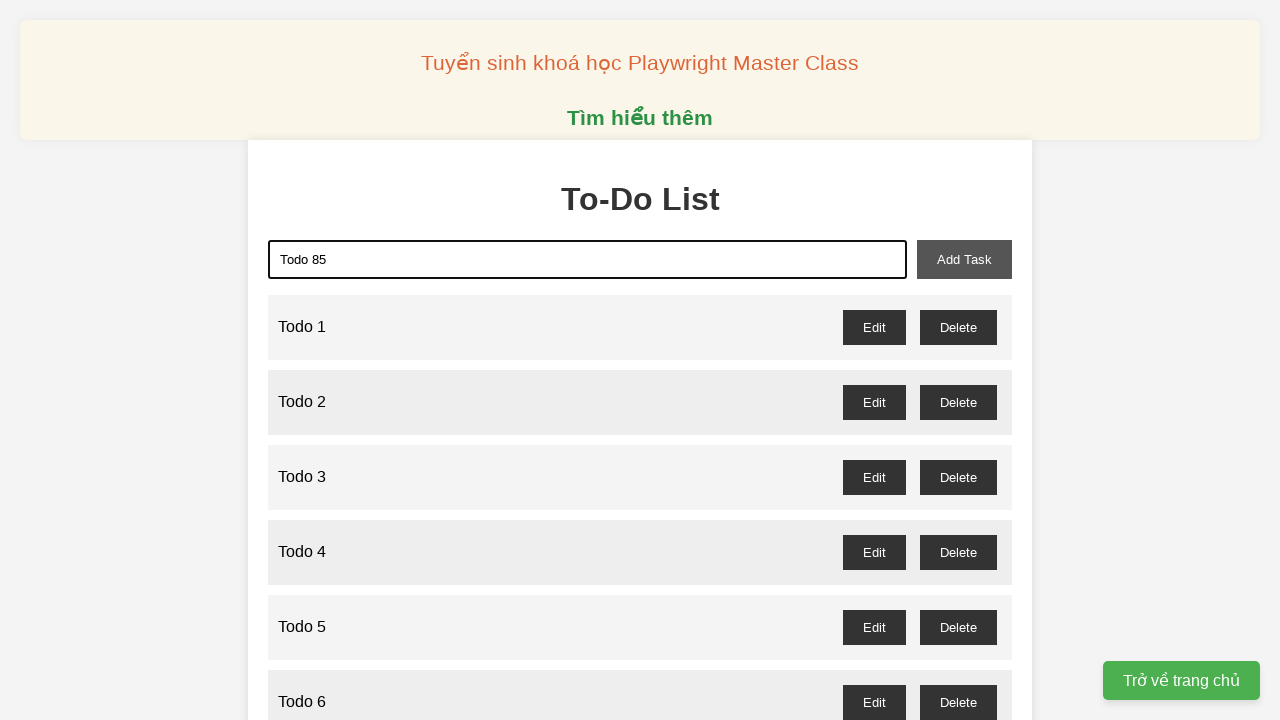

Clicked add task button for 'Todo 85' at (964, 259) on xpath=//button[@id='add-task']
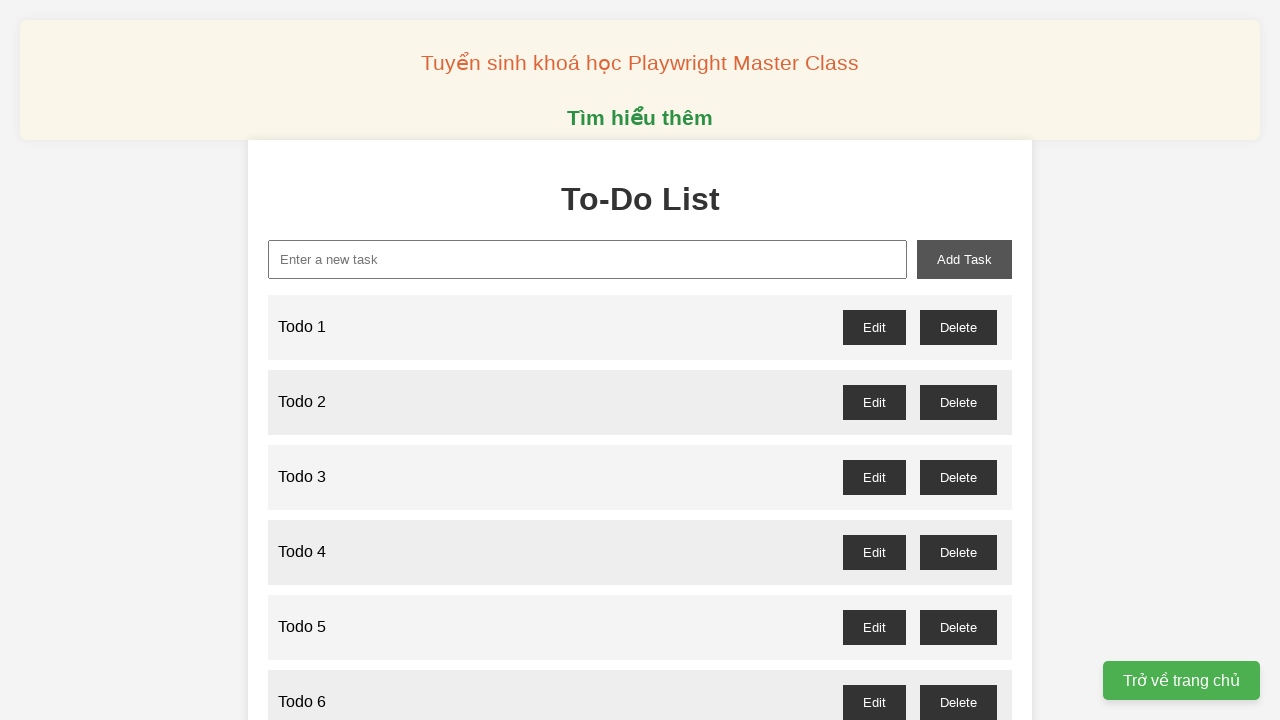

Filled new task input with 'Todo 86' on xpath=//input[@id='new-task']
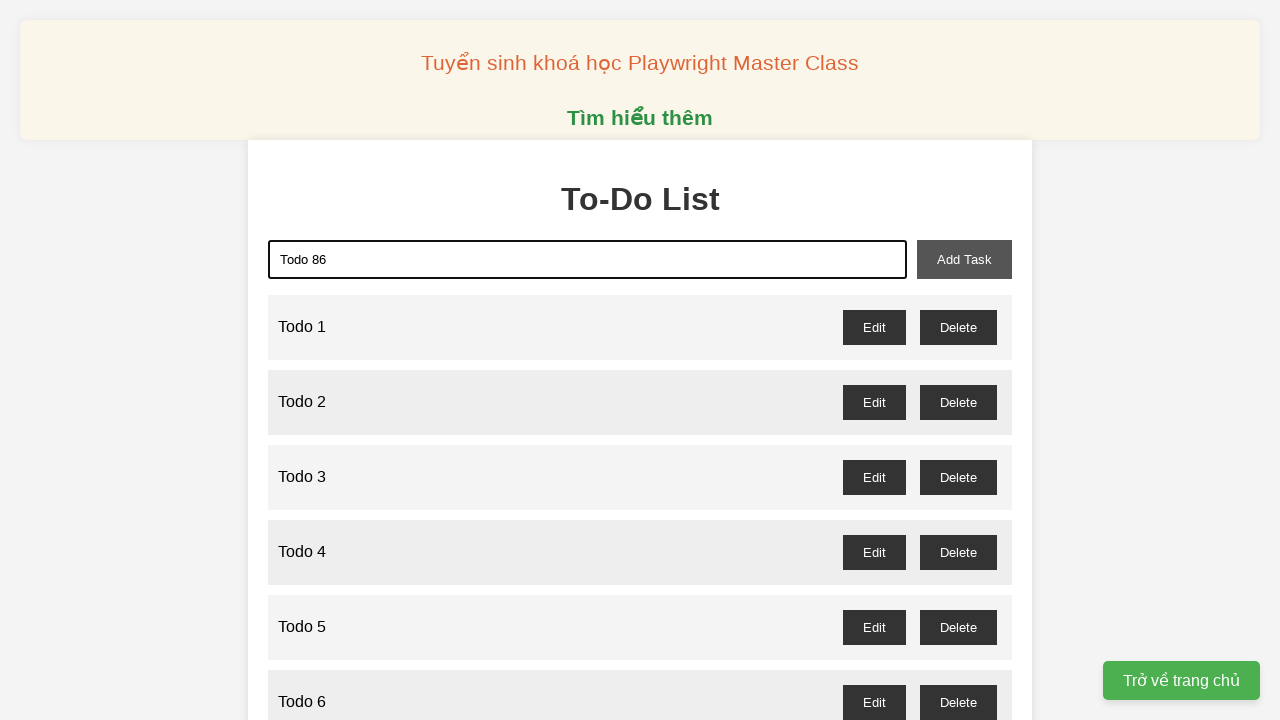

Clicked add task button for 'Todo 86' at (964, 259) on xpath=//button[@id='add-task']
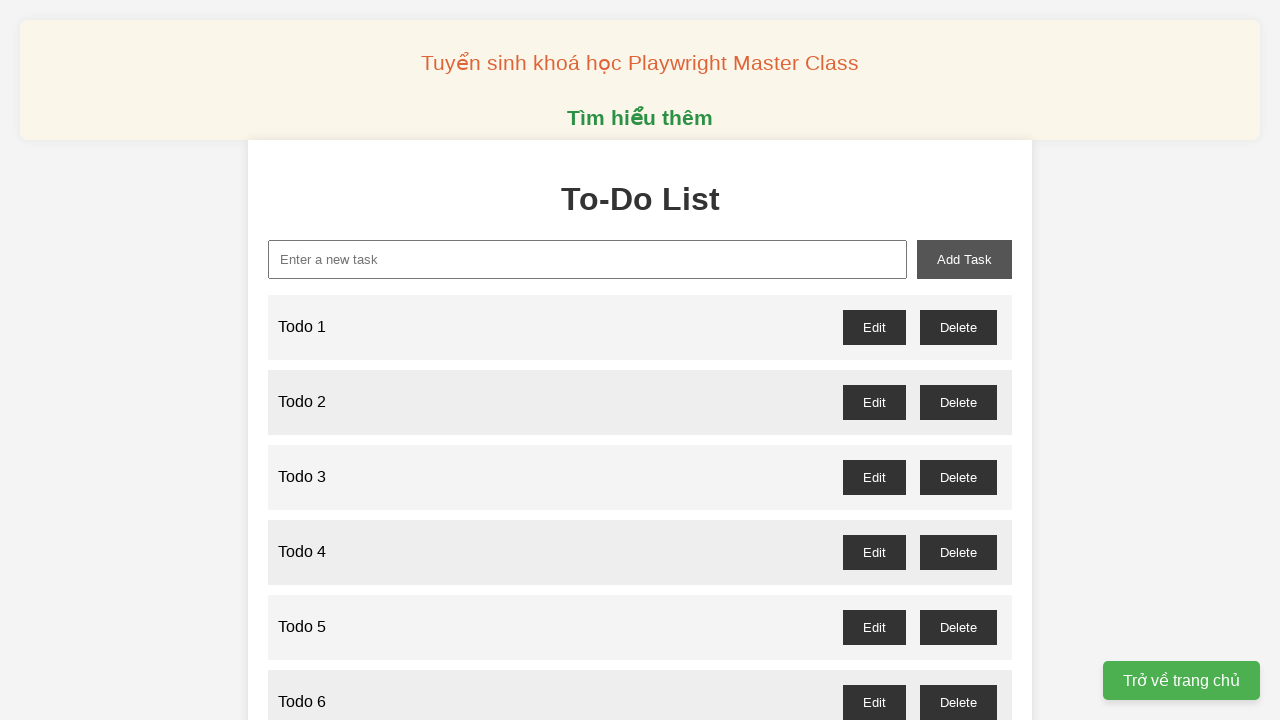

Filled new task input with 'Todo 87' on xpath=//input[@id='new-task']
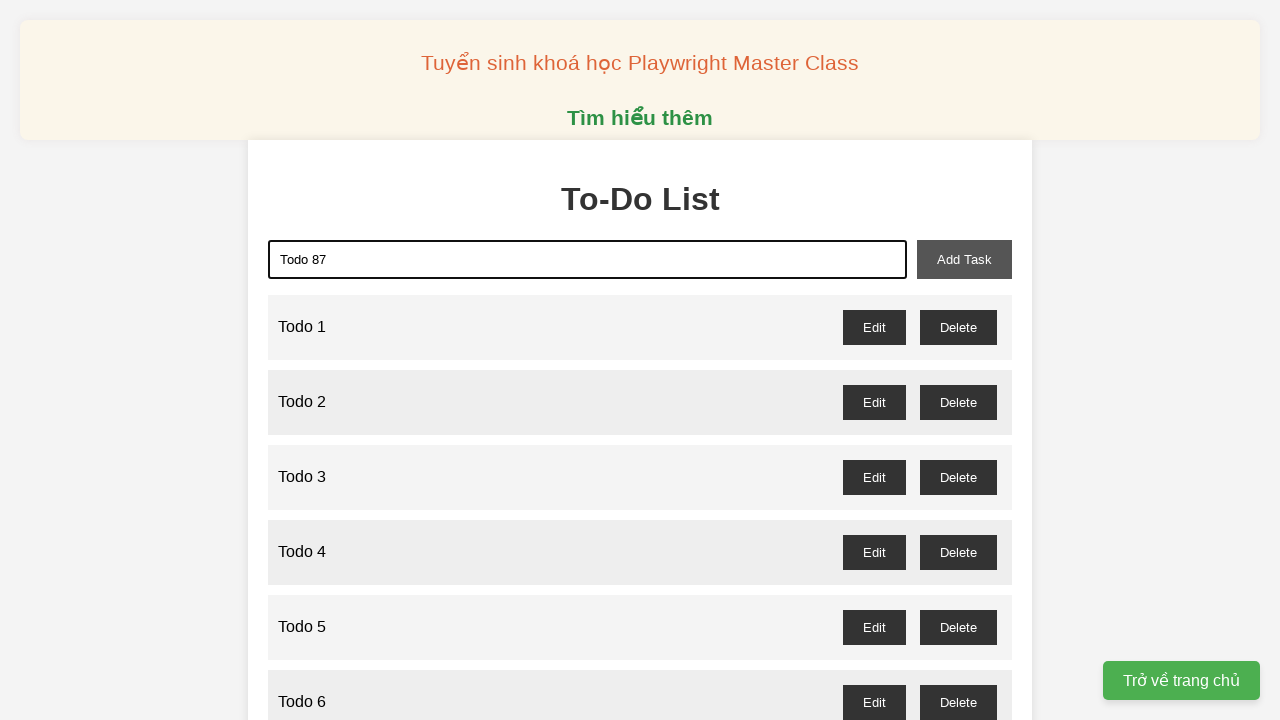

Clicked add task button for 'Todo 87' at (964, 259) on xpath=//button[@id='add-task']
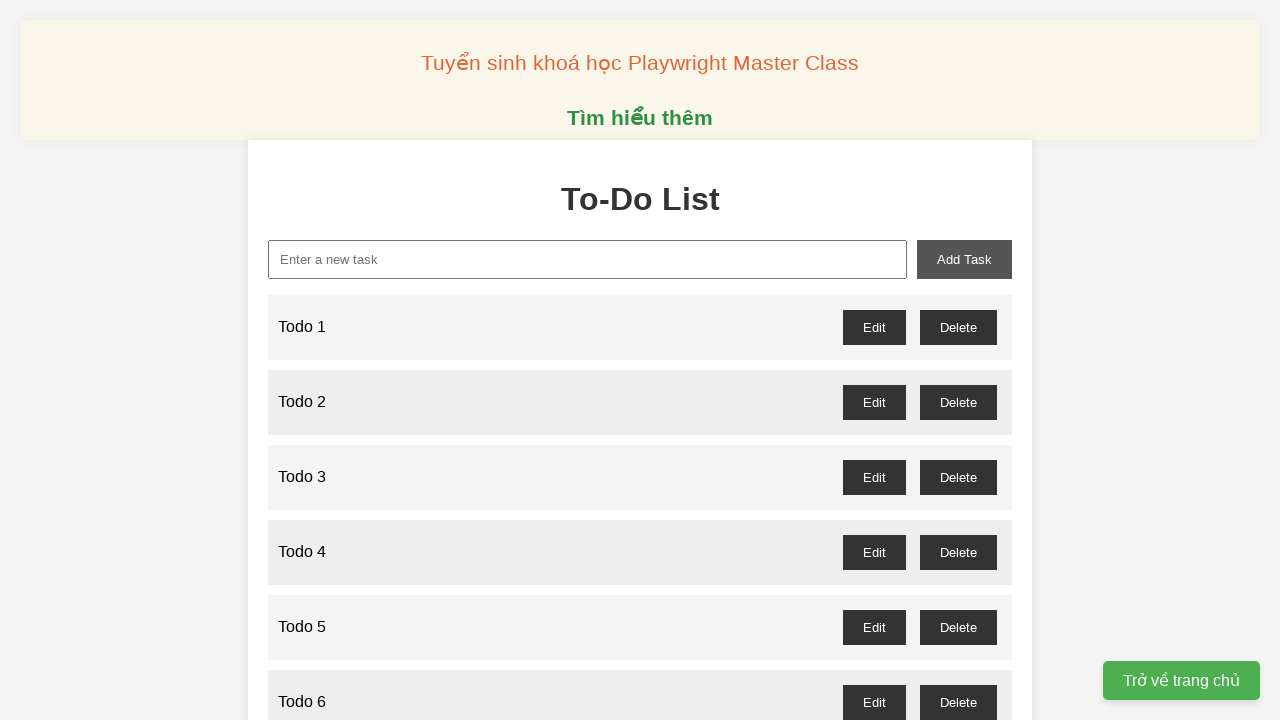

Filled new task input with 'Todo 88' on xpath=//input[@id='new-task']
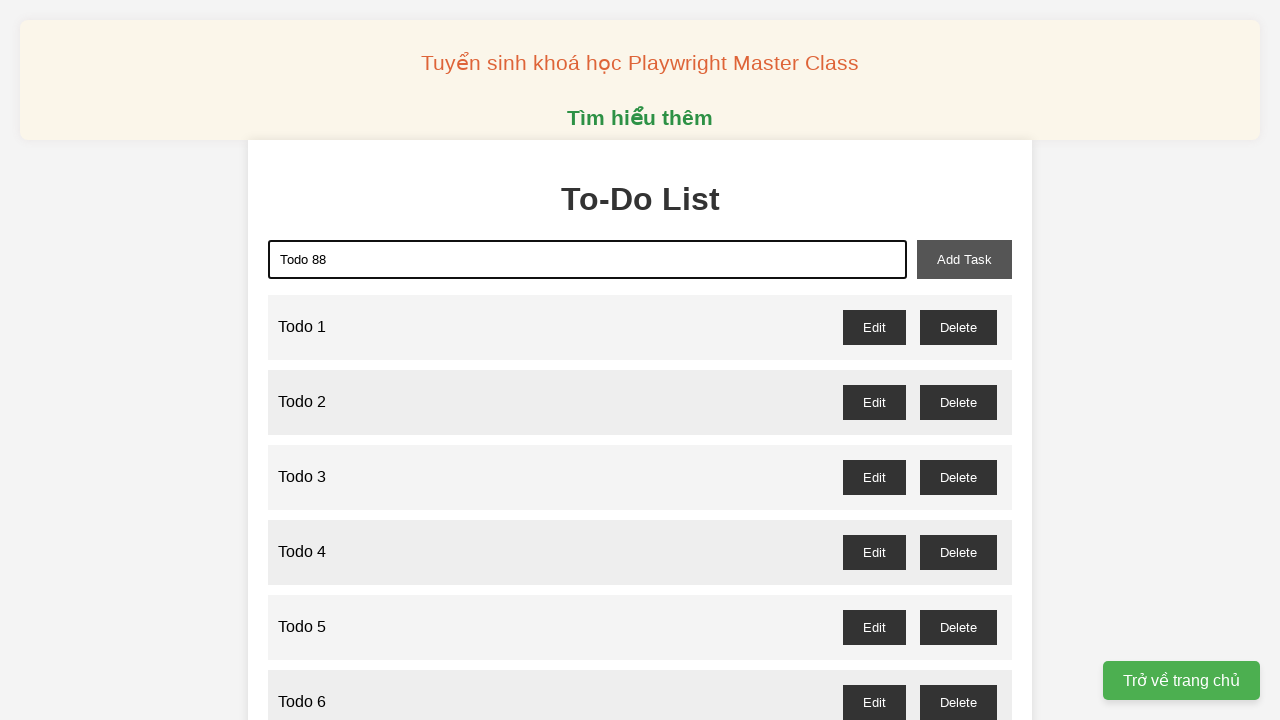

Clicked add task button for 'Todo 88' at (964, 259) on xpath=//button[@id='add-task']
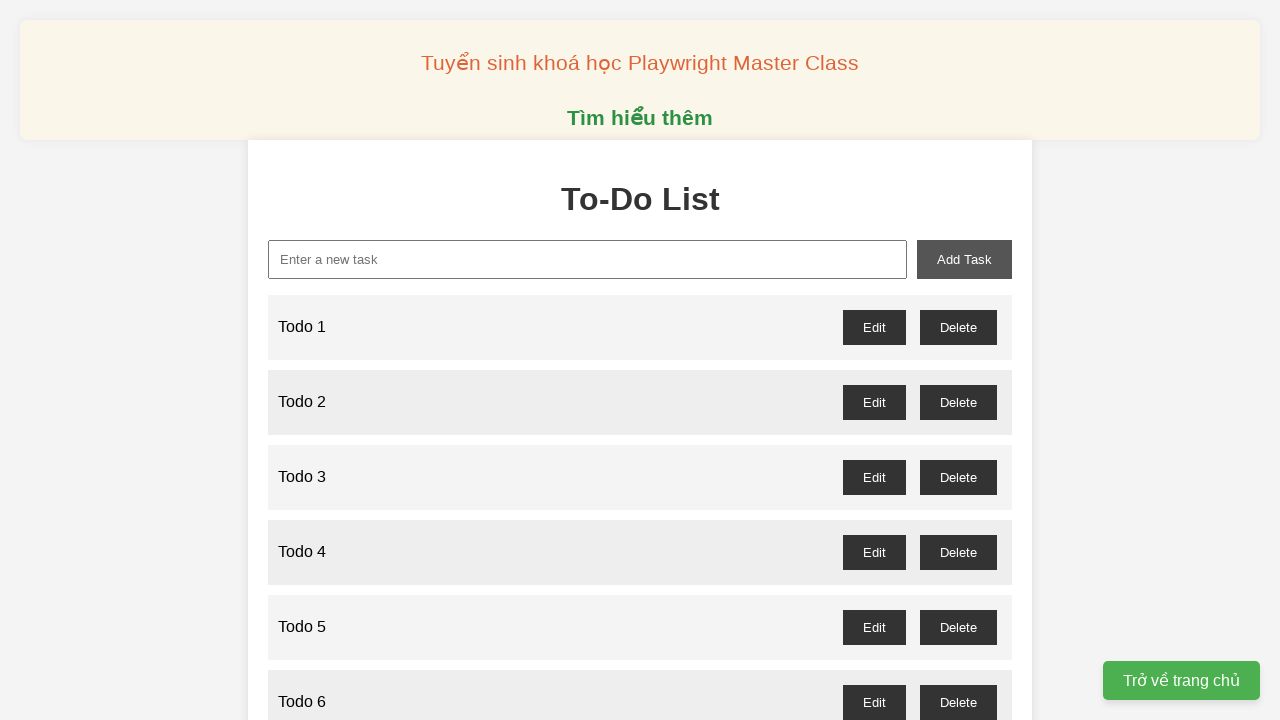

Filled new task input with 'Todo 89' on xpath=//input[@id='new-task']
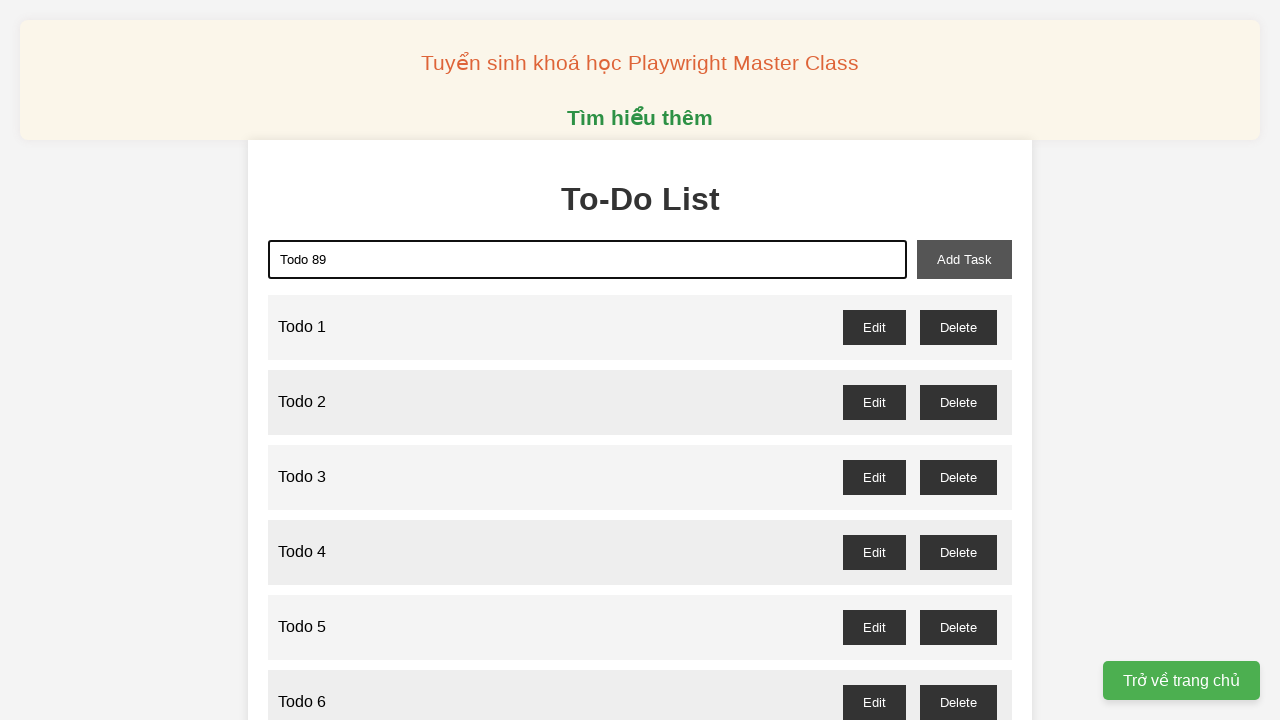

Clicked add task button for 'Todo 89' at (964, 259) on xpath=//button[@id='add-task']
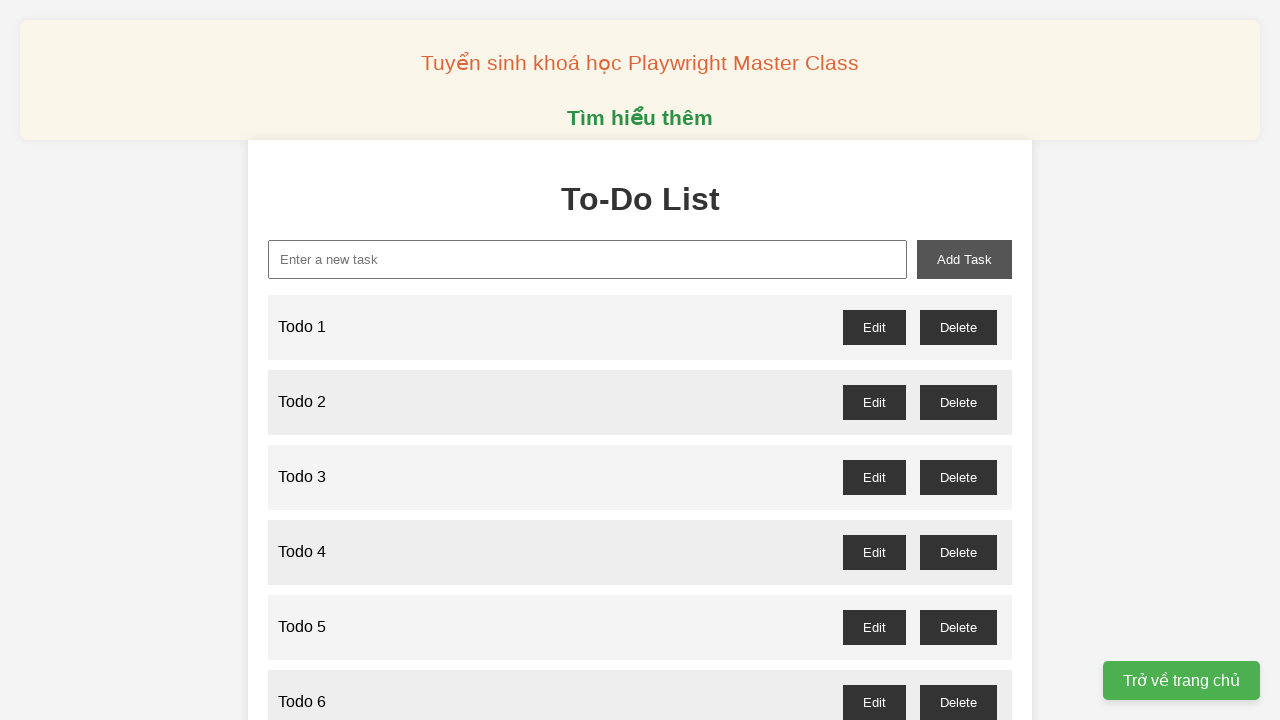

Filled new task input with 'Todo 90' on xpath=//input[@id='new-task']
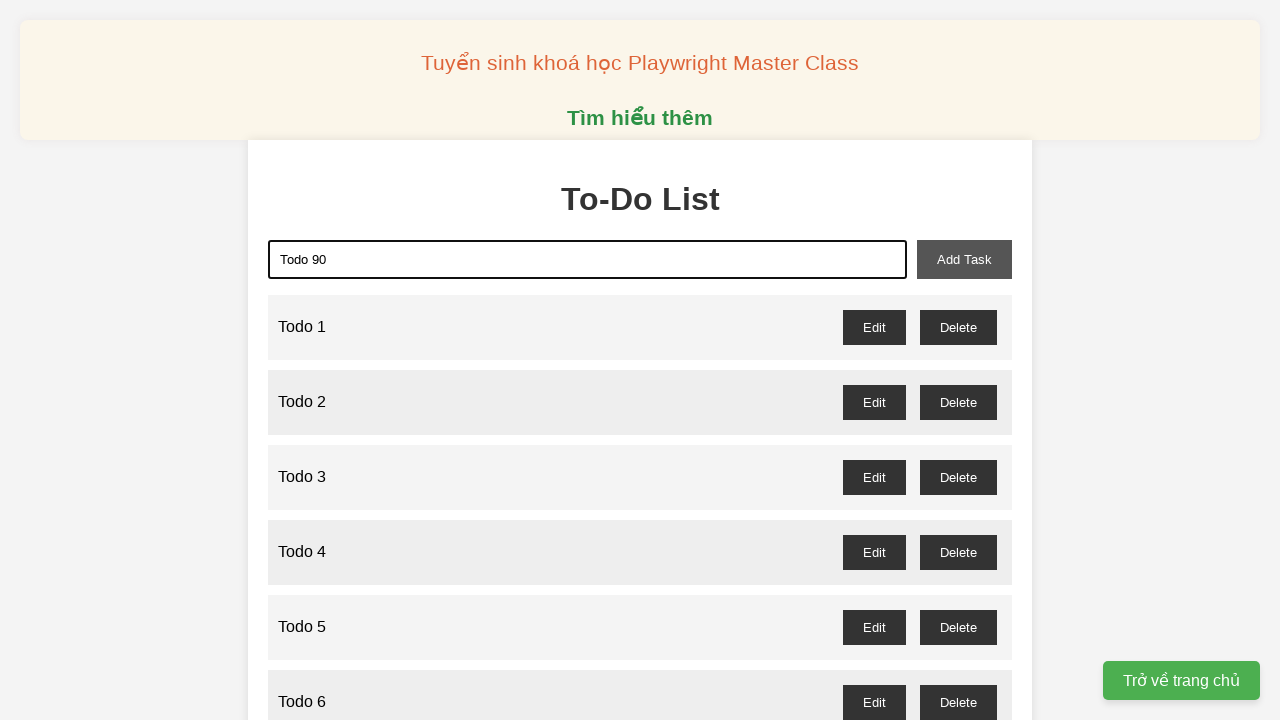

Clicked add task button for 'Todo 90' at (964, 259) on xpath=//button[@id='add-task']
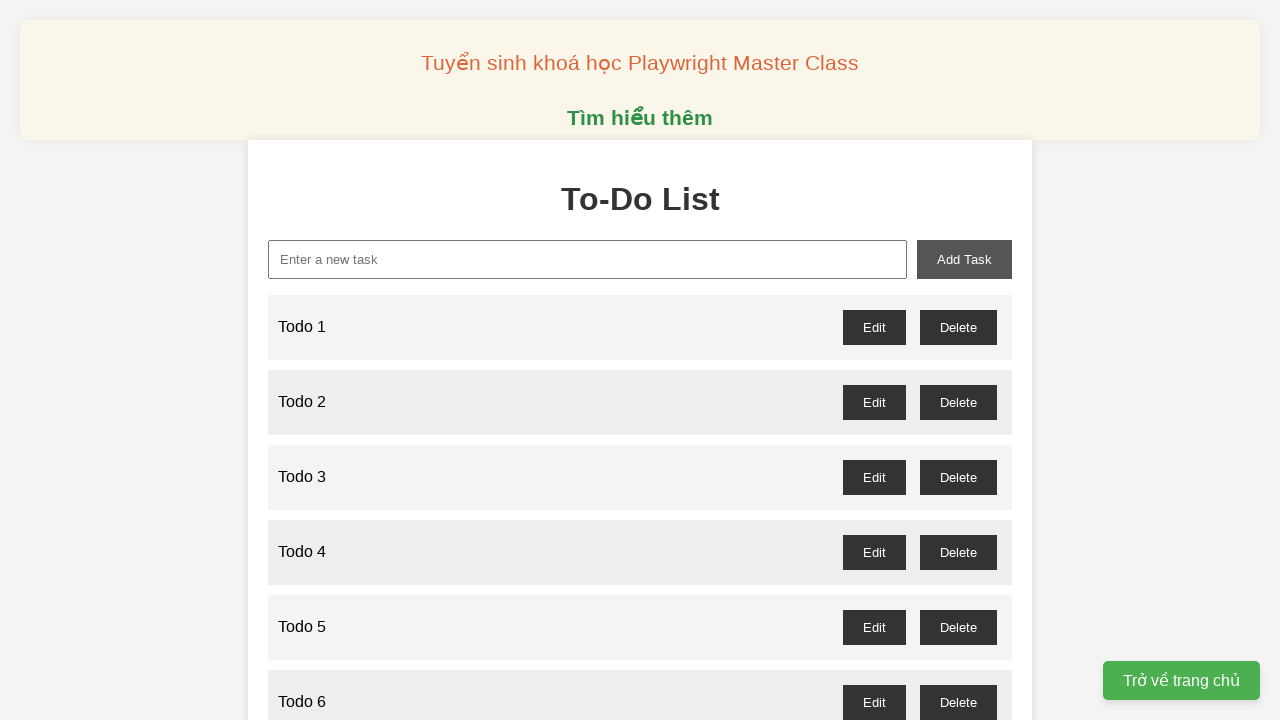

Filled new task input with 'Todo 91' on xpath=//input[@id='new-task']
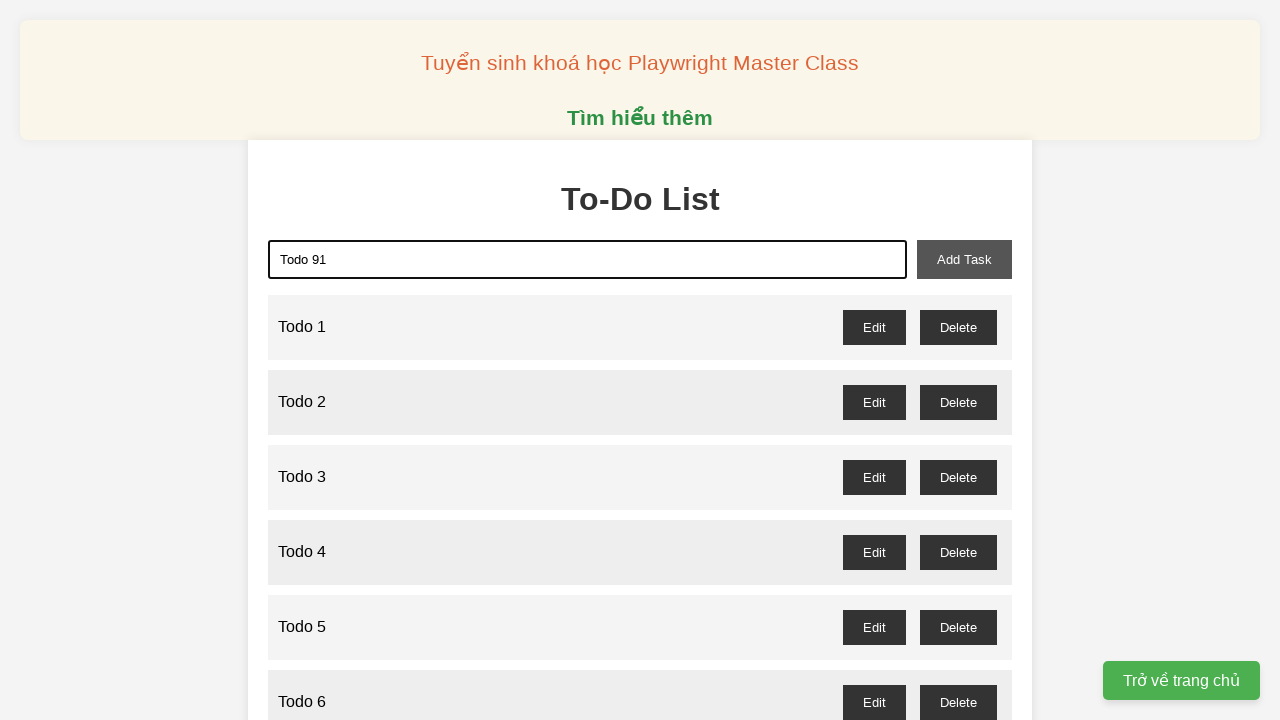

Clicked add task button for 'Todo 91' at (964, 259) on xpath=//button[@id='add-task']
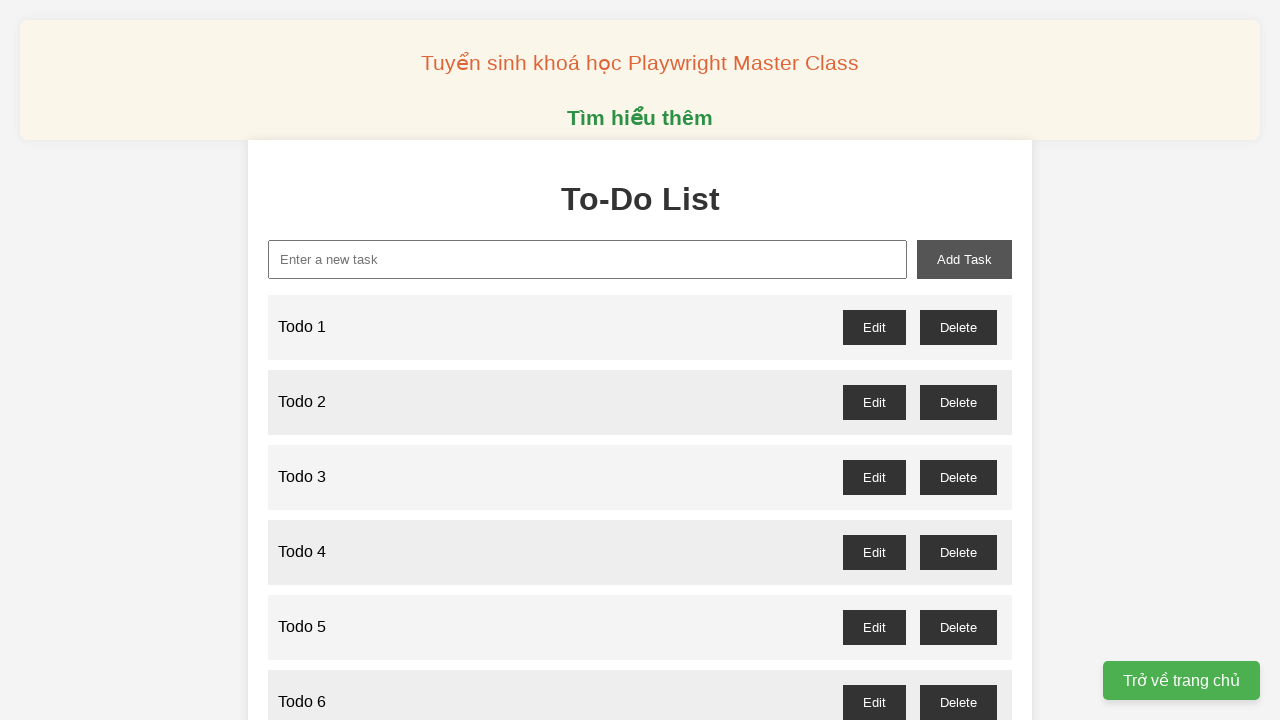

Filled new task input with 'Todo 92' on xpath=//input[@id='new-task']
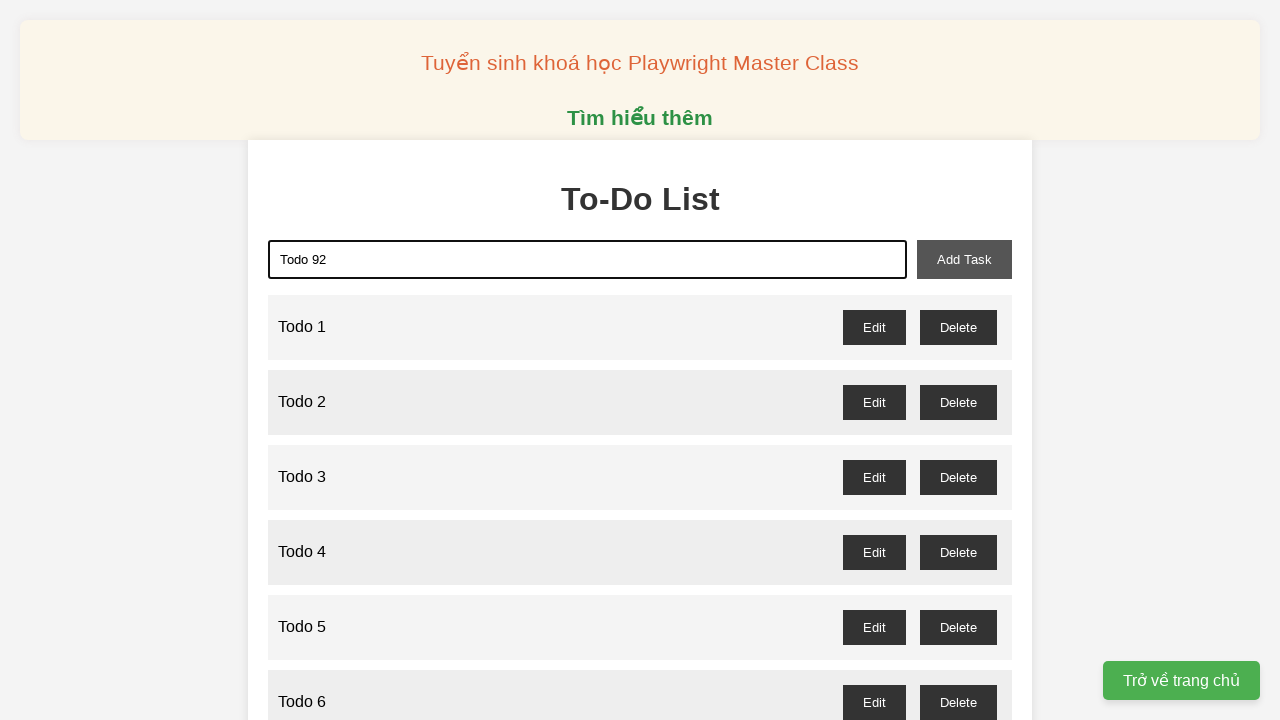

Clicked add task button for 'Todo 92' at (964, 259) on xpath=//button[@id='add-task']
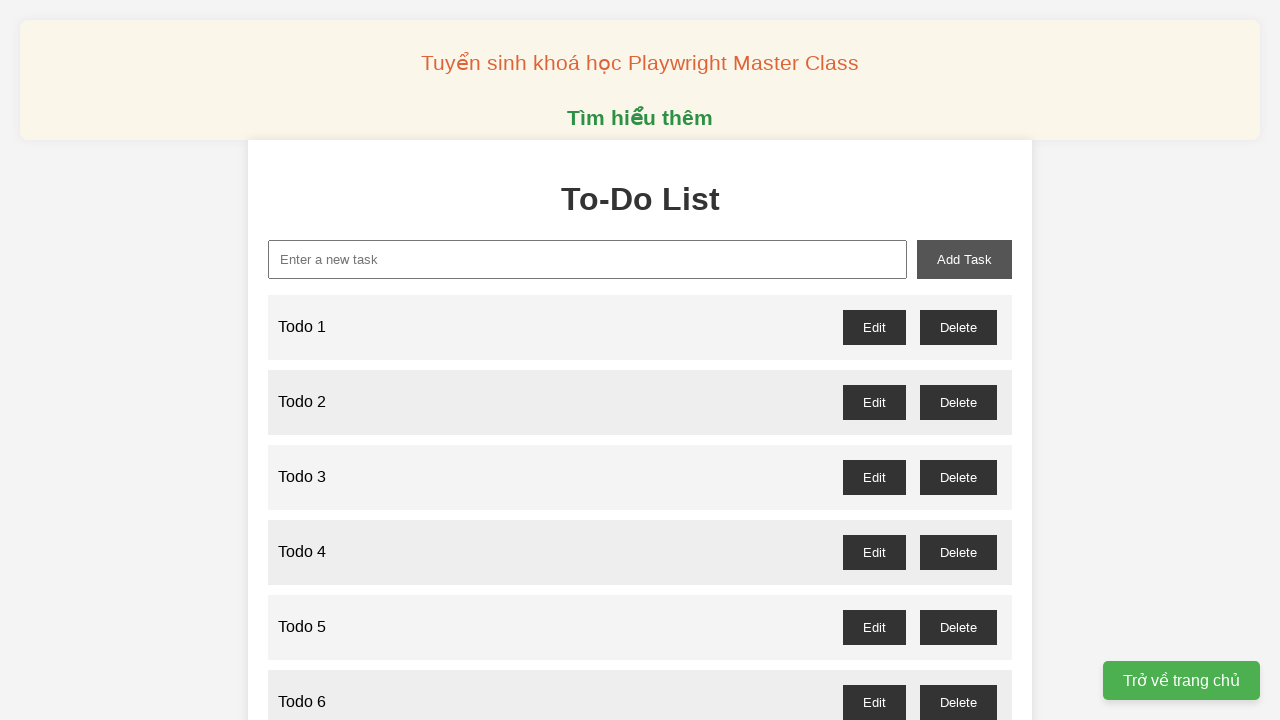

Filled new task input with 'Todo 93' on xpath=//input[@id='new-task']
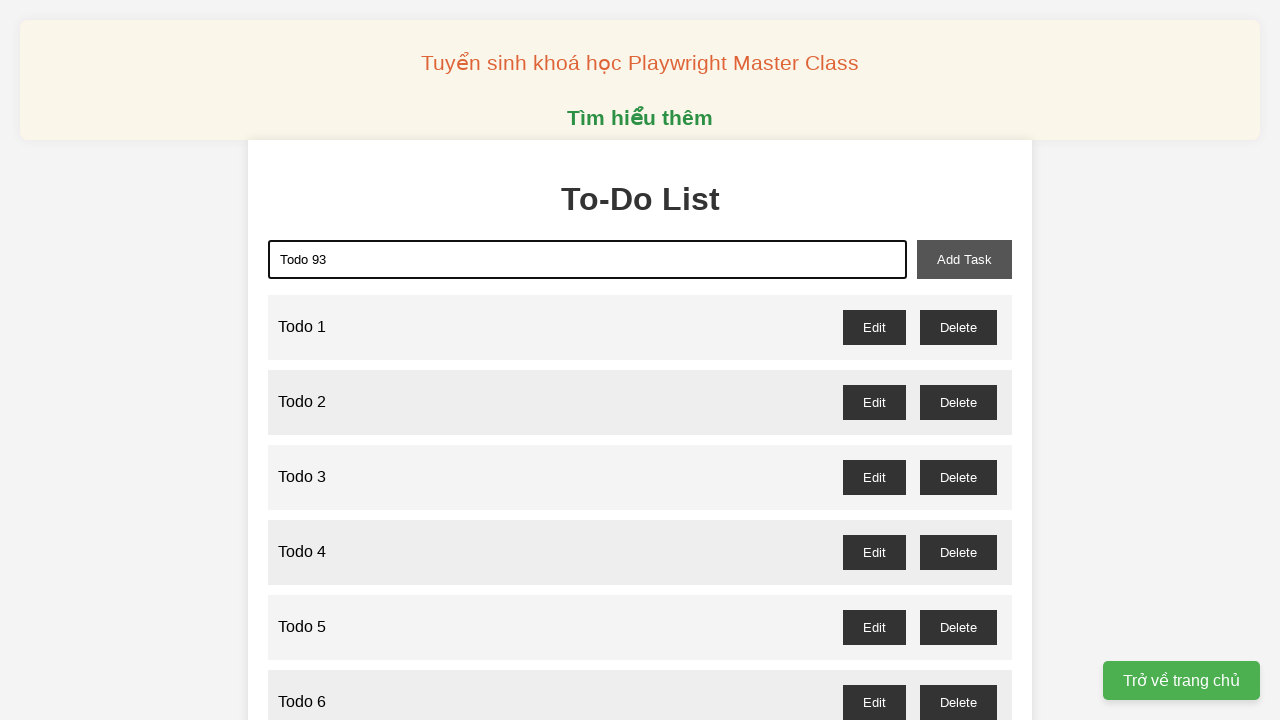

Clicked add task button for 'Todo 93' at (964, 259) on xpath=//button[@id='add-task']
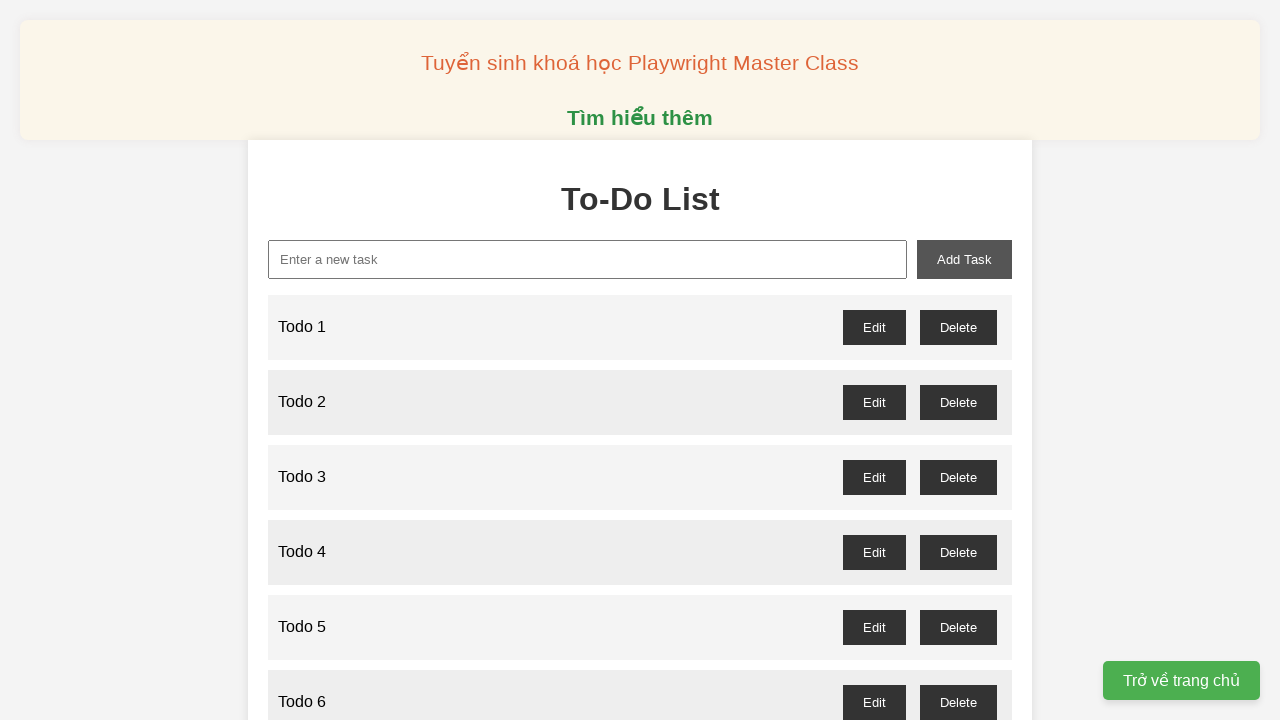

Filled new task input with 'Todo 94' on xpath=//input[@id='new-task']
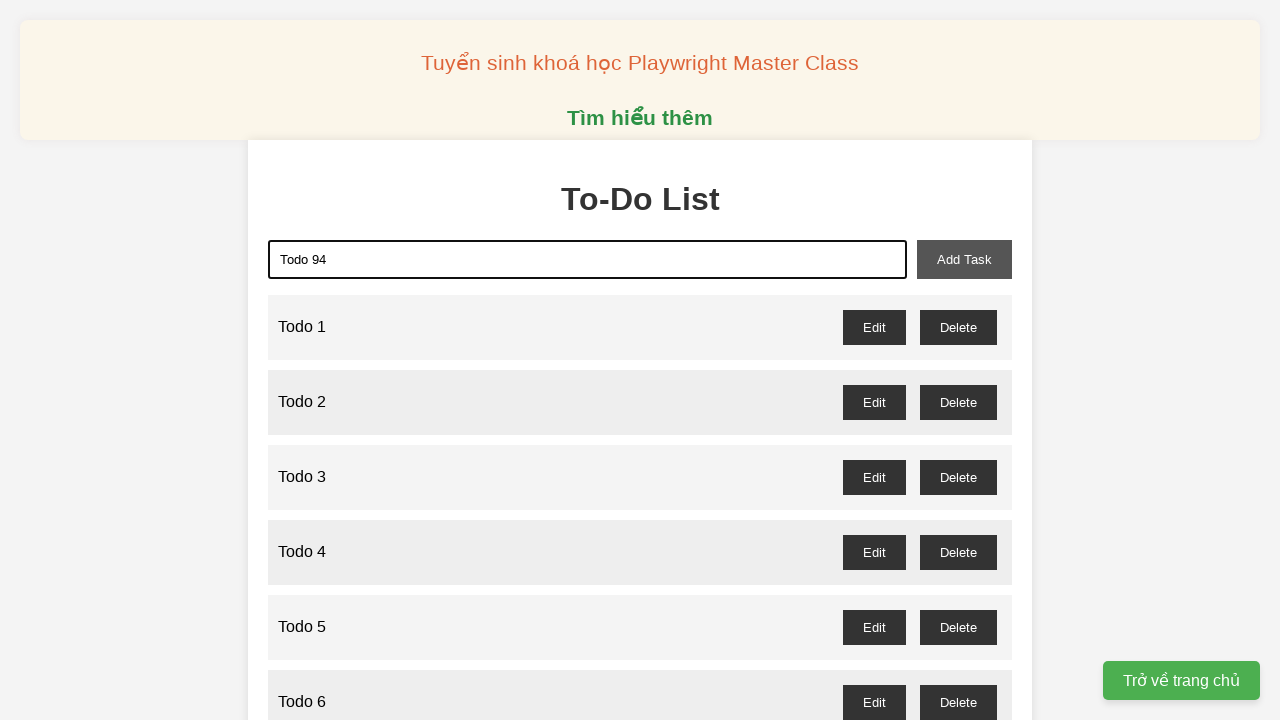

Clicked add task button for 'Todo 94' at (964, 259) on xpath=//button[@id='add-task']
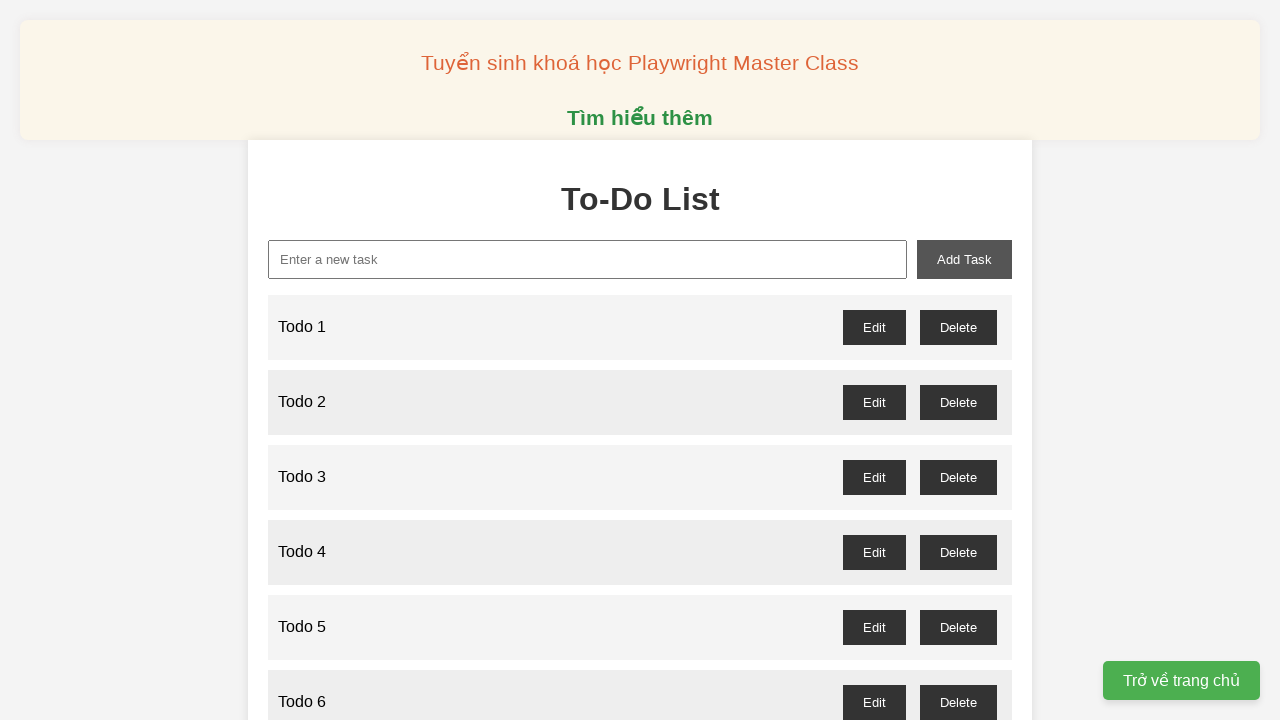

Filled new task input with 'Todo 95' on xpath=//input[@id='new-task']
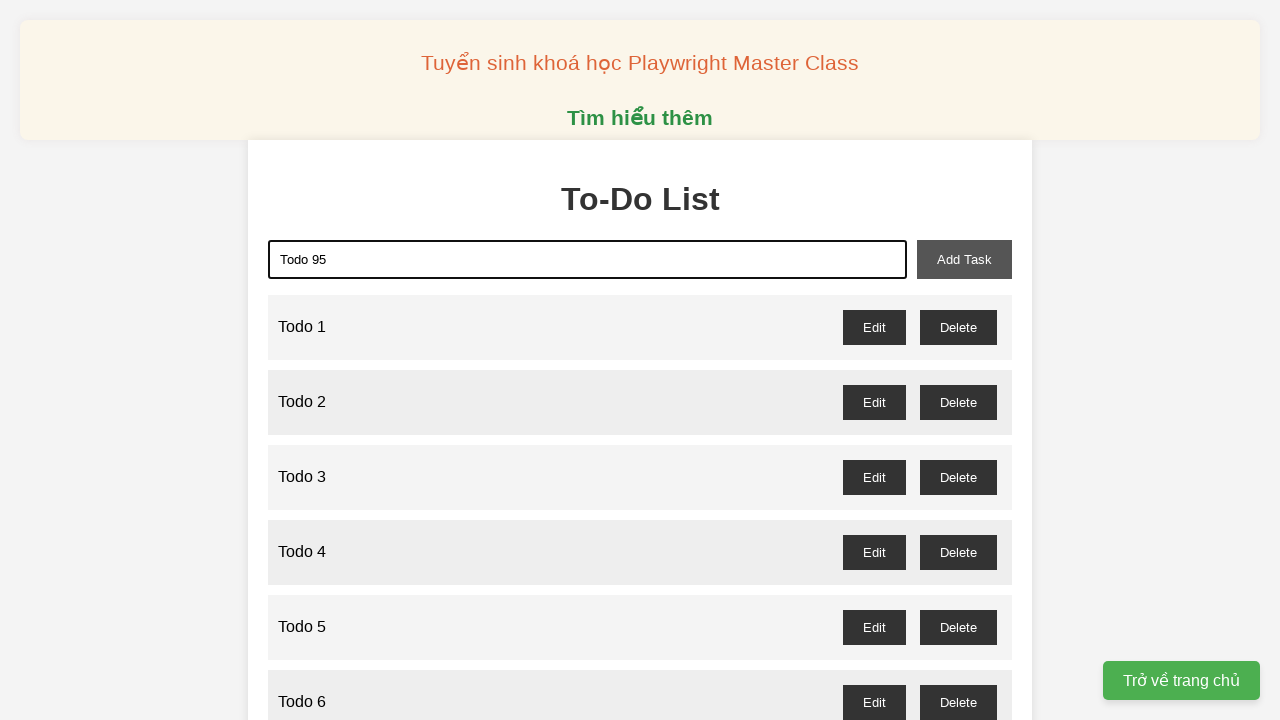

Clicked add task button for 'Todo 95' at (964, 259) on xpath=//button[@id='add-task']
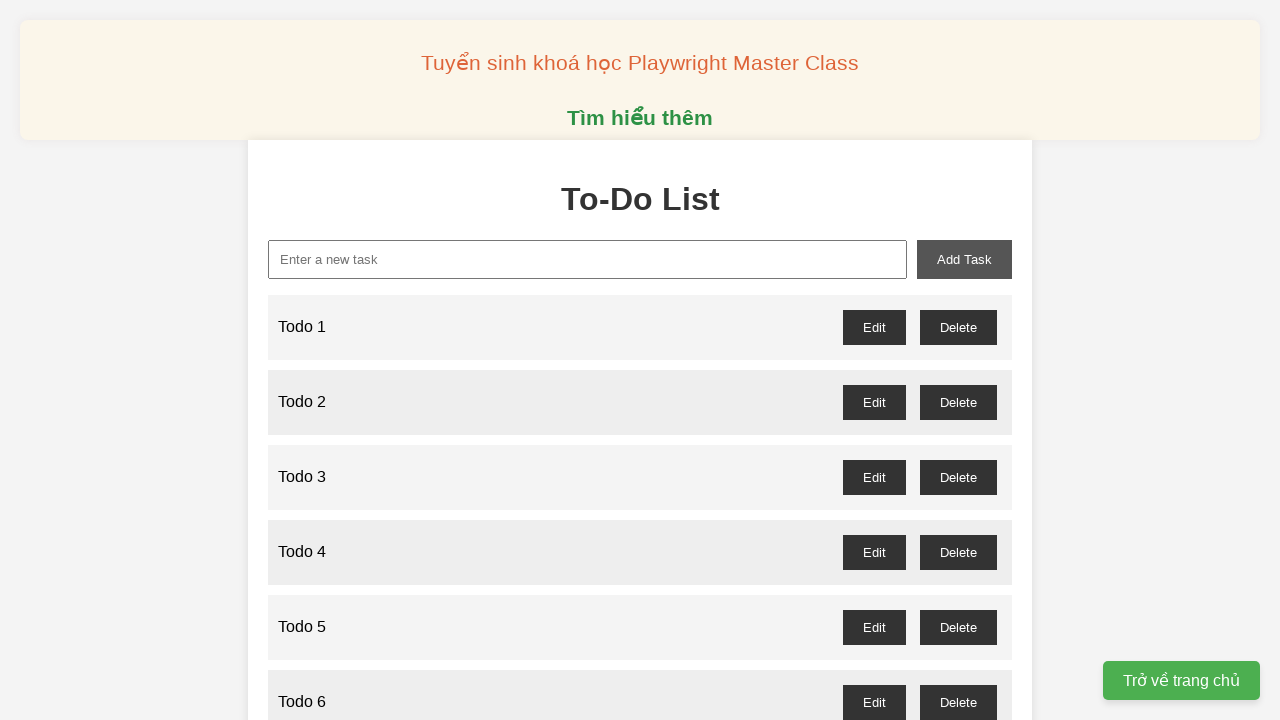

Filled new task input with 'Todo 96' on xpath=//input[@id='new-task']
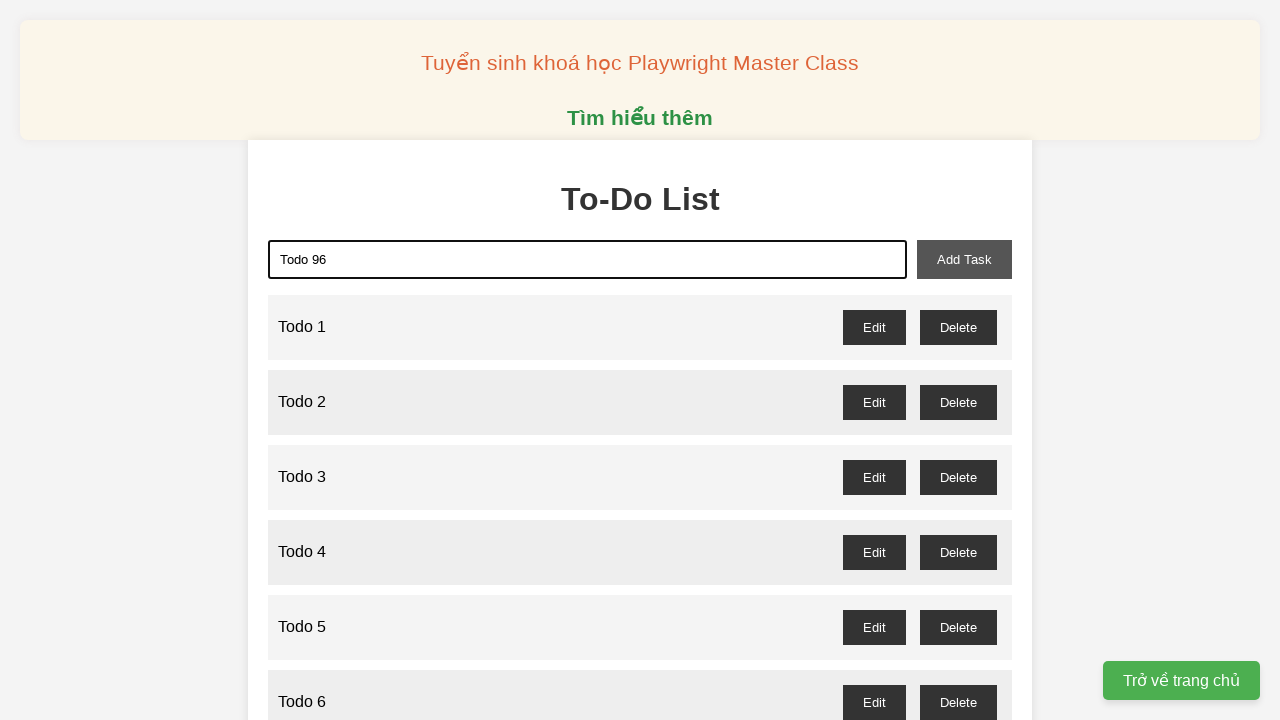

Clicked add task button for 'Todo 96' at (964, 259) on xpath=//button[@id='add-task']
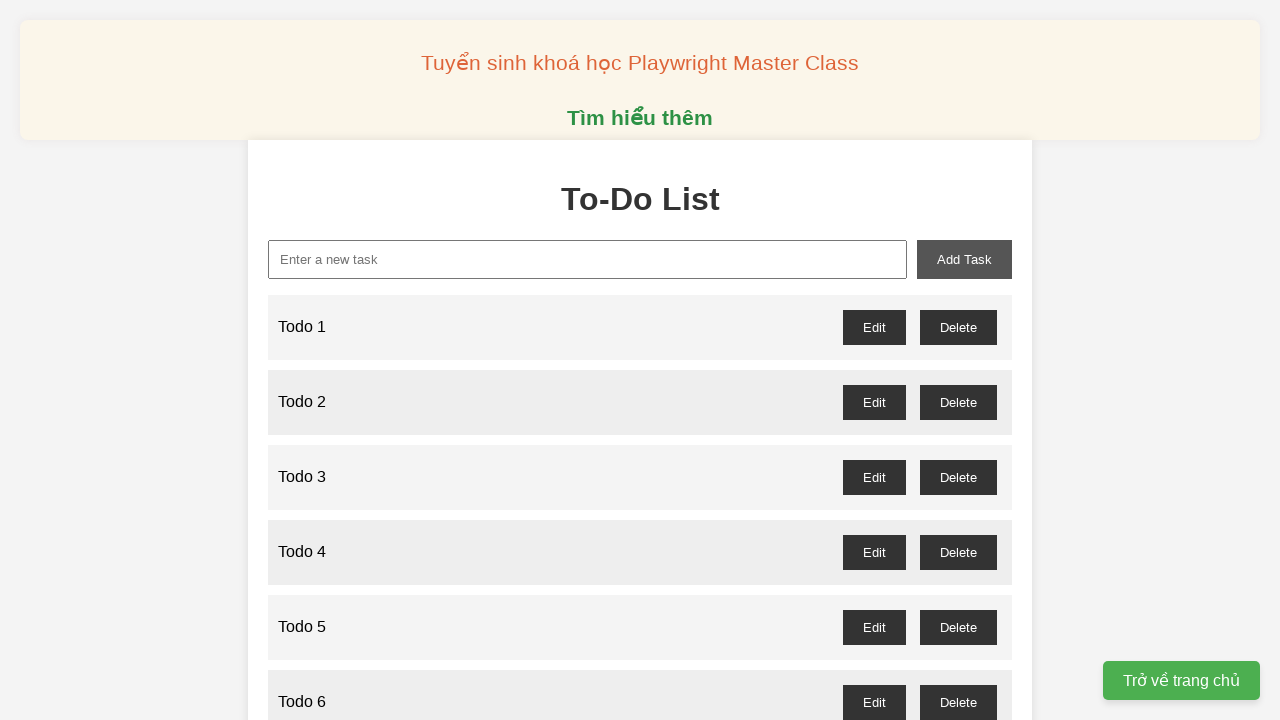

Filled new task input with 'Todo 97' on xpath=//input[@id='new-task']
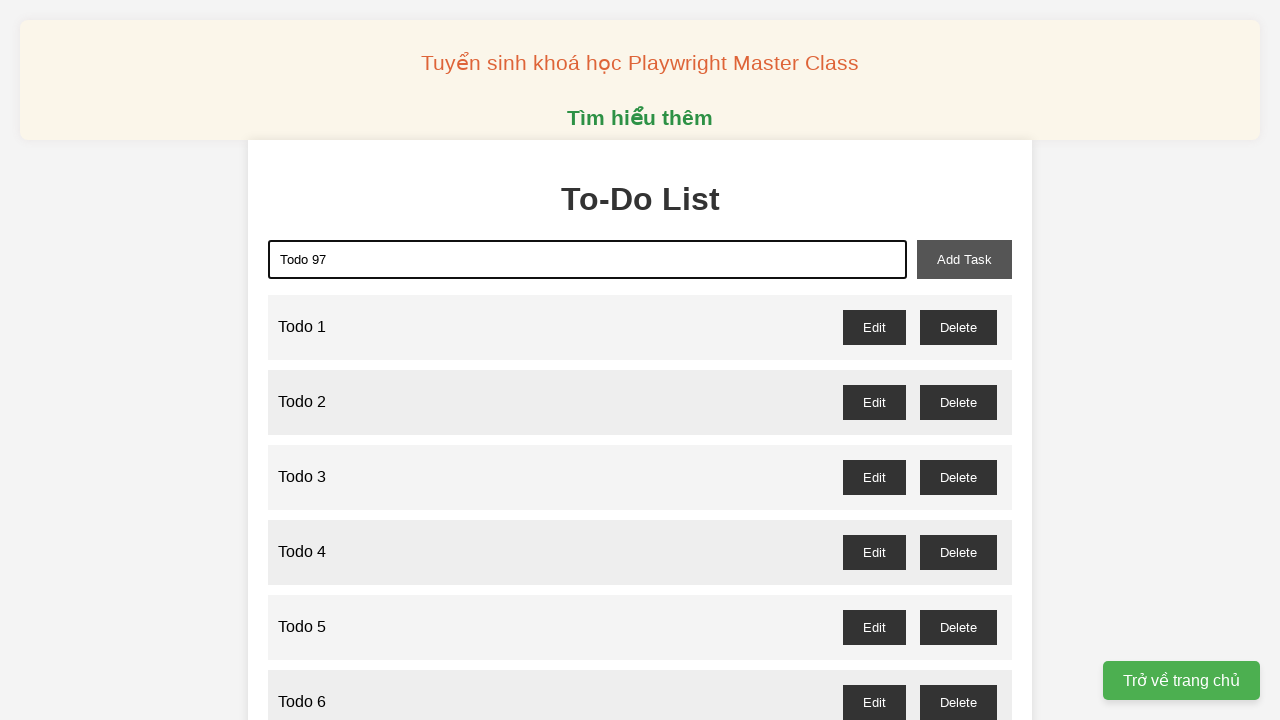

Clicked add task button for 'Todo 97' at (964, 259) on xpath=//button[@id='add-task']
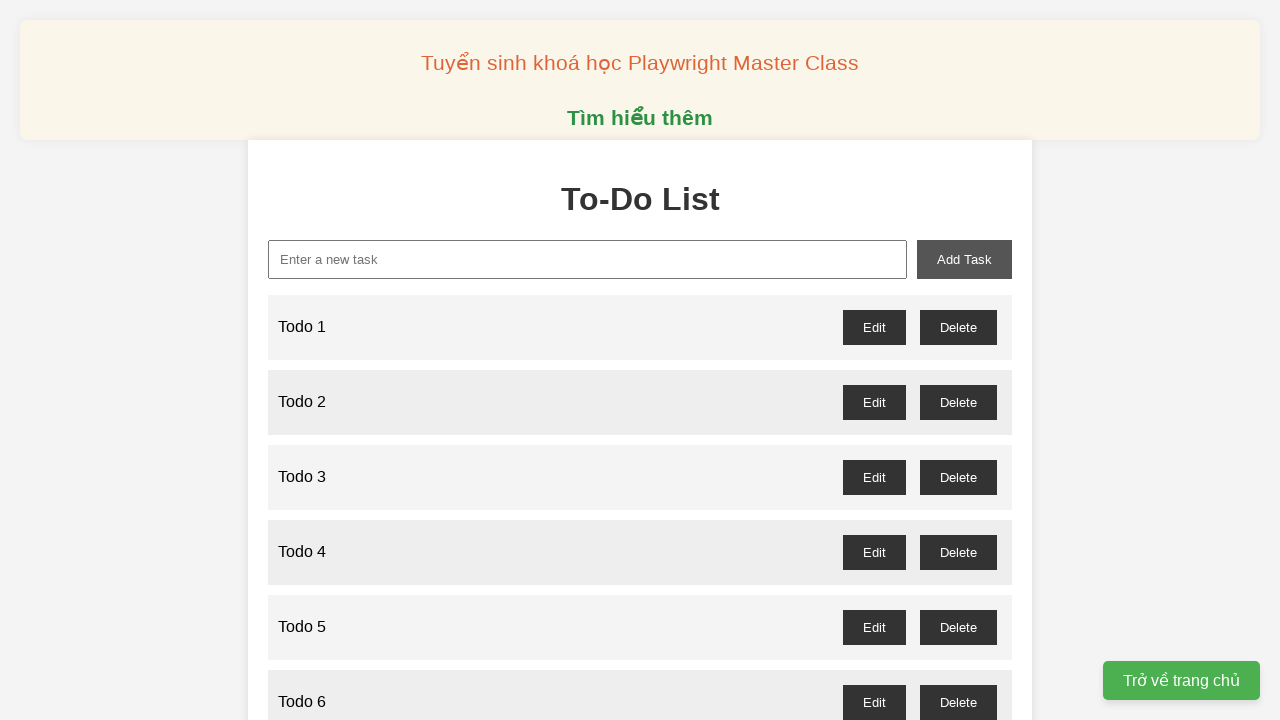

Filled new task input with 'Todo 98' on xpath=//input[@id='new-task']
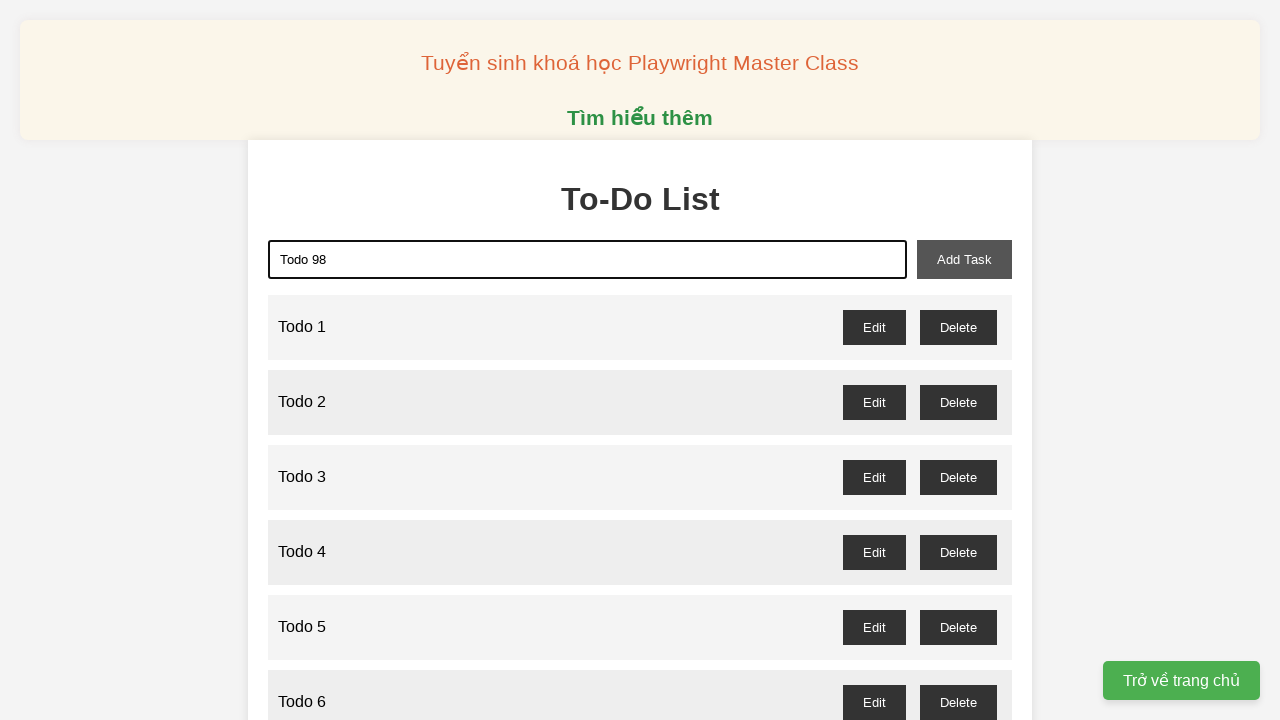

Clicked add task button for 'Todo 98' at (964, 259) on xpath=//button[@id='add-task']
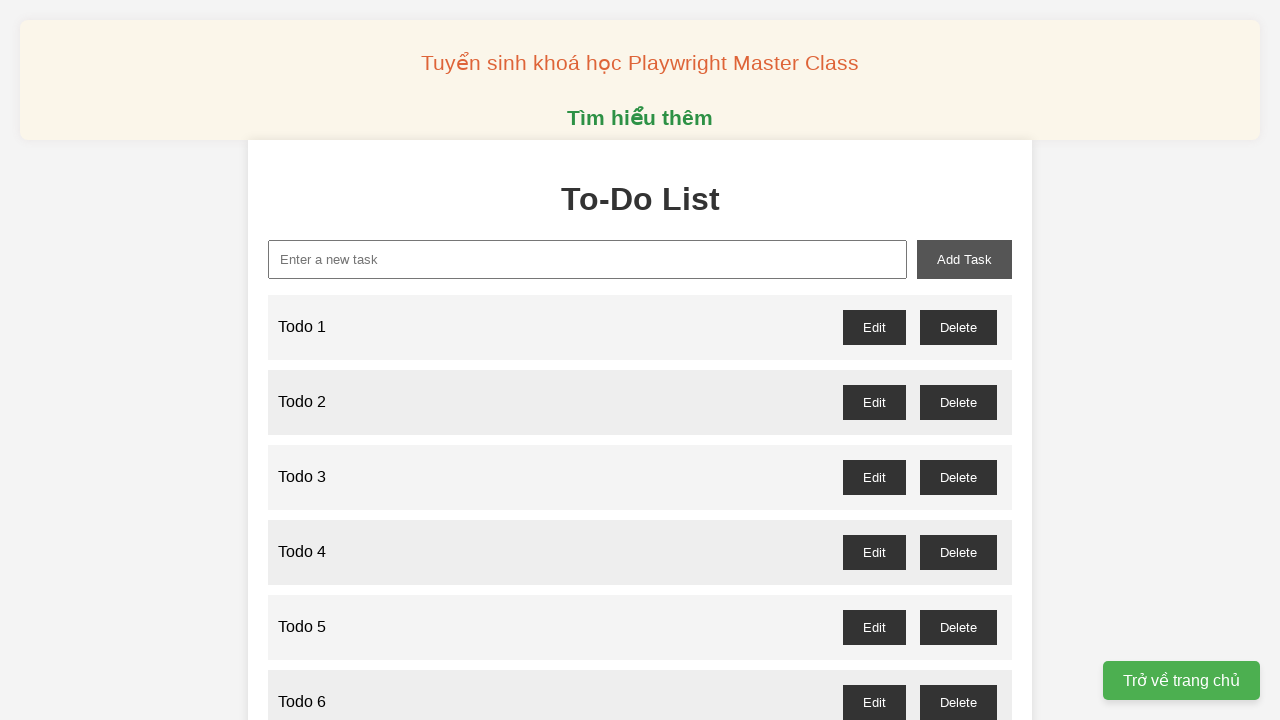

Filled new task input with 'Todo 99' on xpath=//input[@id='new-task']
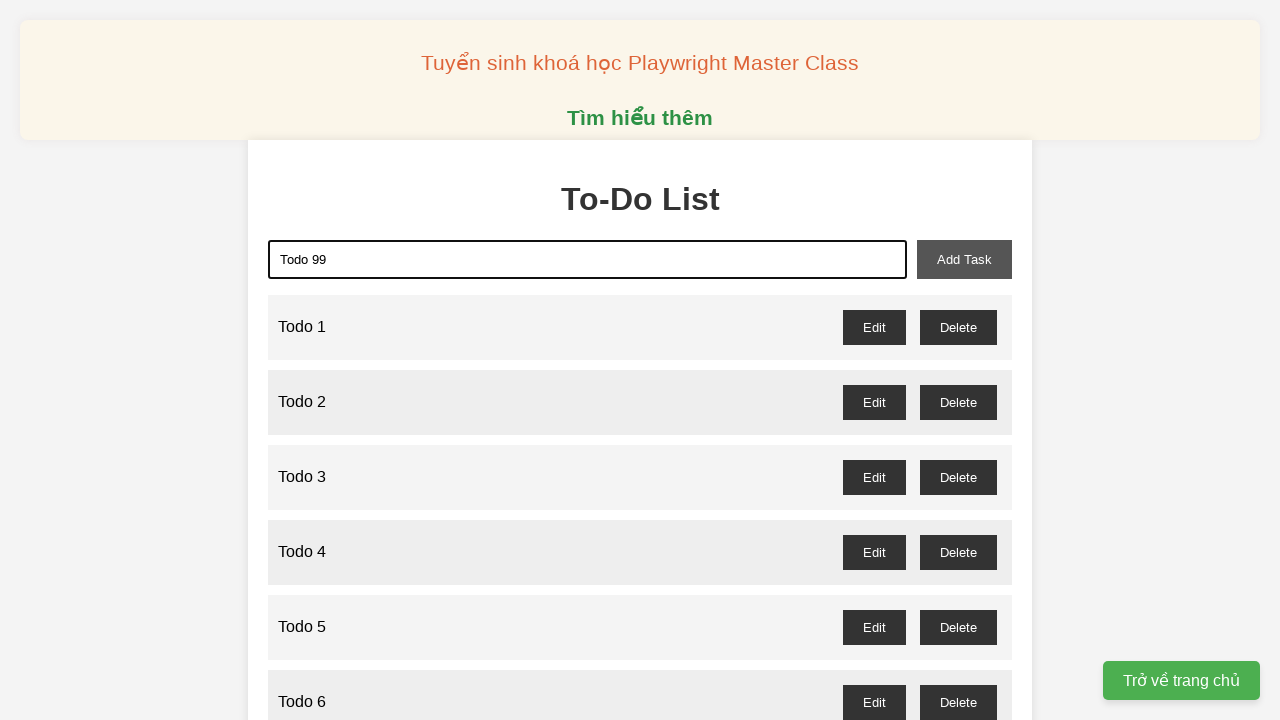

Clicked add task button for 'Todo 99' at (964, 259) on xpath=//button[@id='add-task']
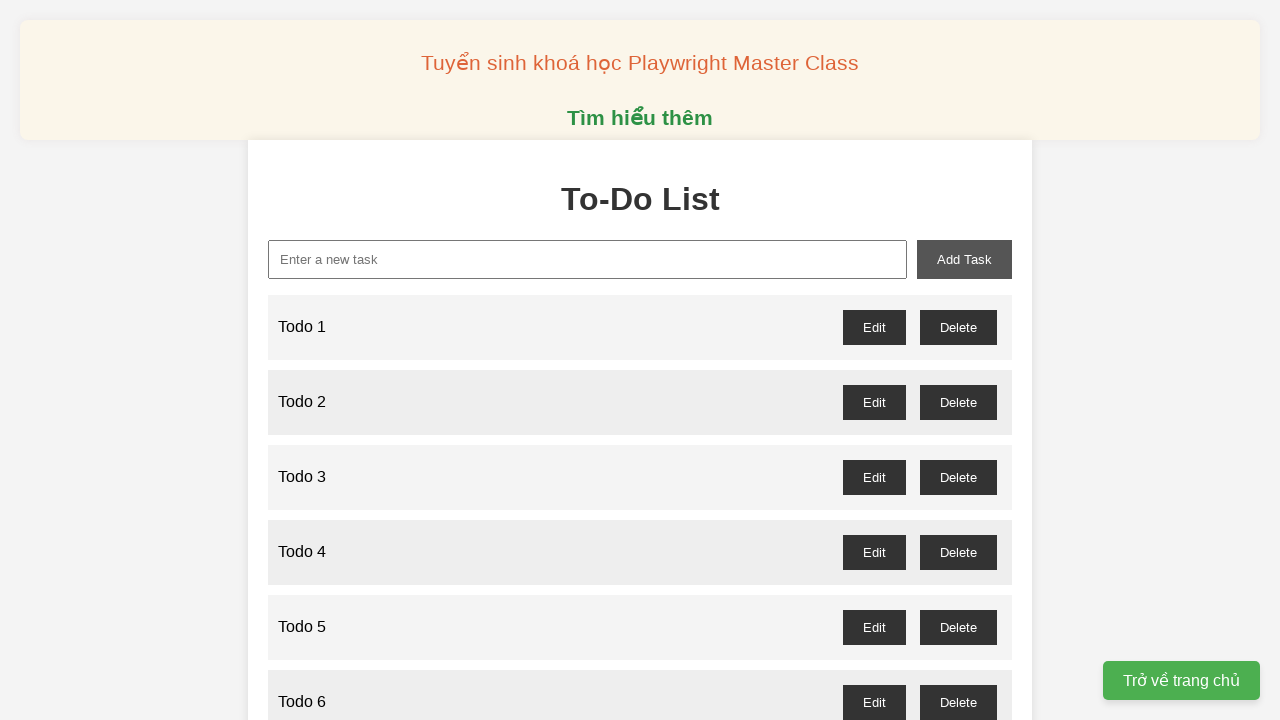

Filled new task input with 'Todo 100' on xpath=//input[@id='new-task']
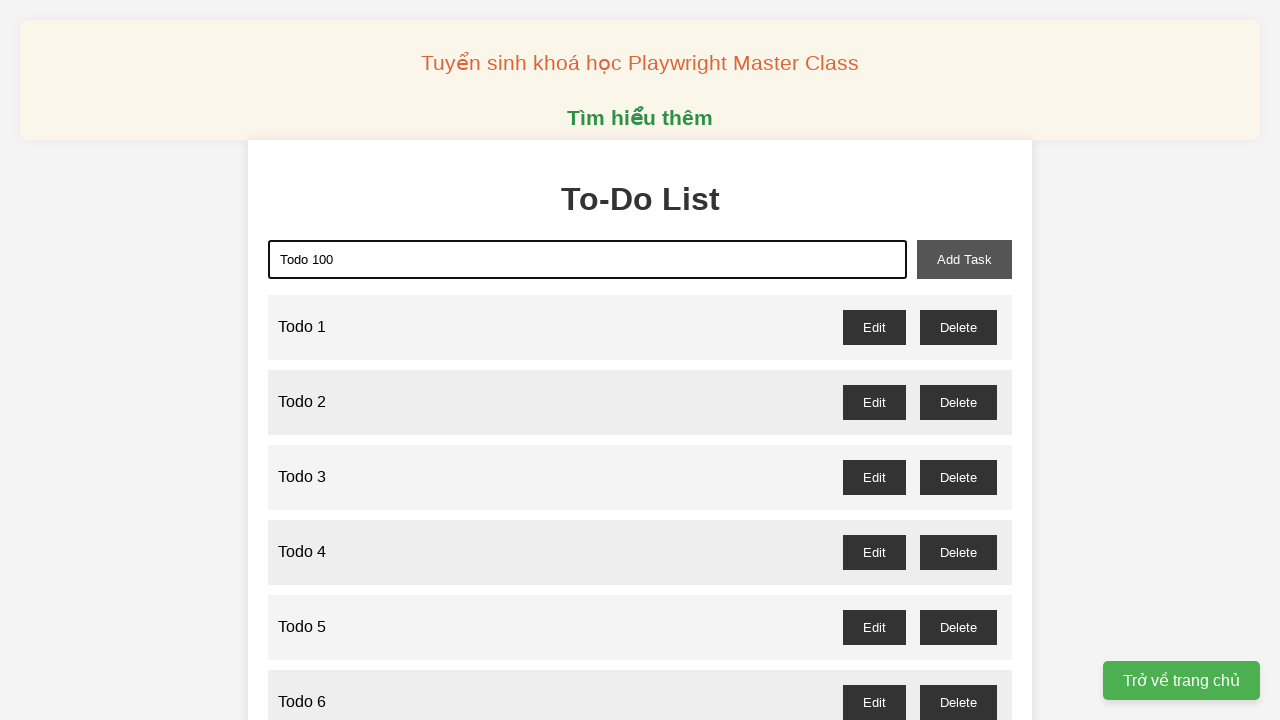

Clicked add task button for 'Todo 100' at (964, 259) on xpath=//button[@id='add-task']
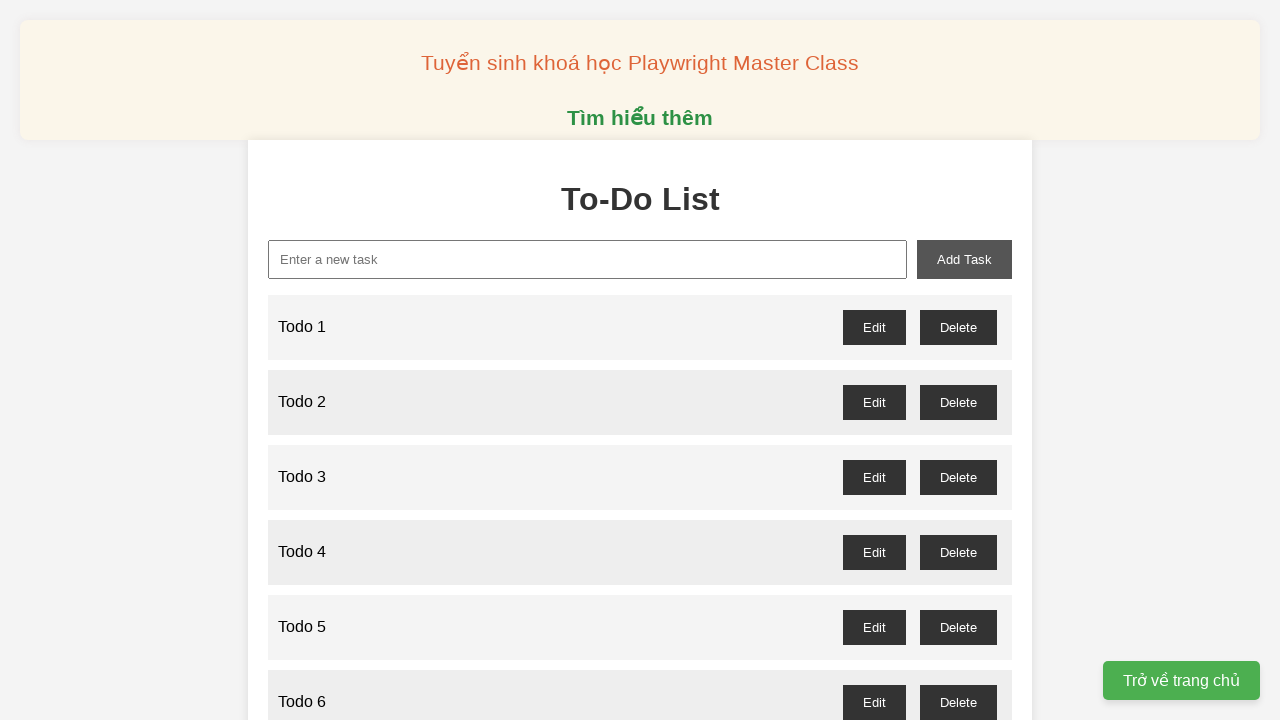

Set up dialog handler to accept confirmation dialogs
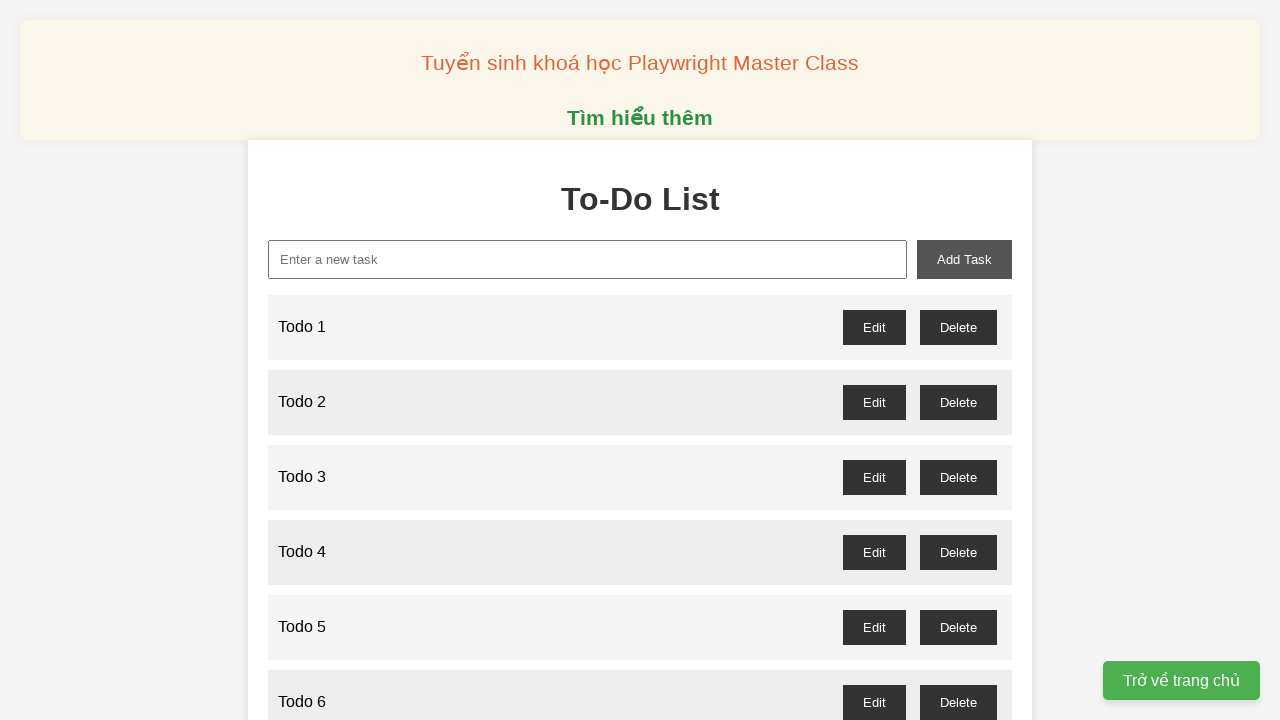

Clicked delete button for todo item 1 at (958, 327) on //button[@id='todo-1-delete']
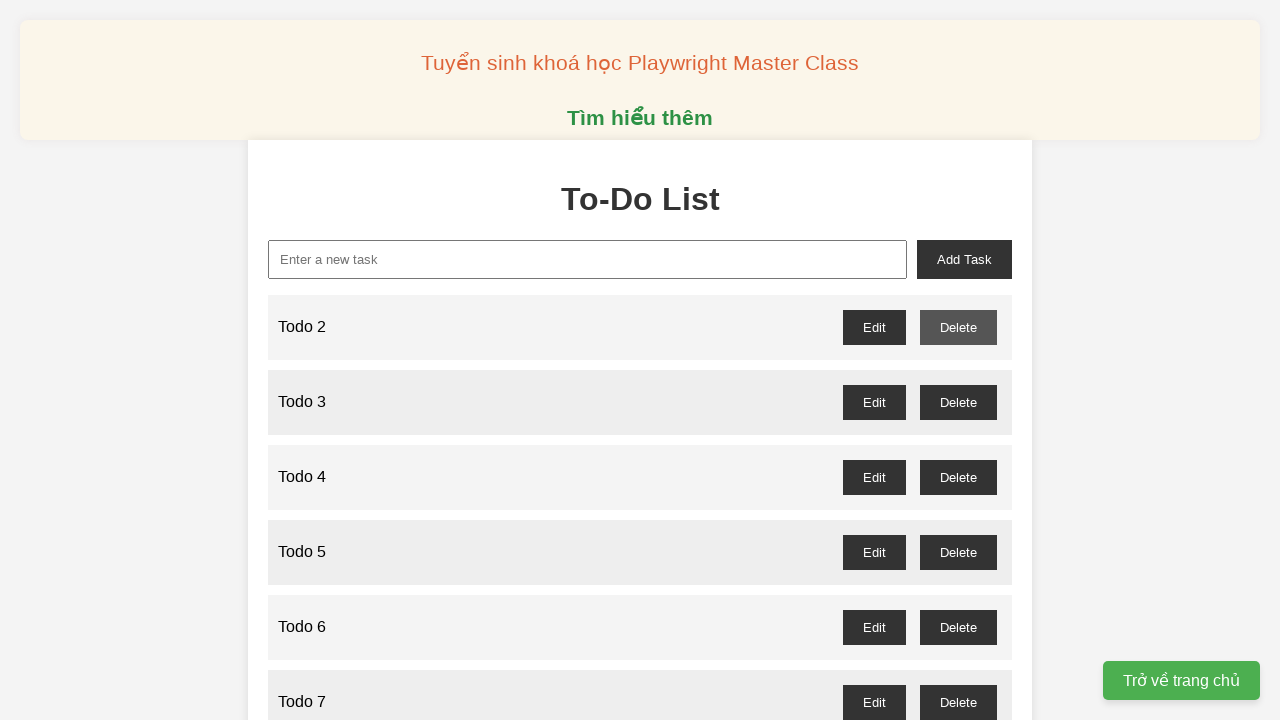

Clicked delete button for todo item 3 at (958, 402) on //button[@id='todo-3-delete']
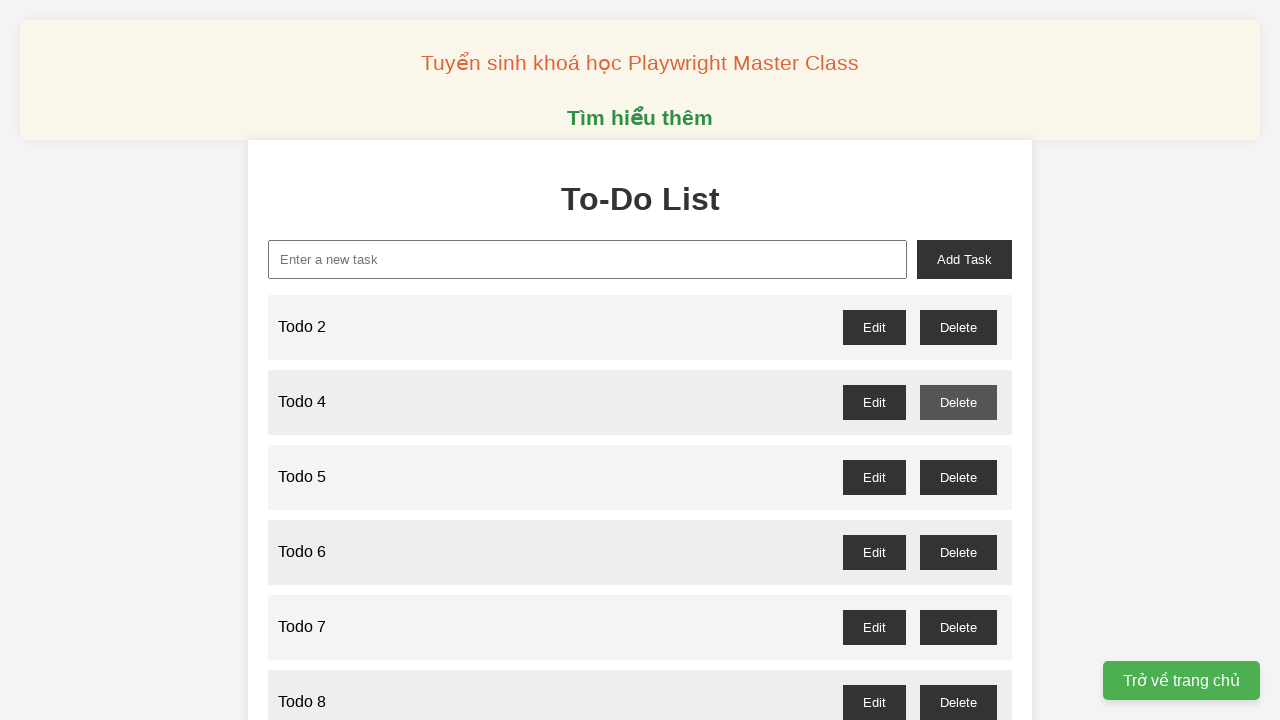

Clicked delete button for todo item 5 at (958, 477) on //button[@id='todo-5-delete']
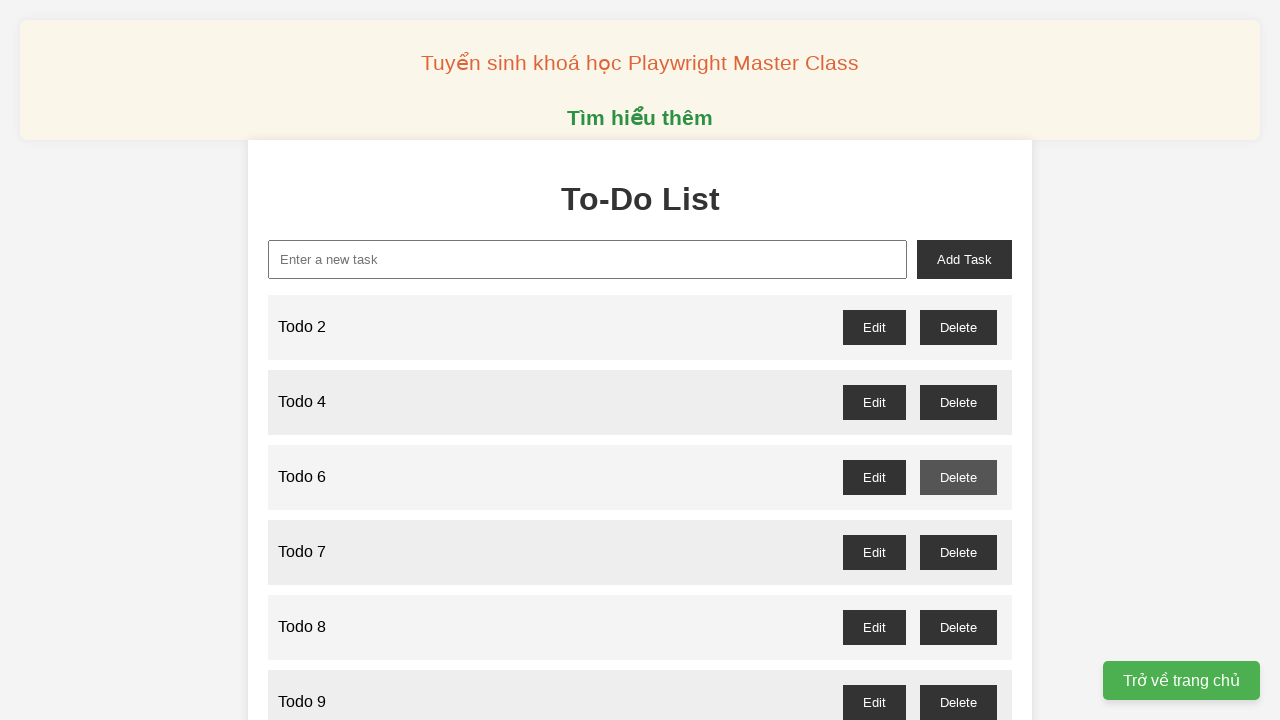

Clicked delete button for todo item 7 at (958, 552) on //button[@id='todo-7-delete']
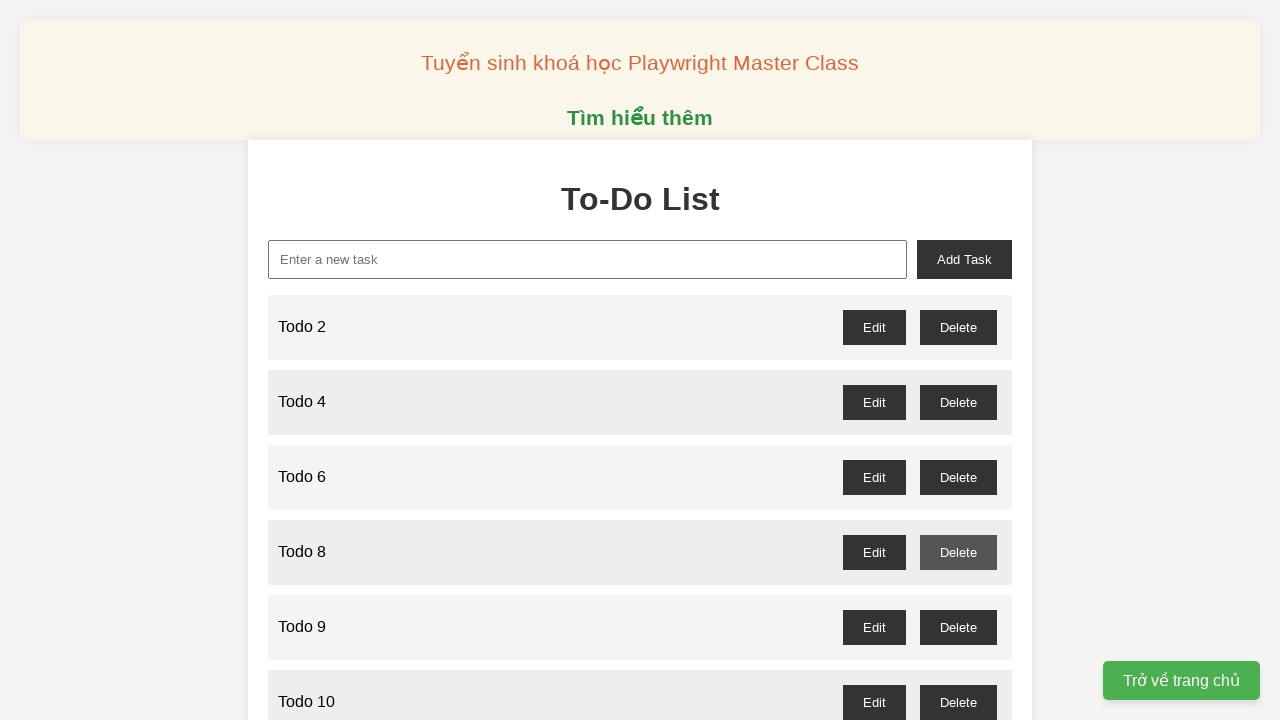

Clicked delete button for todo item 9 at (958, 627) on //button[@id='todo-9-delete']
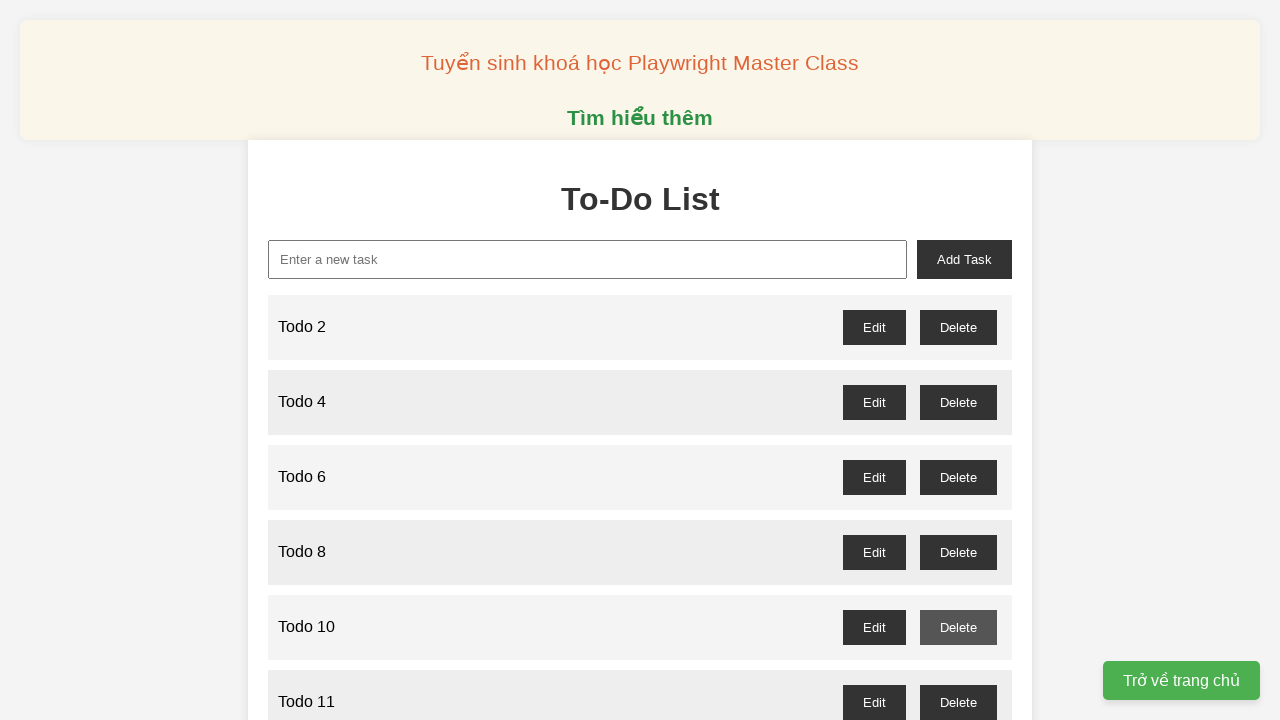

Clicked delete button for todo item 11 at (958, 702) on //button[@id='todo-11-delete']
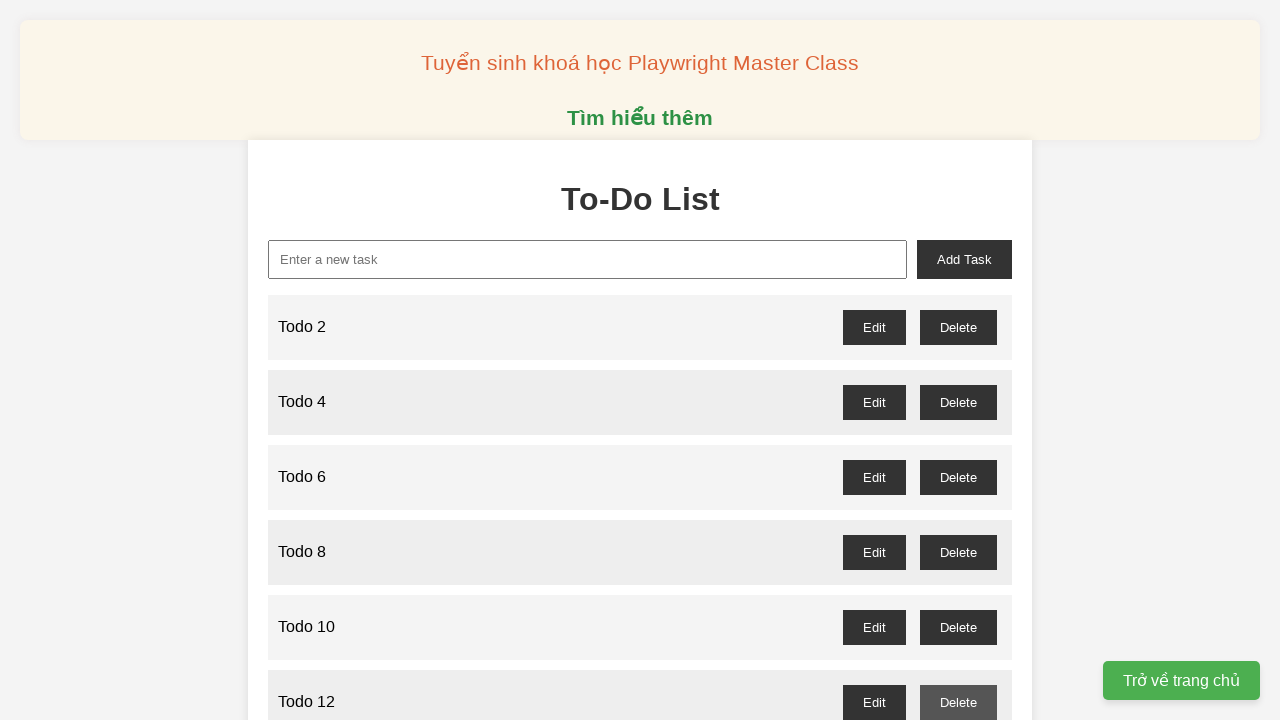

Clicked delete button for todo item 13 at (958, 360) on //button[@id='todo-13-delete']
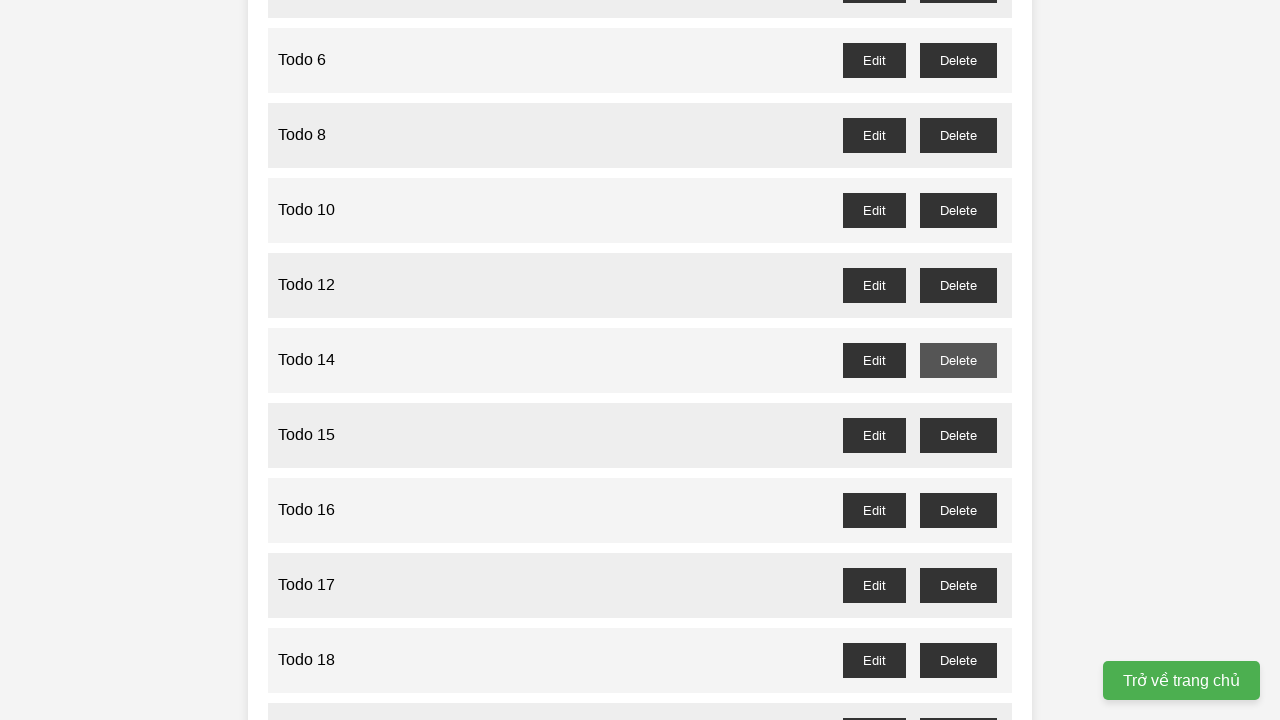

Clicked delete button for todo item 15 at (958, 435) on //button[@id='todo-15-delete']
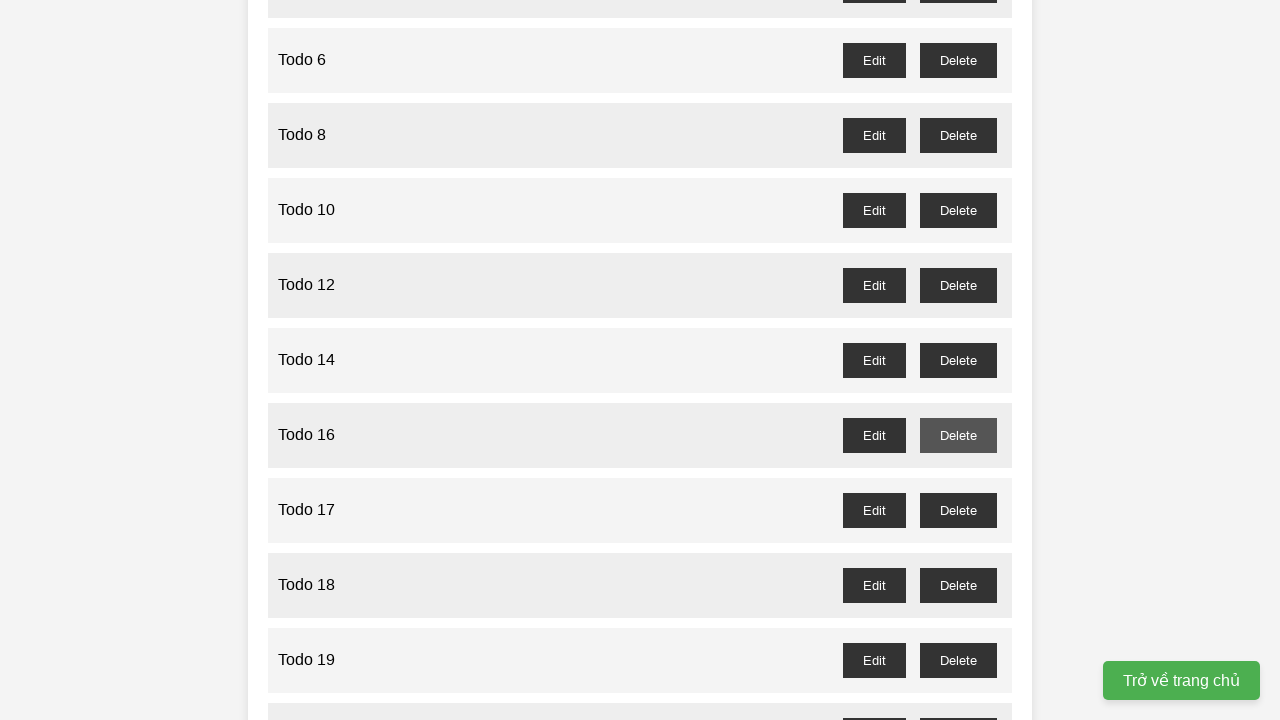

Clicked delete button for todo item 17 at (958, 510) on //button[@id='todo-17-delete']
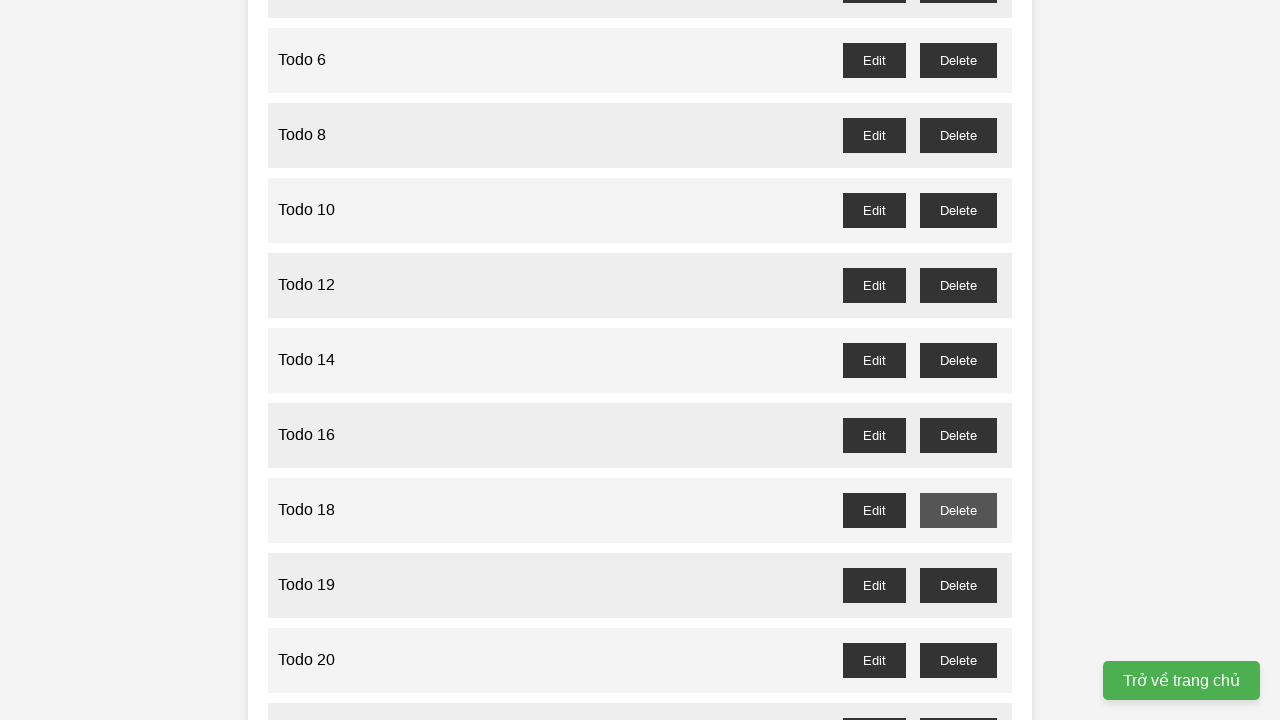

Clicked delete button for todo item 19 at (958, 585) on //button[@id='todo-19-delete']
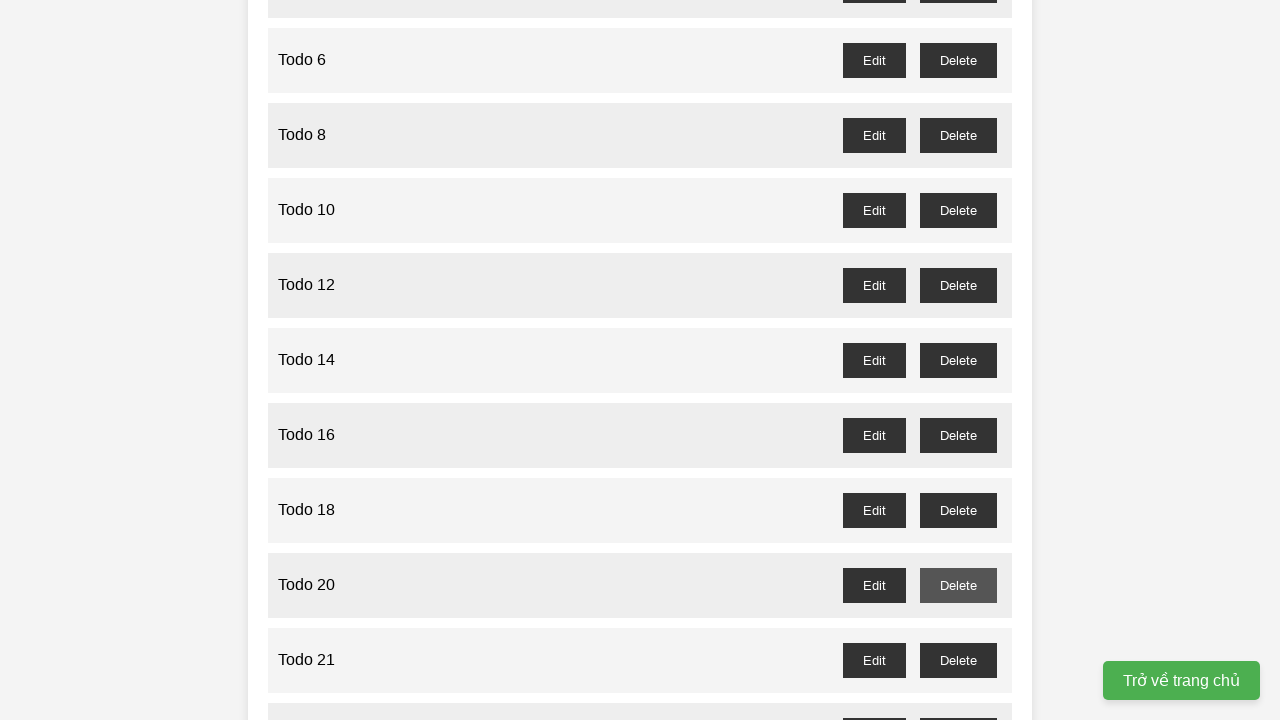

Clicked delete button for todo item 21 at (958, 660) on //button[@id='todo-21-delete']
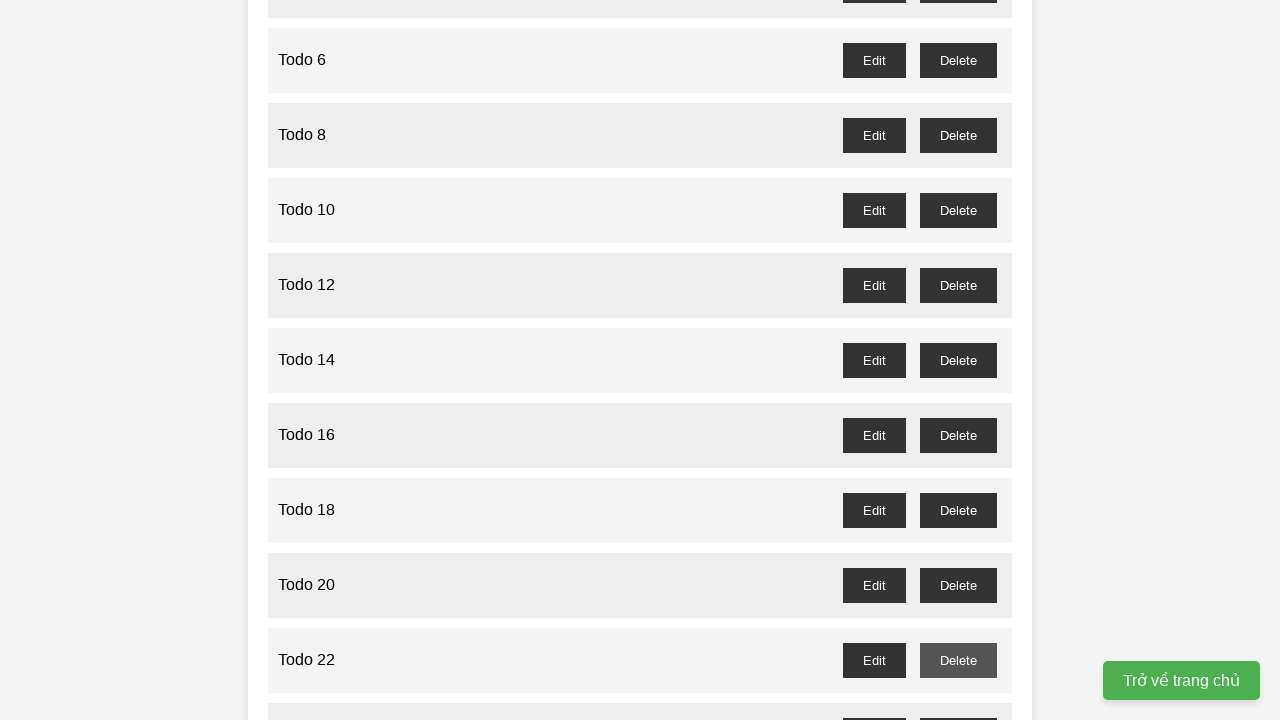

Clicked delete button for todo item 23 at (958, 703) on //button[@id='todo-23-delete']
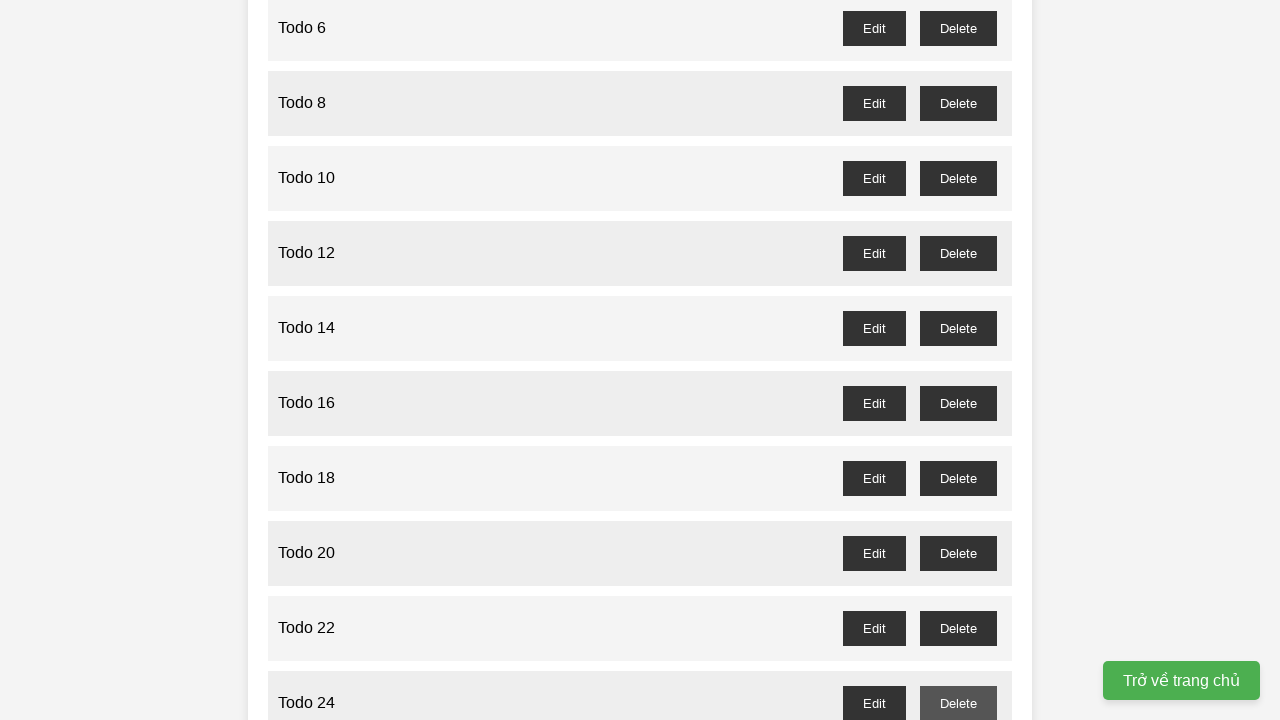

Clicked delete button for todo item 25 at (958, 360) on //button[@id='todo-25-delete']
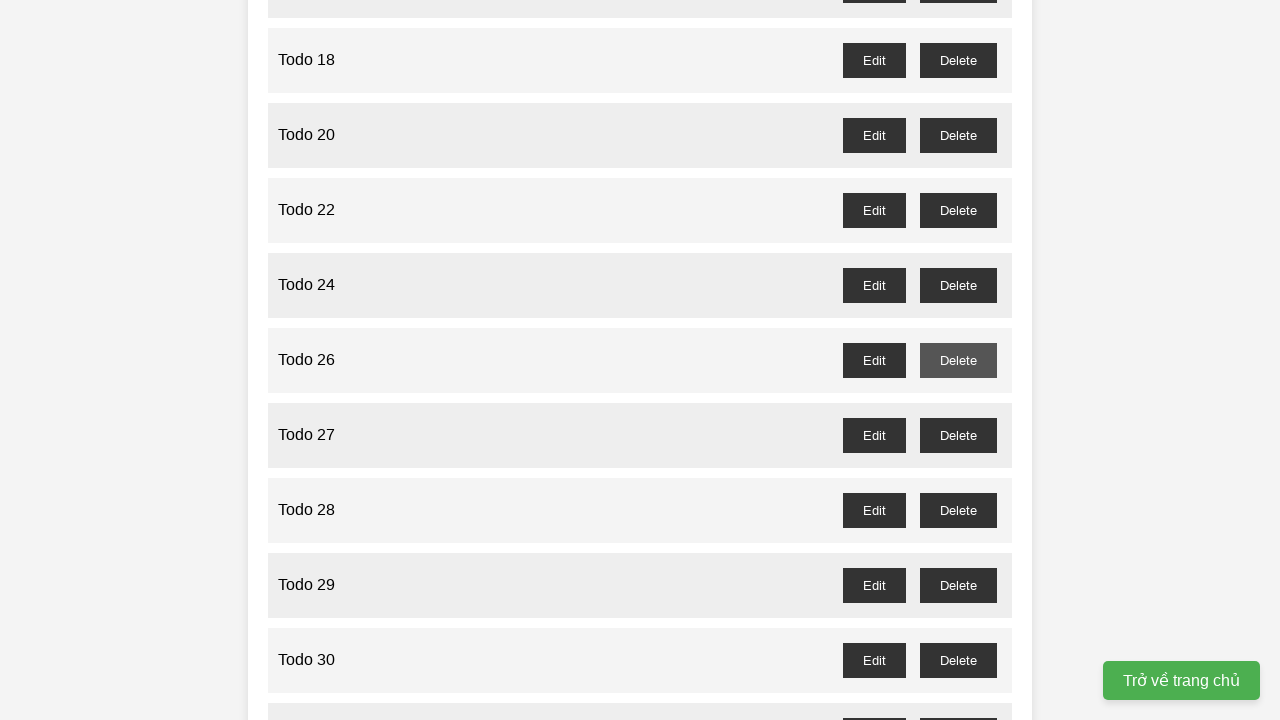

Clicked delete button for todo item 27 at (958, 435) on //button[@id='todo-27-delete']
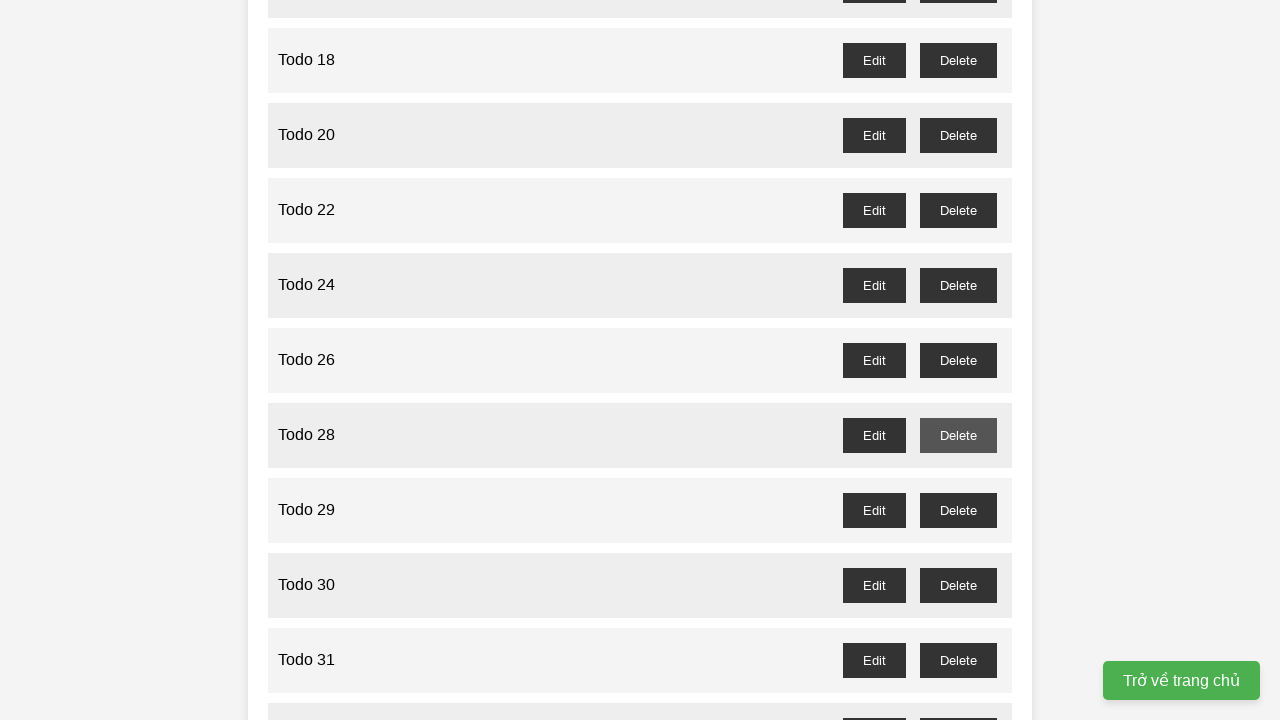

Clicked delete button for todo item 29 at (958, 510) on //button[@id='todo-29-delete']
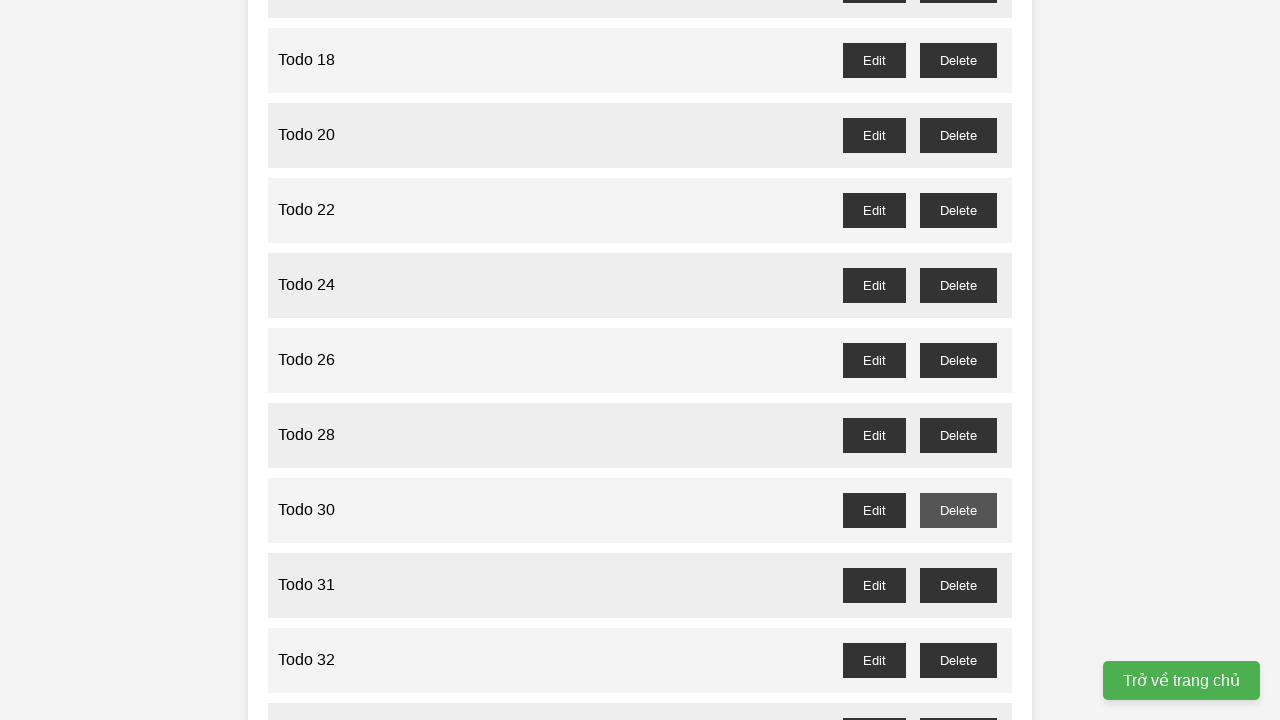

Clicked delete button for todo item 31 at (958, 585) on //button[@id='todo-31-delete']
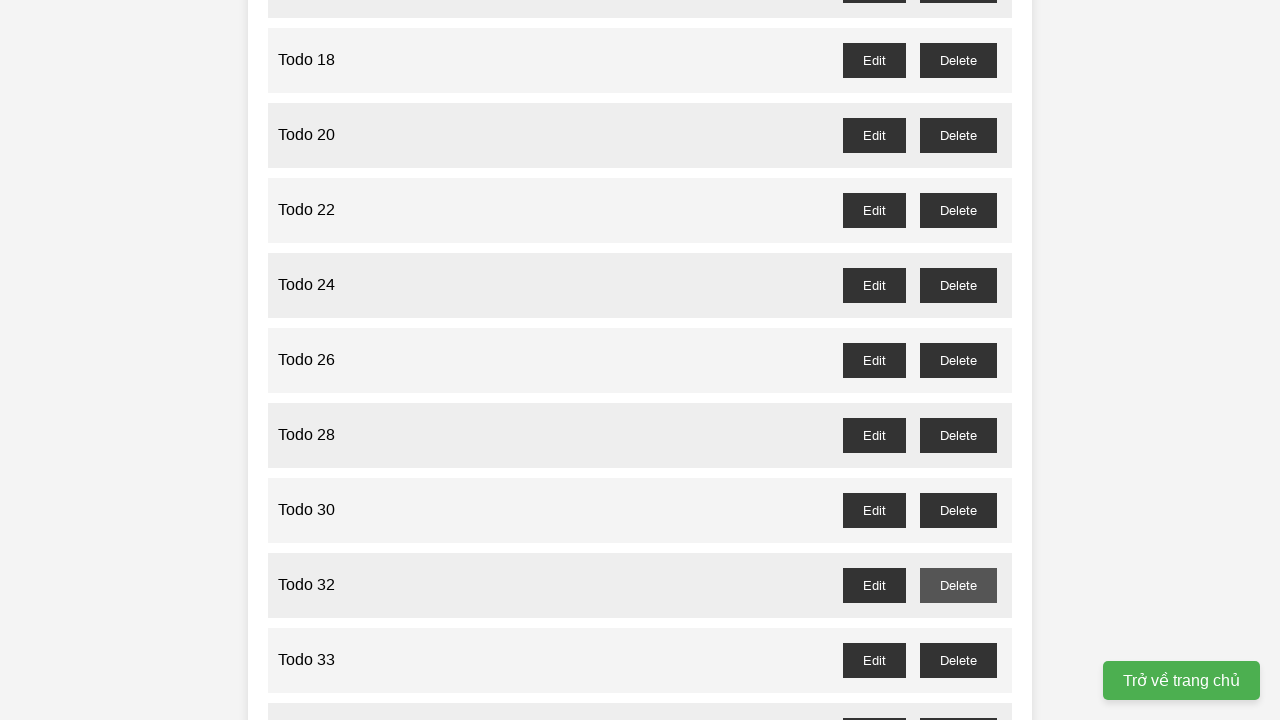

Clicked delete button for todo item 33 at (958, 660) on //button[@id='todo-33-delete']
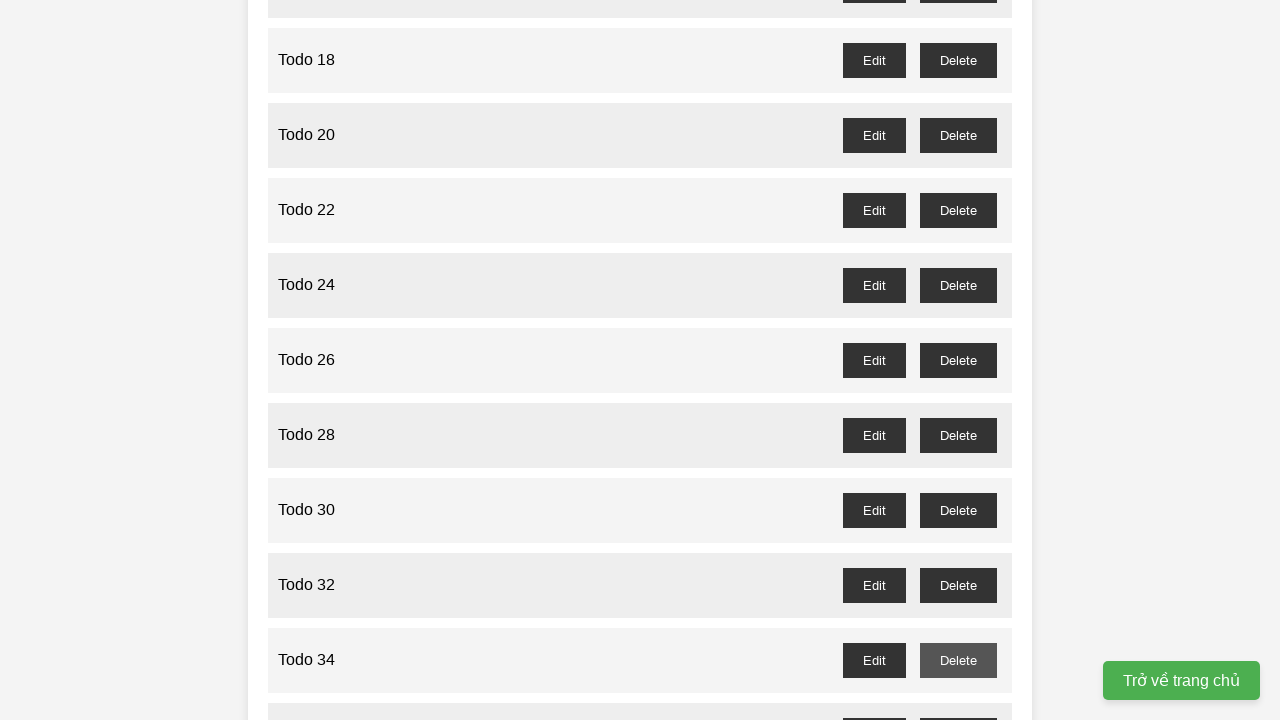

Clicked delete button for todo item 35 at (958, 703) on //button[@id='todo-35-delete']
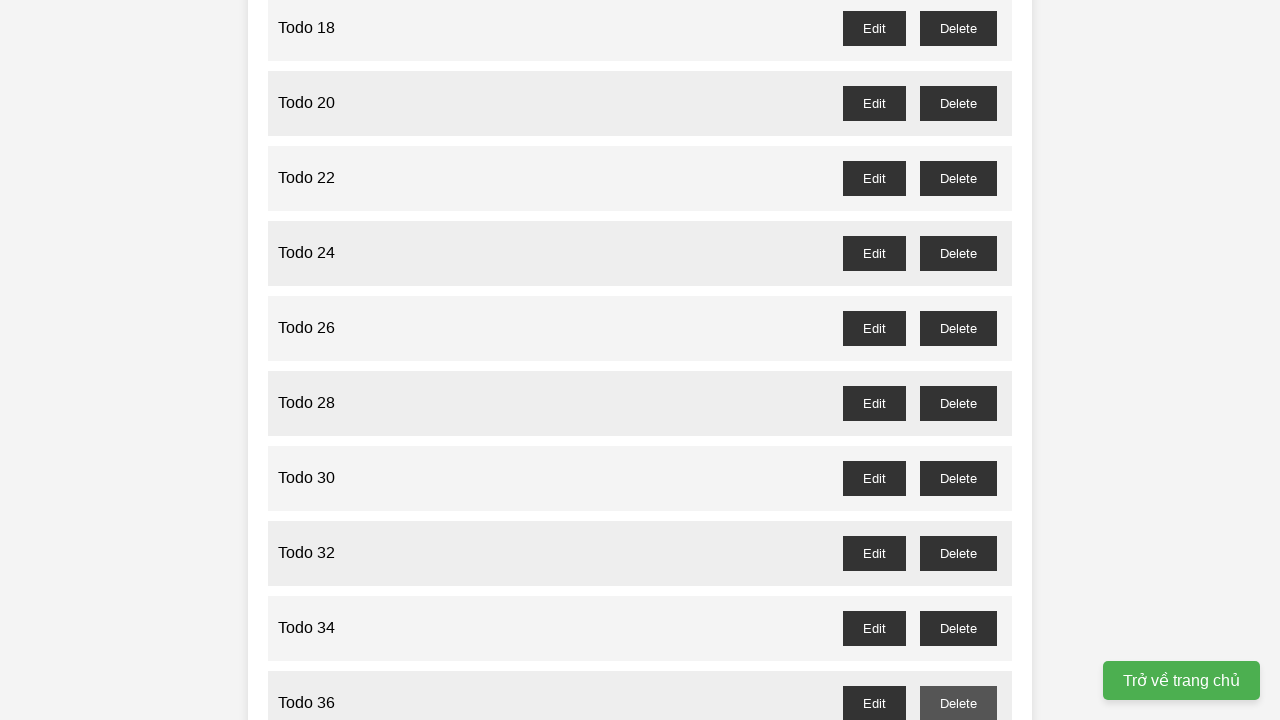

Clicked delete button for todo item 37 at (958, 360) on //button[@id='todo-37-delete']
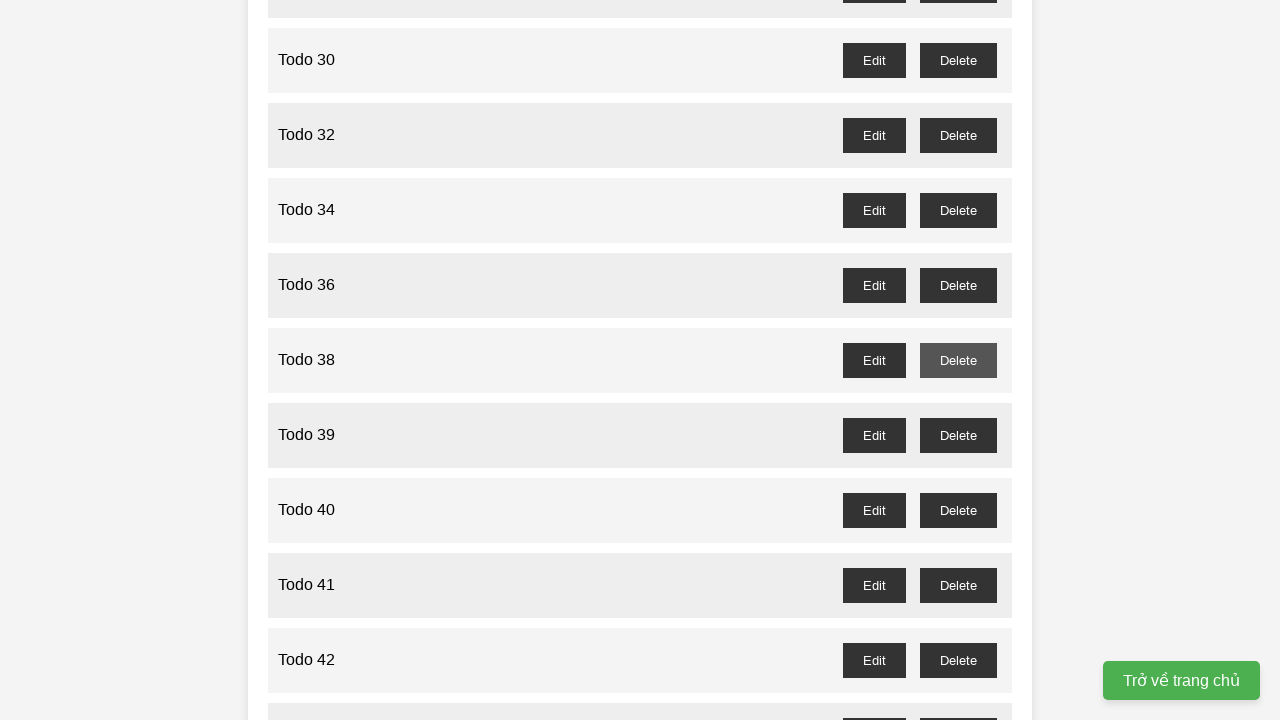

Clicked delete button for todo item 39 at (958, 435) on //button[@id='todo-39-delete']
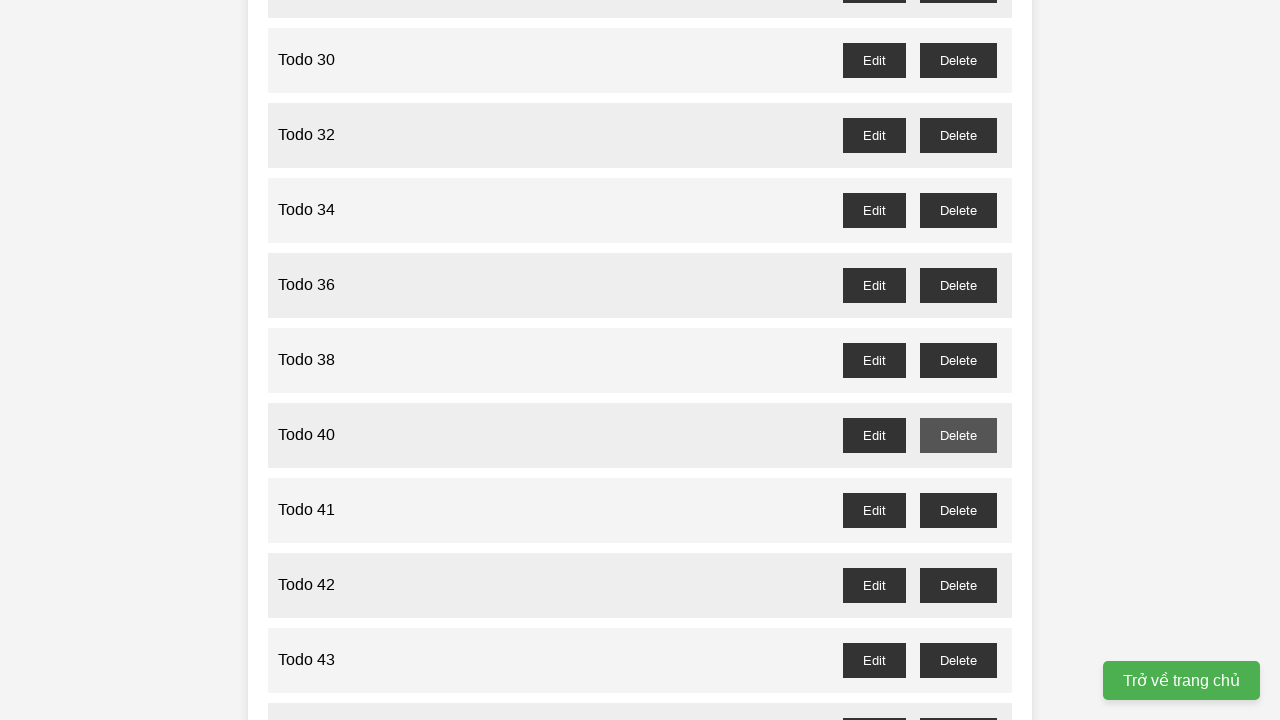

Clicked delete button for todo item 41 at (958, 510) on //button[@id='todo-41-delete']
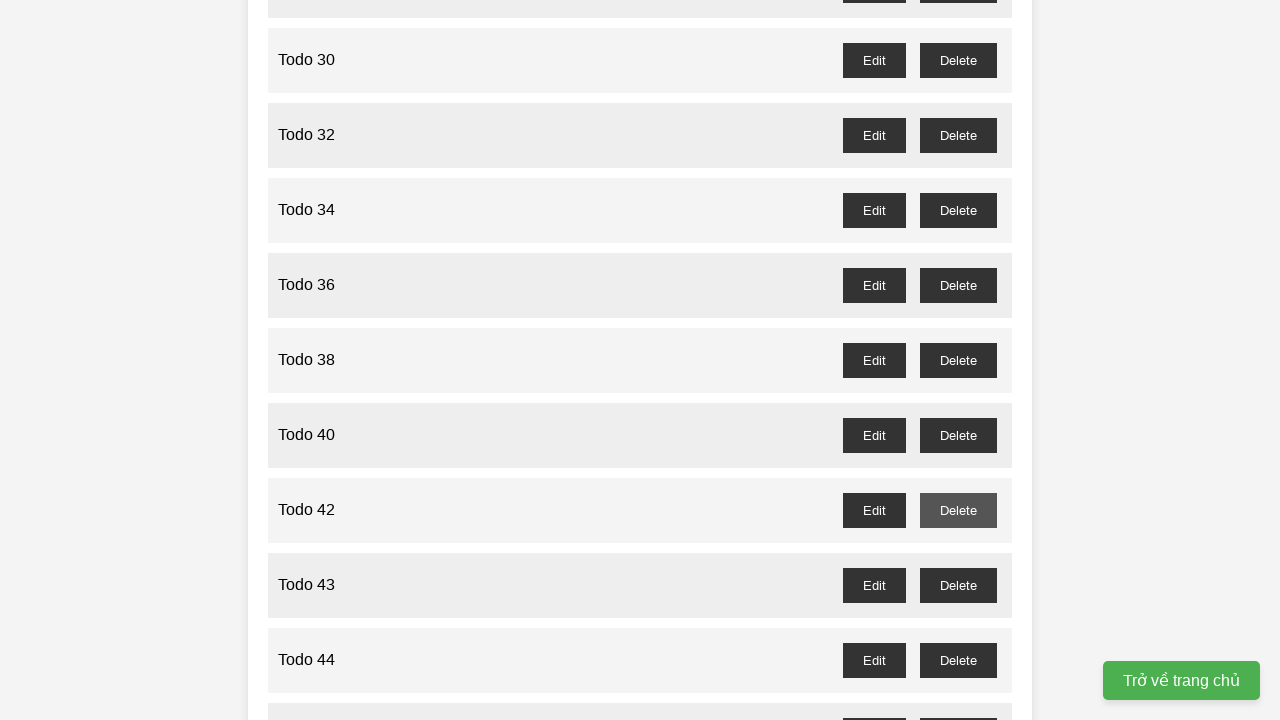

Clicked delete button for todo item 43 at (958, 585) on //button[@id='todo-43-delete']
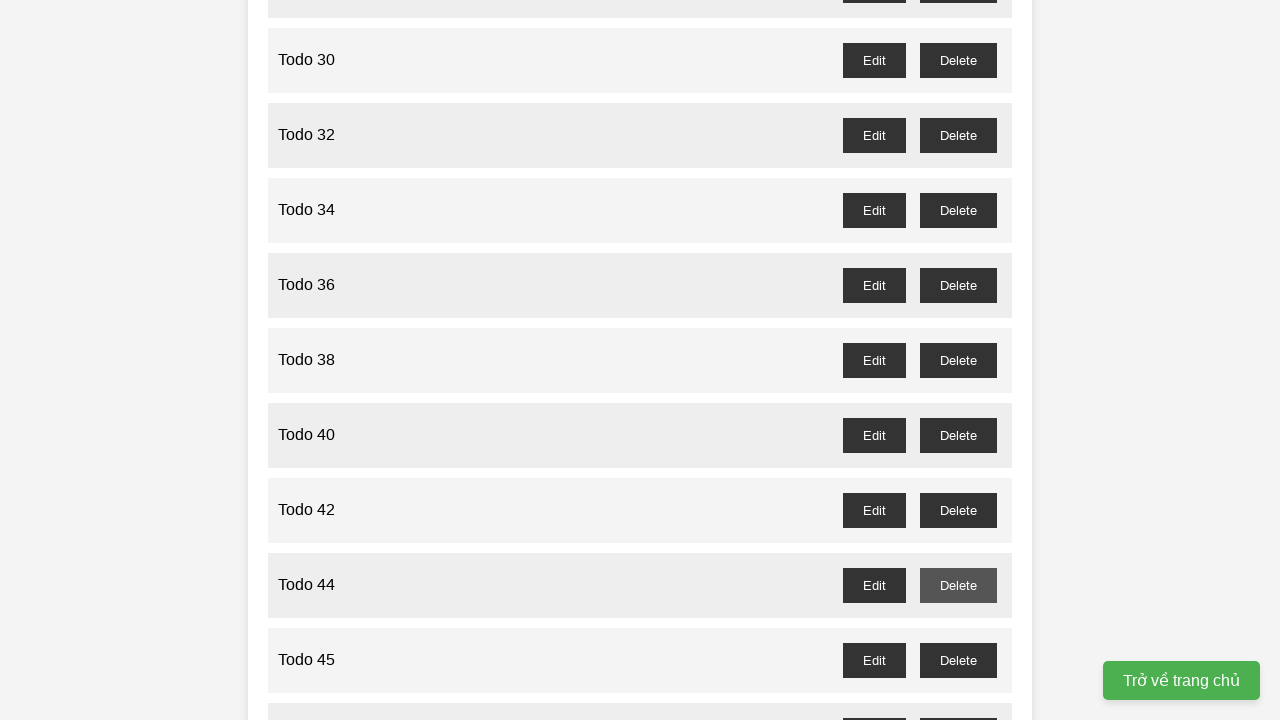

Clicked delete button for todo item 45 at (958, 660) on //button[@id='todo-45-delete']
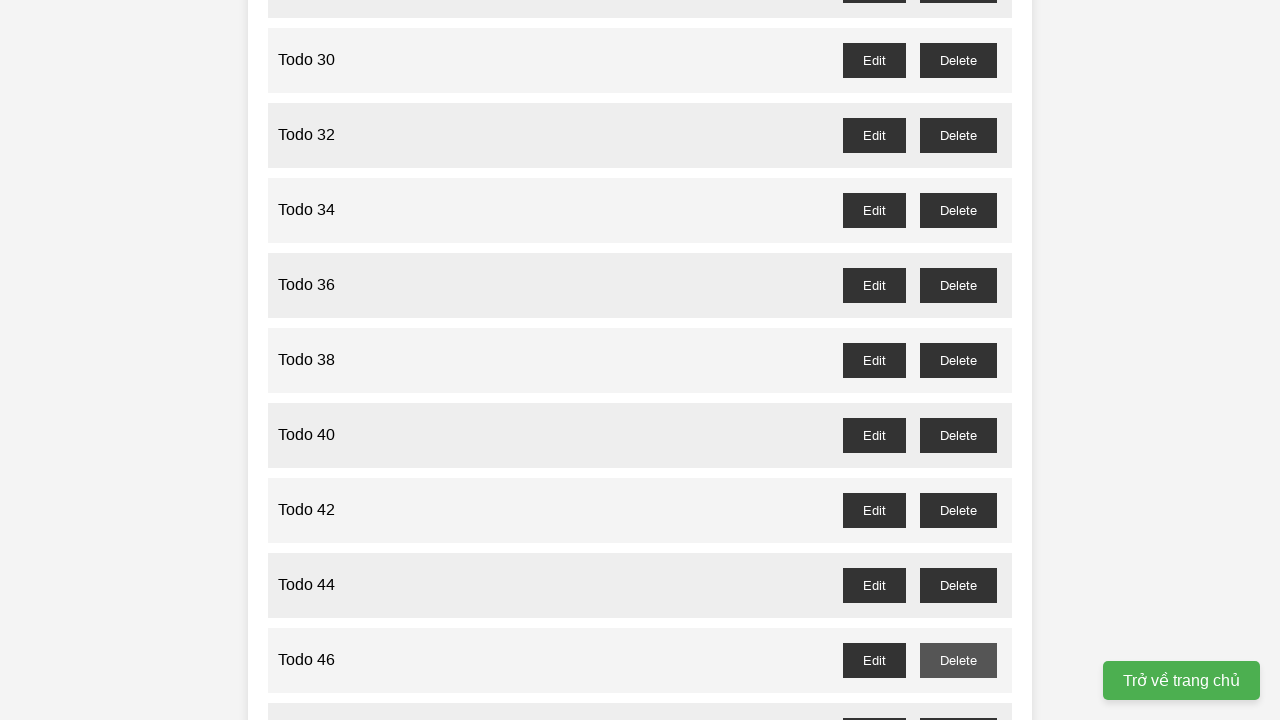

Clicked delete button for todo item 47 at (958, 703) on //button[@id='todo-47-delete']
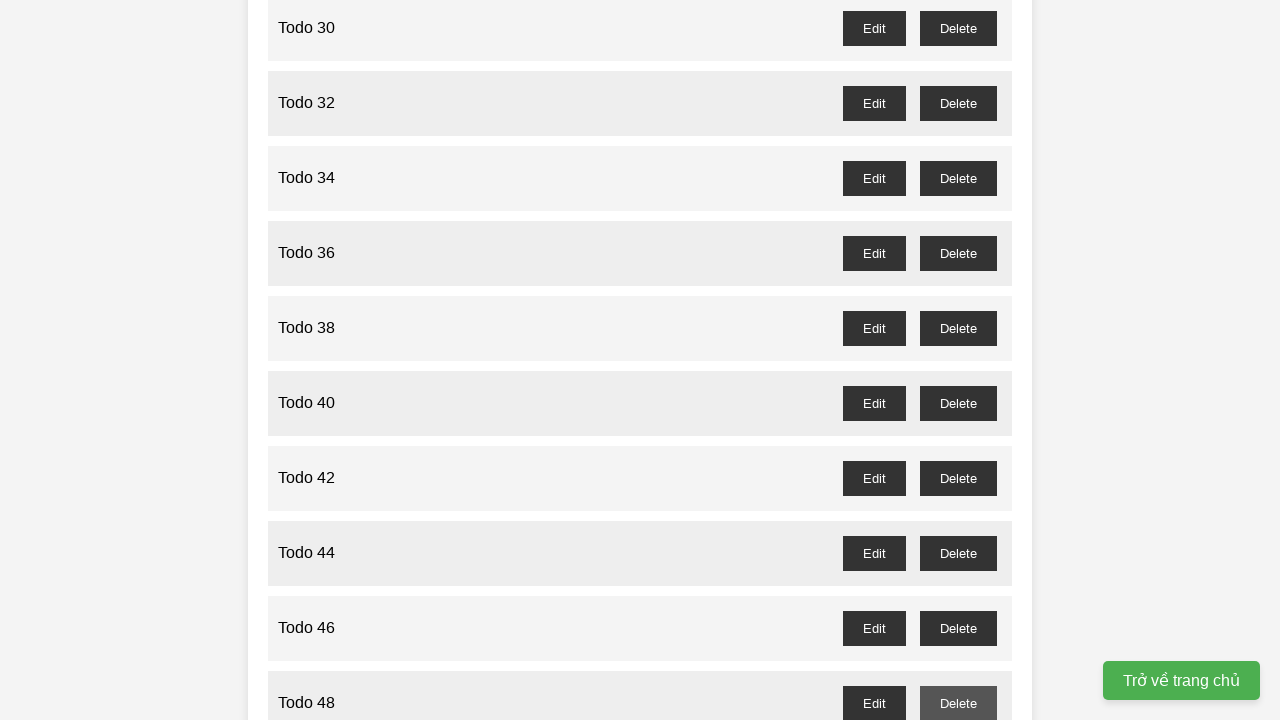

Clicked delete button for todo item 49 at (958, 360) on //button[@id='todo-49-delete']
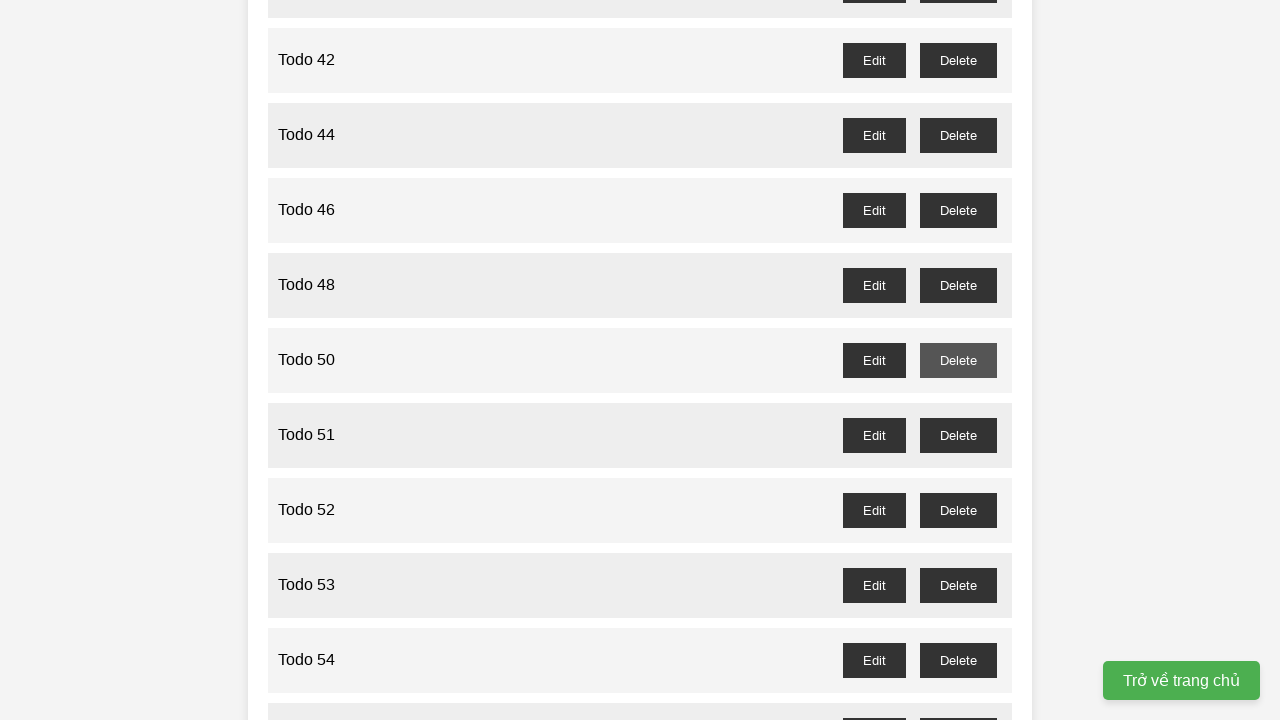

Clicked delete button for todo item 51 at (958, 435) on //button[@id='todo-51-delete']
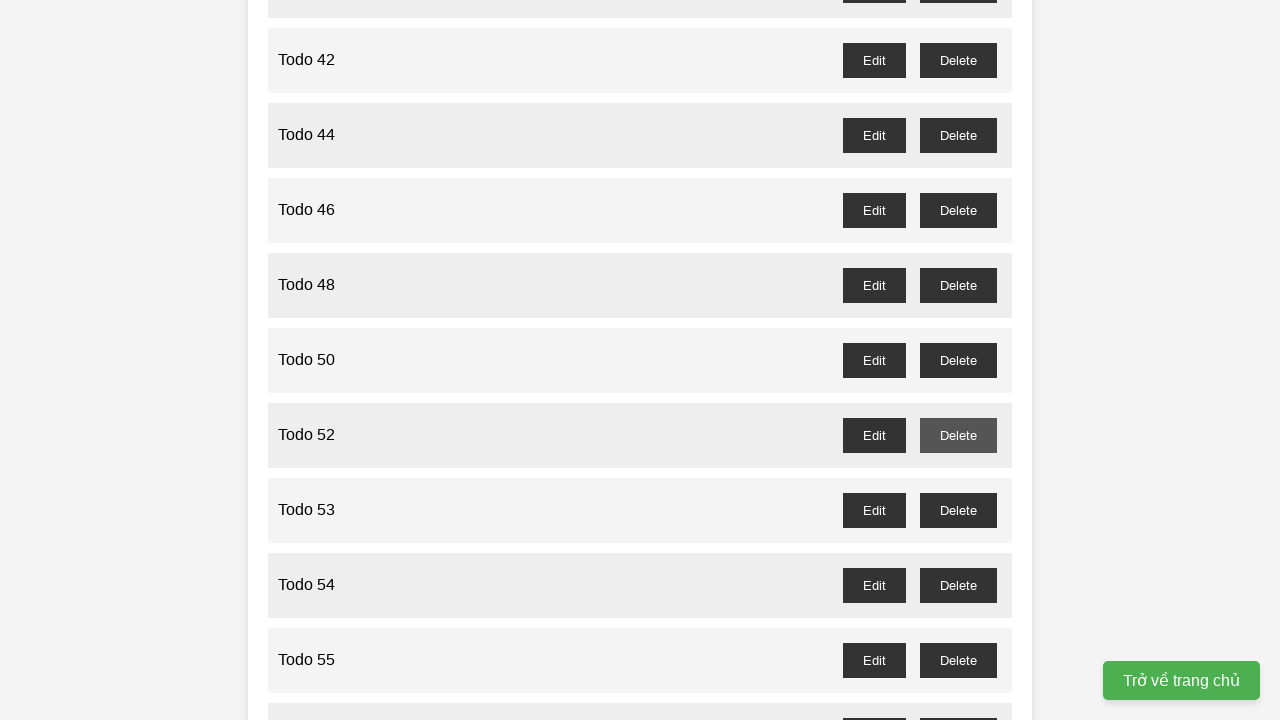

Clicked delete button for todo item 53 at (958, 510) on //button[@id='todo-53-delete']
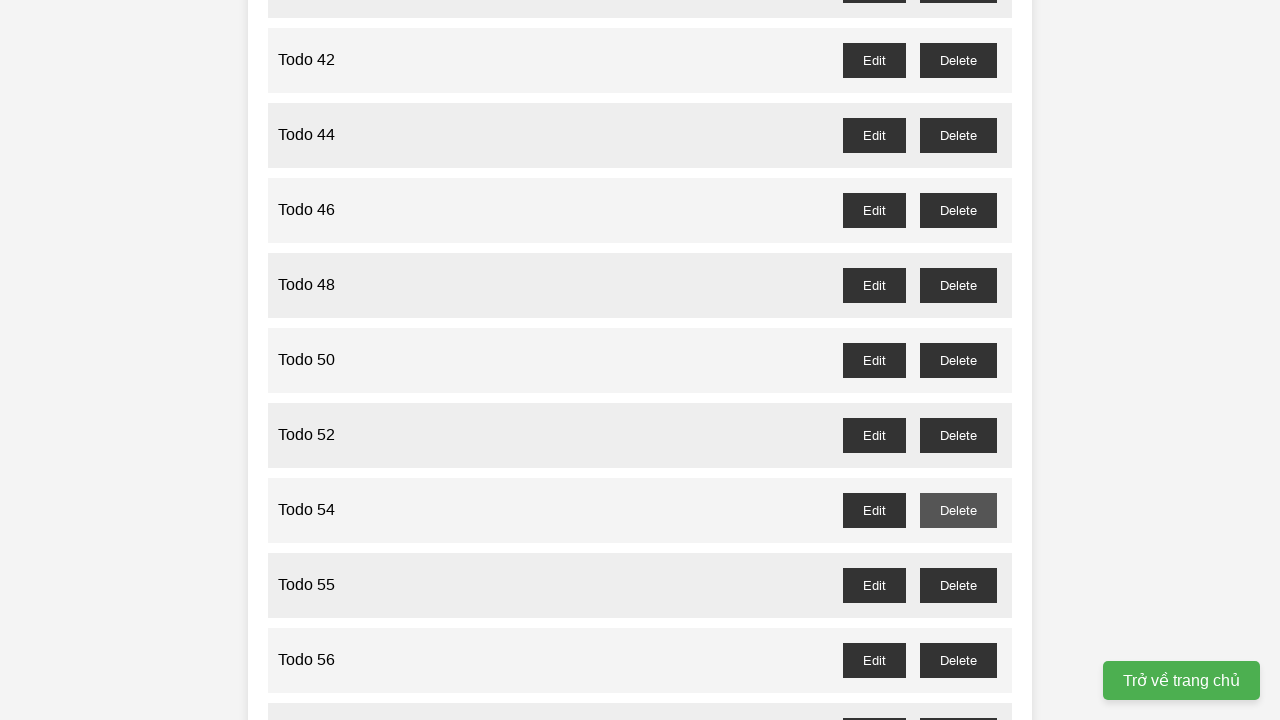

Clicked delete button for todo item 55 at (958, 585) on //button[@id='todo-55-delete']
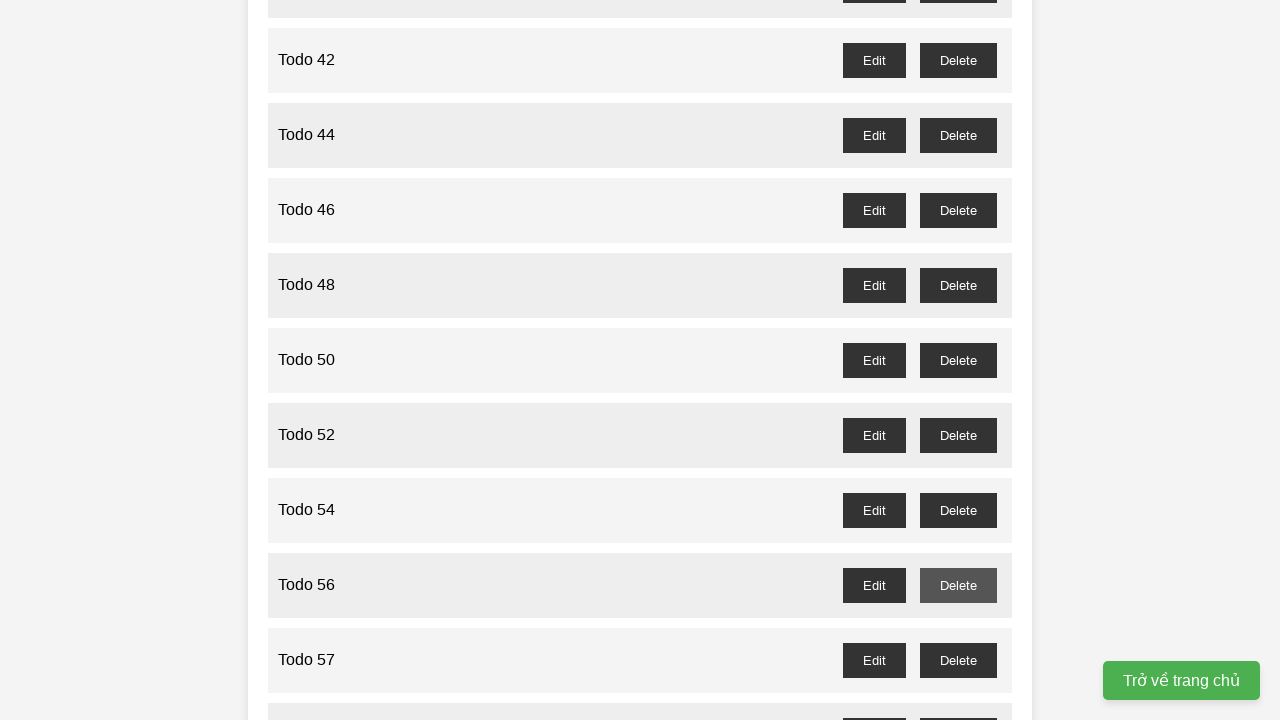

Clicked delete button for todo item 57 at (958, 660) on //button[@id='todo-57-delete']
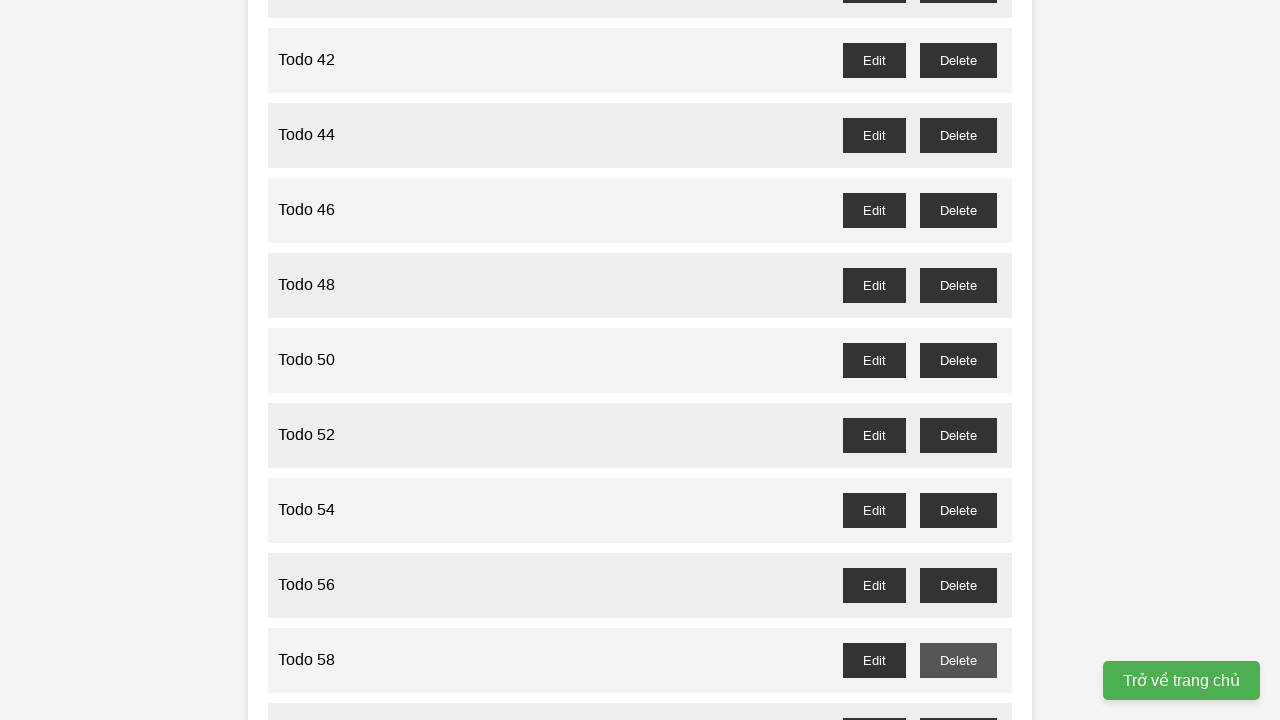

Clicked delete button for todo item 59 at (958, 703) on //button[@id='todo-59-delete']
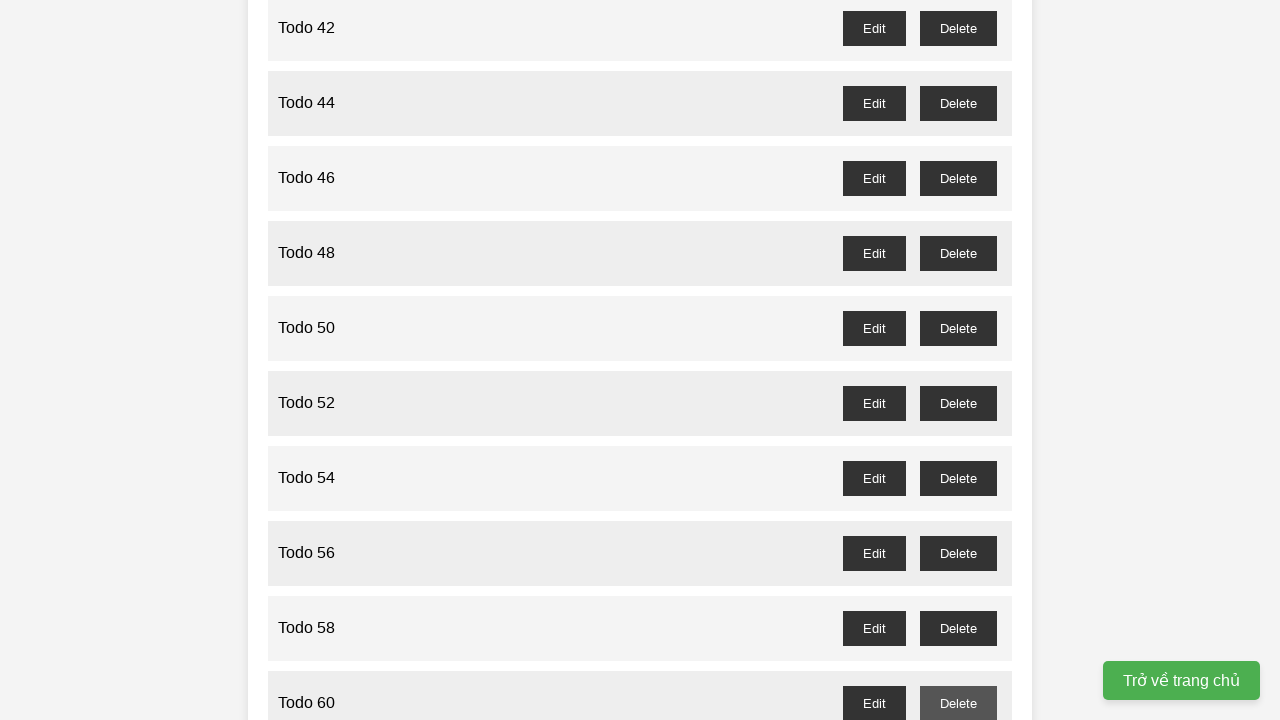

Clicked delete button for todo item 61 at (958, 360) on //button[@id='todo-61-delete']
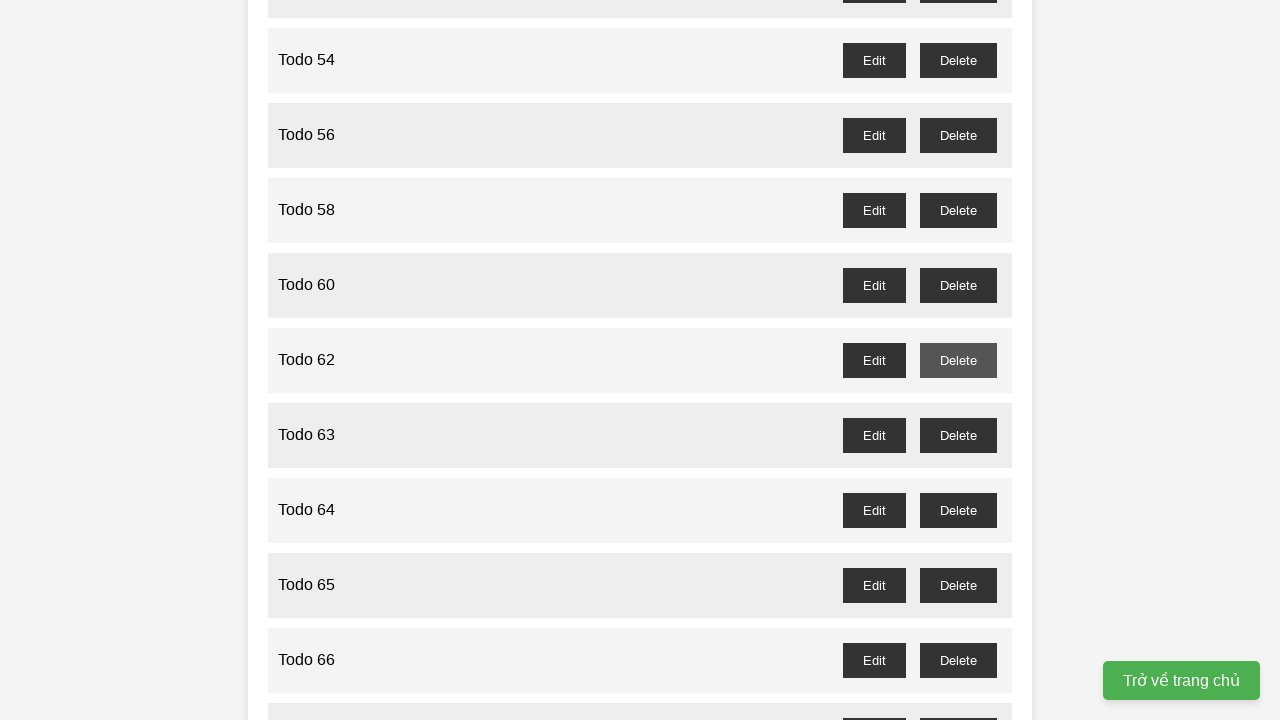

Clicked delete button for todo item 63 at (958, 435) on //button[@id='todo-63-delete']
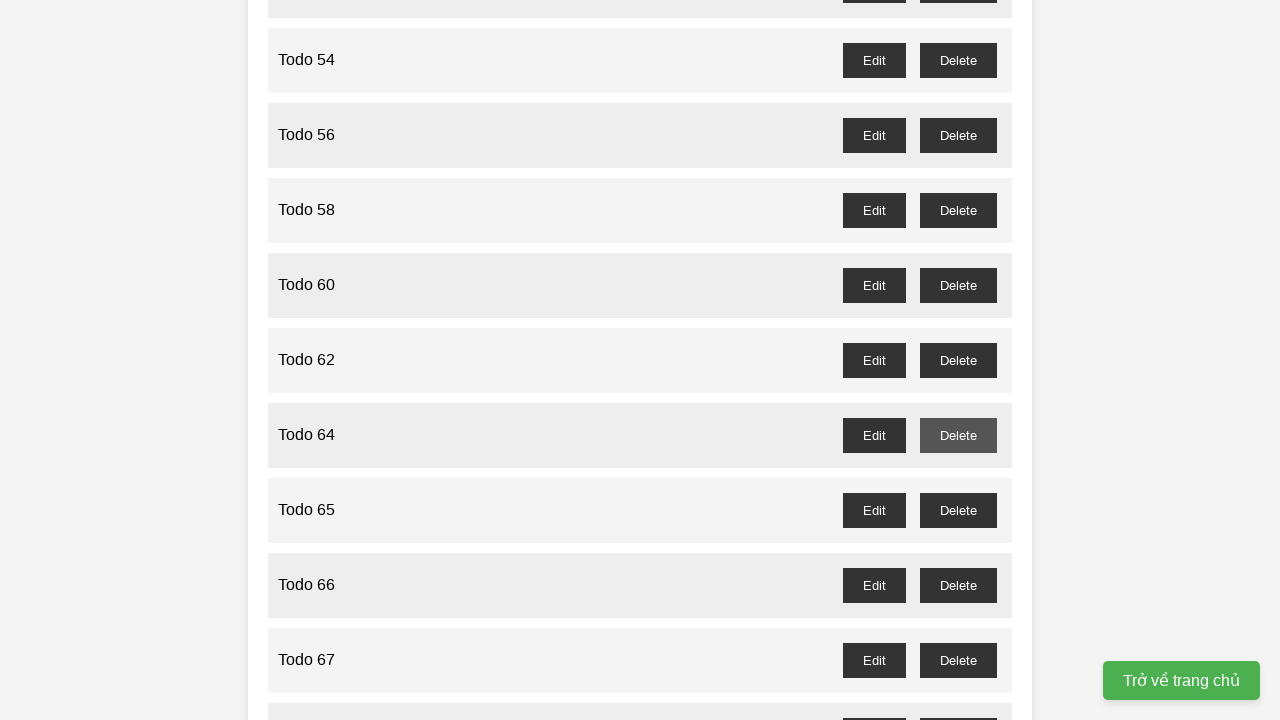

Clicked delete button for todo item 65 at (958, 510) on //button[@id='todo-65-delete']
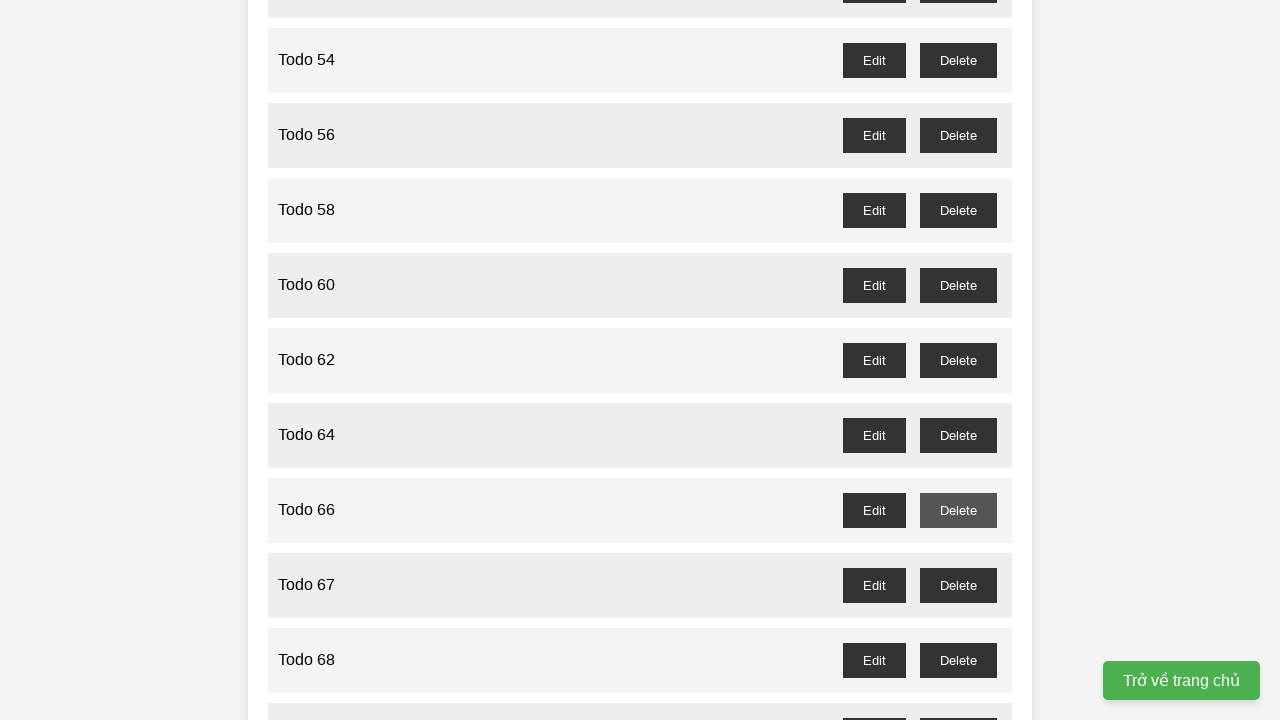

Clicked delete button for todo item 67 at (958, 585) on //button[@id='todo-67-delete']
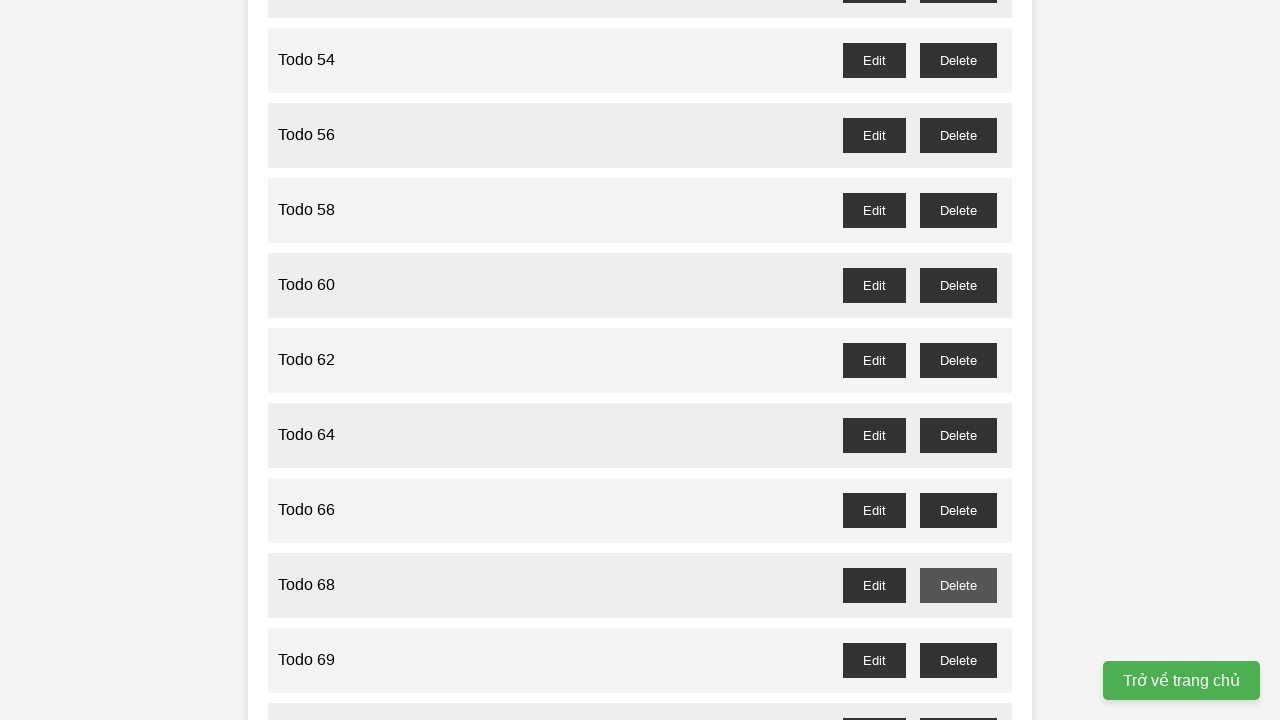

Clicked delete button for todo item 69 at (958, 660) on //button[@id='todo-69-delete']
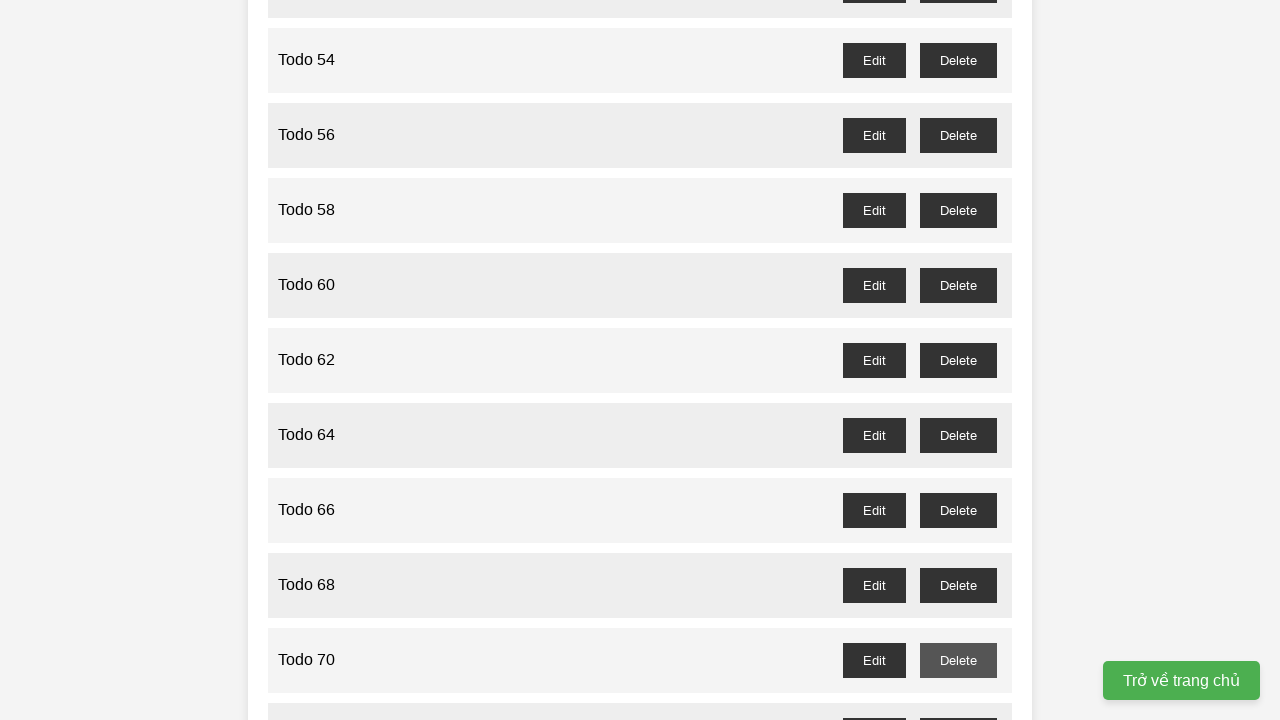

Clicked delete button for todo item 71 at (958, 703) on //button[@id='todo-71-delete']
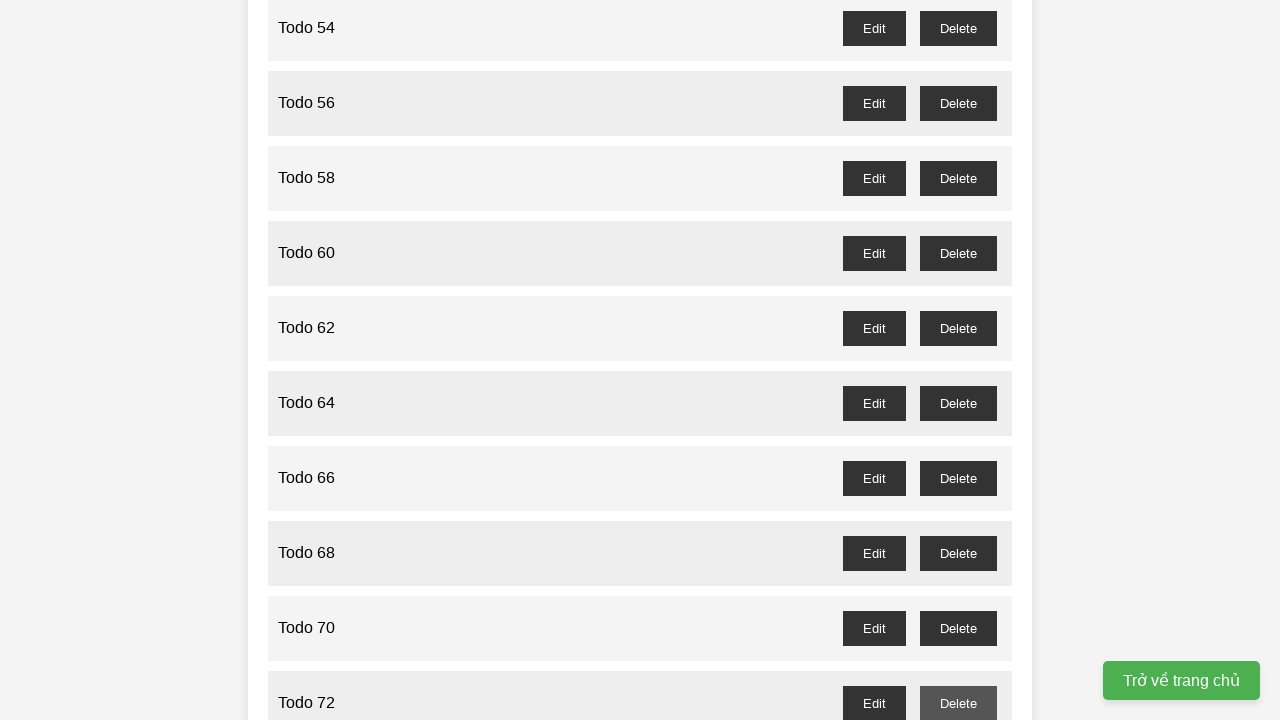

Clicked delete button for todo item 73 at (958, 360) on //button[@id='todo-73-delete']
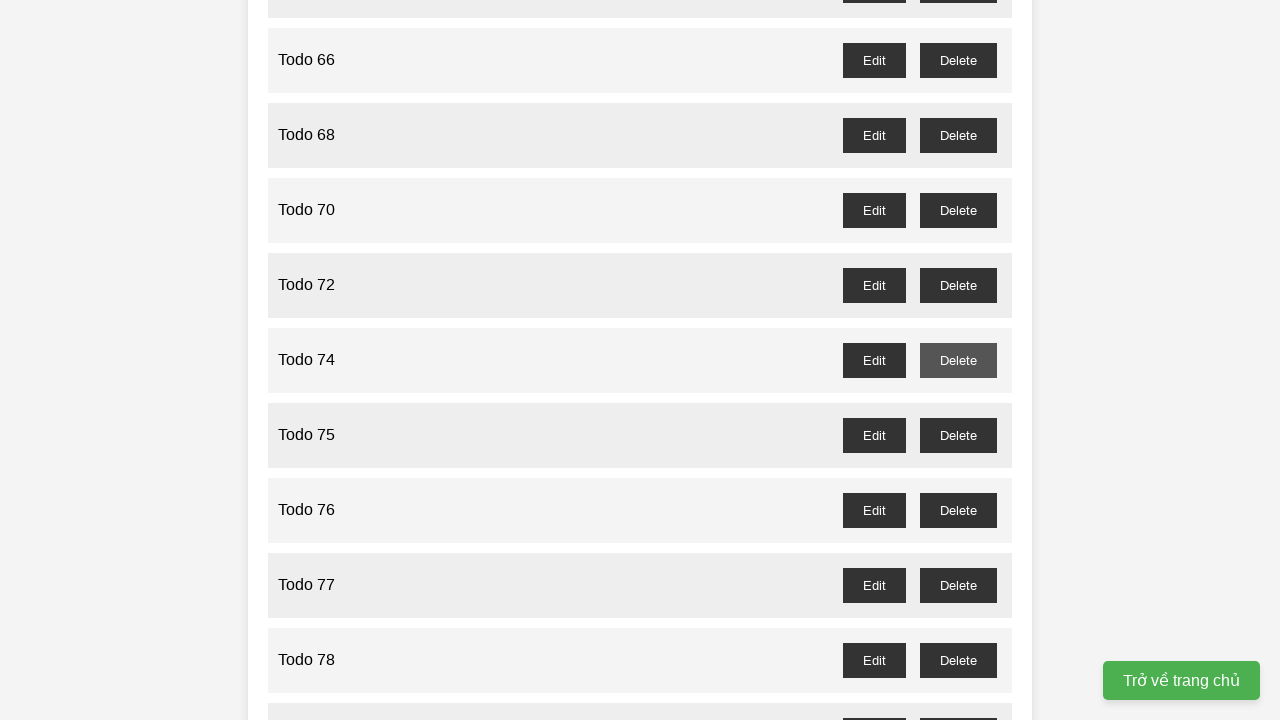

Clicked delete button for todo item 75 at (958, 435) on //button[@id='todo-75-delete']
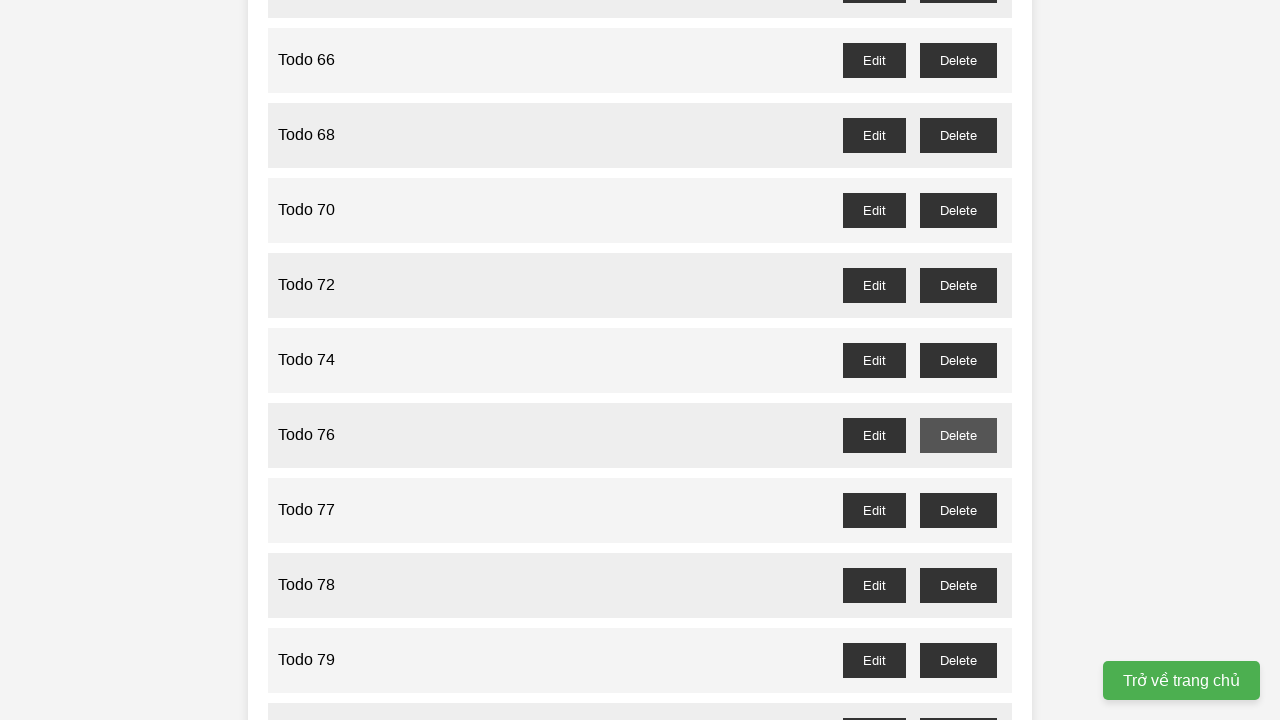

Clicked delete button for todo item 77 at (958, 510) on //button[@id='todo-77-delete']
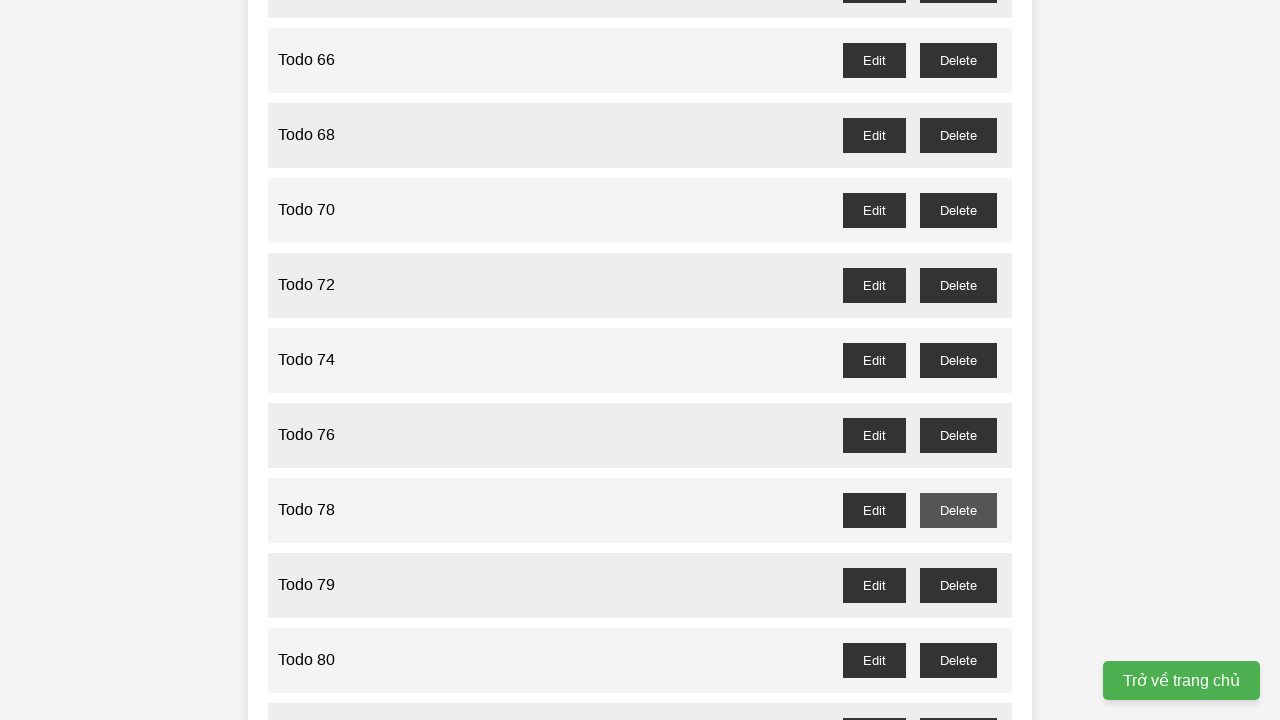

Clicked delete button for todo item 79 at (958, 585) on //button[@id='todo-79-delete']
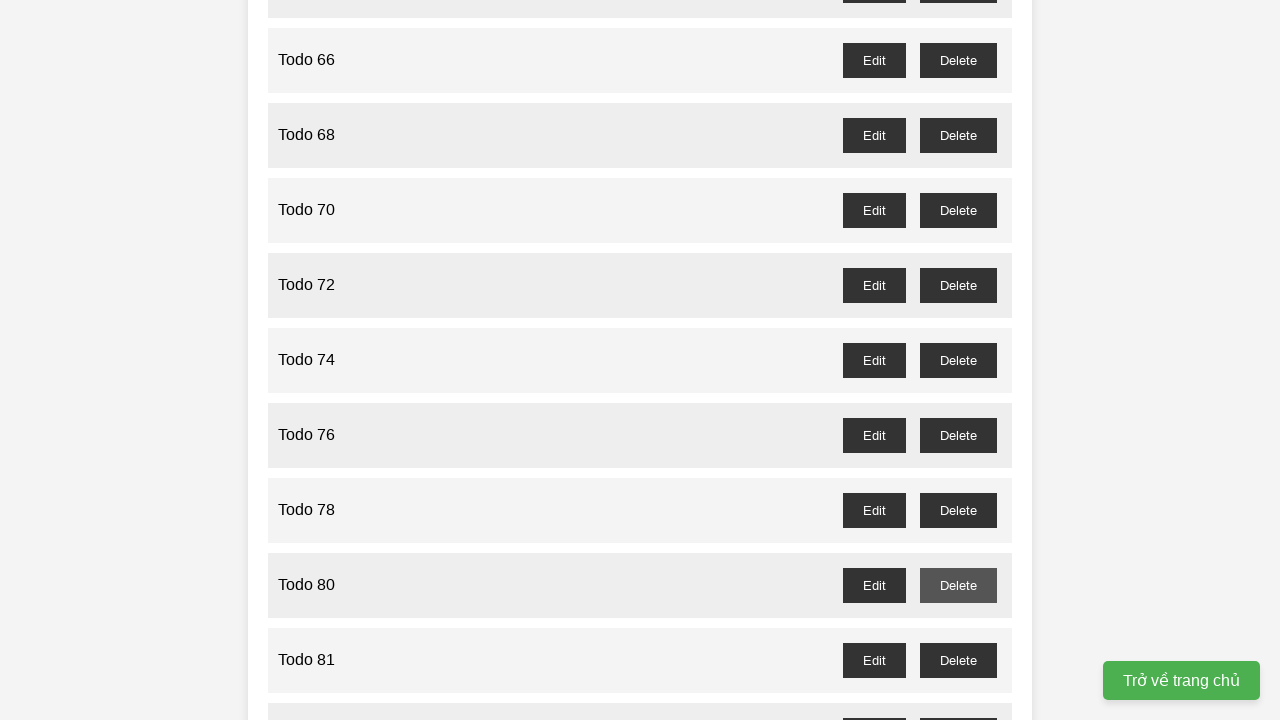

Clicked delete button for todo item 81 at (958, 660) on //button[@id='todo-81-delete']
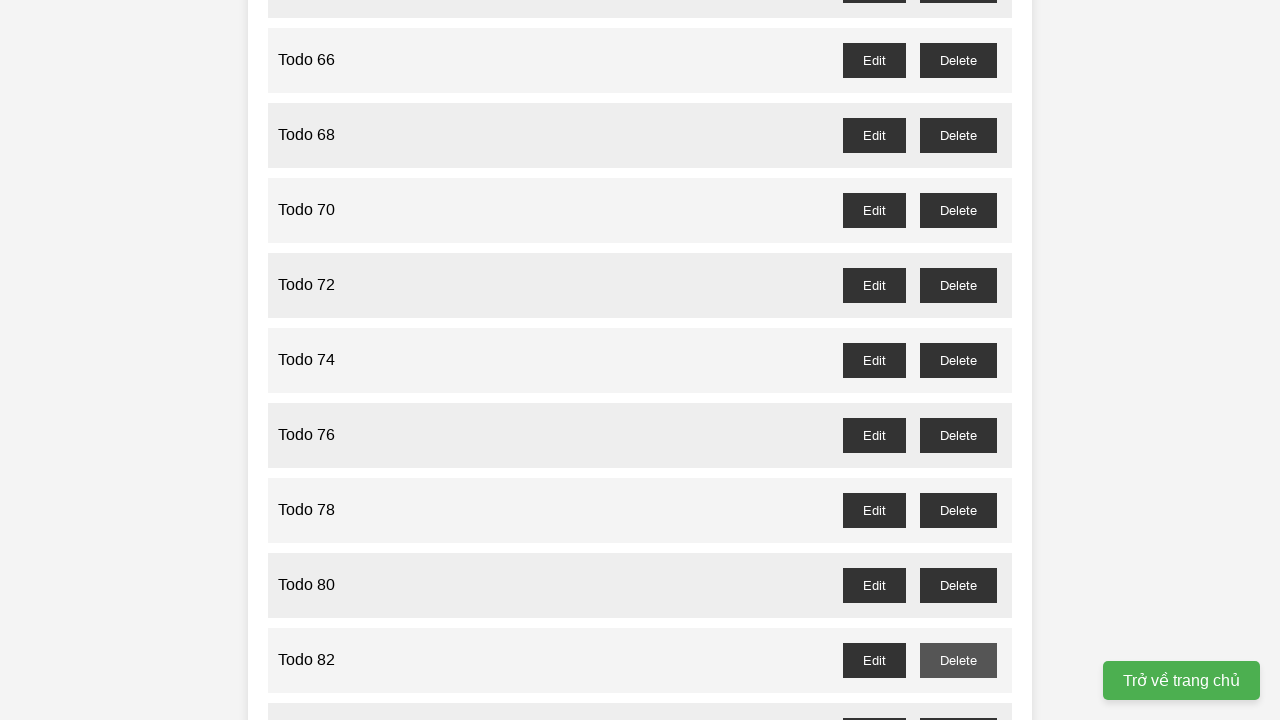

Clicked delete button for todo item 83 at (958, 703) on //button[@id='todo-83-delete']
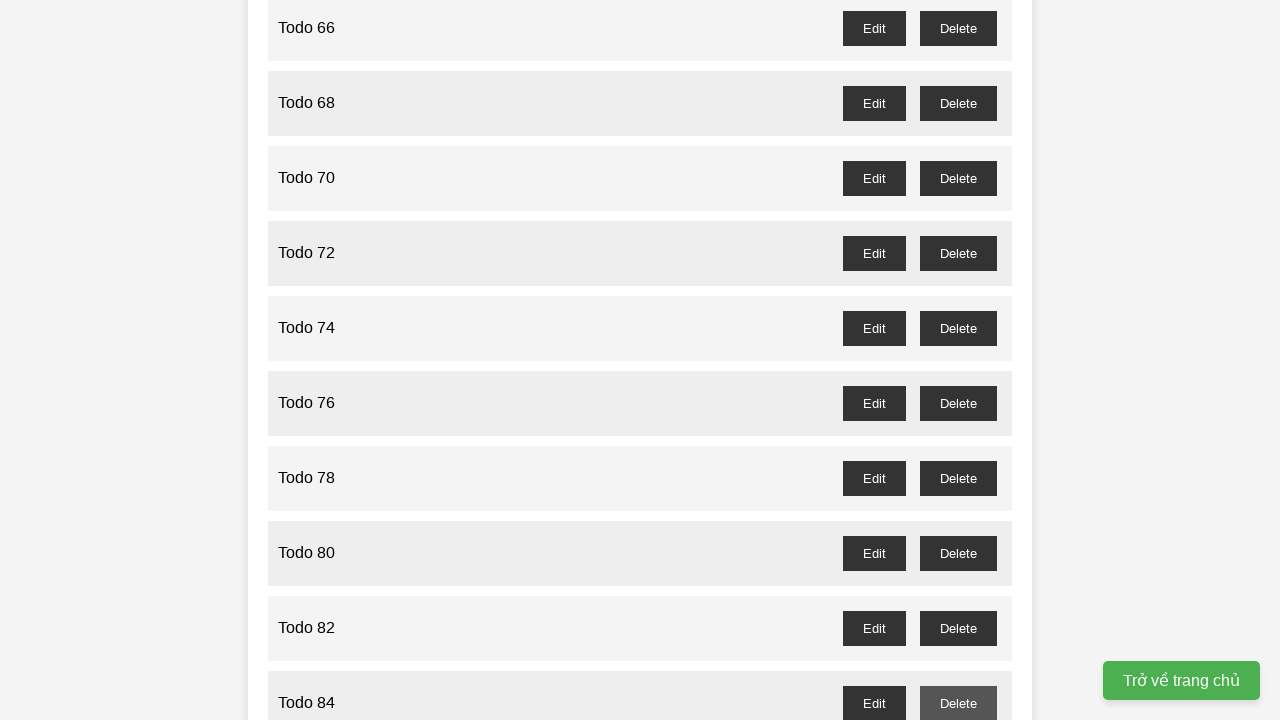

Clicked delete button for todo item 85 at (958, 360) on //button[@id='todo-85-delete']
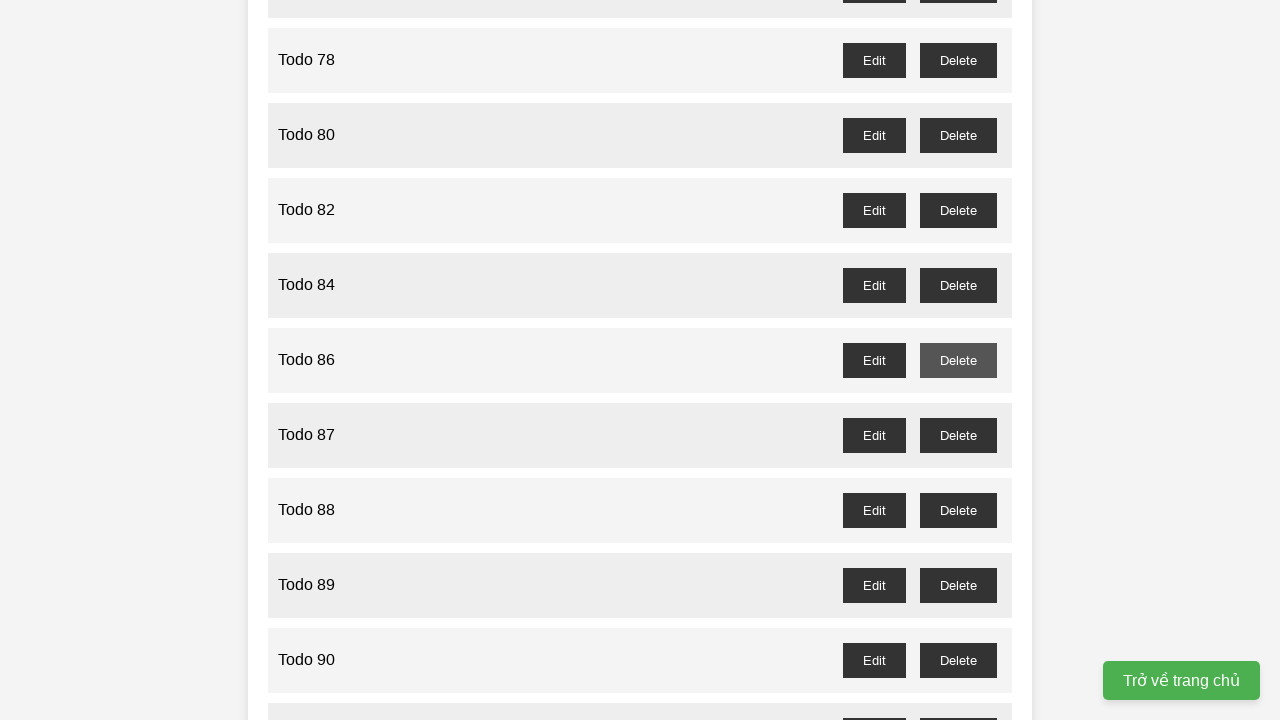

Clicked delete button for todo item 87 at (958, 435) on //button[@id='todo-87-delete']
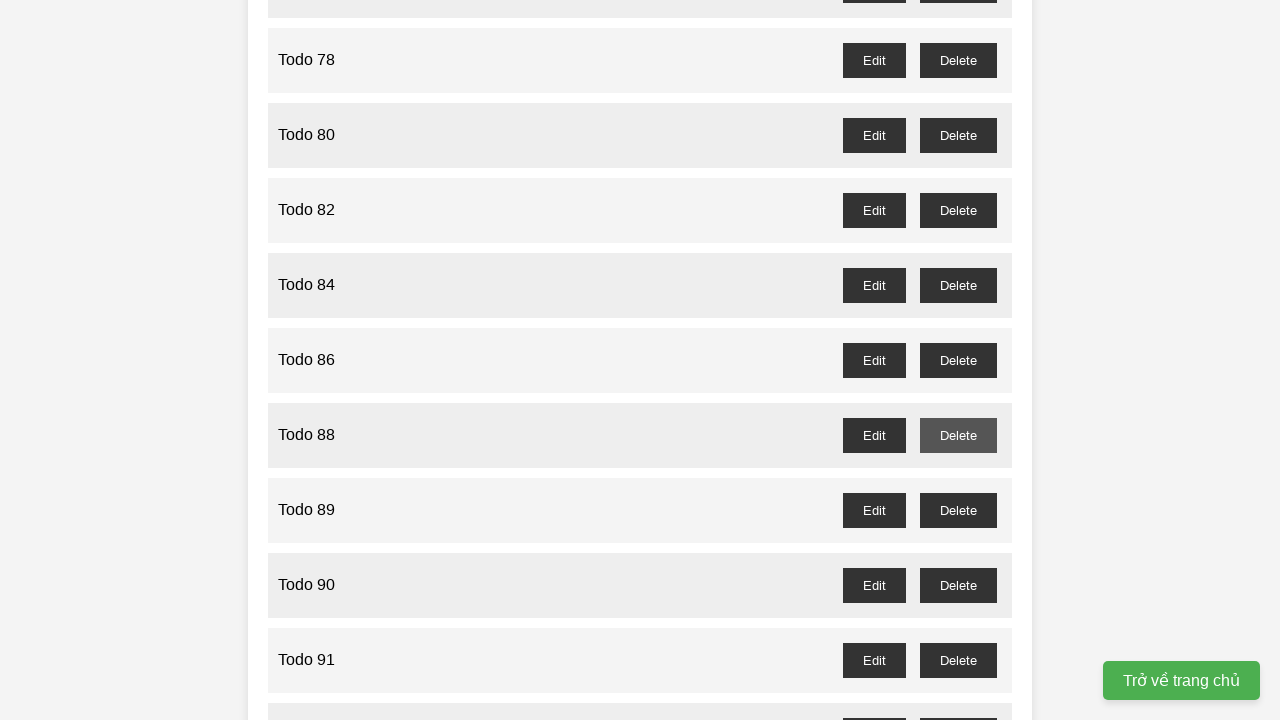

Clicked delete button for todo item 89 at (958, 510) on //button[@id='todo-89-delete']
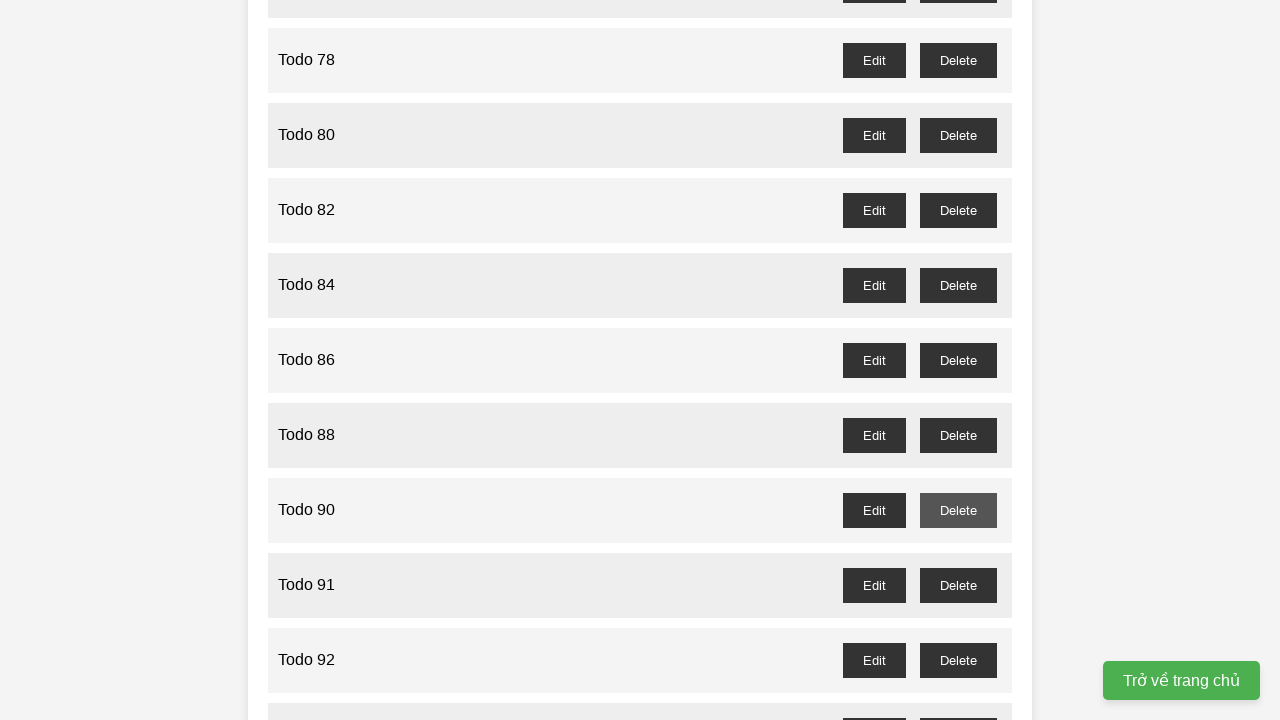

Clicked delete button for todo item 91 at (958, 585) on //button[@id='todo-91-delete']
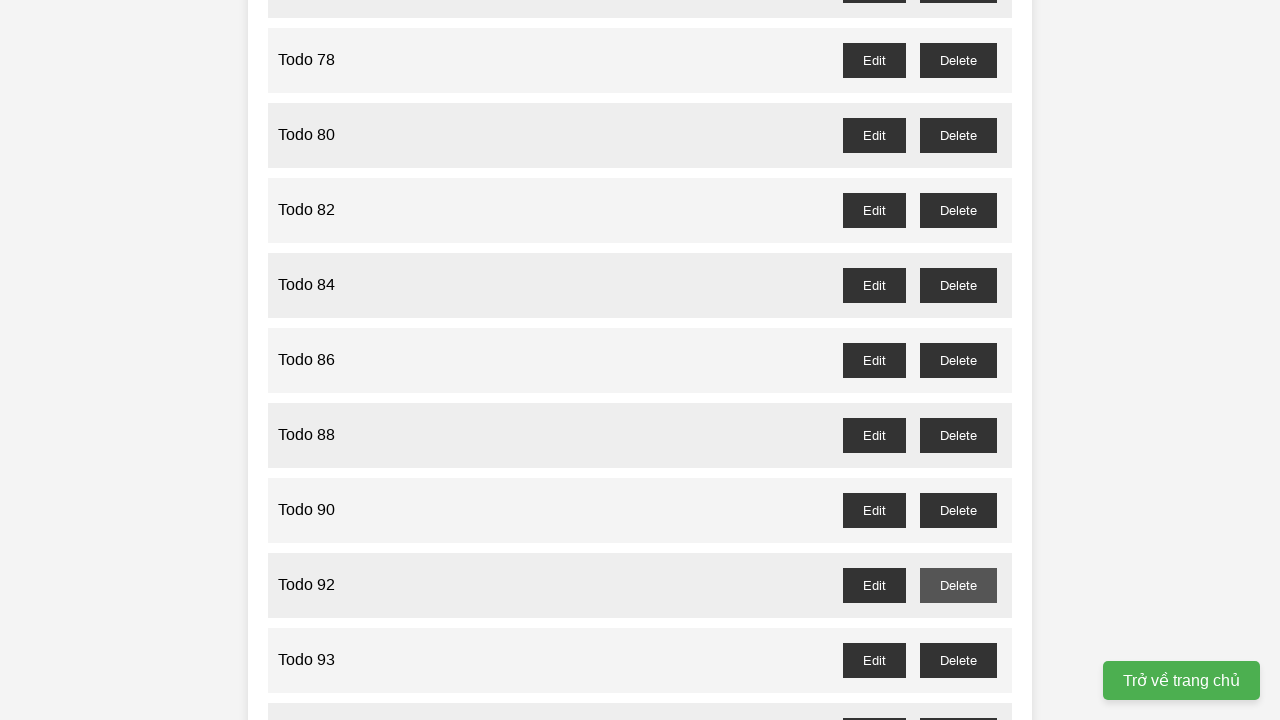

Clicked delete button for todo item 93 at (958, 660) on //button[@id='todo-93-delete']
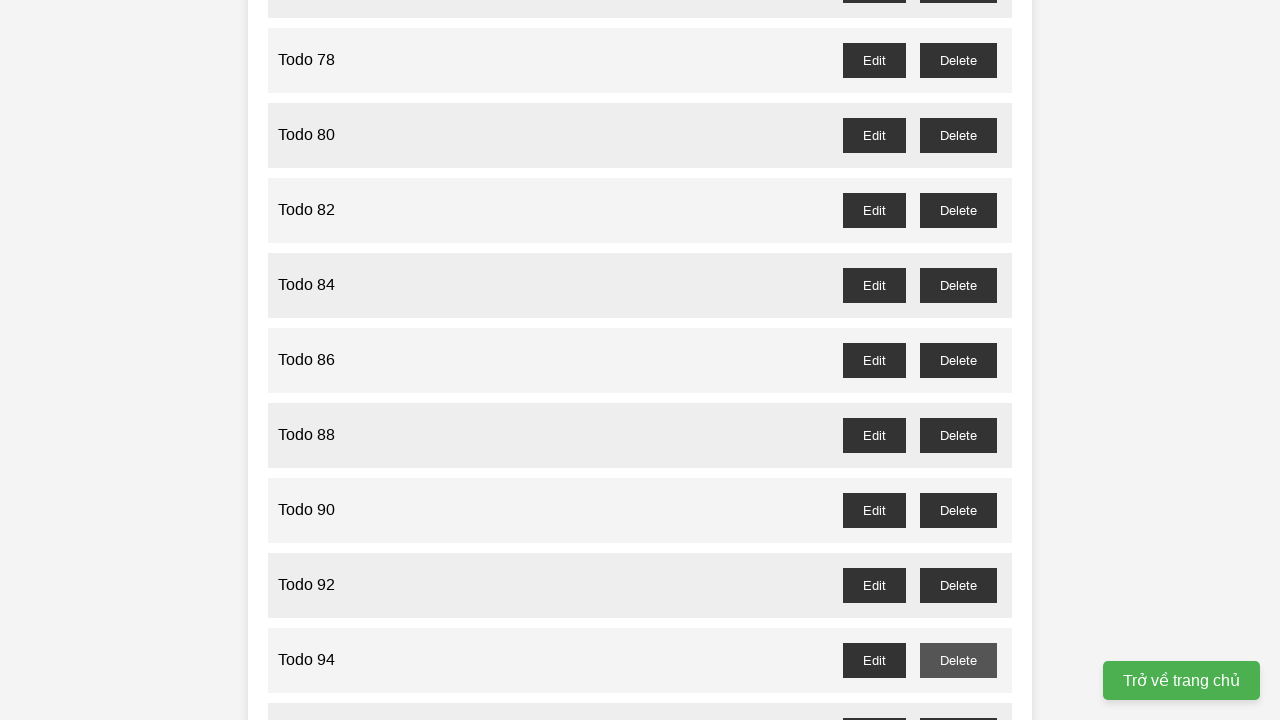

Clicked delete button for todo item 95 at (958, 703) on //button[@id='todo-95-delete']
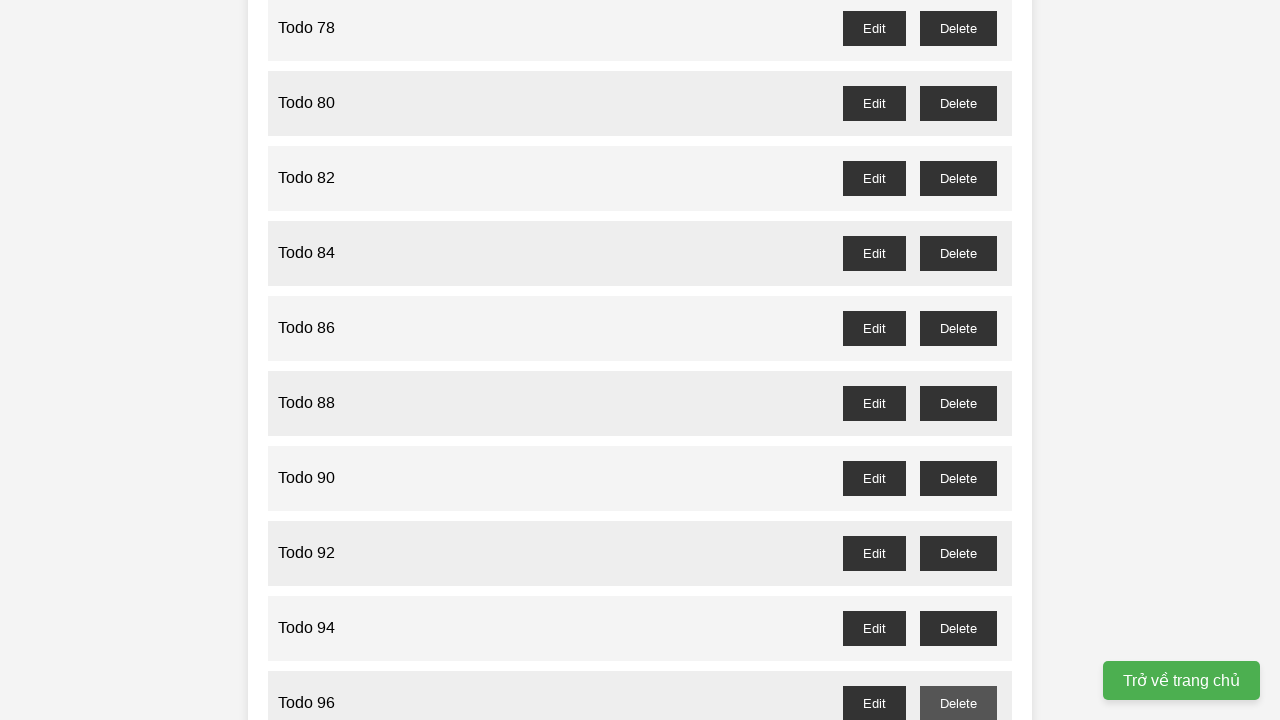

Clicked delete button for todo item 97 at (958, 406) on //button[@id='todo-97-delete']
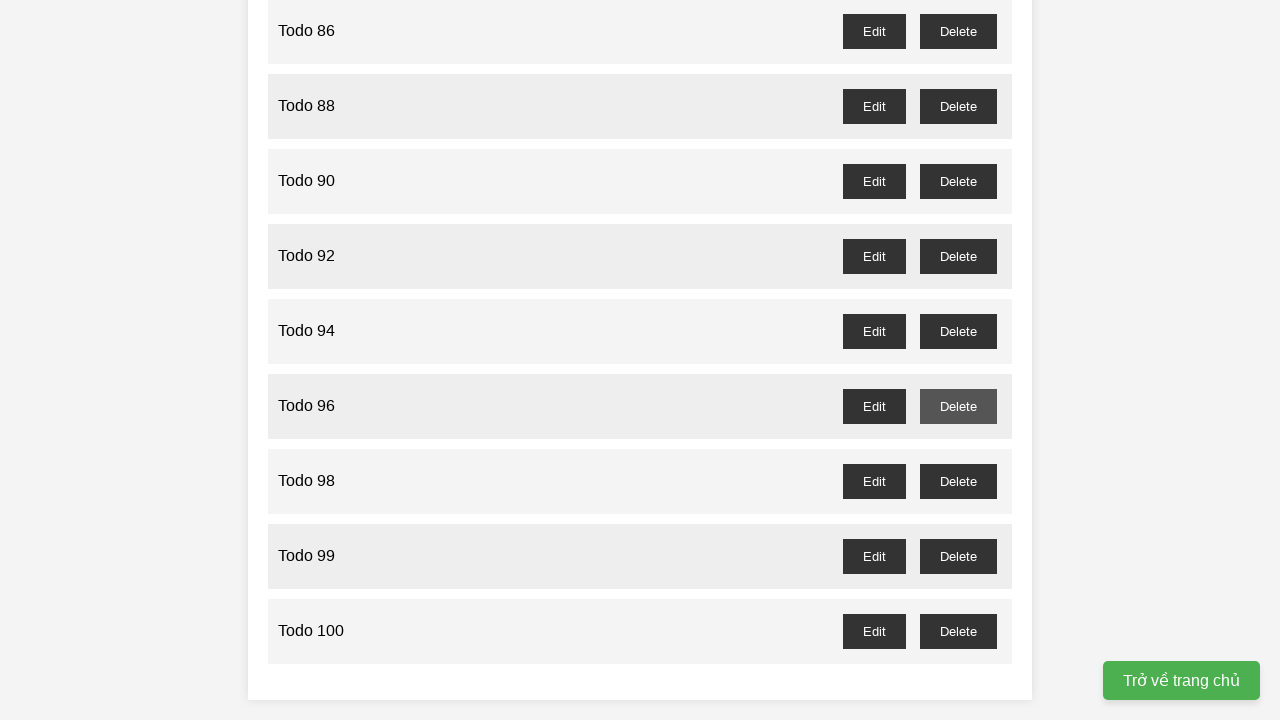

Clicked delete button for todo item 99 at (958, 556) on //button[@id='todo-99-delete']
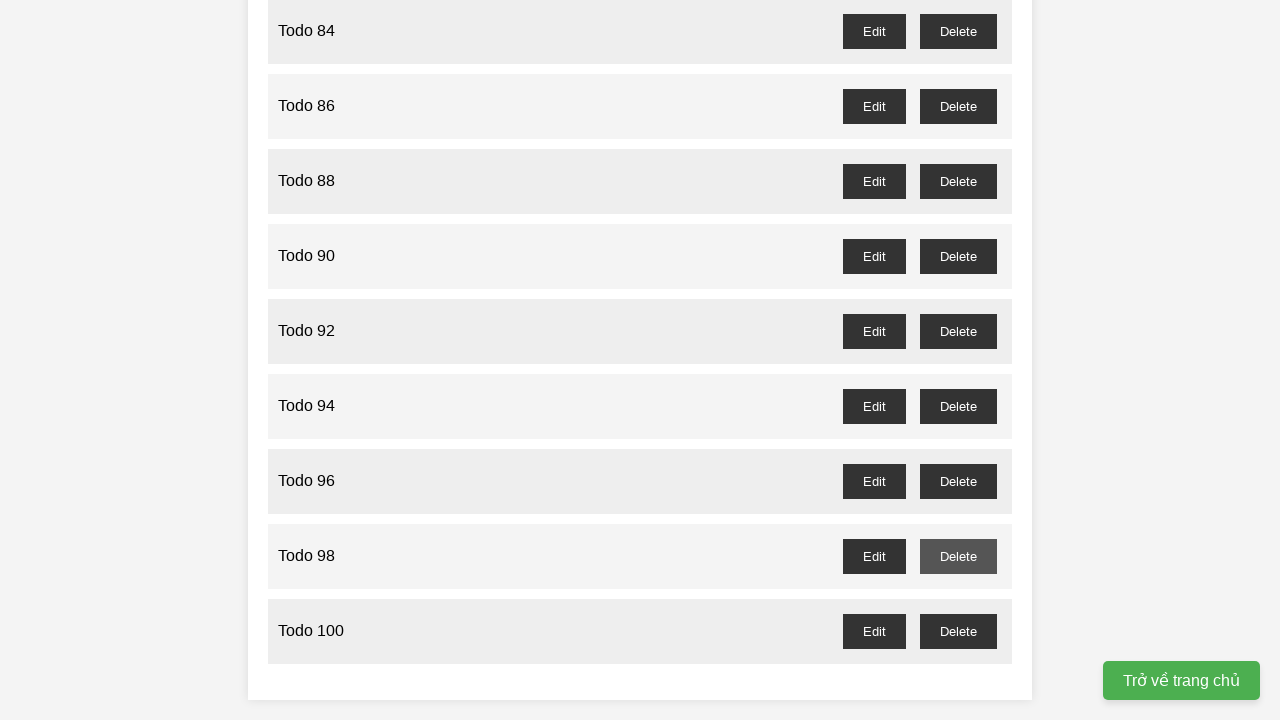

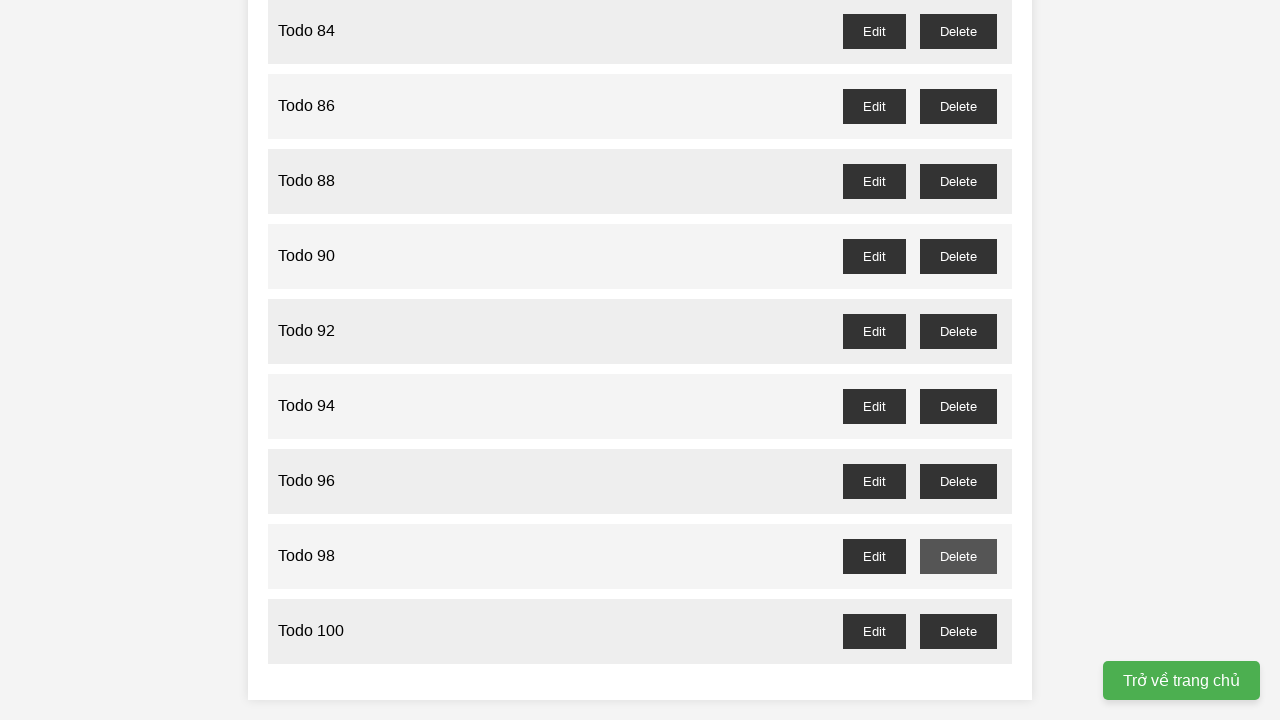